Tests dynamic element addition and removal by clicking Add Element button 100 times and Delete button 90 times, then verifying the remaining elements

Starting URL: https://the-internet.herokuapp.com/add_remove_elements/

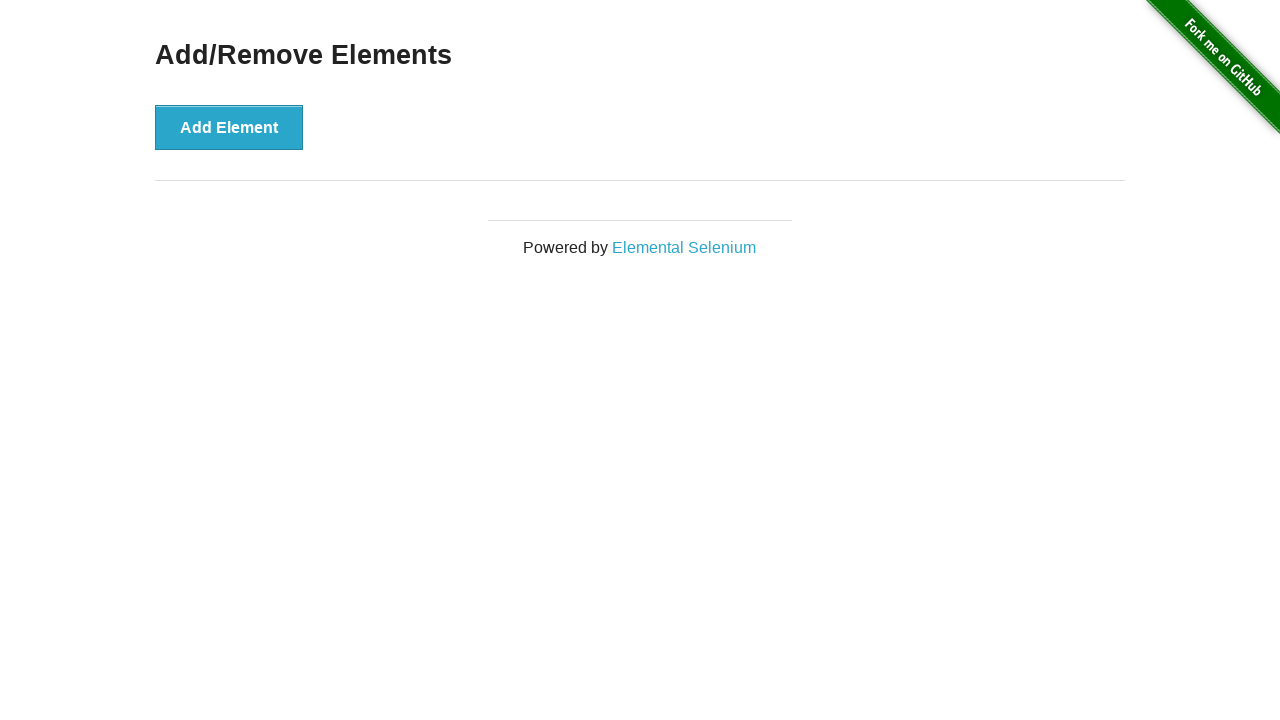

Navigated to Add/Remove Elements page
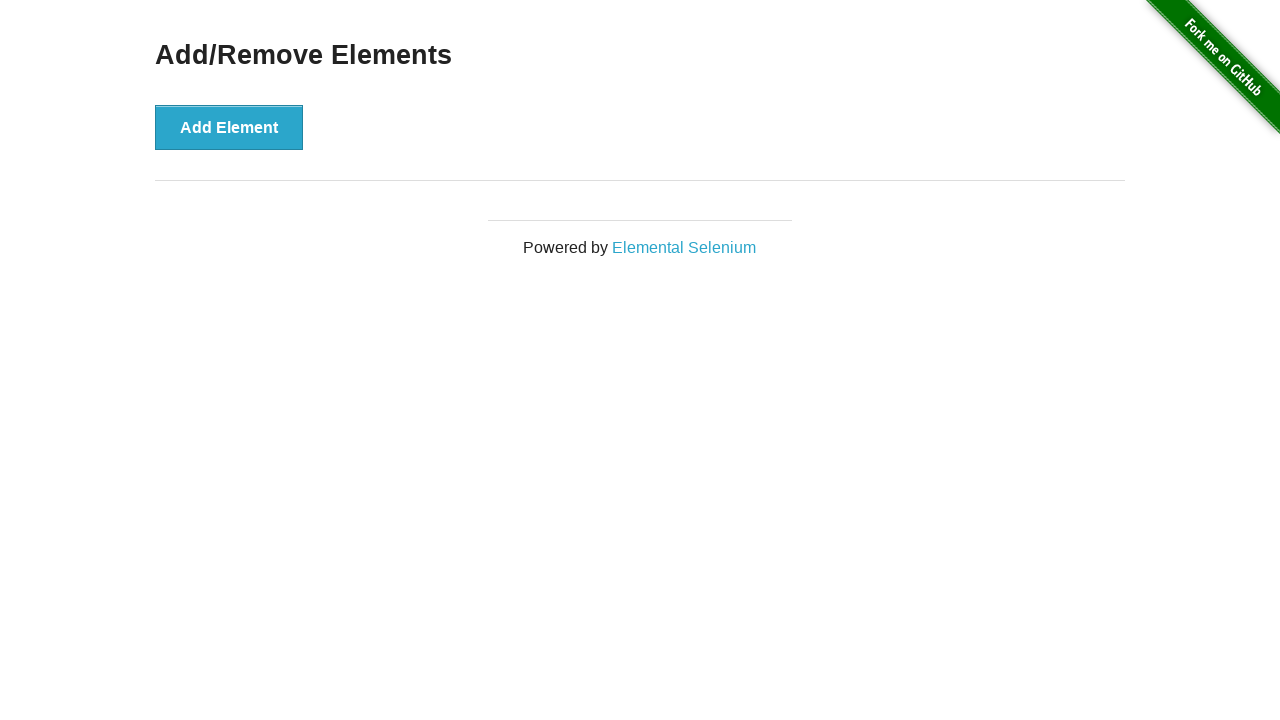

Clicked Add Element button (iteration 1/100) at (229, 127) on text='Add Element'
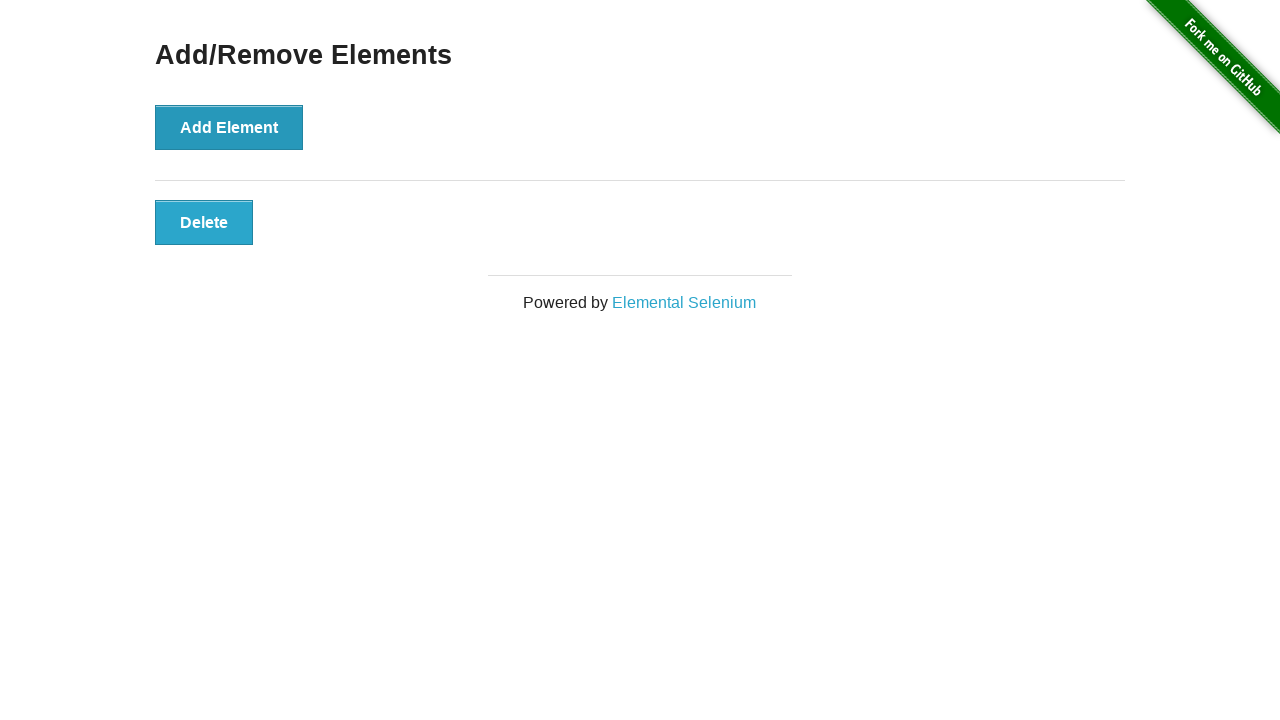

Clicked Add Element button (iteration 2/100) at (229, 127) on text='Add Element'
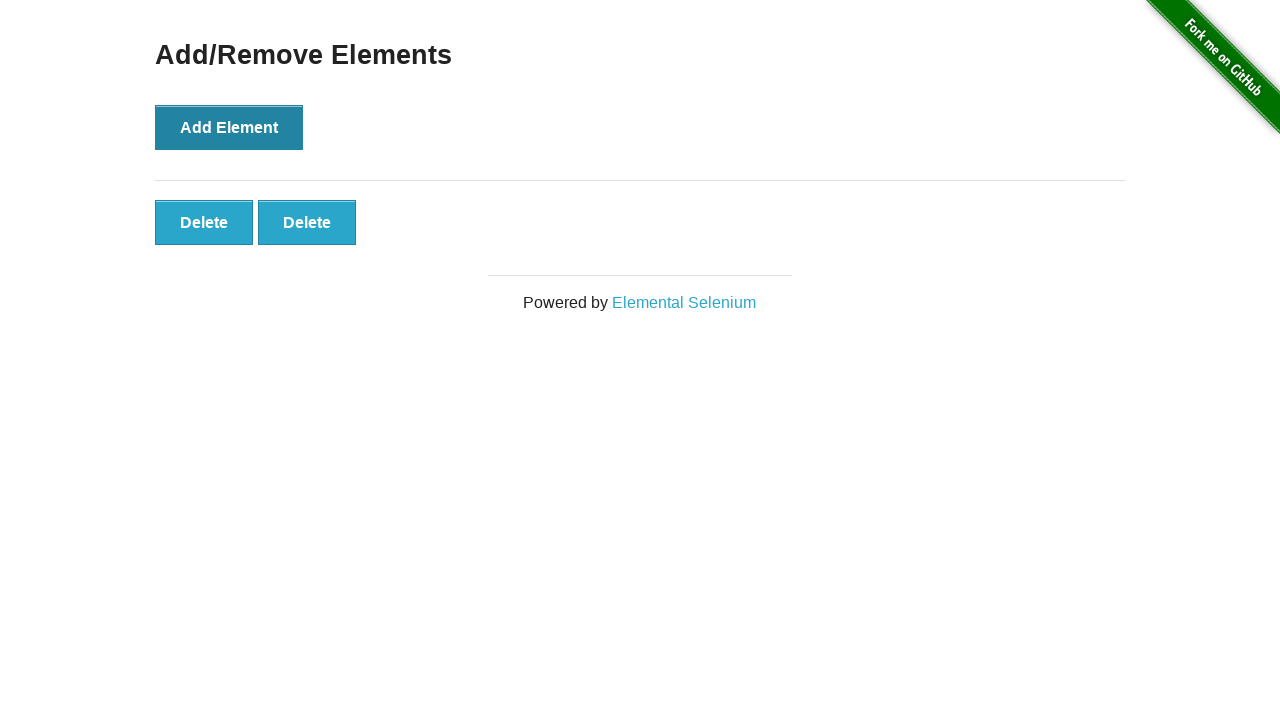

Clicked Add Element button (iteration 3/100) at (229, 127) on text='Add Element'
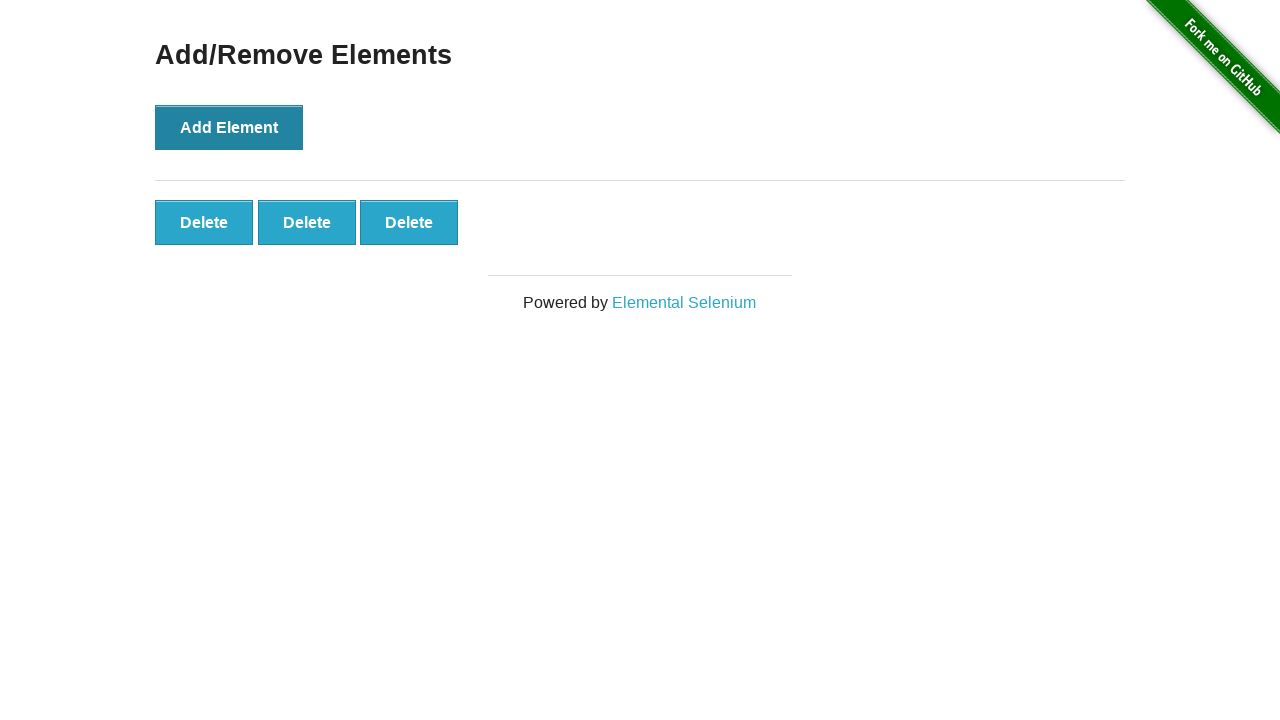

Clicked Add Element button (iteration 4/100) at (229, 127) on text='Add Element'
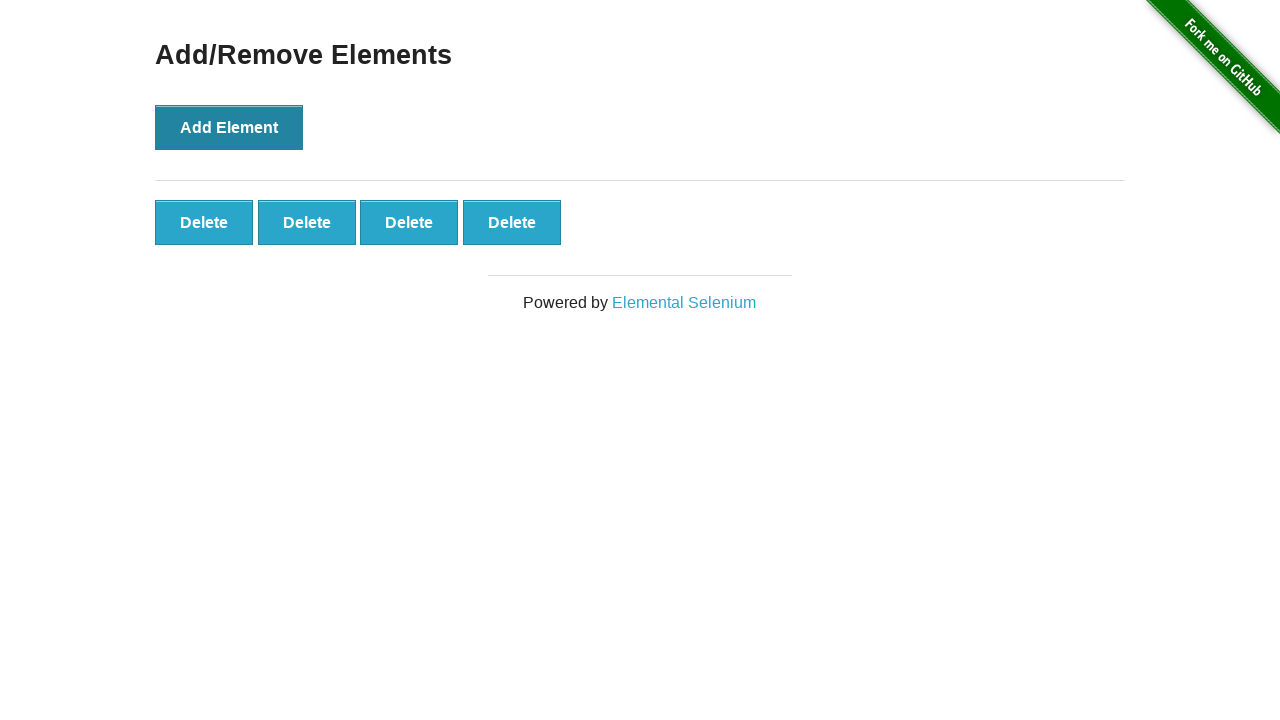

Clicked Add Element button (iteration 5/100) at (229, 127) on text='Add Element'
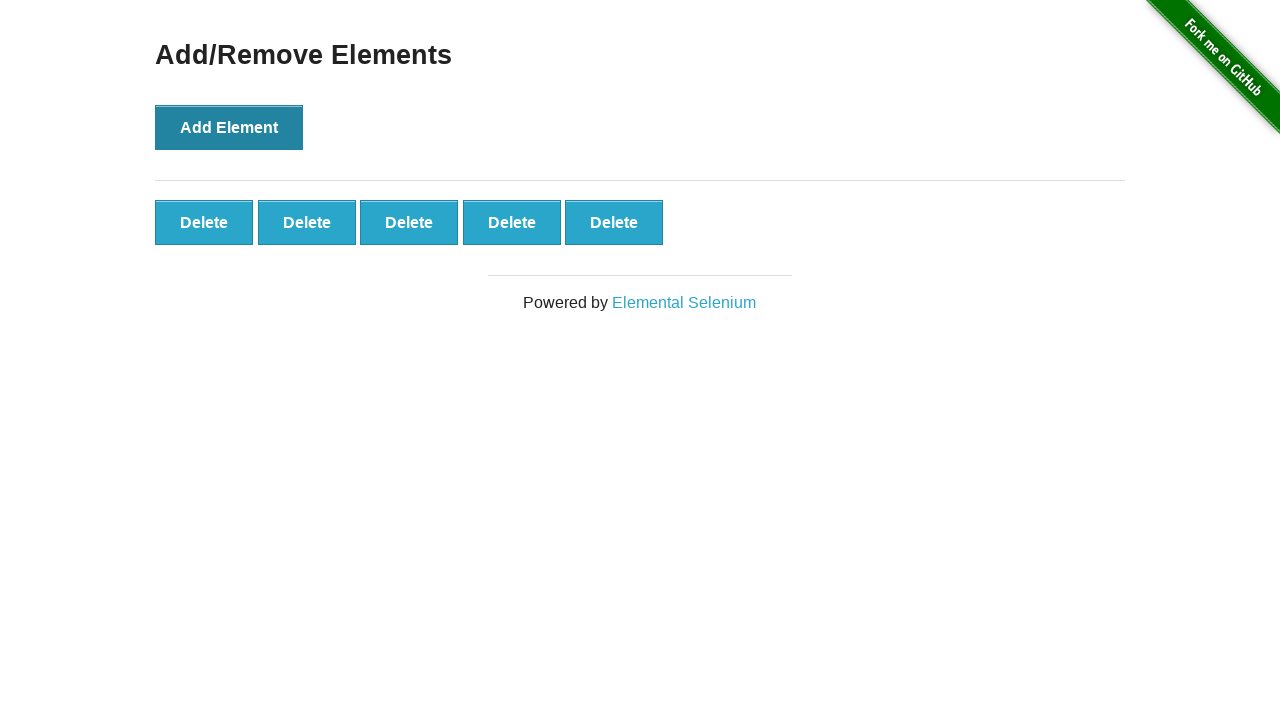

Clicked Add Element button (iteration 6/100) at (229, 127) on text='Add Element'
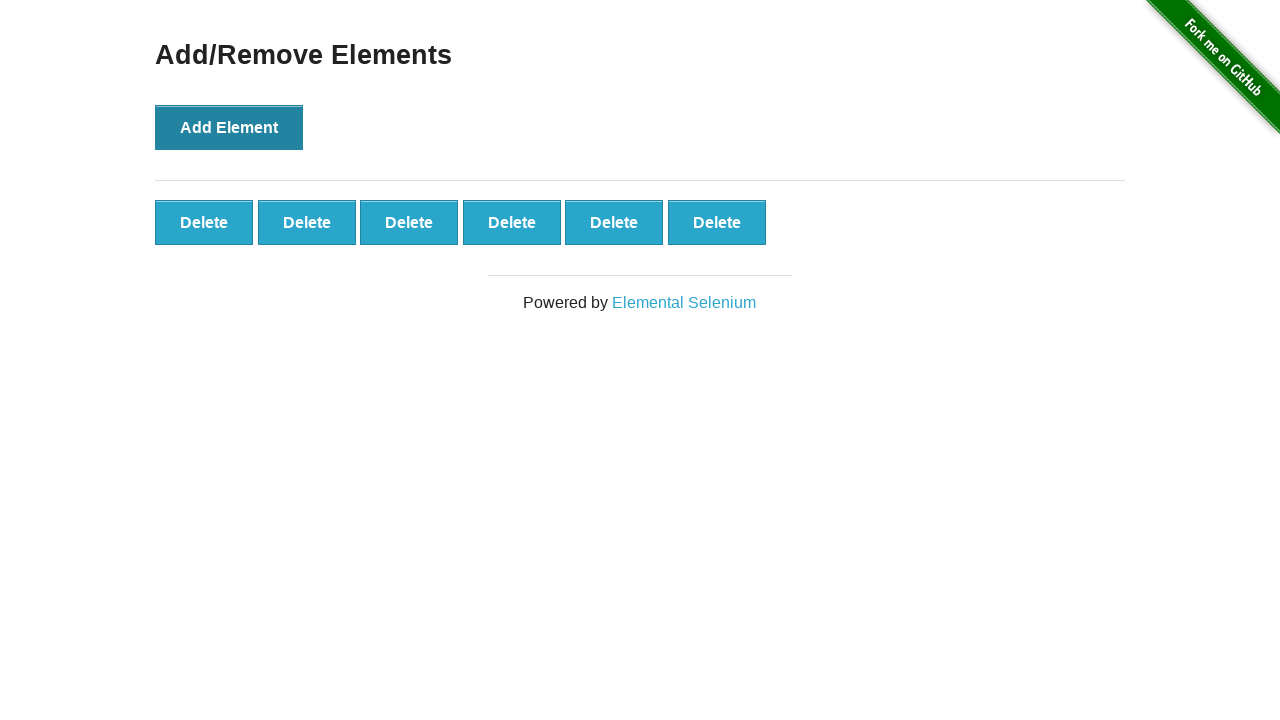

Clicked Add Element button (iteration 7/100) at (229, 127) on text='Add Element'
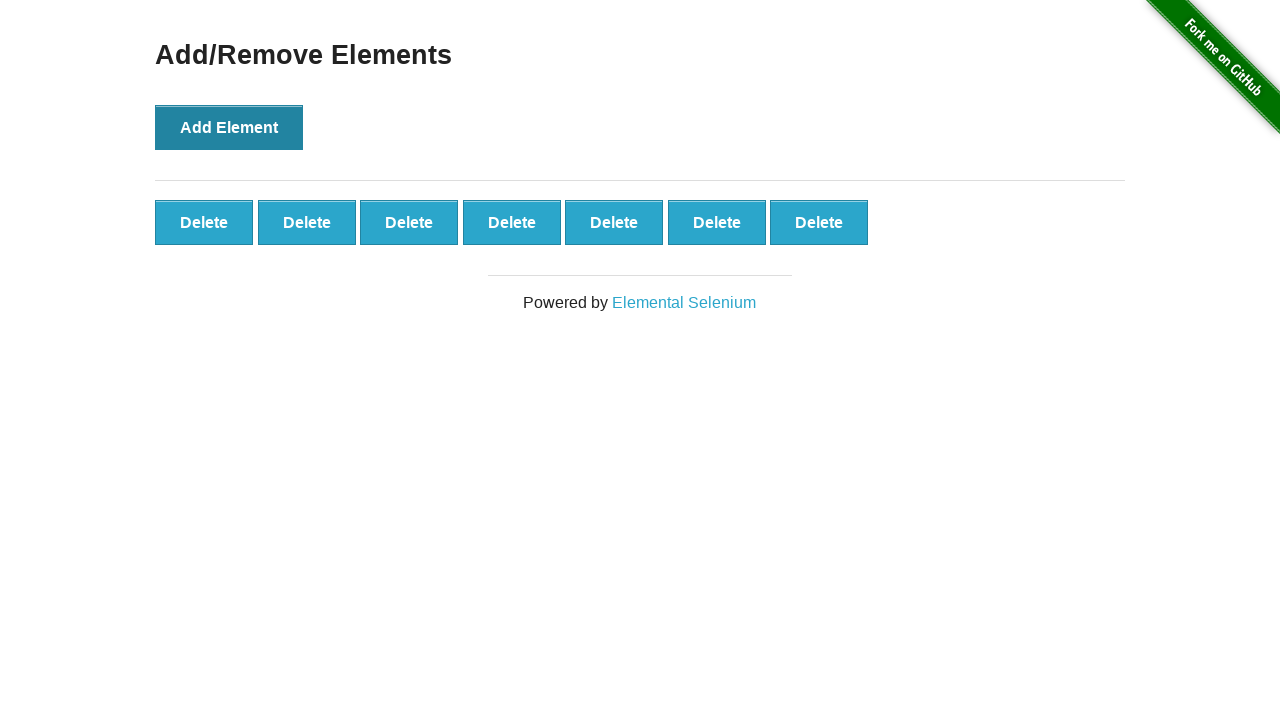

Clicked Add Element button (iteration 8/100) at (229, 127) on text='Add Element'
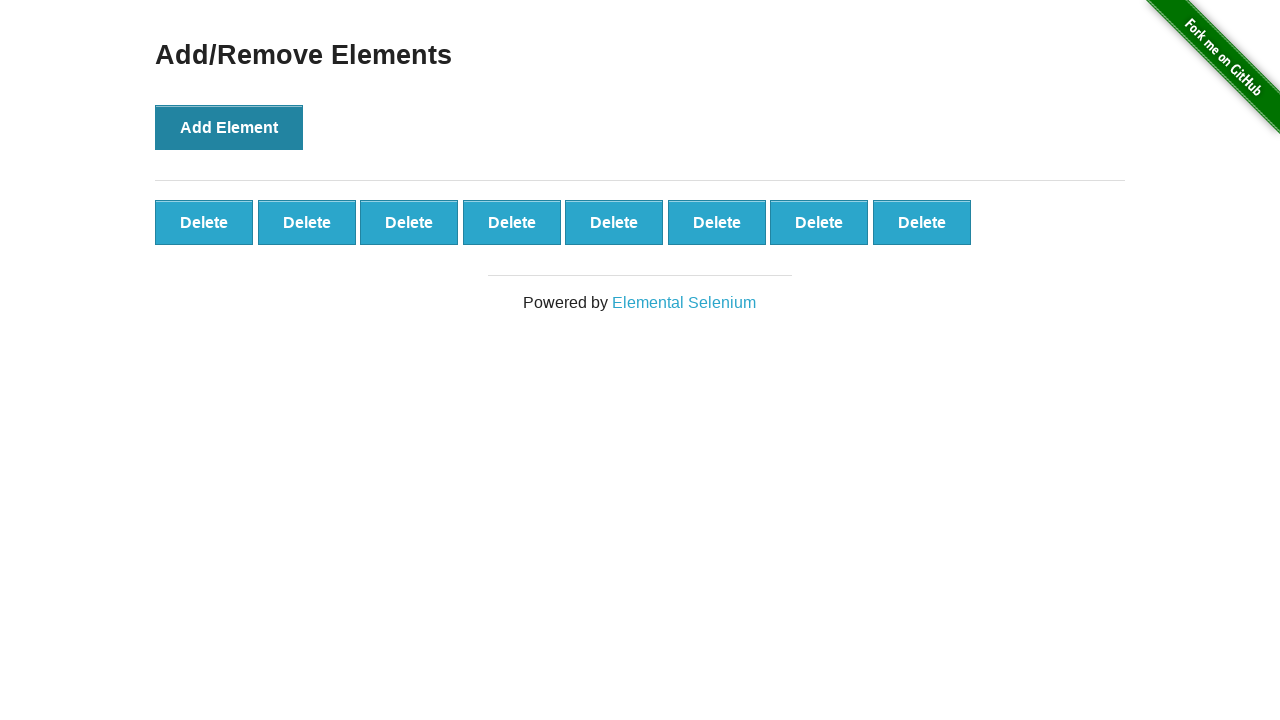

Clicked Add Element button (iteration 9/100) at (229, 127) on text='Add Element'
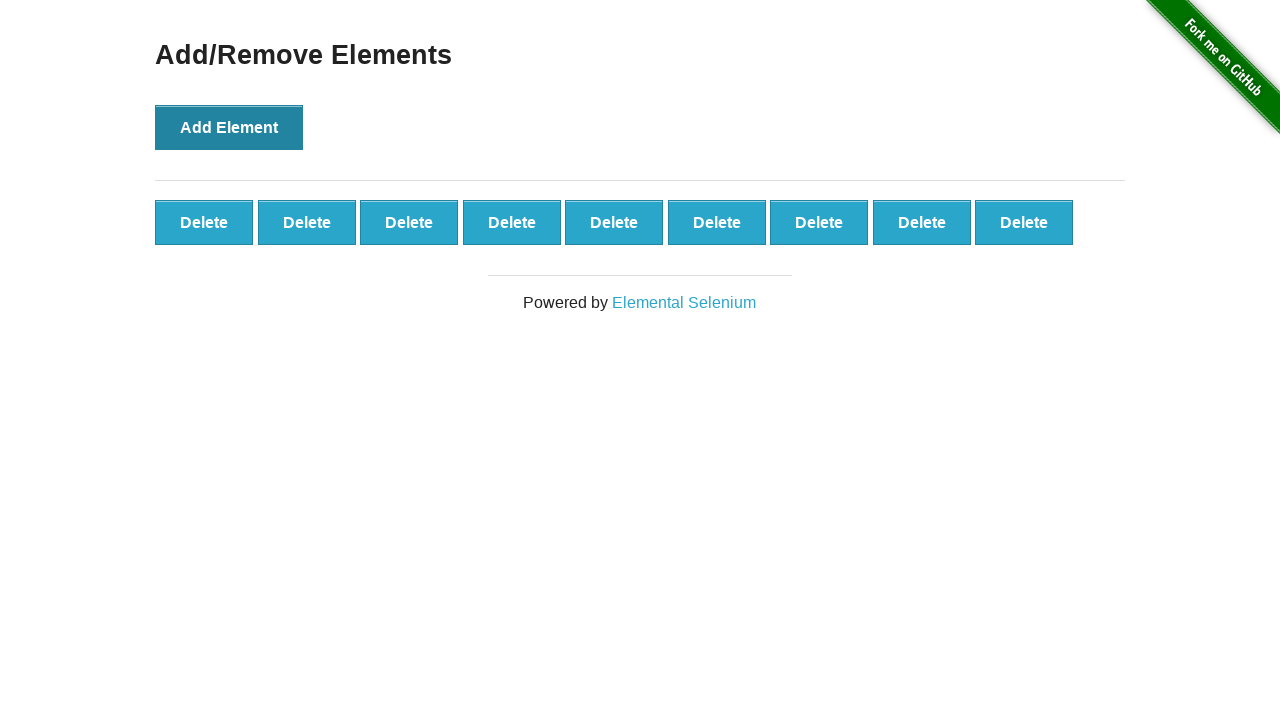

Clicked Add Element button (iteration 10/100) at (229, 127) on text='Add Element'
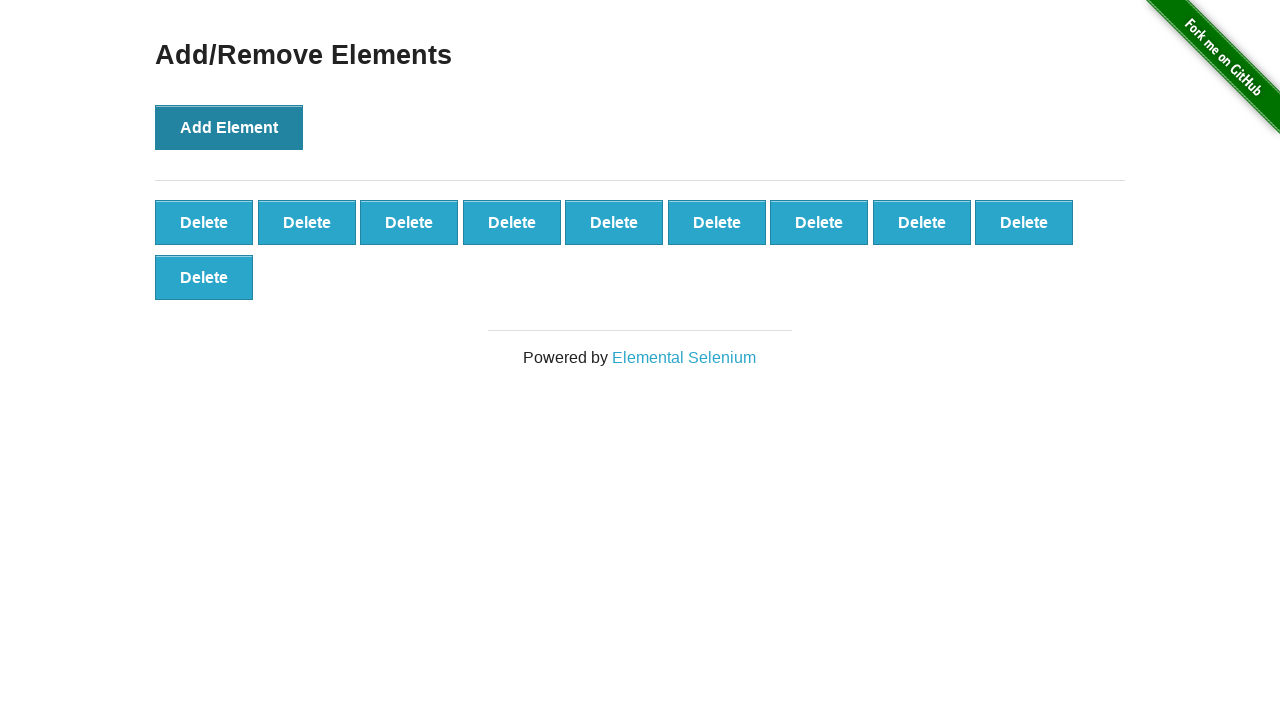

Clicked Add Element button (iteration 11/100) at (229, 127) on text='Add Element'
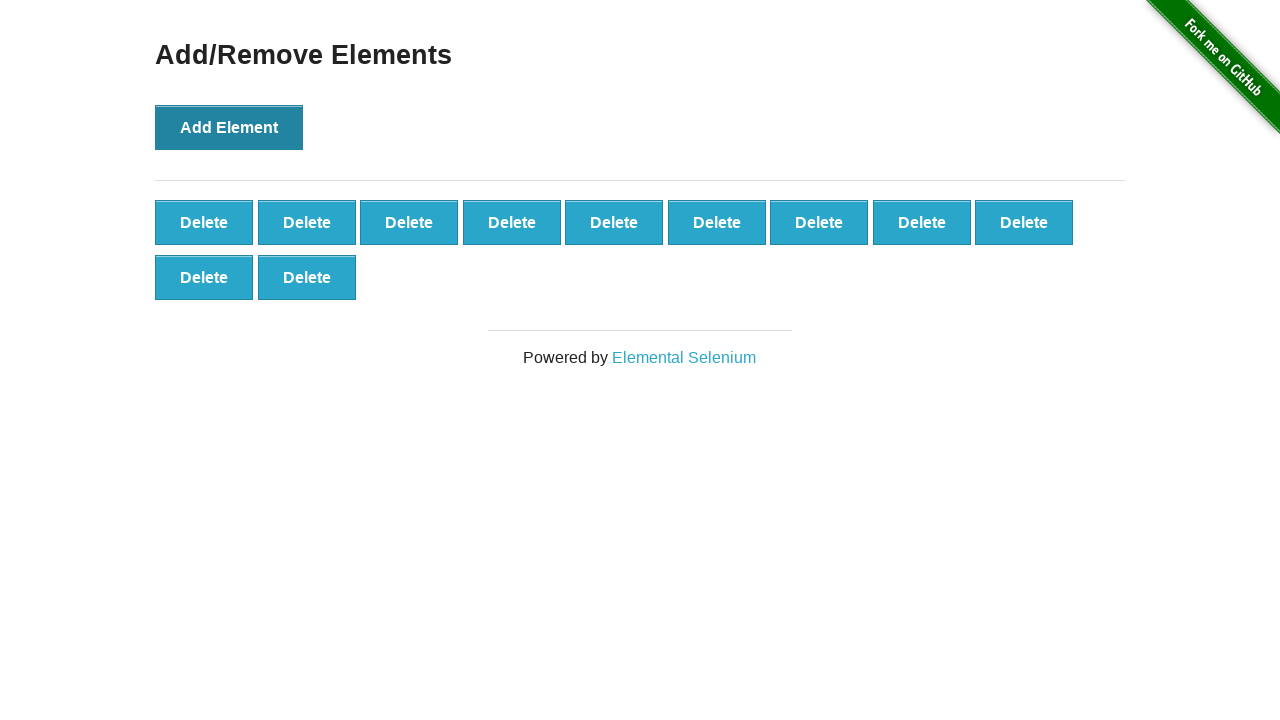

Clicked Add Element button (iteration 12/100) at (229, 127) on text='Add Element'
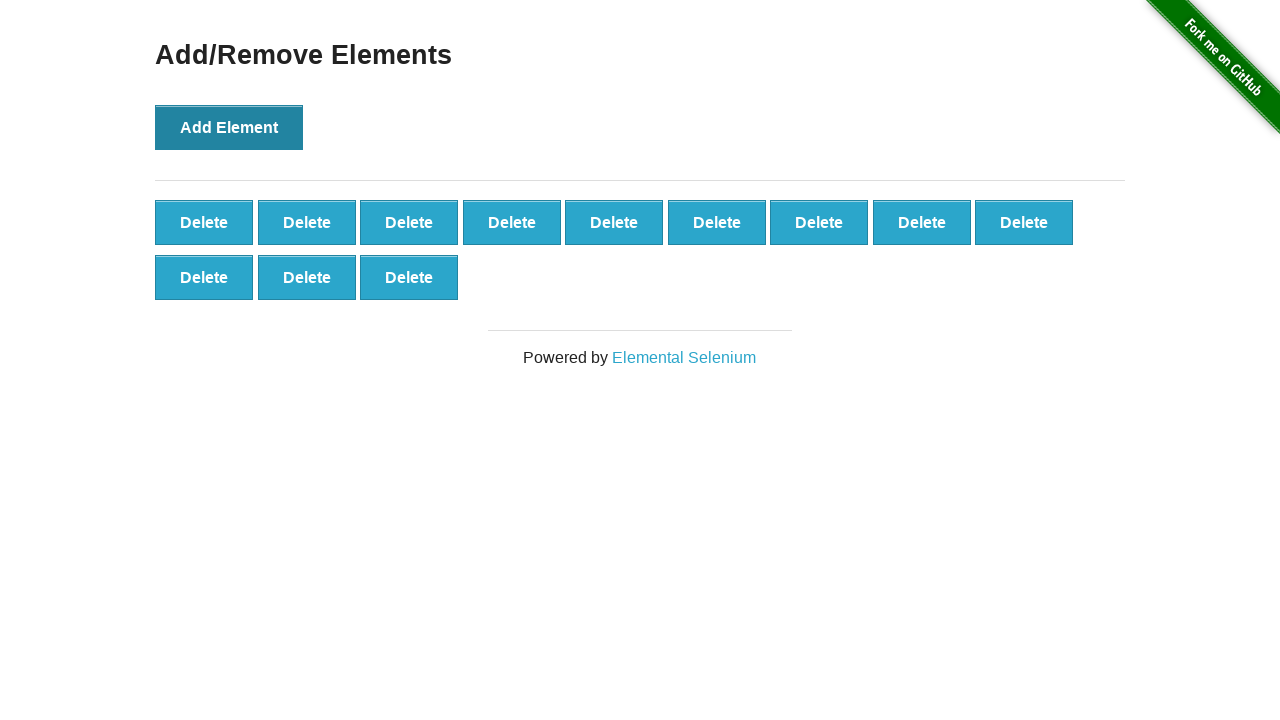

Clicked Add Element button (iteration 13/100) at (229, 127) on text='Add Element'
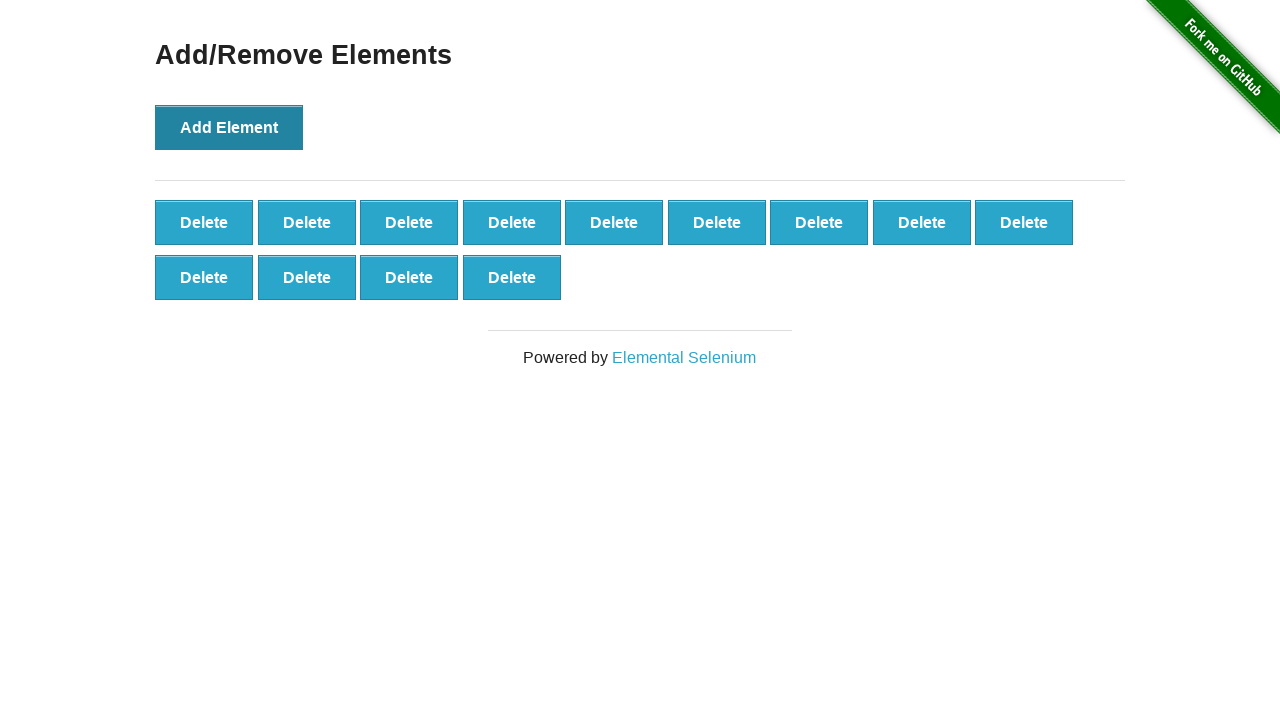

Clicked Add Element button (iteration 14/100) at (229, 127) on text='Add Element'
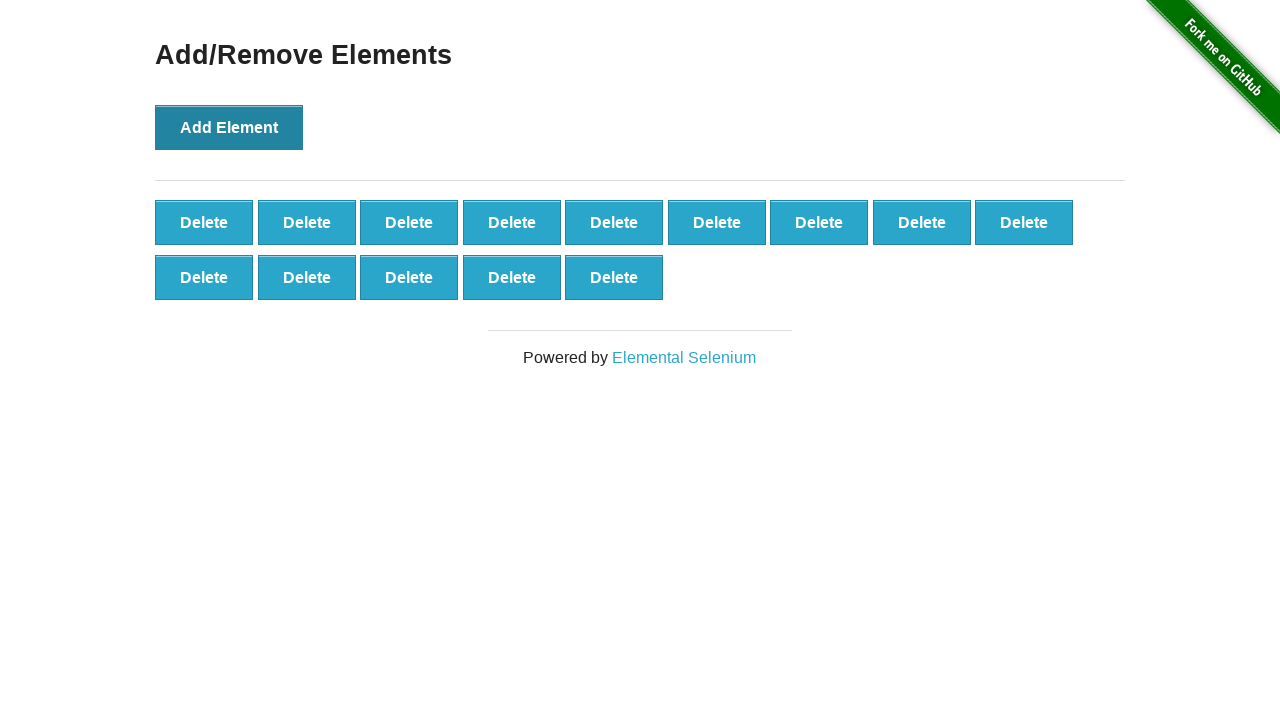

Clicked Add Element button (iteration 15/100) at (229, 127) on text='Add Element'
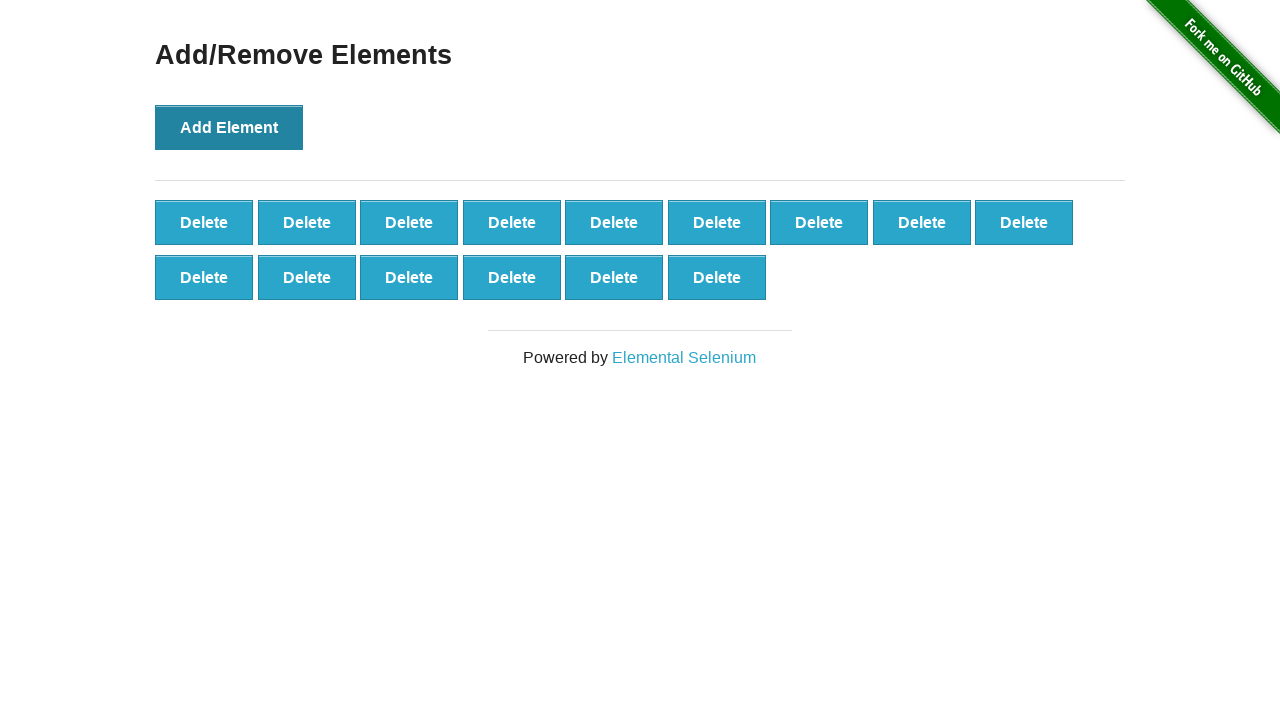

Clicked Add Element button (iteration 16/100) at (229, 127) on text='Add Element'
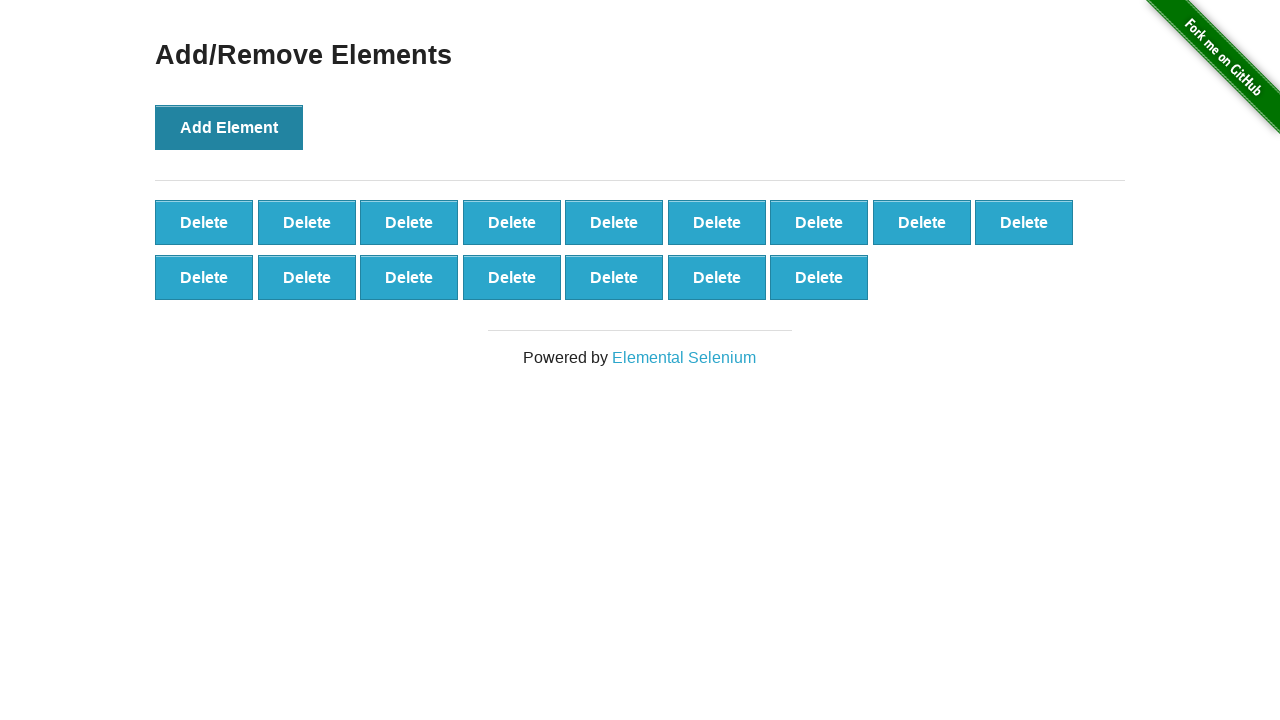

Clicked Add Element button (iteration 17/100) at (229, 127) on text='Add Element'
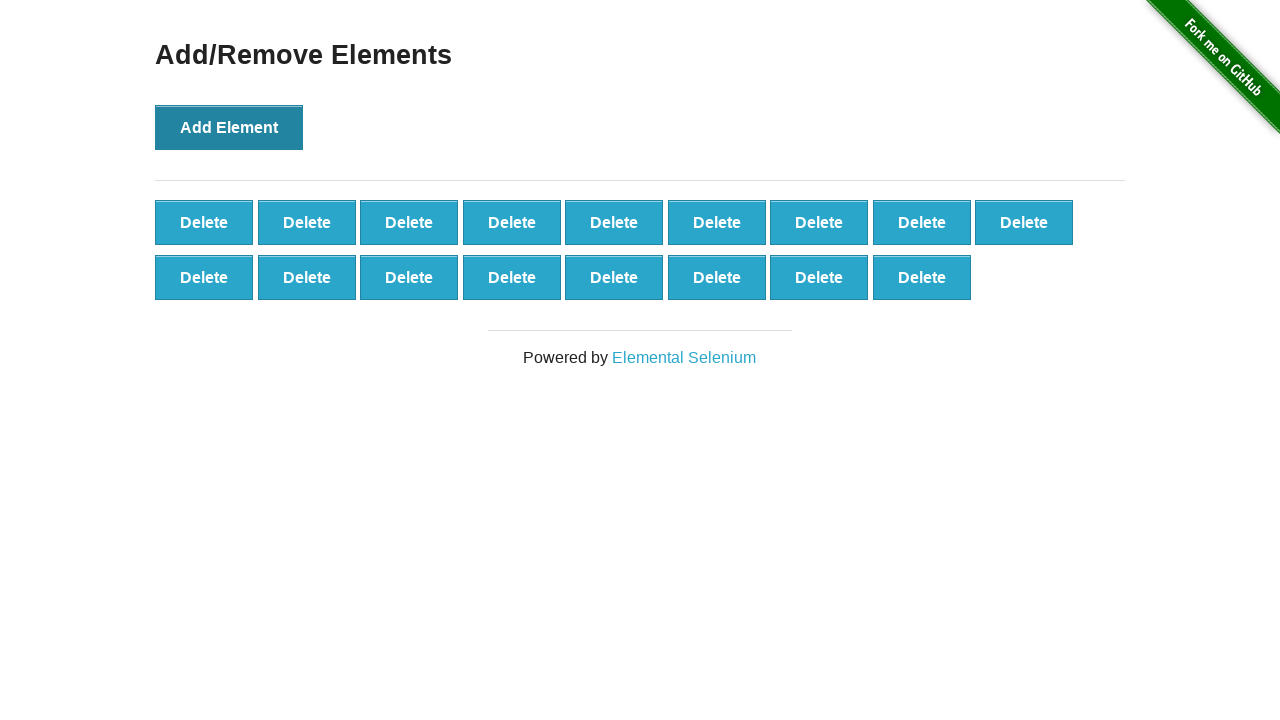

Clicked Add Element button (iteration 18/100) at (229, 127) on text='Add Element'
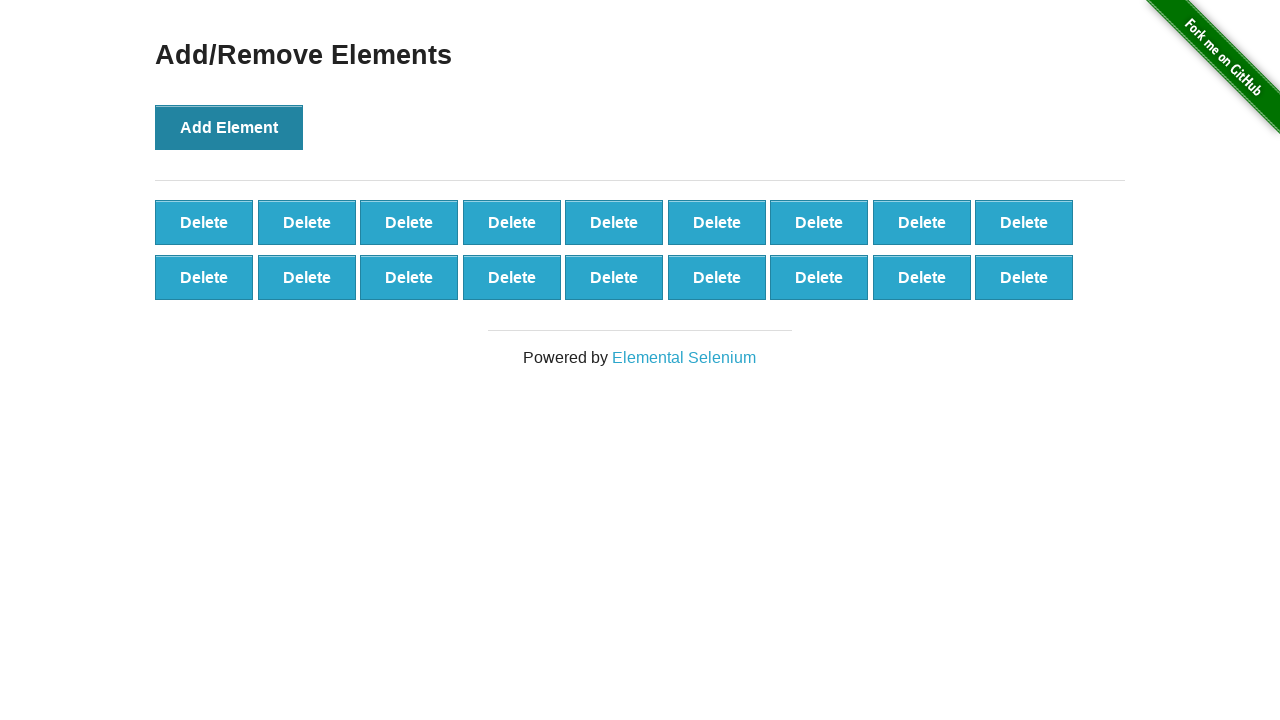

Clicked Add Element button (iteration 19/100) at (229, 127) on text='Add Element'
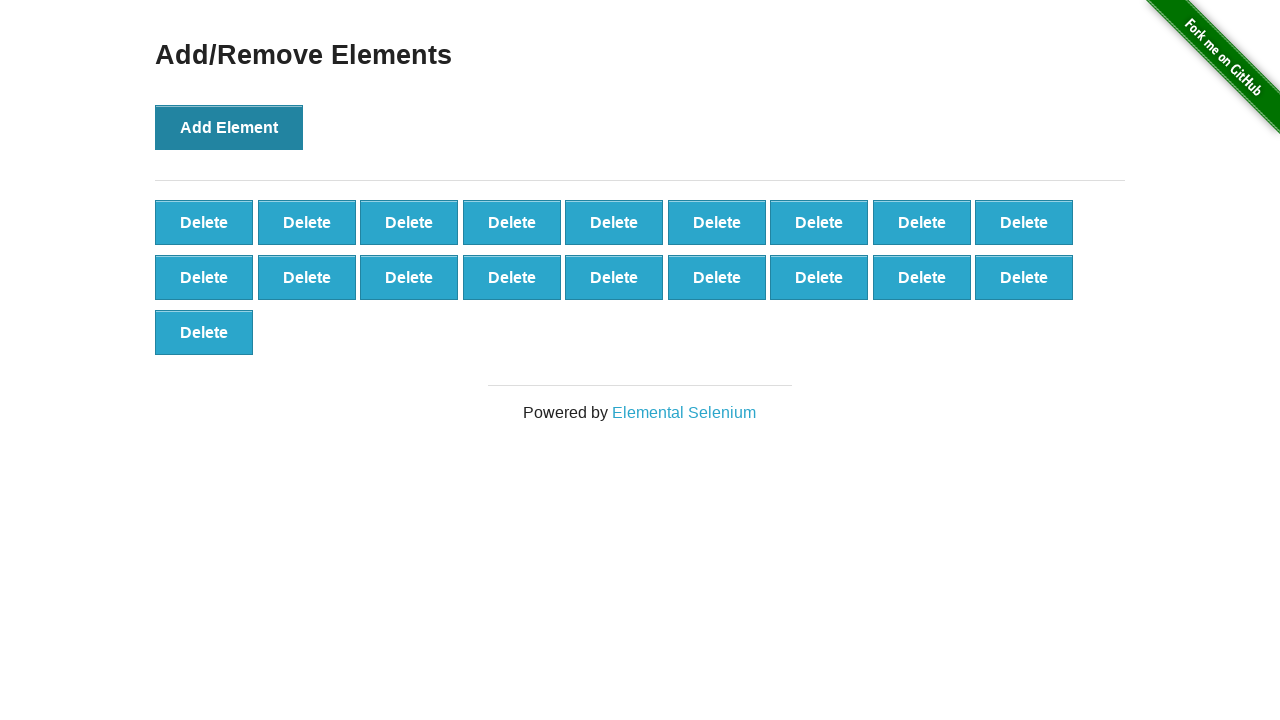

Clicked Add Element button (iteration 20/100) at (229, 127) on text='Add Element'
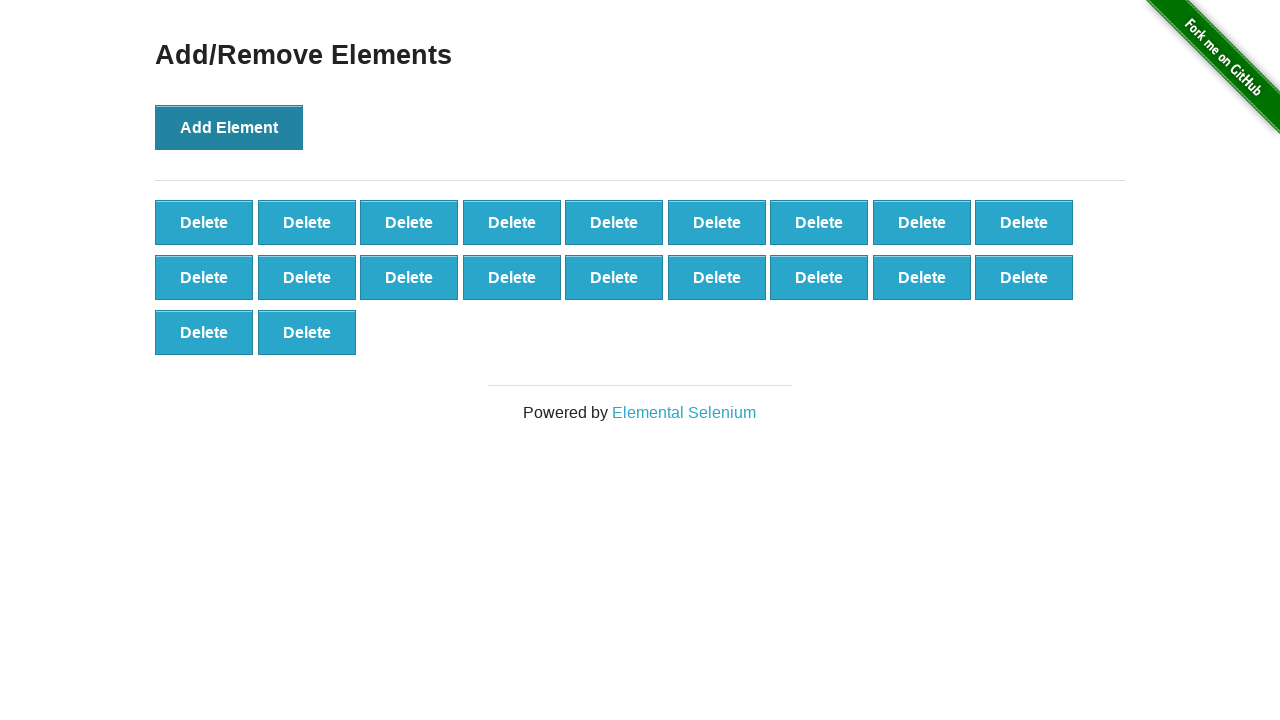

Clicked Add Element button (iteration 21/100) at (229, 127) on text='Add Element'
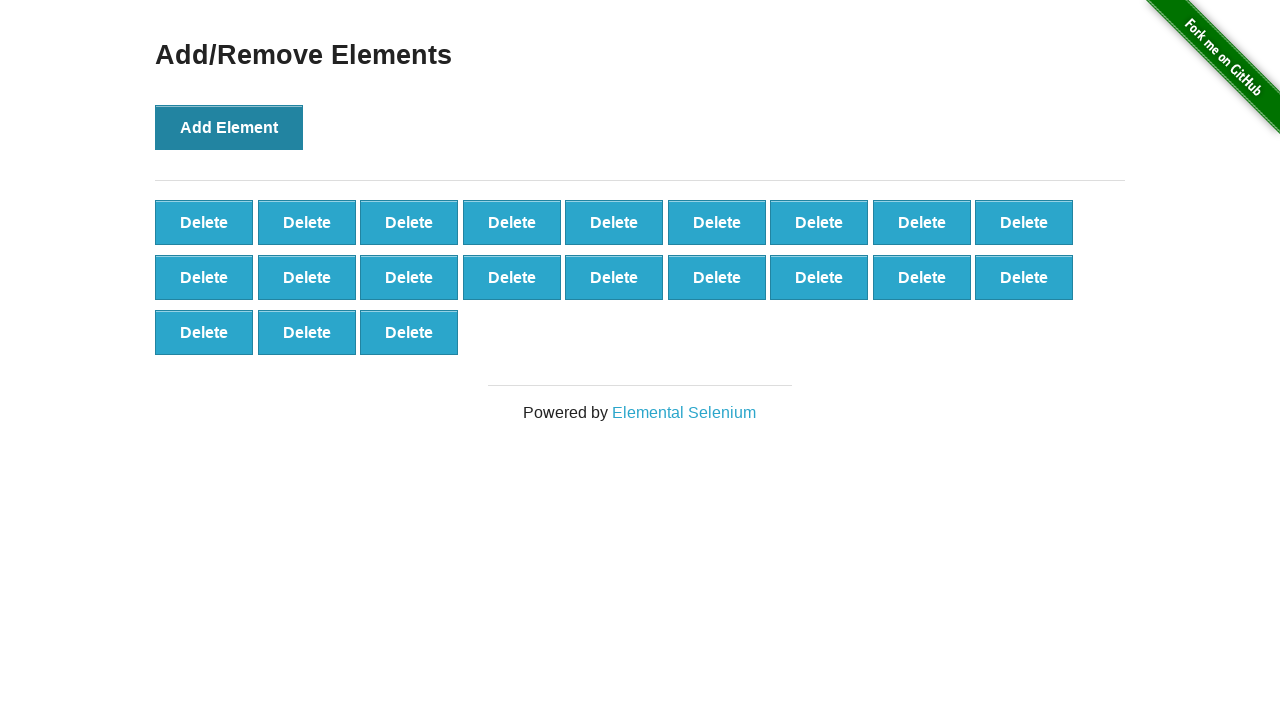

Clicked Add Element button (iteration 22/100) at (229, 127) on text='Add Element'
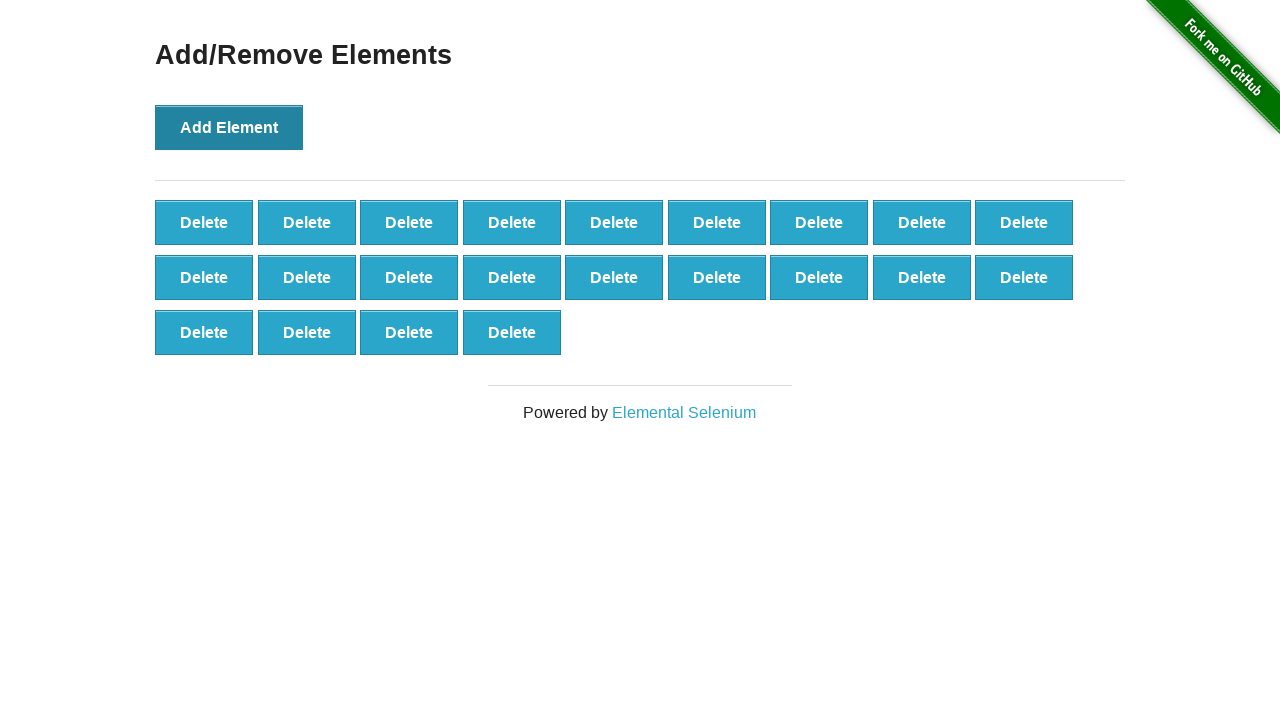

Clicked Add Element button (iteration 23/100) at (229, 127) on text='Add Element'
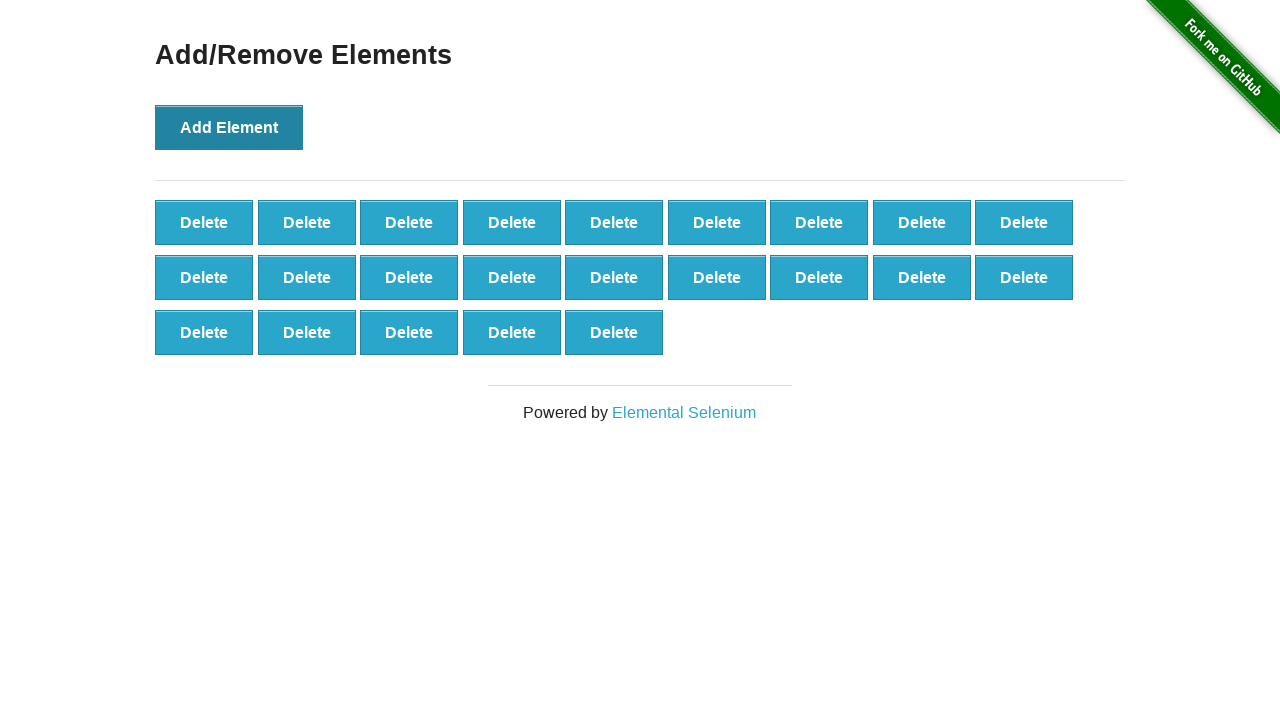

Clicked Add Element button (iteration 24/100) at (229, 127) on text='Add Element'
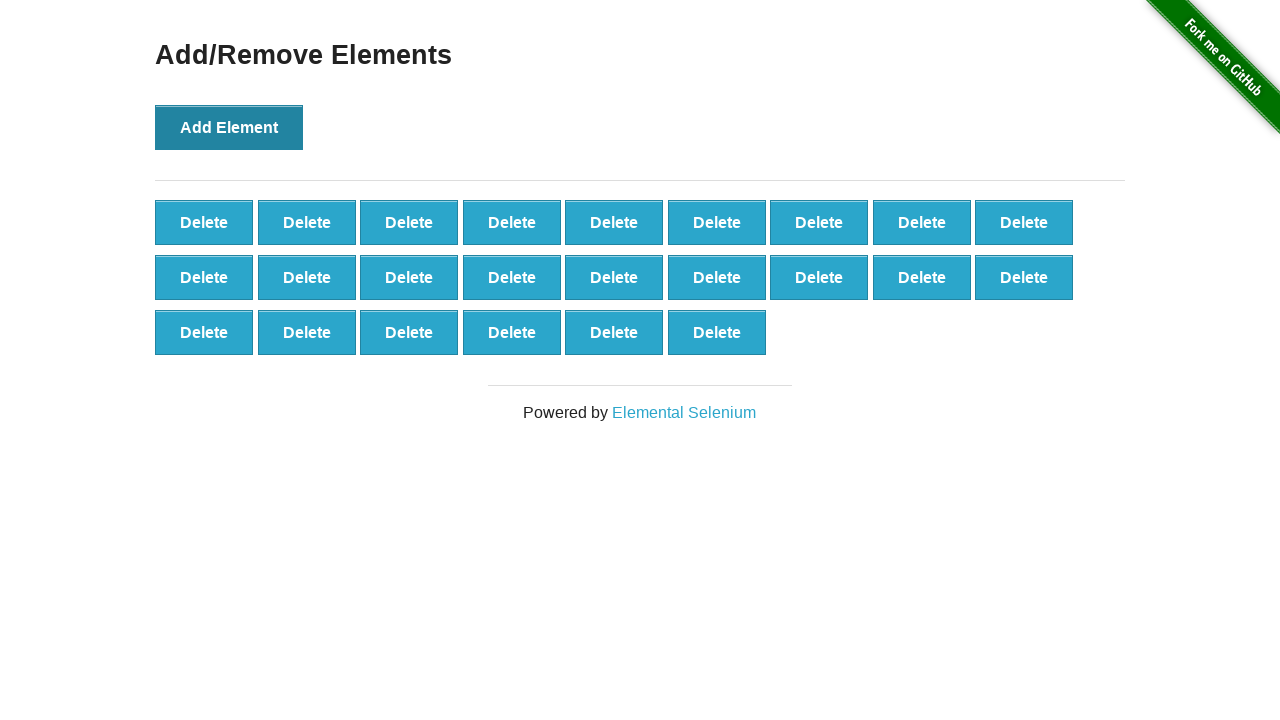

Clicked Add Element button (iteration 25/100) at (229, 127) on text='Add Element'
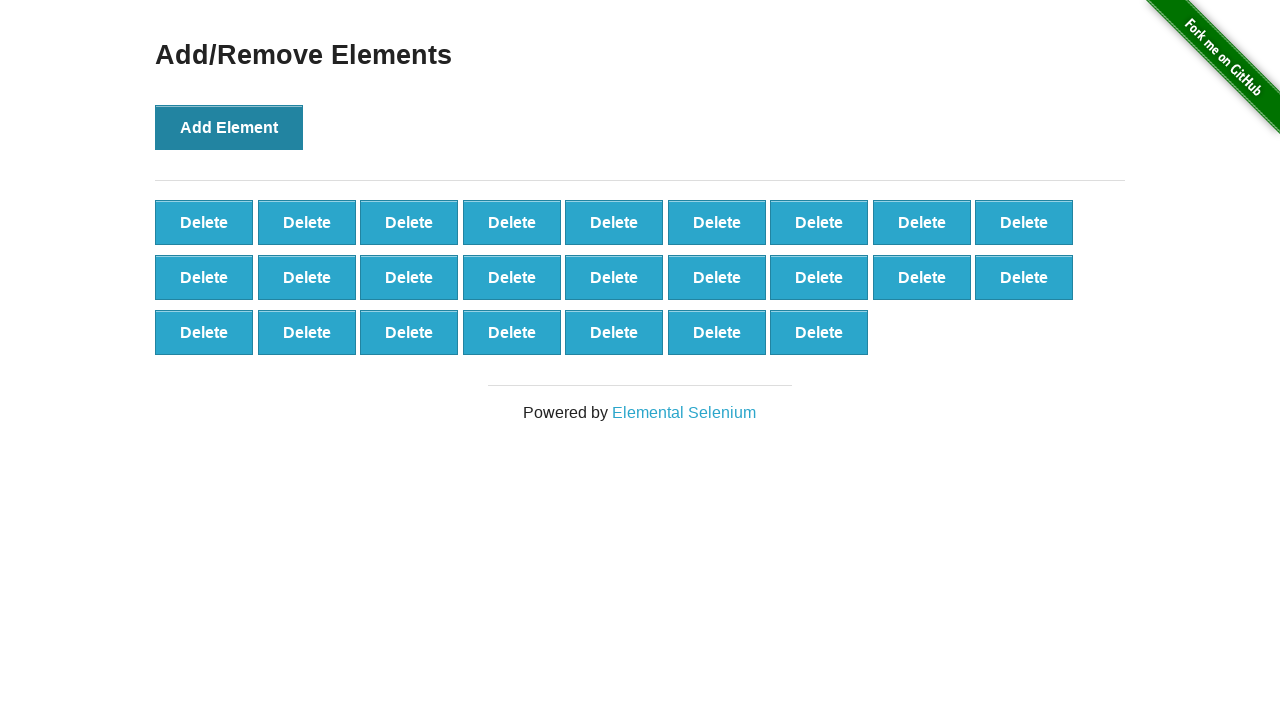

Clicked Add Element button (iteration 26/100) at (229, 127) on text='Add Element'
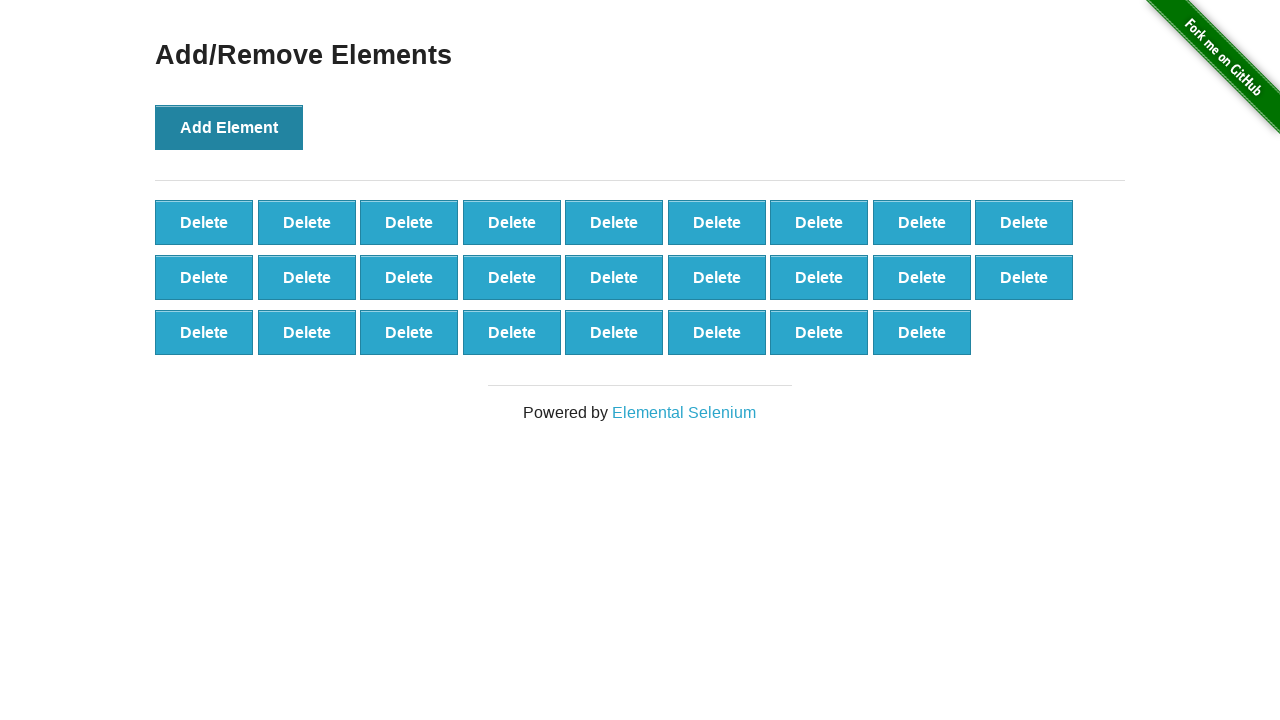

Clicked Add Element button (iteration 27/100) at (229, 127) on text='Add Element'
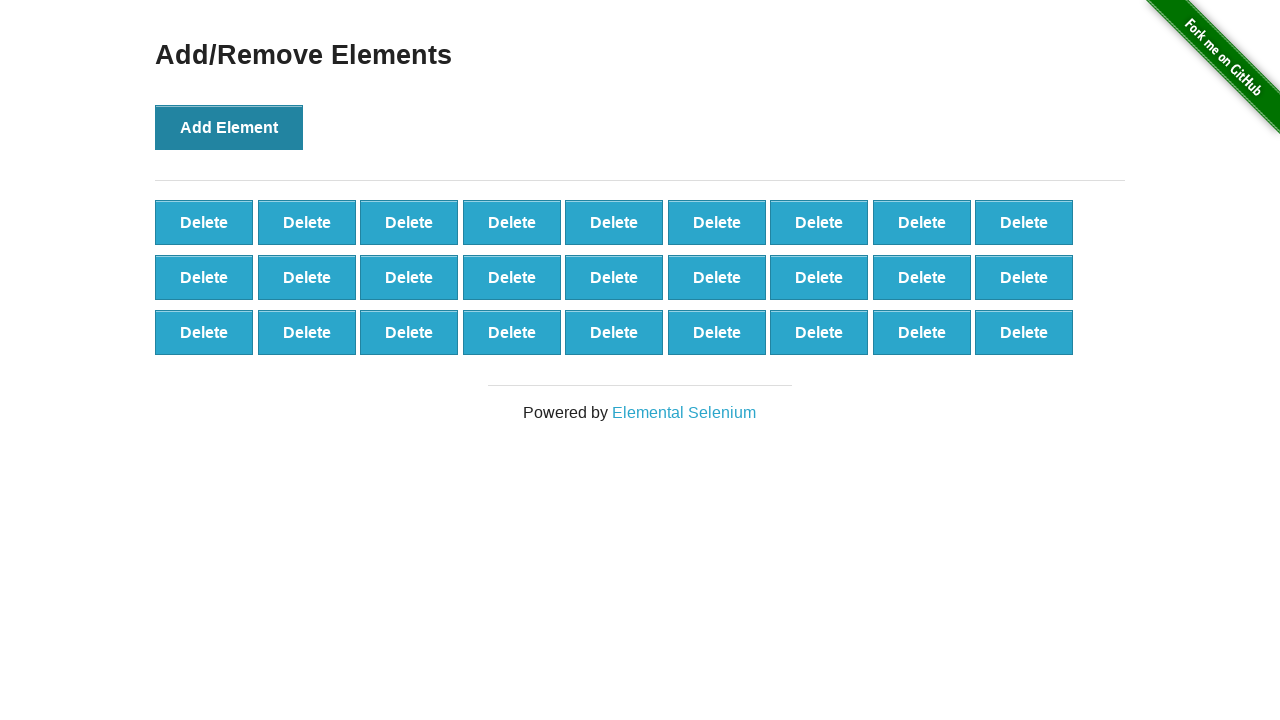

Clicked Add Element button (iteration 28/100) at (229, 127) on text='Add Element'
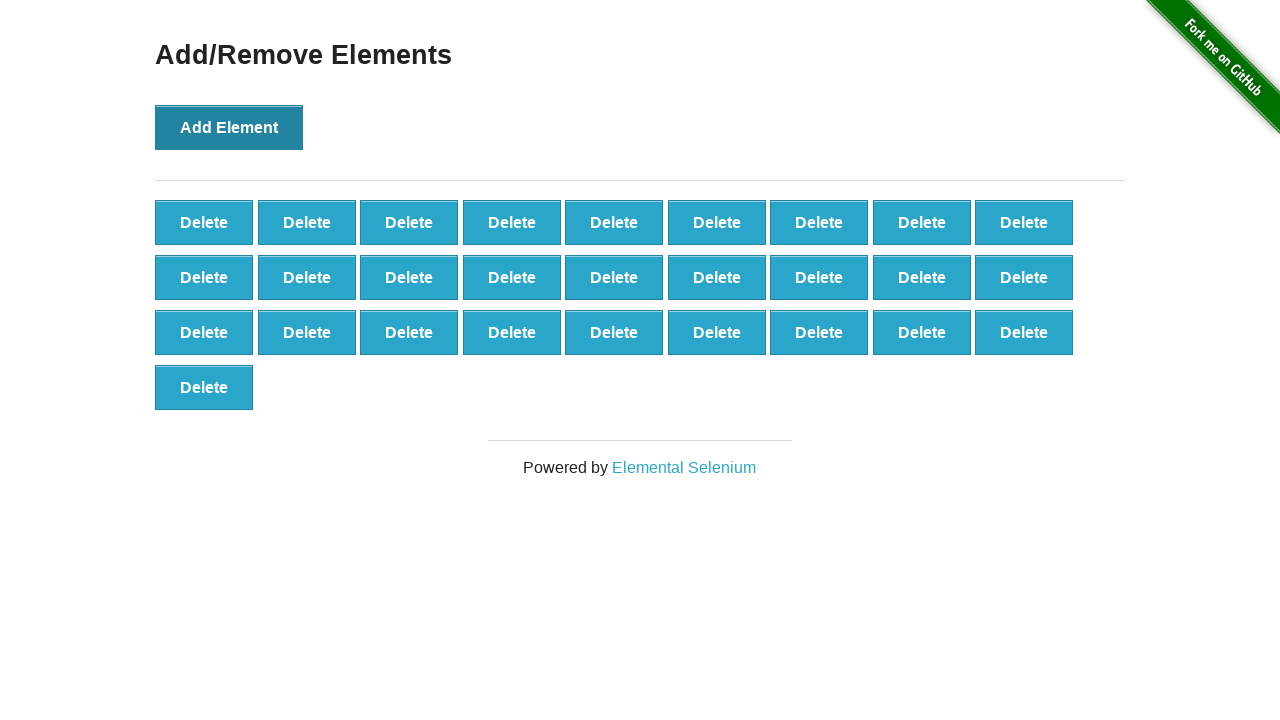

Clicked Add Element button (iteration 29/100) at (229, 127) on text='Add Element'
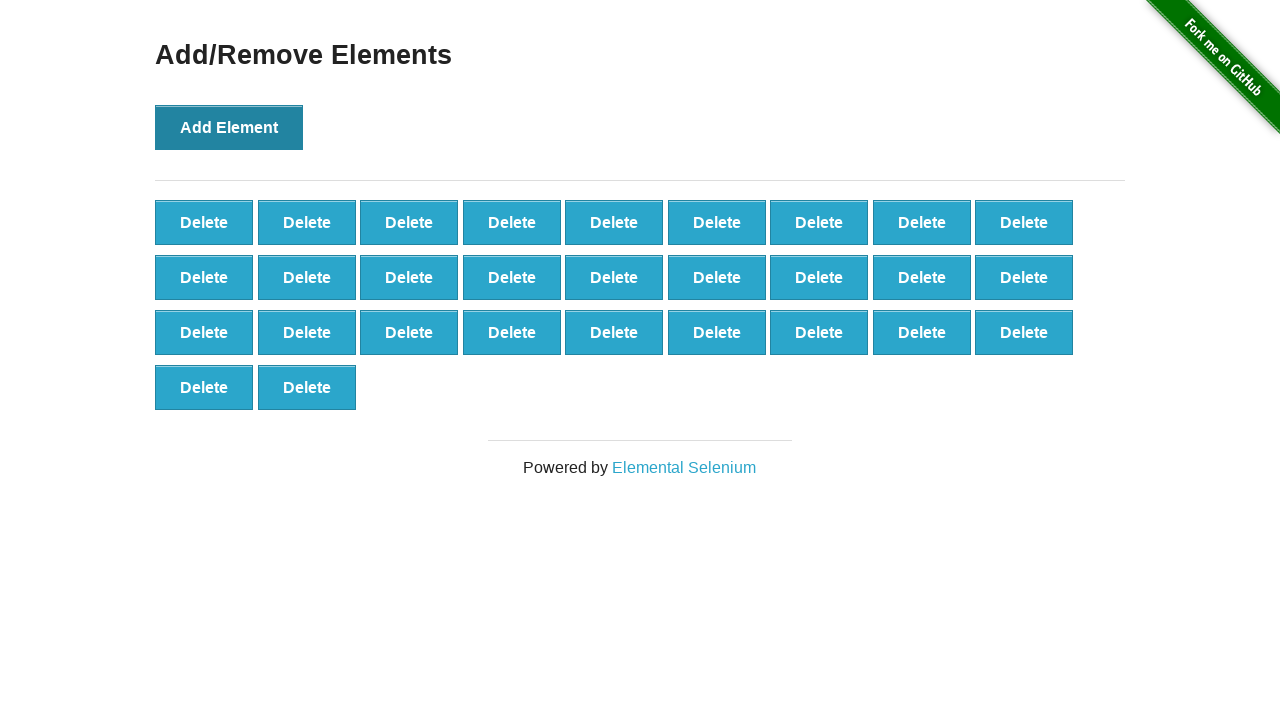

Clicked Add Element button (iteration 30/100) at (229, 127) on text='Add Element'
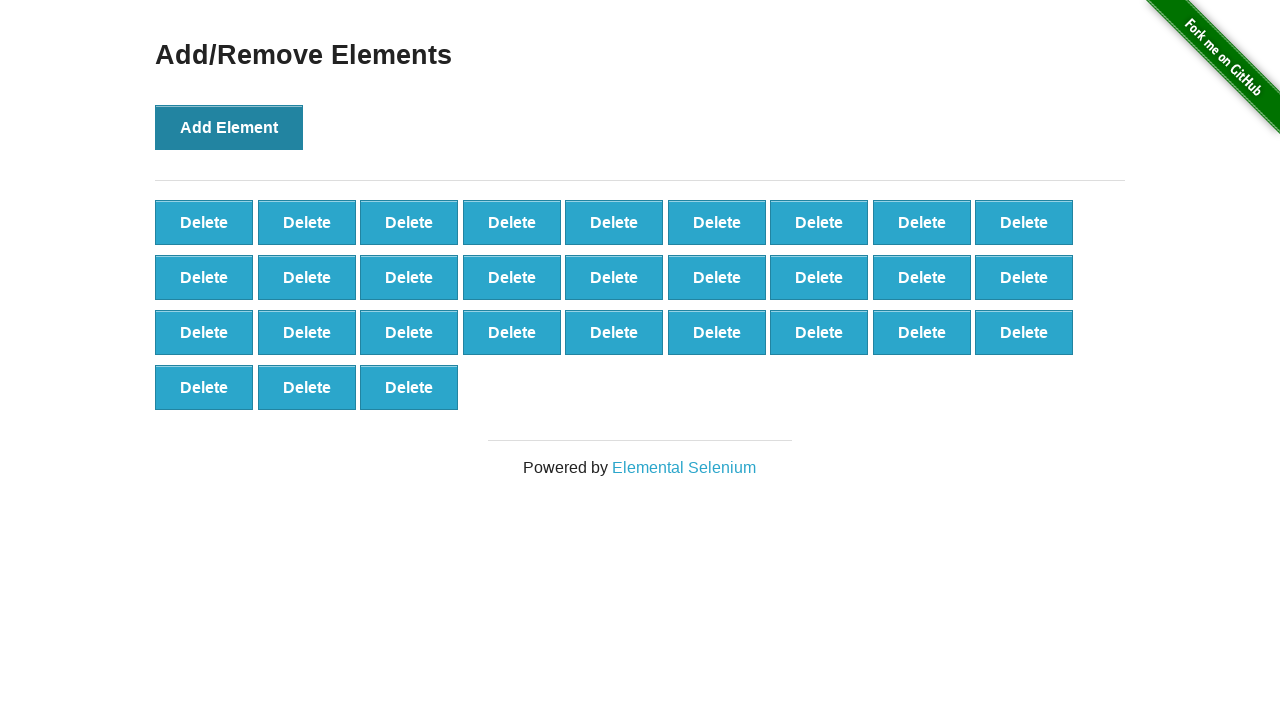

Clicked Add Element button (iteration 31/100) at (229, 127) on text='Add Element'
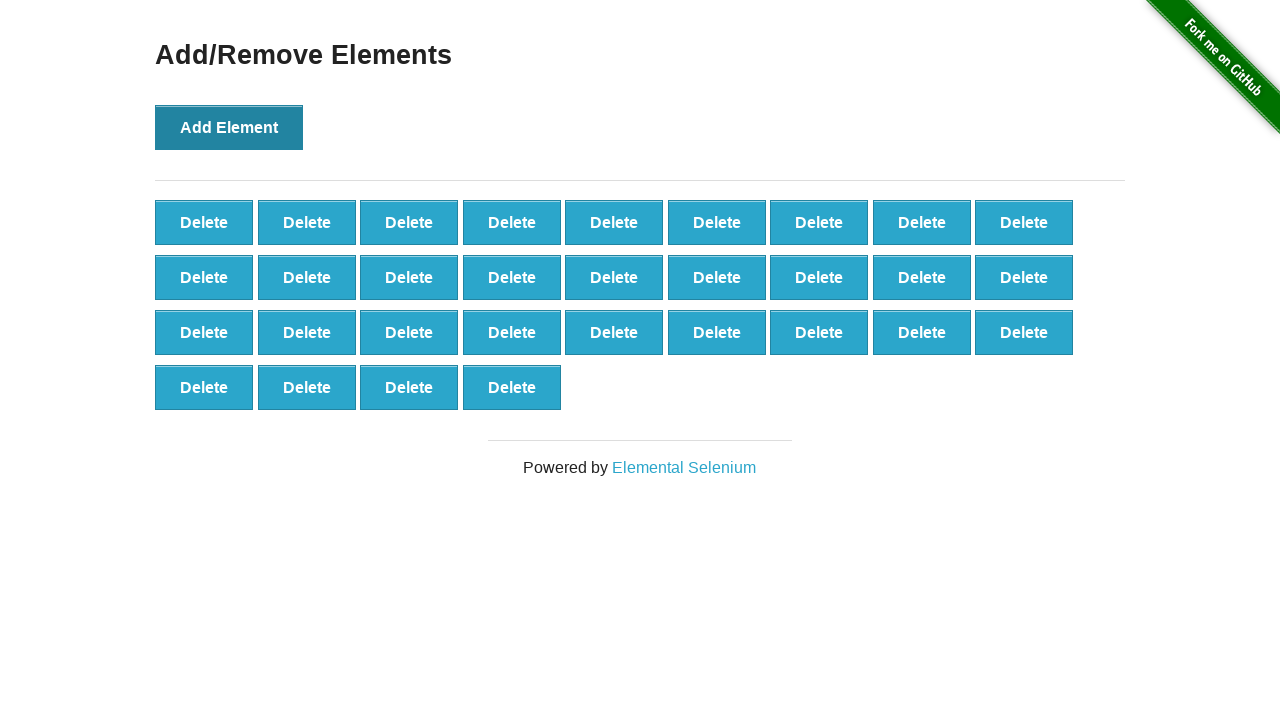

Clicked Add Element button (iteration 32/100) at (229, 127) on text='Add Element'
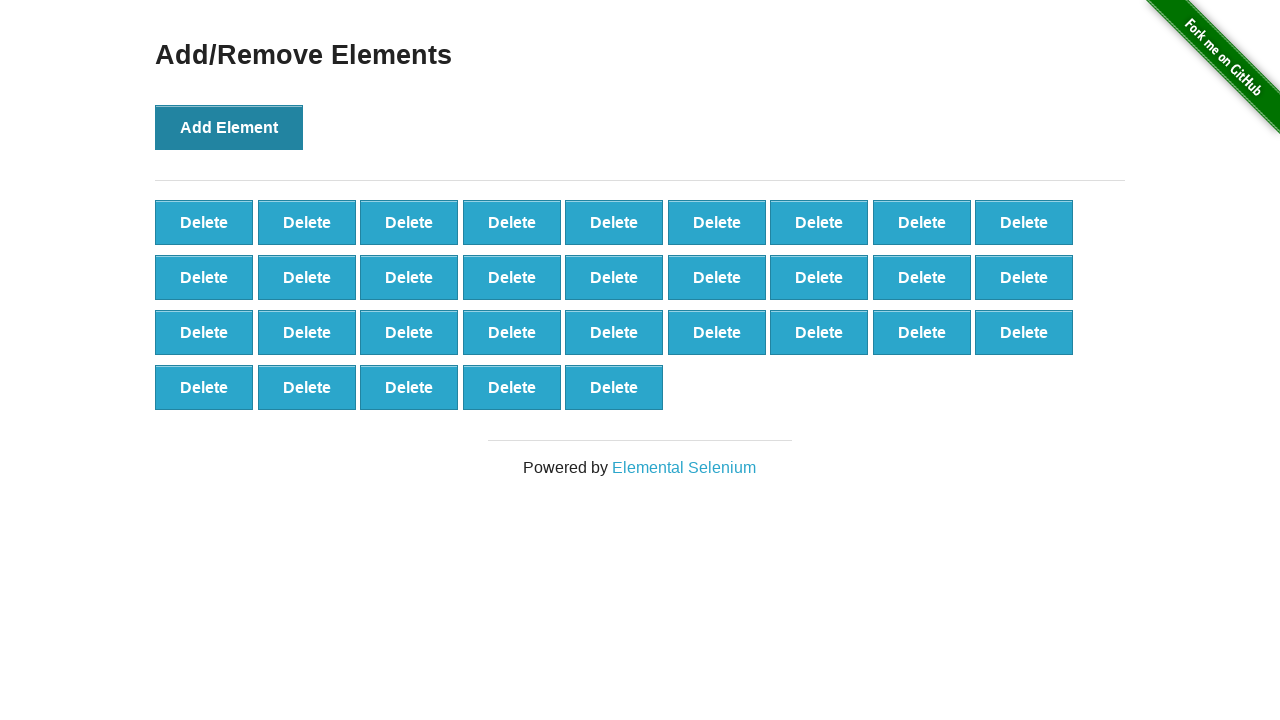

Clicked Add Element button (iteration 33/100) at (229, 127) on text='Add Element'
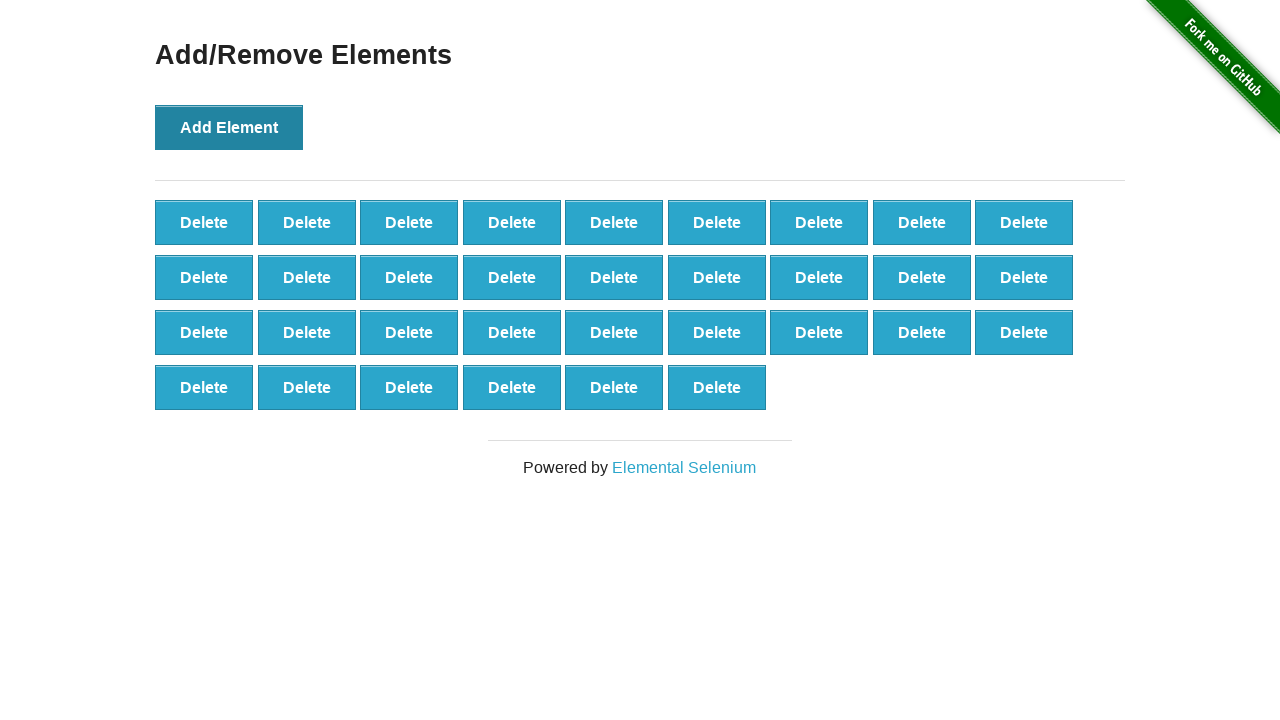

Clicked Add Element button (iteration 34/100) at (229, 127) on text='Add Element'
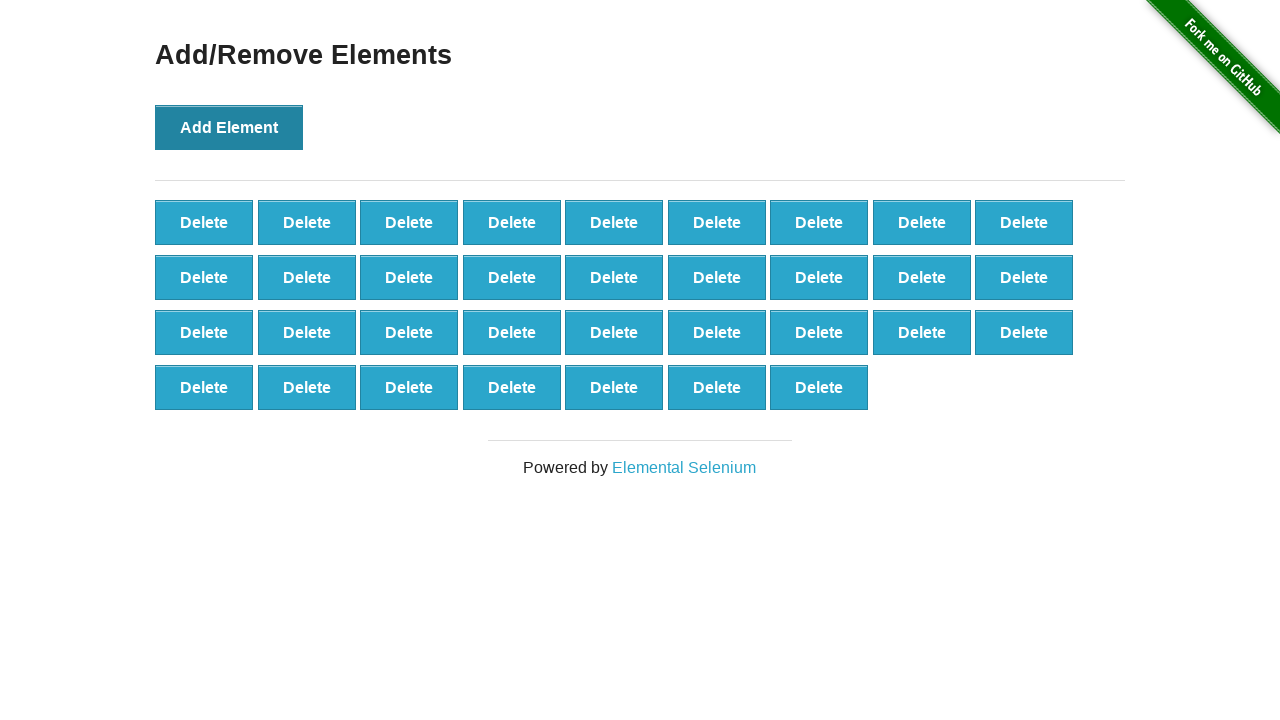

Clicked Add Element button (iteration 35/100) at (229, 127) on text='Add Element'
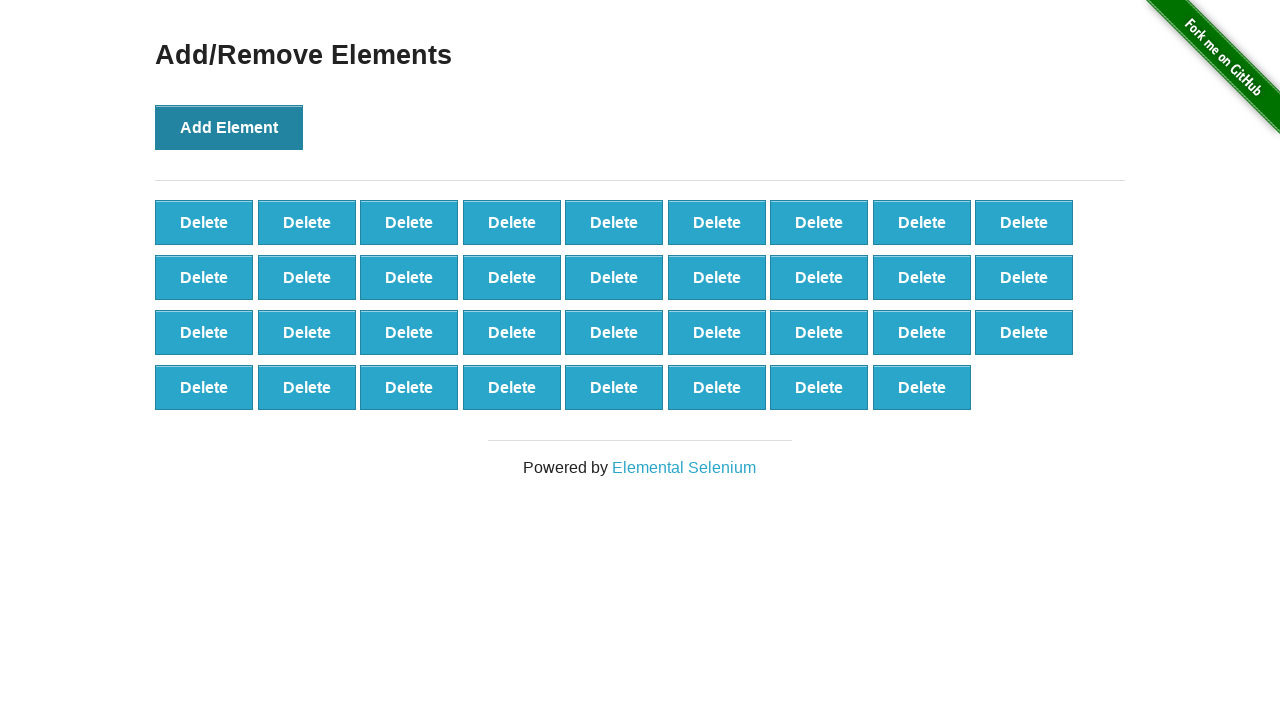

Clicked Add Element button (iteration 36/100) at (229, 127) on text='Add Element'
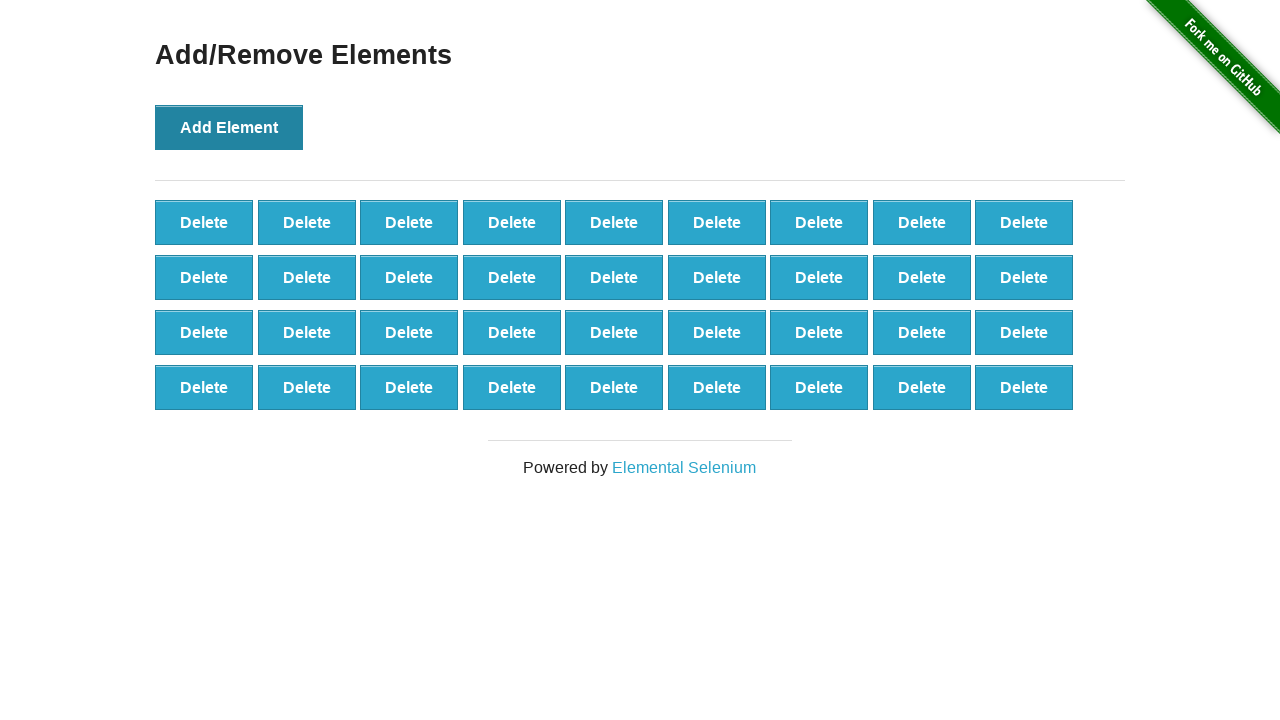

Clicked Add Element button (iteration 37/100) at (229, 127) on text='Add Element'
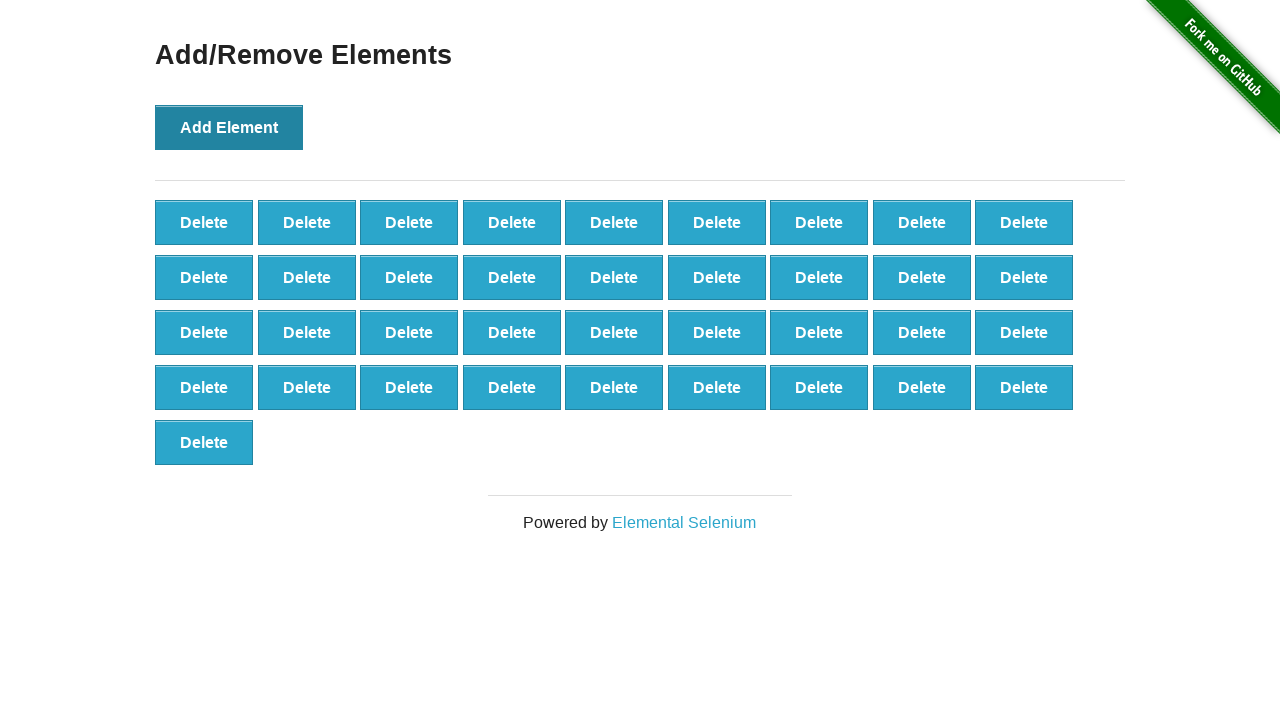

Clicked Add Element button (iteration 38/100) at (229, 127) on text='Add Element'
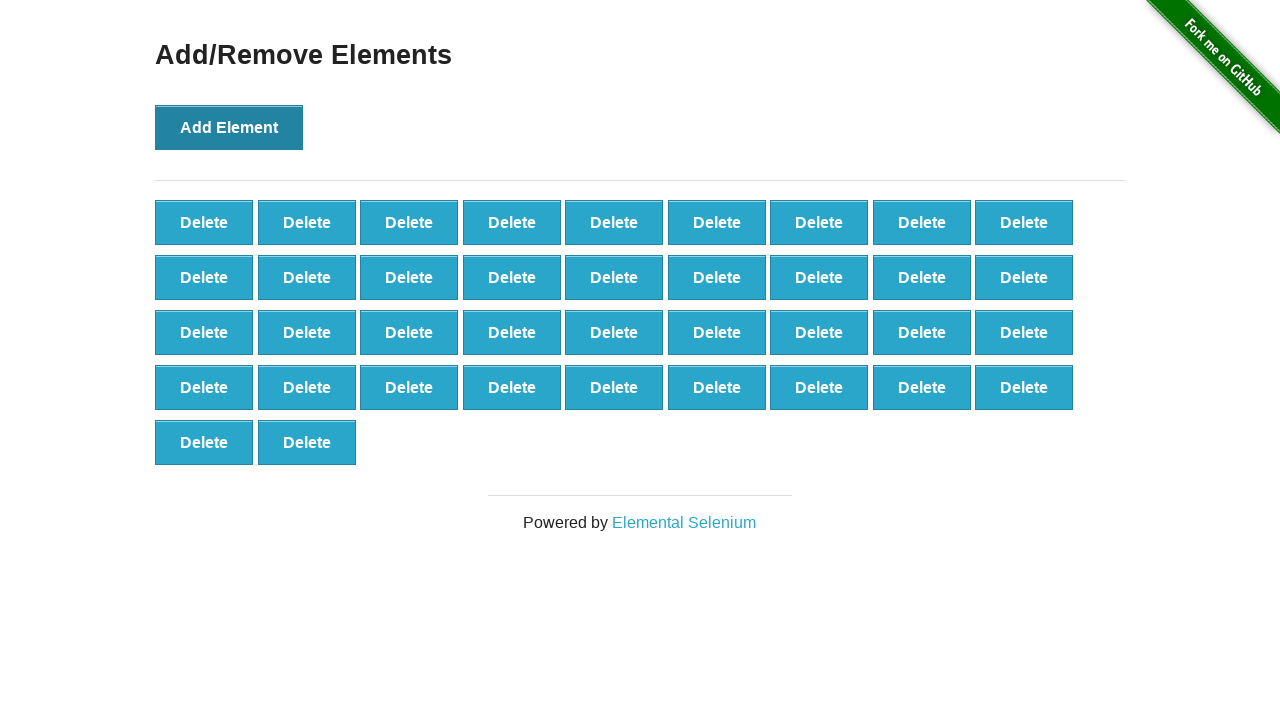

Clicked Add Element button (iteration 39/100) at (229, 127) on text='Add Element'
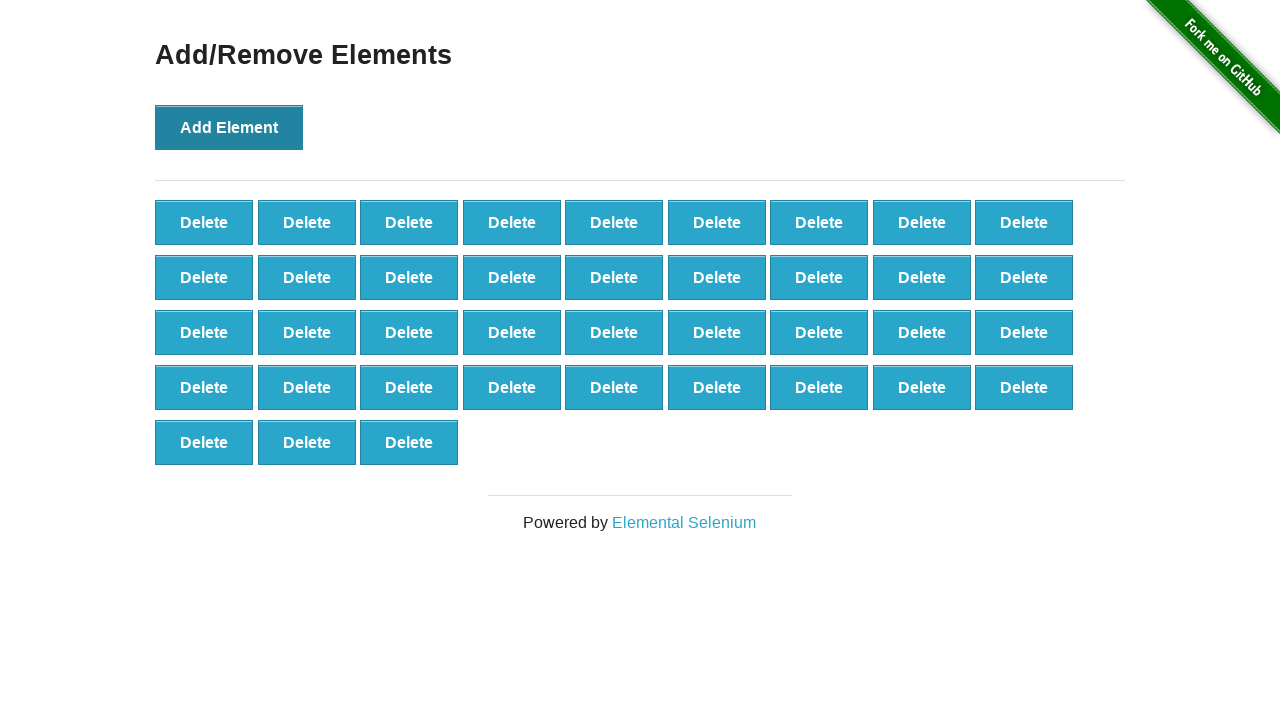

Clicked Add Element button (iteration 40/100) at (229, 127) on text='Add Element'
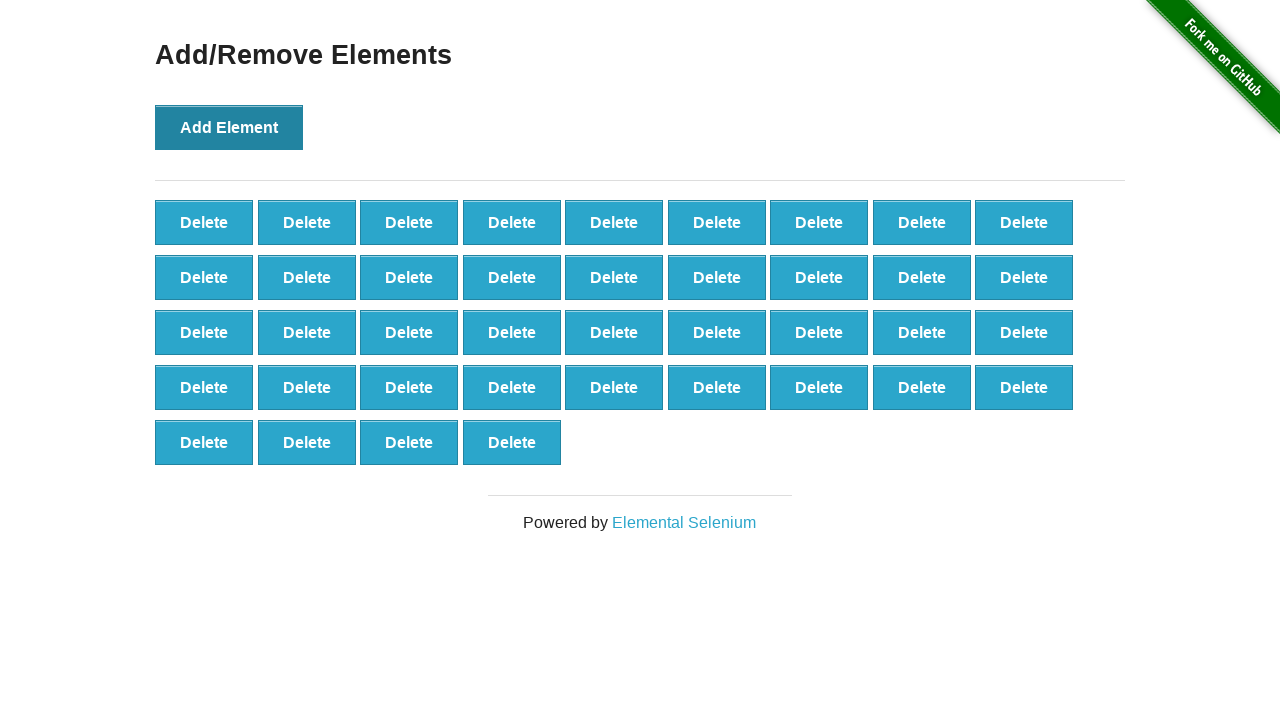

Clicked Add Element button (iteration 41/100) at (229, 127) on text='Add Element'
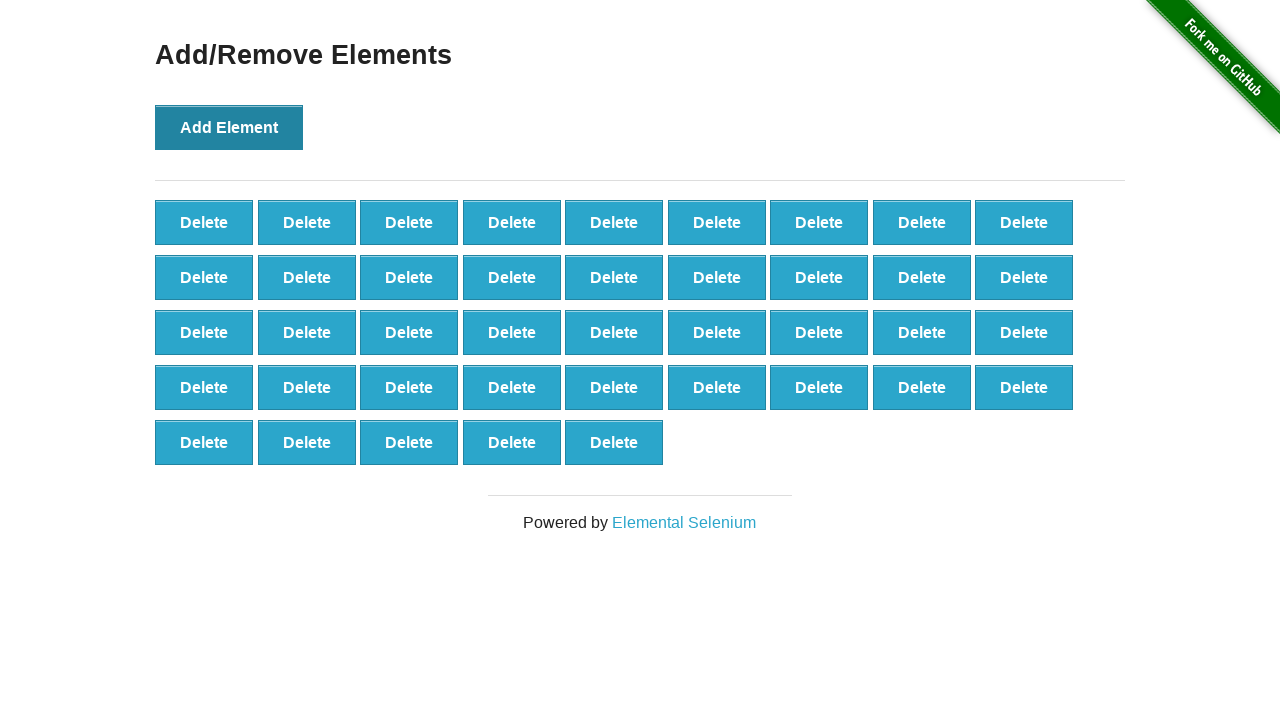

Clicked Add Element button (iteration 42/100) at (229, 127) on text='Add Element'
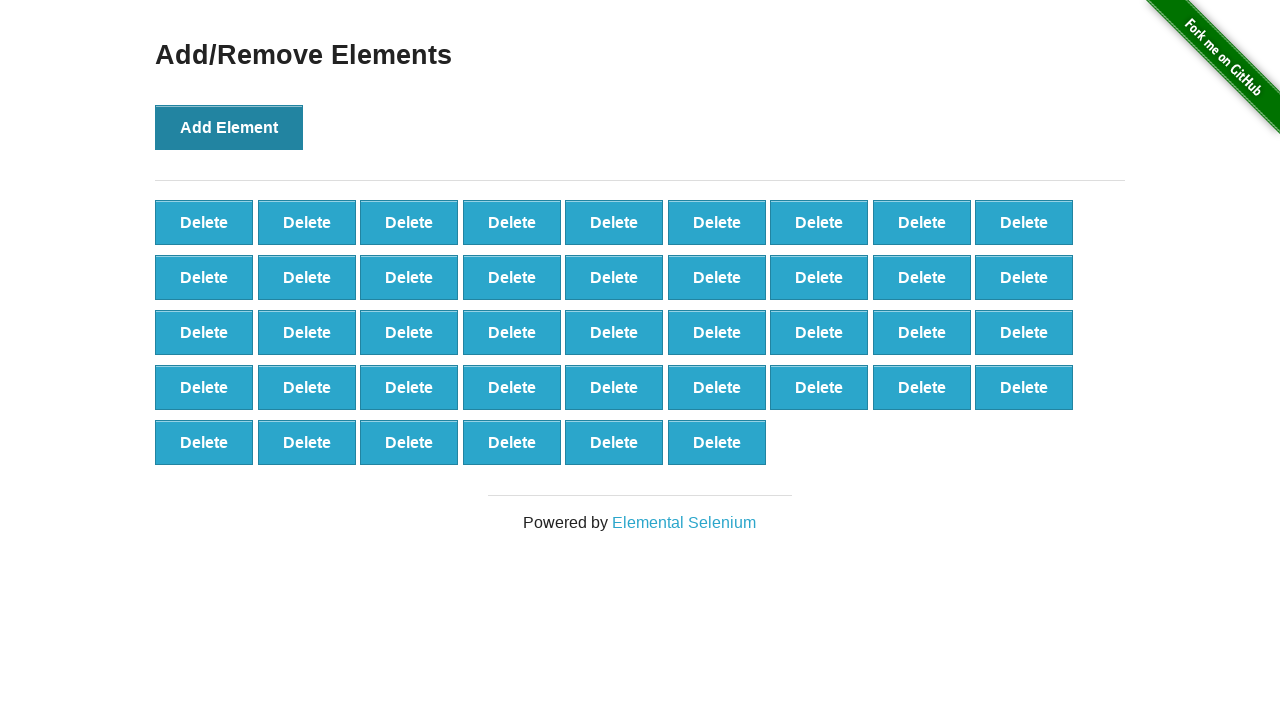

Clicked Add Element button (iteration 43/100) at (229, 127) on text='Add Element'
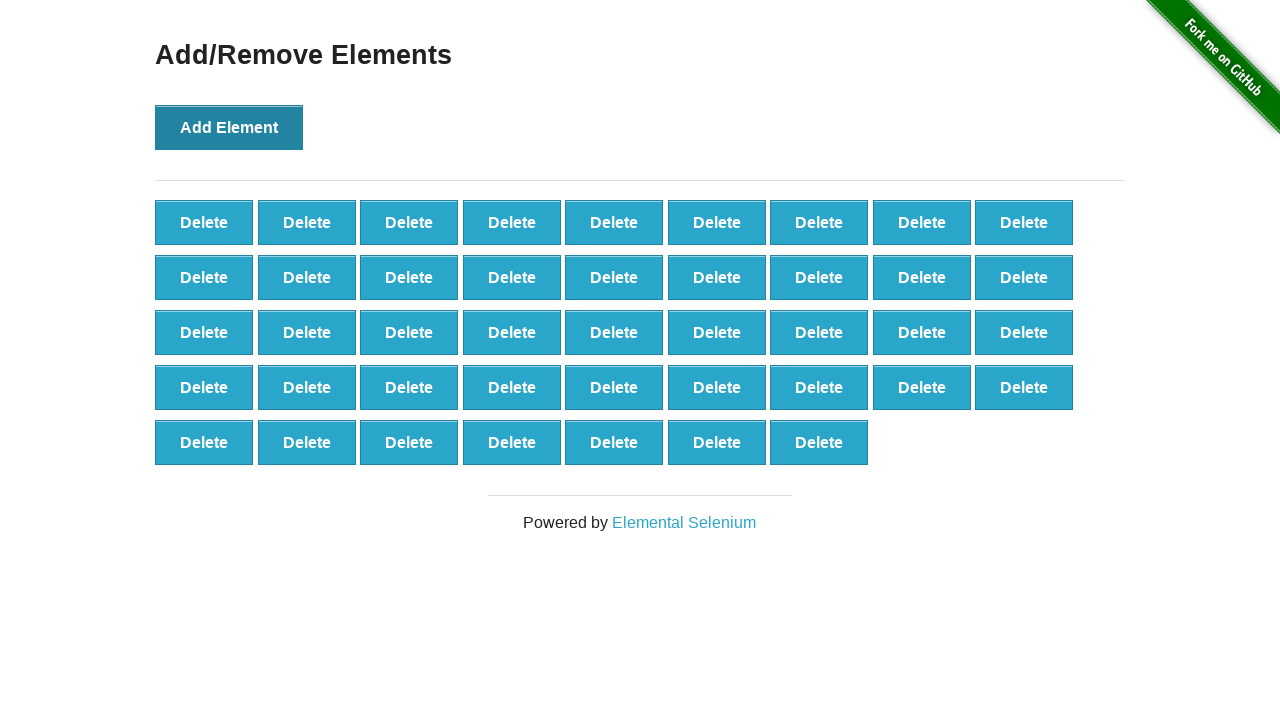

Clicked Add Element button (iteration 44/100) at (229, 127) on text='Add Element'
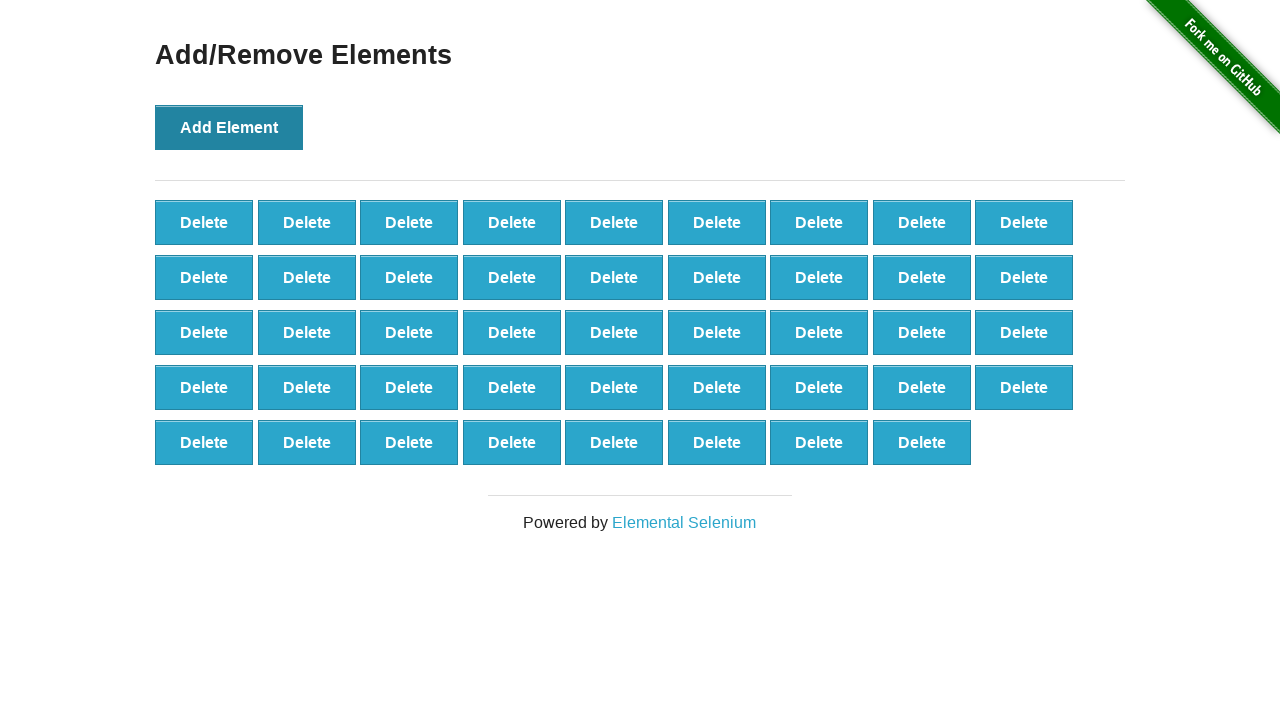

Clicked Add Element button (iteration 45/100) at (229, 127) on text='Add Element'
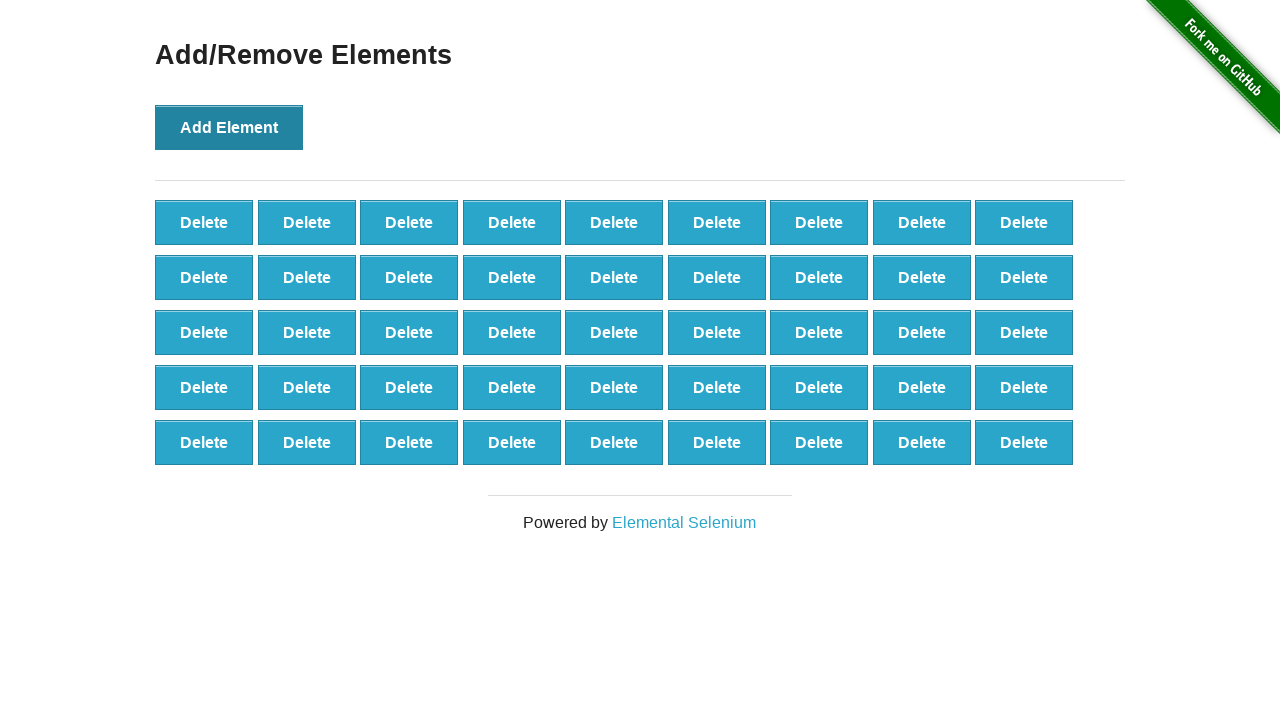

Clicked Add Element button (iteration 46/100) at (229, 127) on text='Add Element'
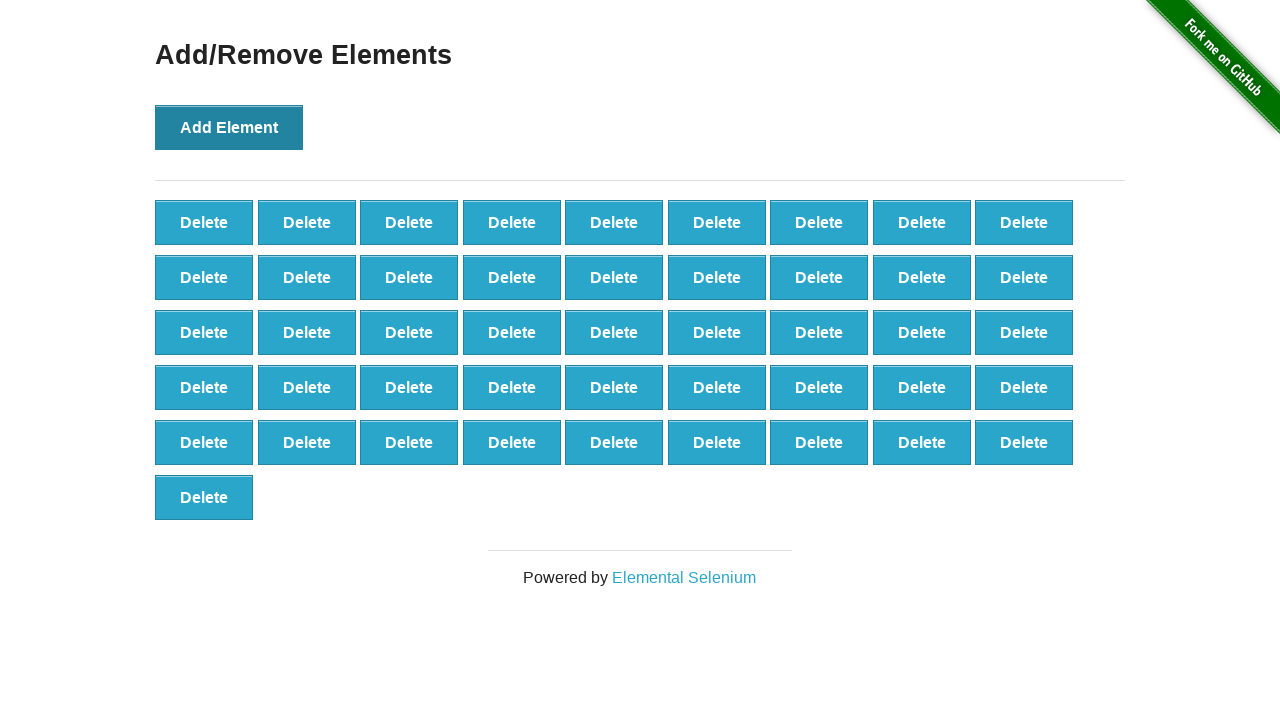

Clicked Add Element button (iteration 47/100) at (229, 127) on text='Add Element'
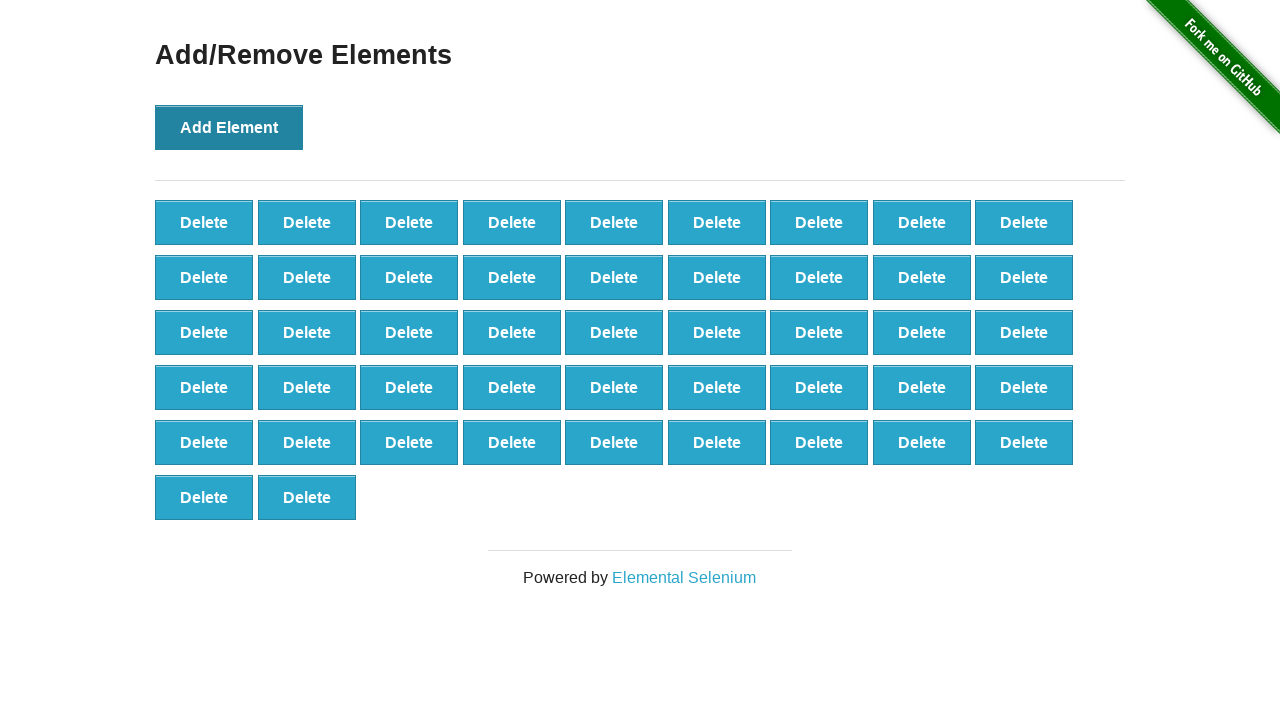

Clicked Add Element button (iteration 48/100) at (229, 127) on text='Add Element'
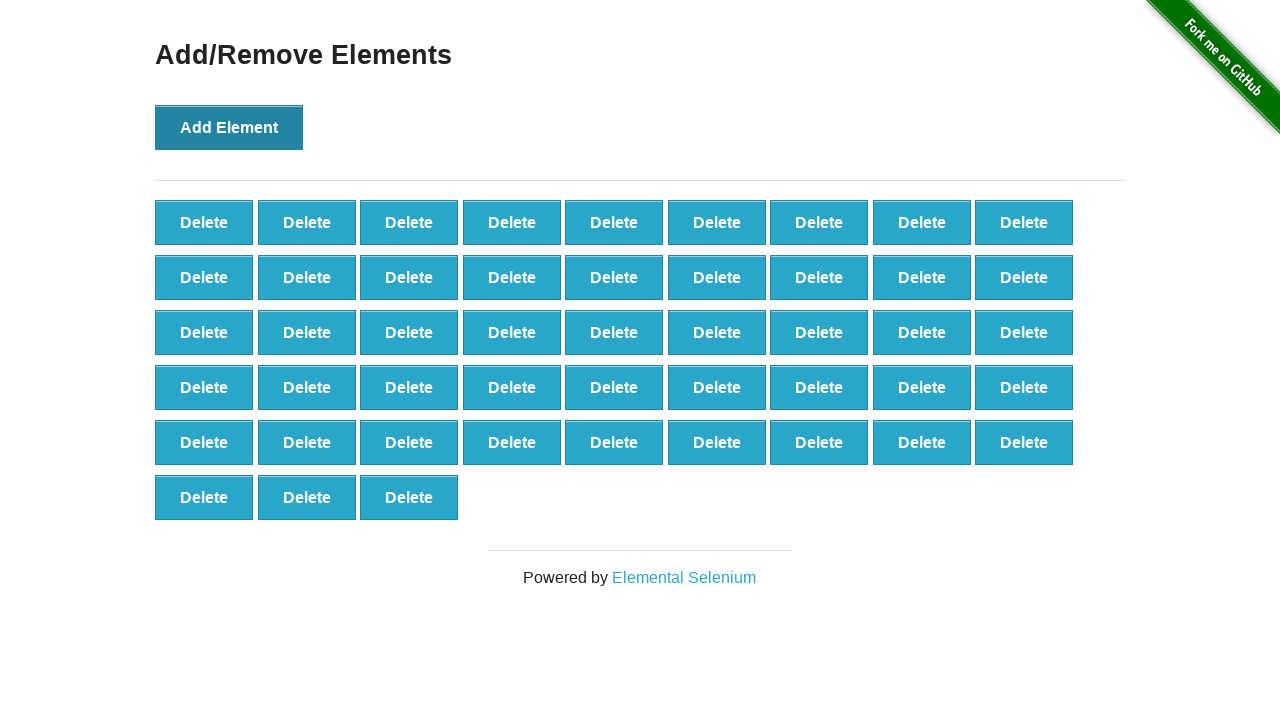

Clicked Add Element button (iteration 49/100) at (229, 127) on text='Add Element'
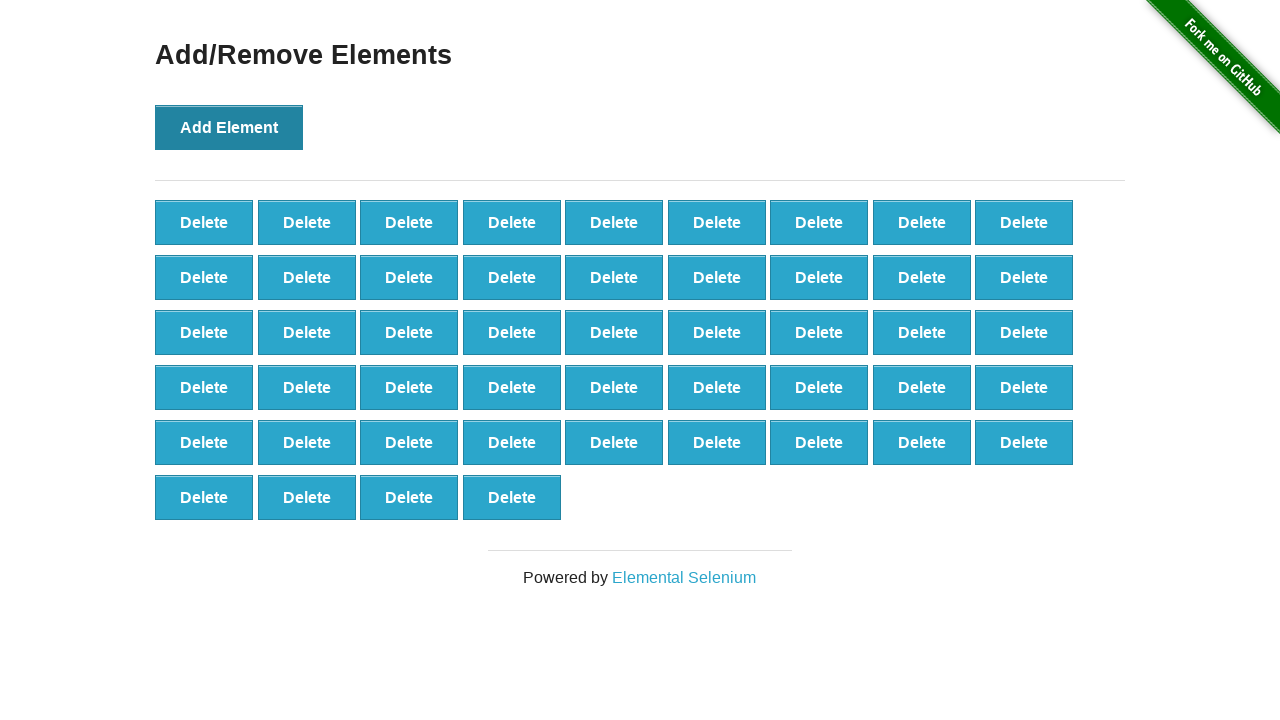

Clicked Add Element button (iteration 50/100) at (229, 127) on text='Add Element'
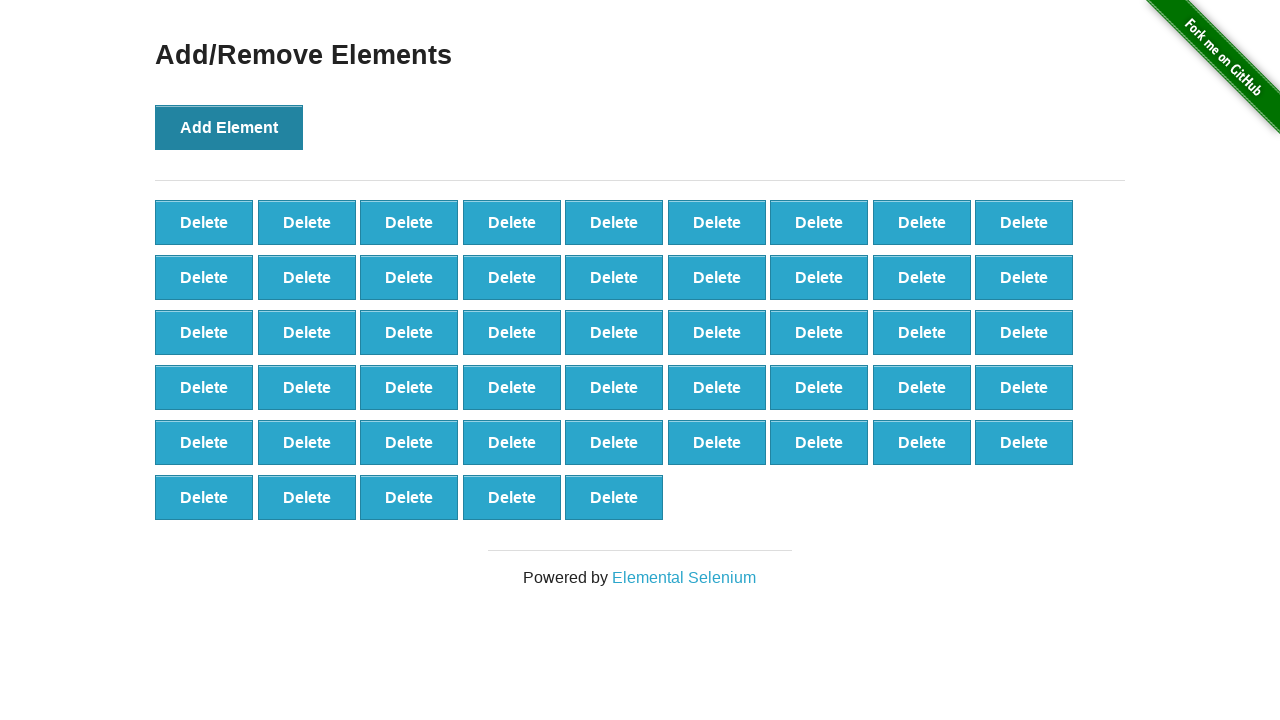

Clicked Add Element button (iteration 51/100) at (229, 127) on text='Add Element'
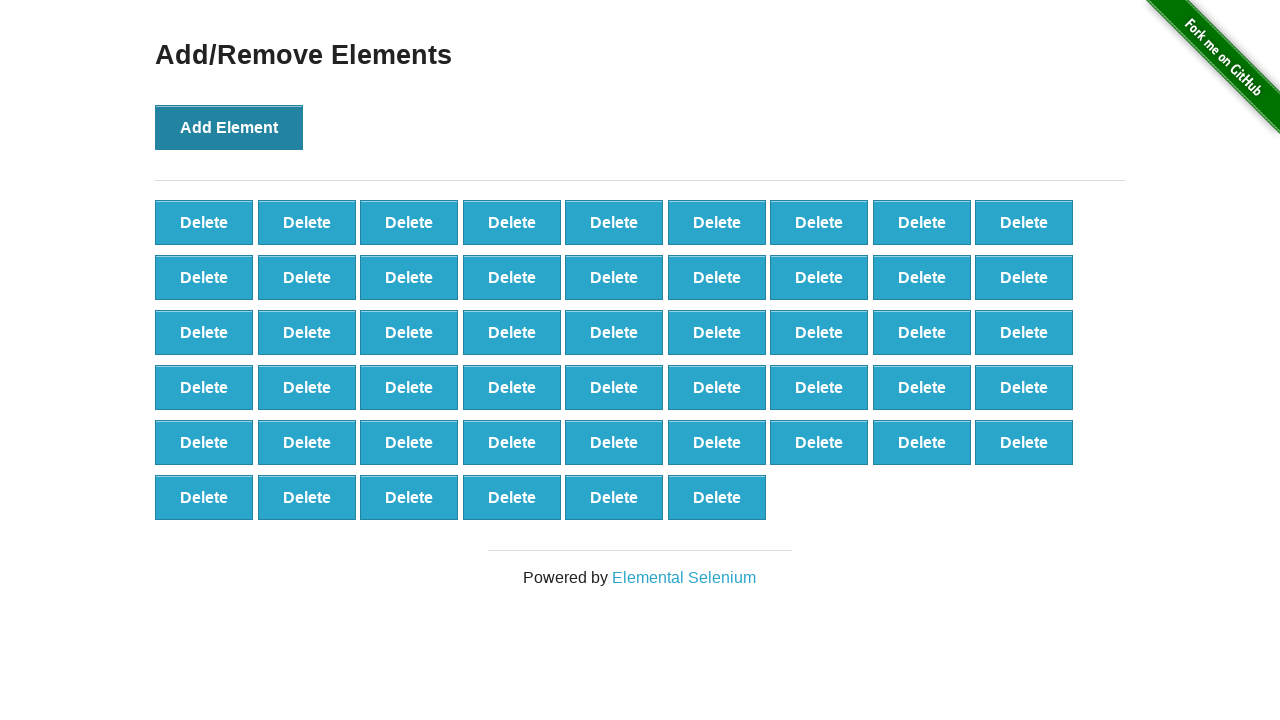

Clicked Add Element button (iteration 52/100) at (229, 127) on text='Add Element'
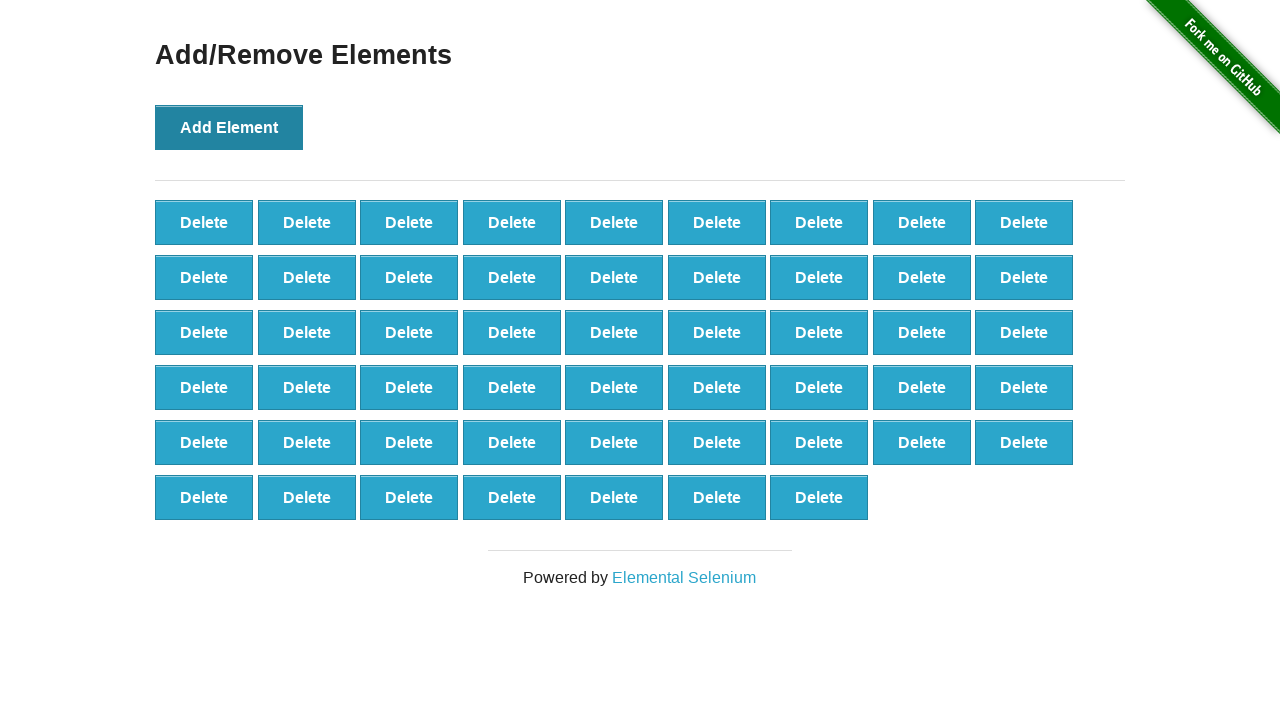

Clicked Add Element button (iteration 53/100) at (229, 127) on text='Add Element'
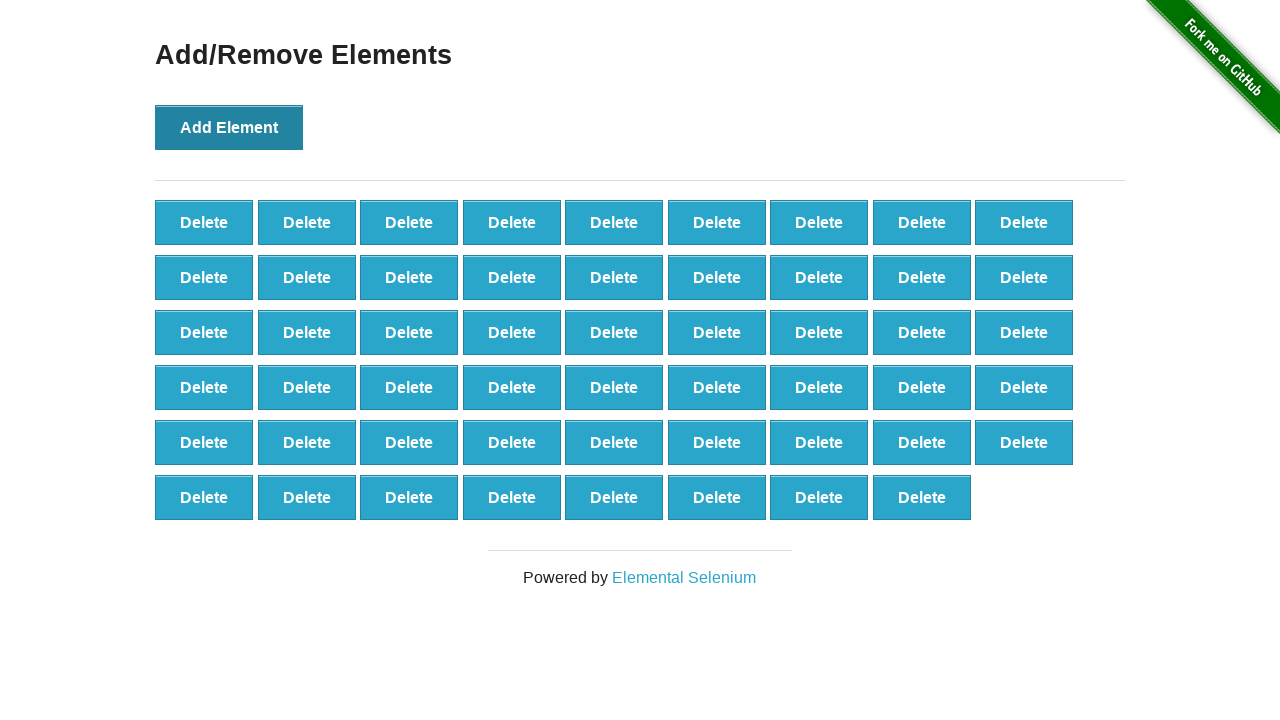

Clicked Add Element button (iteration 54/100) at (229, 127) on text='Add Element'
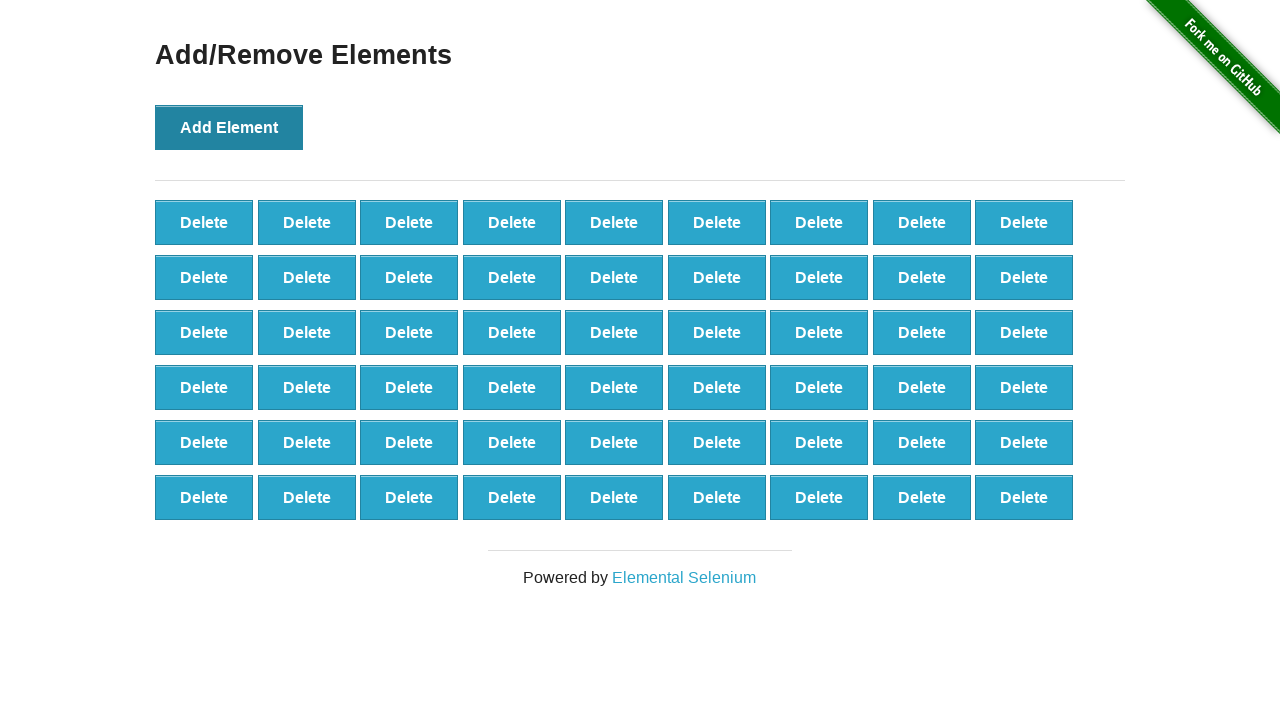

Clicked Add Element button (iteration 55/100) at (229, 127) on text='Add Element'
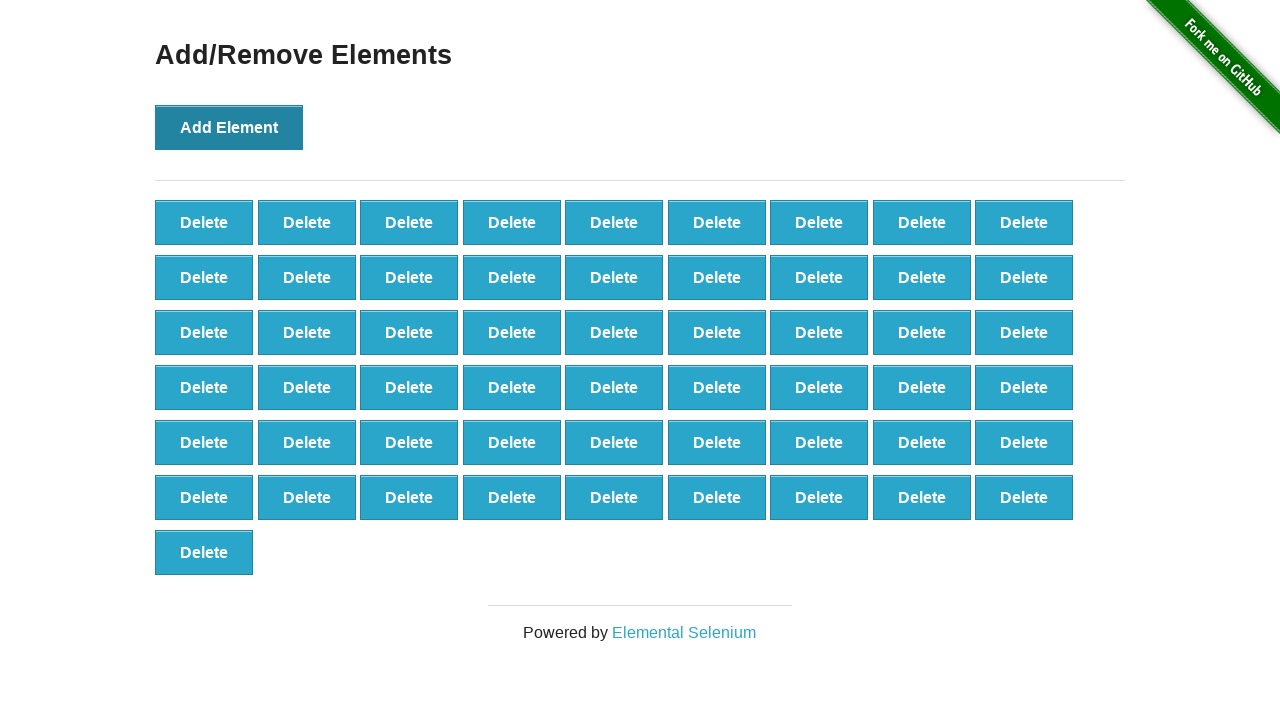

Clicked Add Element button (iteration 56/100) at (229, 127) on text='Add Element'
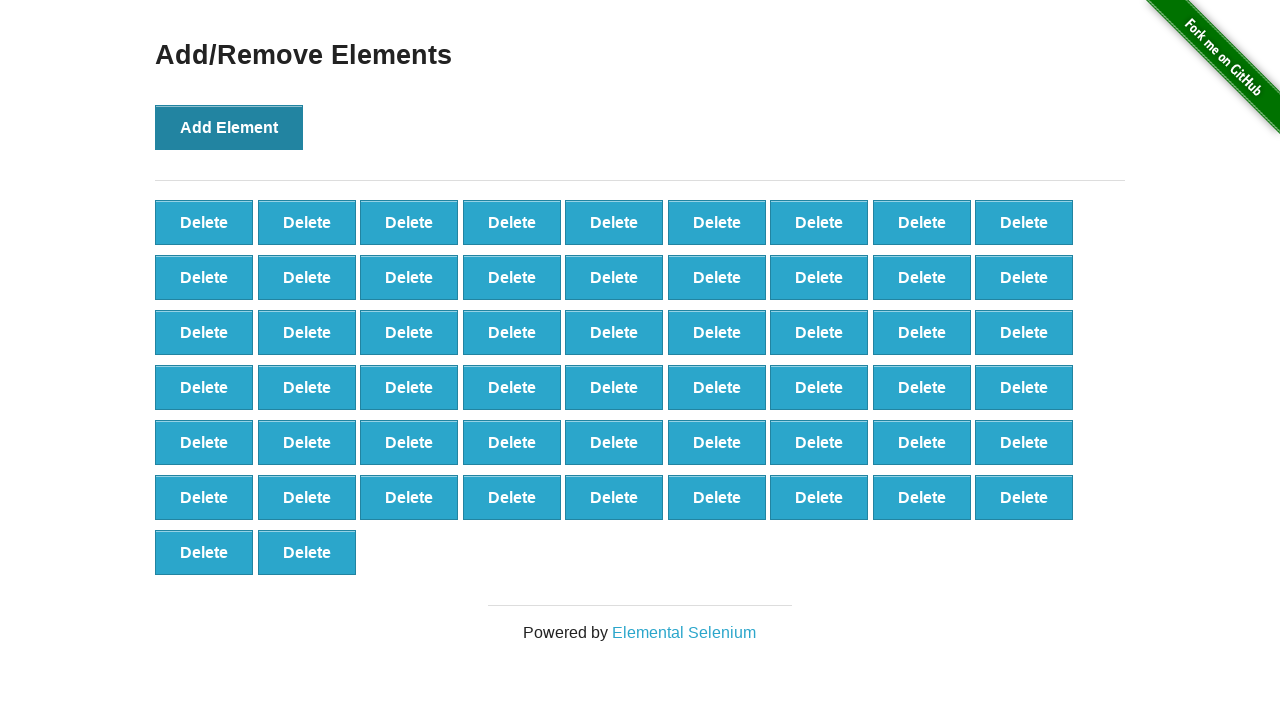

Clicked Add Element button (iteration 57/100) at (229, 127) on text='Add Element'
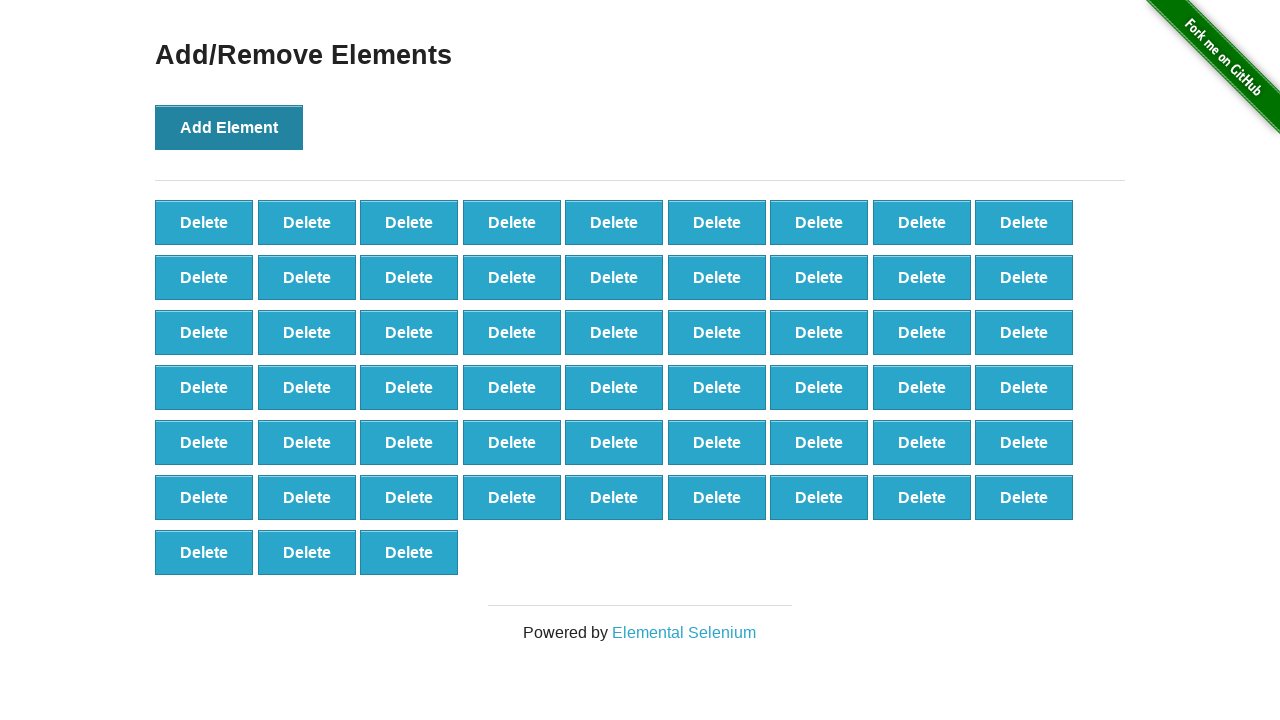

Clicked Add Element button (iteration 58/100) at (229, 127) on text='Add Element'
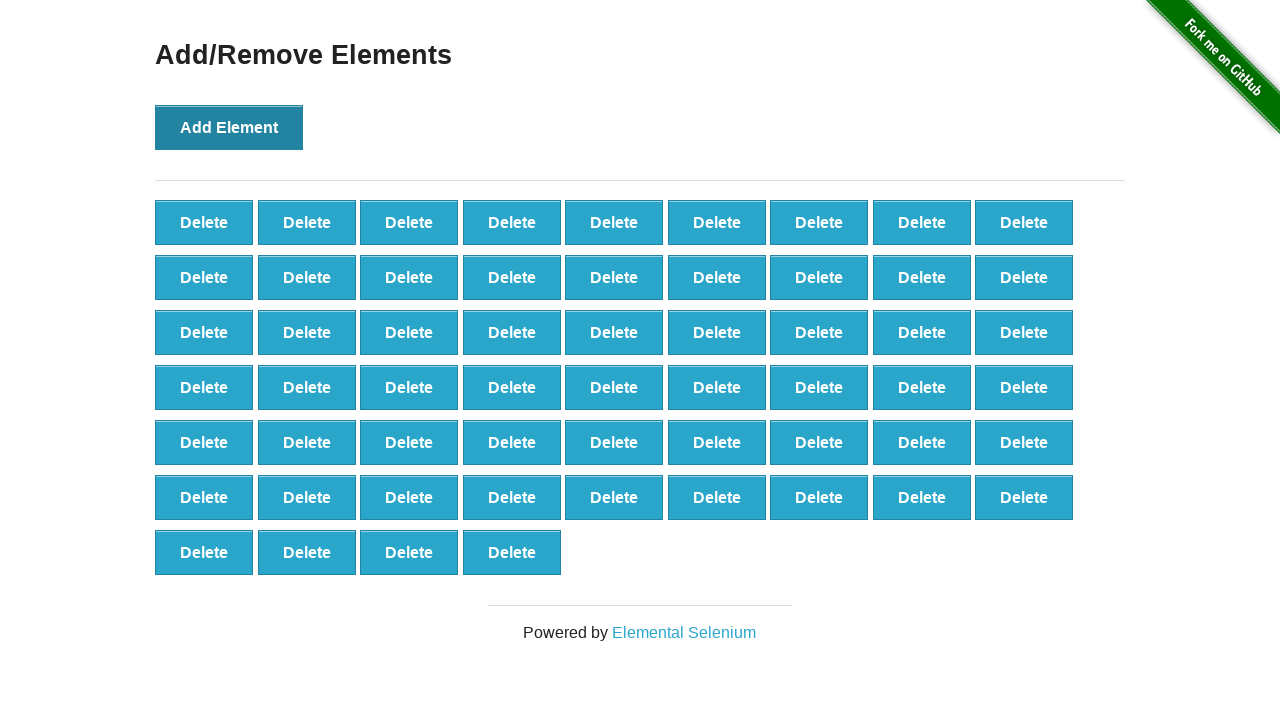

Clicked Add Element button (iteration 59/100) at (229, 127) on text='Add Element'
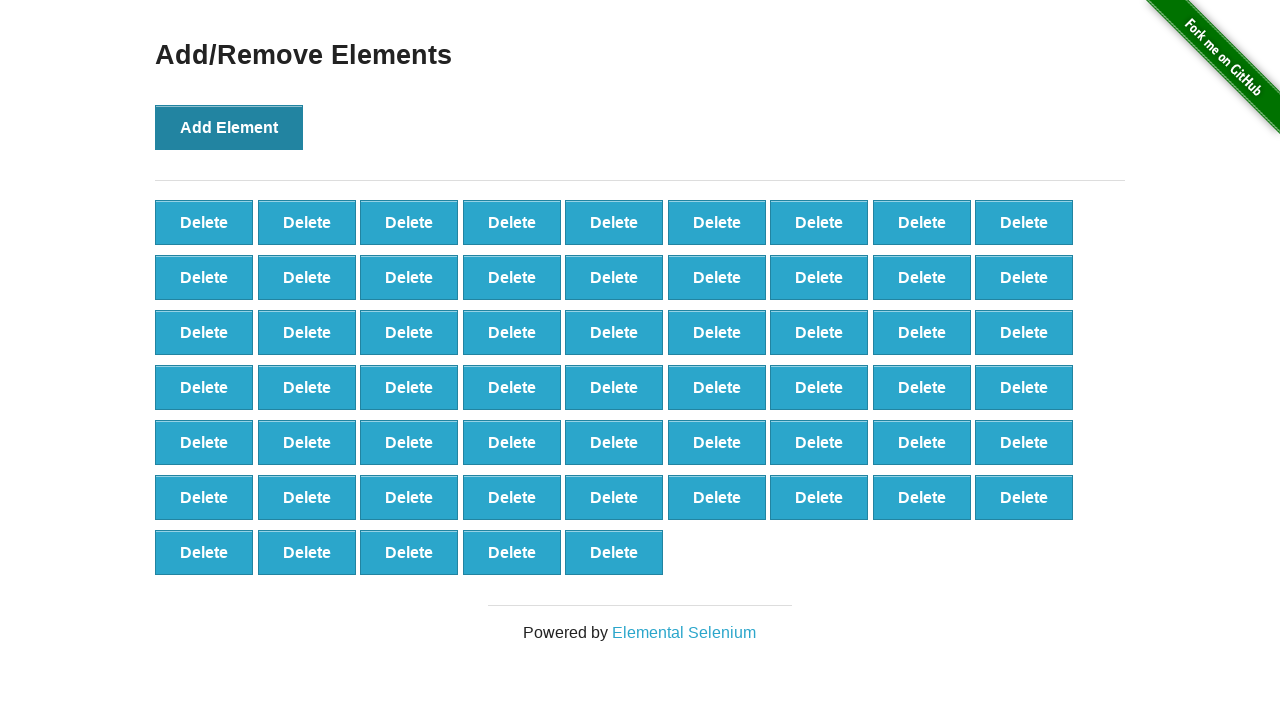

Clicked Add Element button (iteration 60/100) at (229, 127) on text='Add Element'
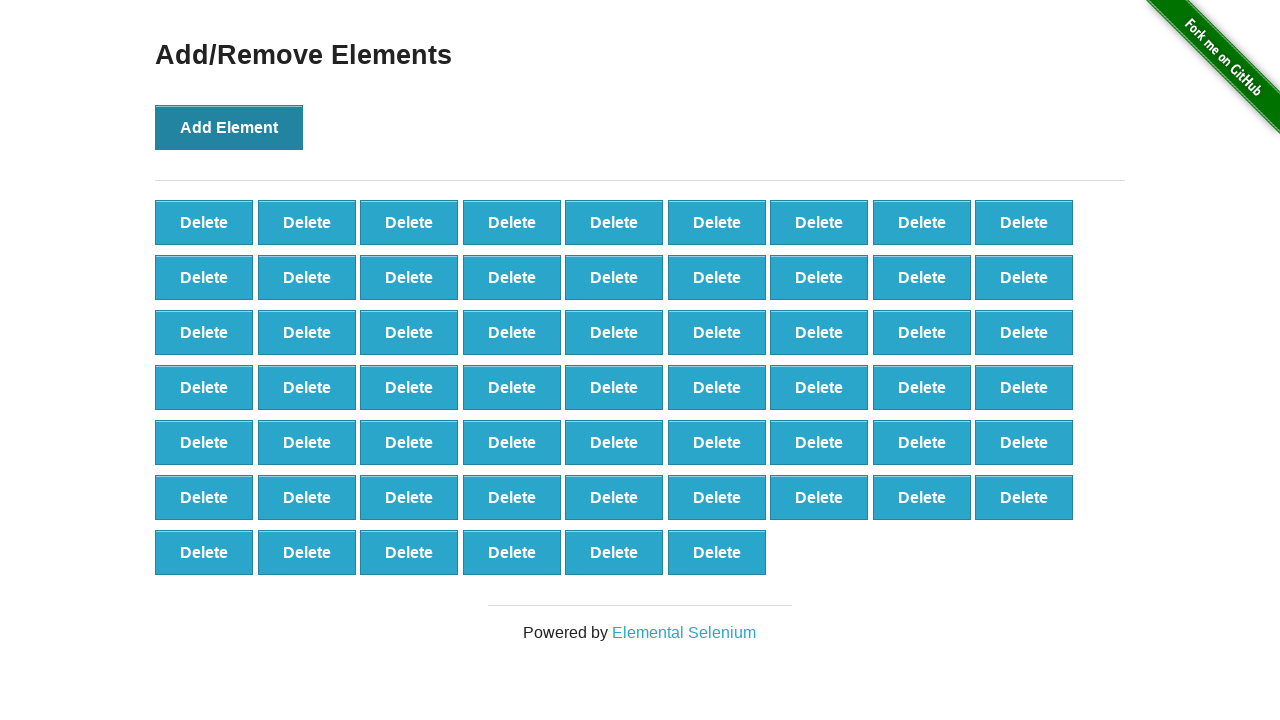

Clicked Add Element button (iteration 61/100) at (229, 127) on text='Add Element'
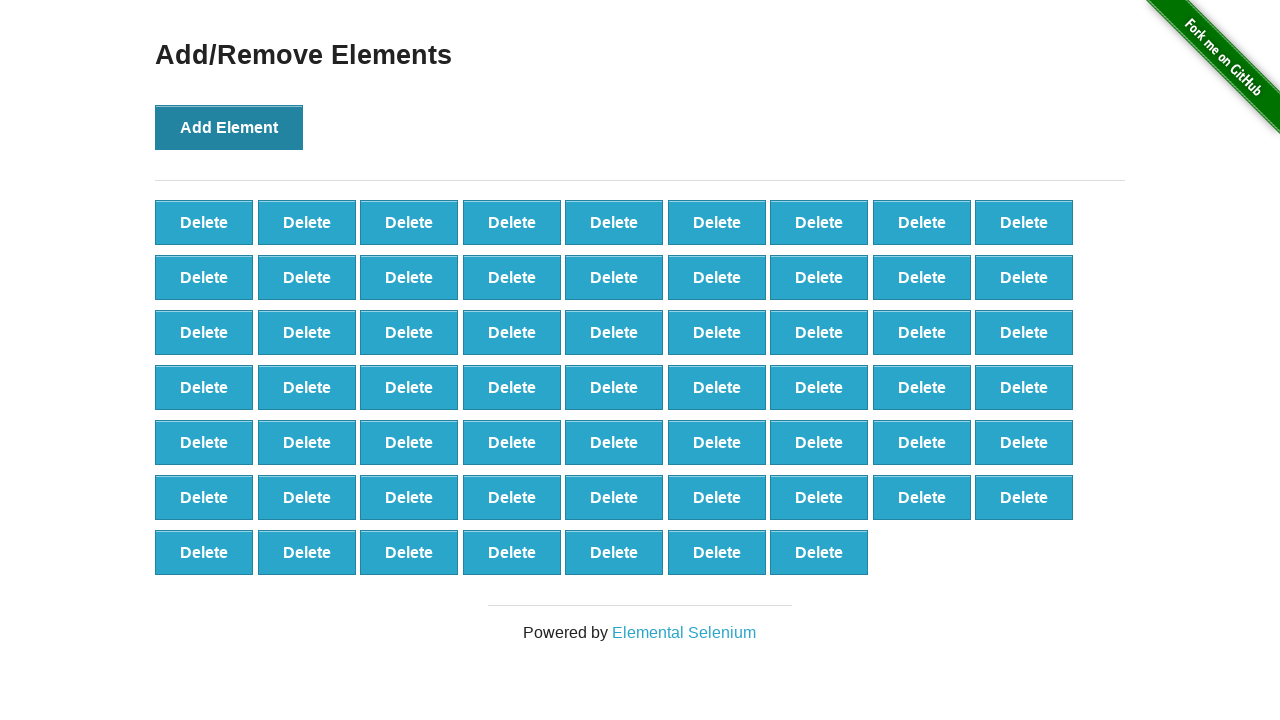

Clicked Add Element button (iteration 62/100) at (229, 127) on text='Add Element'
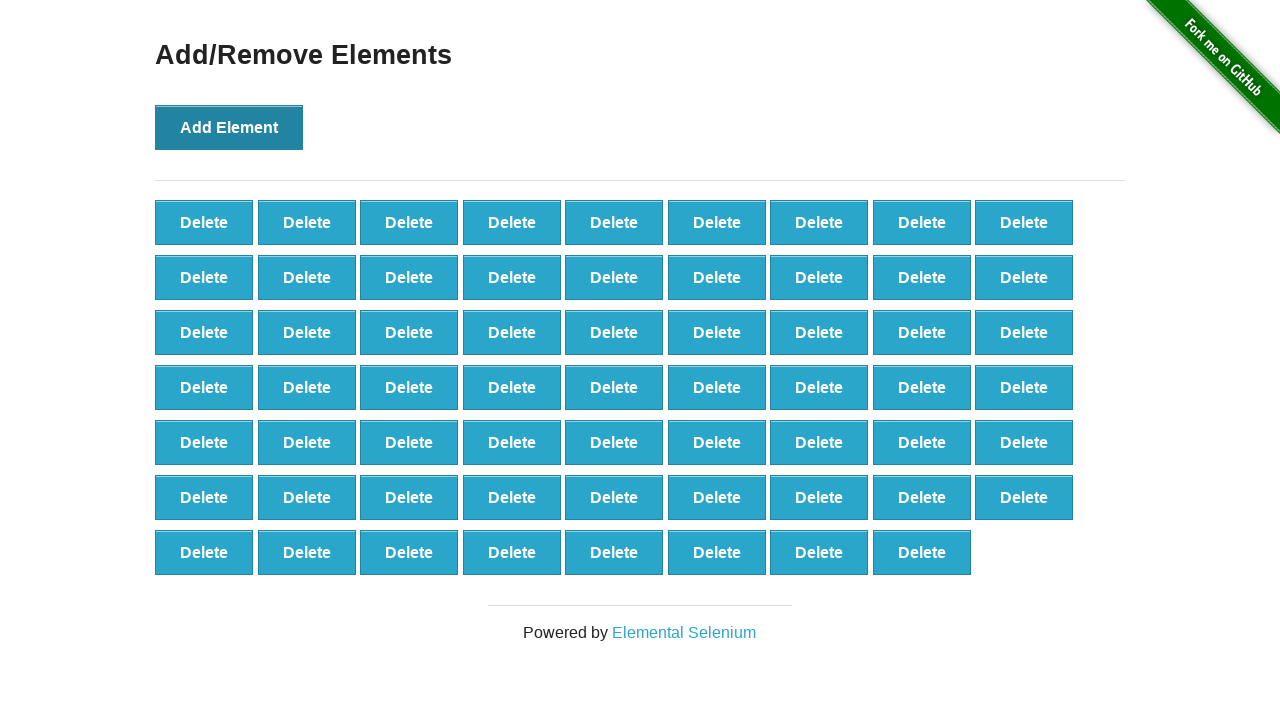

Clicked Add Element button (iteration 63/100) at (229, 127) on text='Add Element'
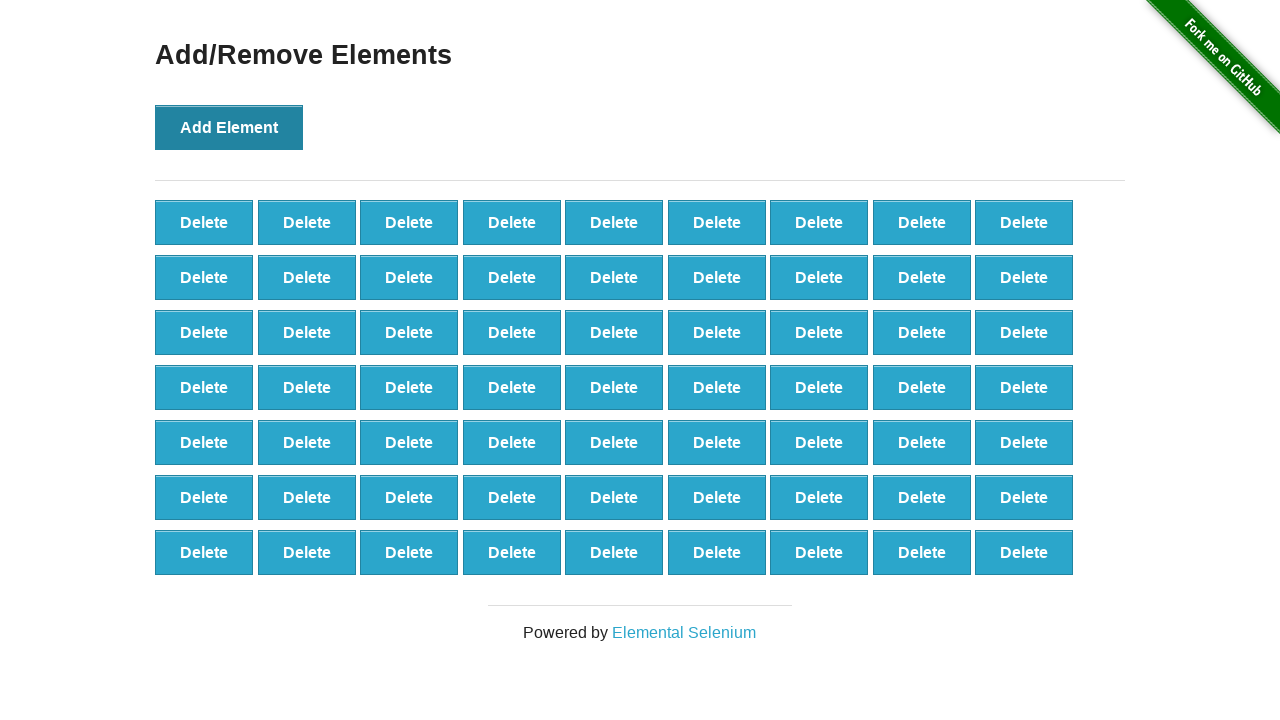

Clicked Add Element button (iteration 64/100) at (229, 127) on text='Add Element'
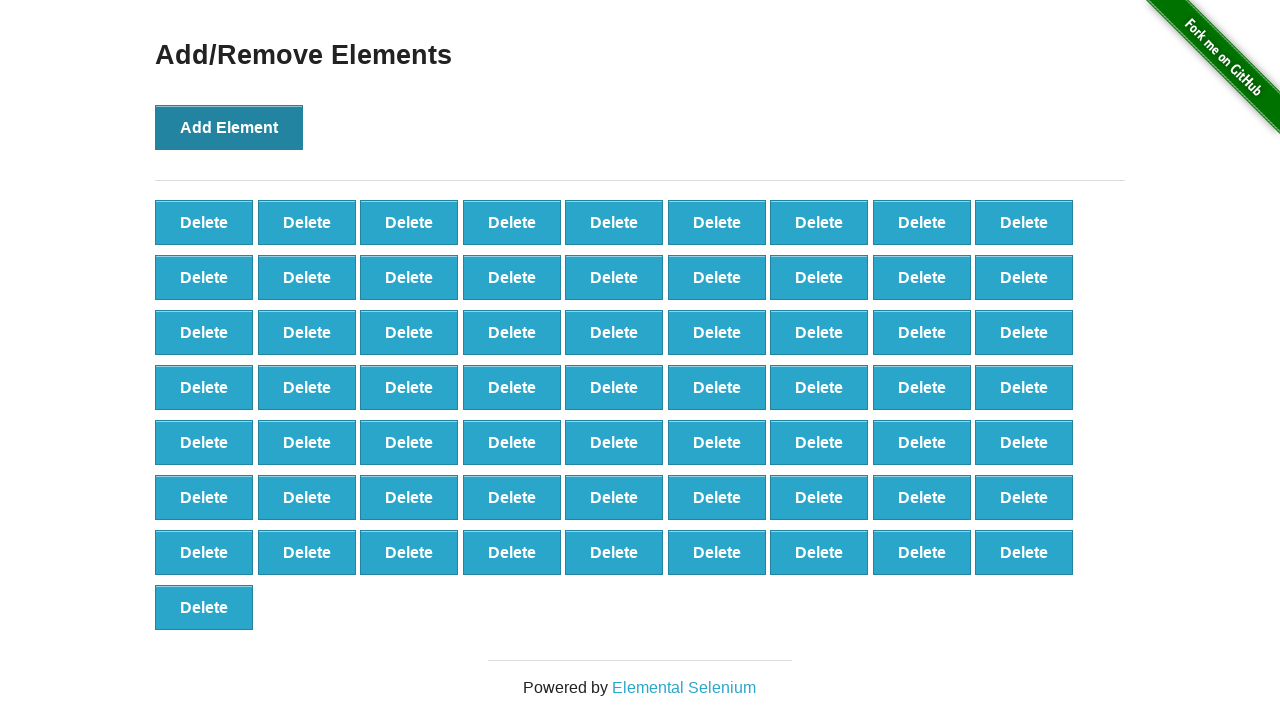

Clicked Add Element button (iteration 65/100) at (229, 127) on text='Add Element'
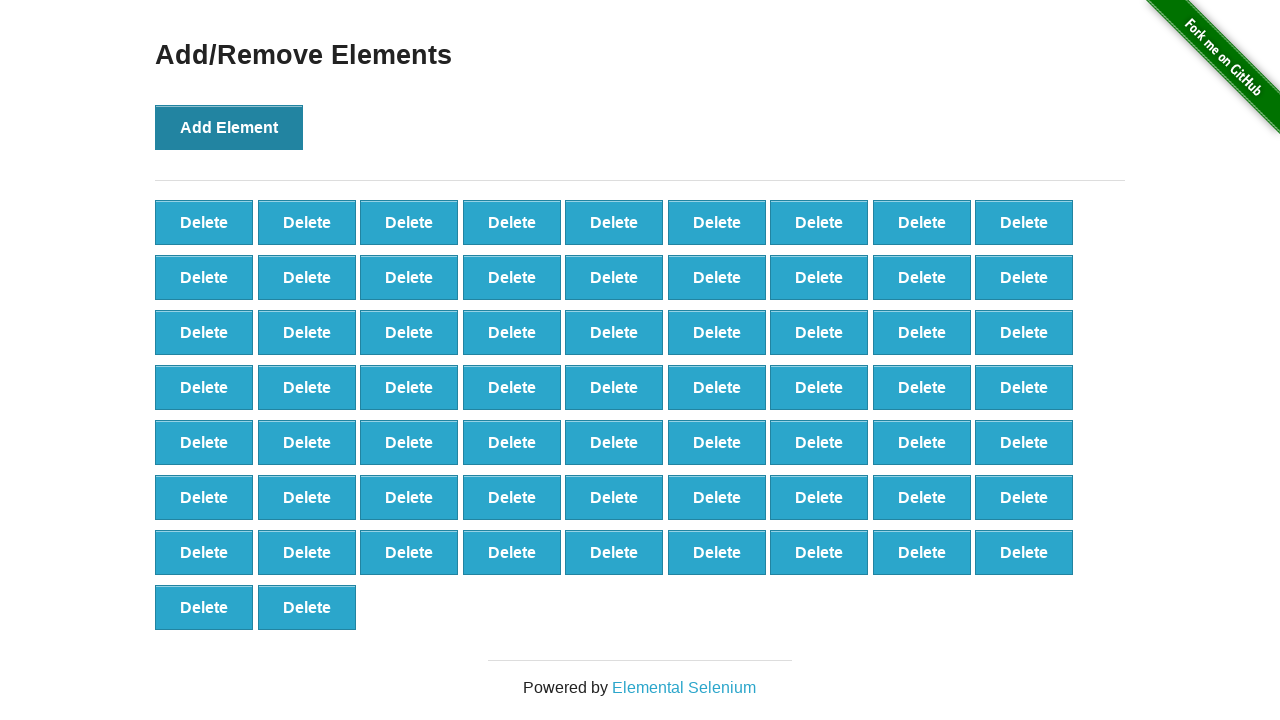

Clicked Add Element button (iteration 66/100) at (229, 127) on text='Add Element'
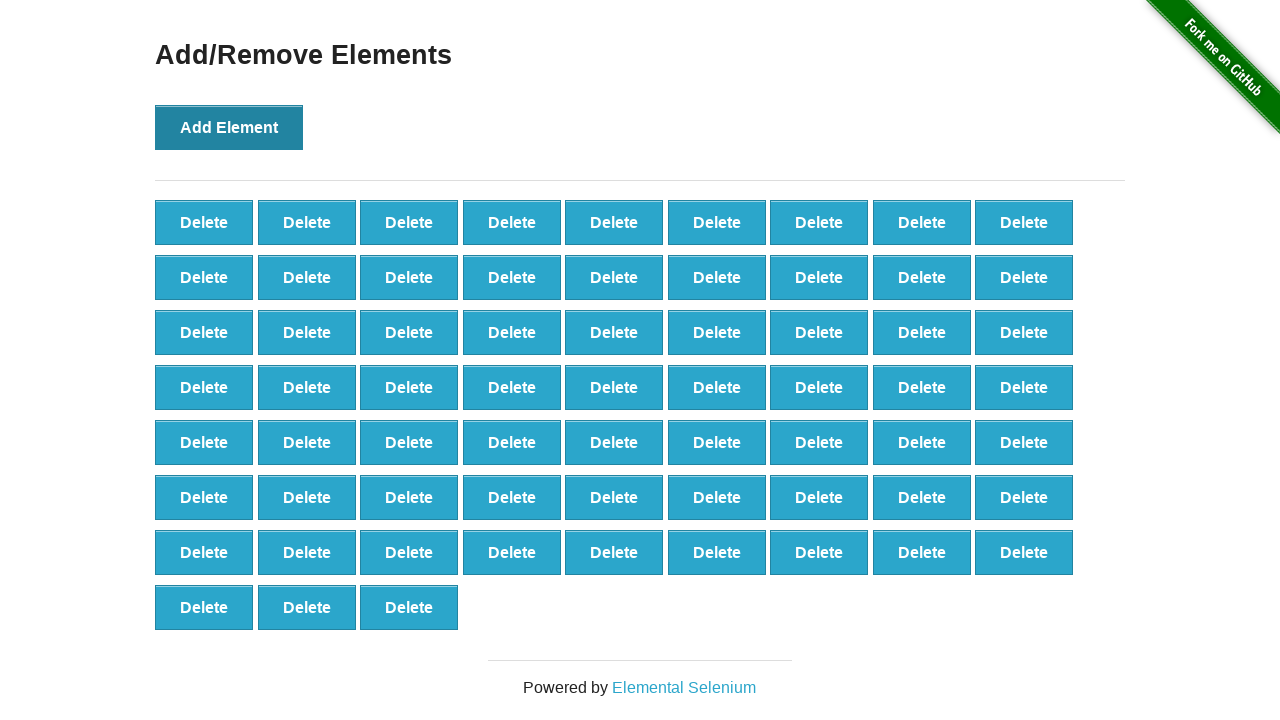

Clicked Add Element button (iteration 67/100) at (229, 127) on text='Add Element'
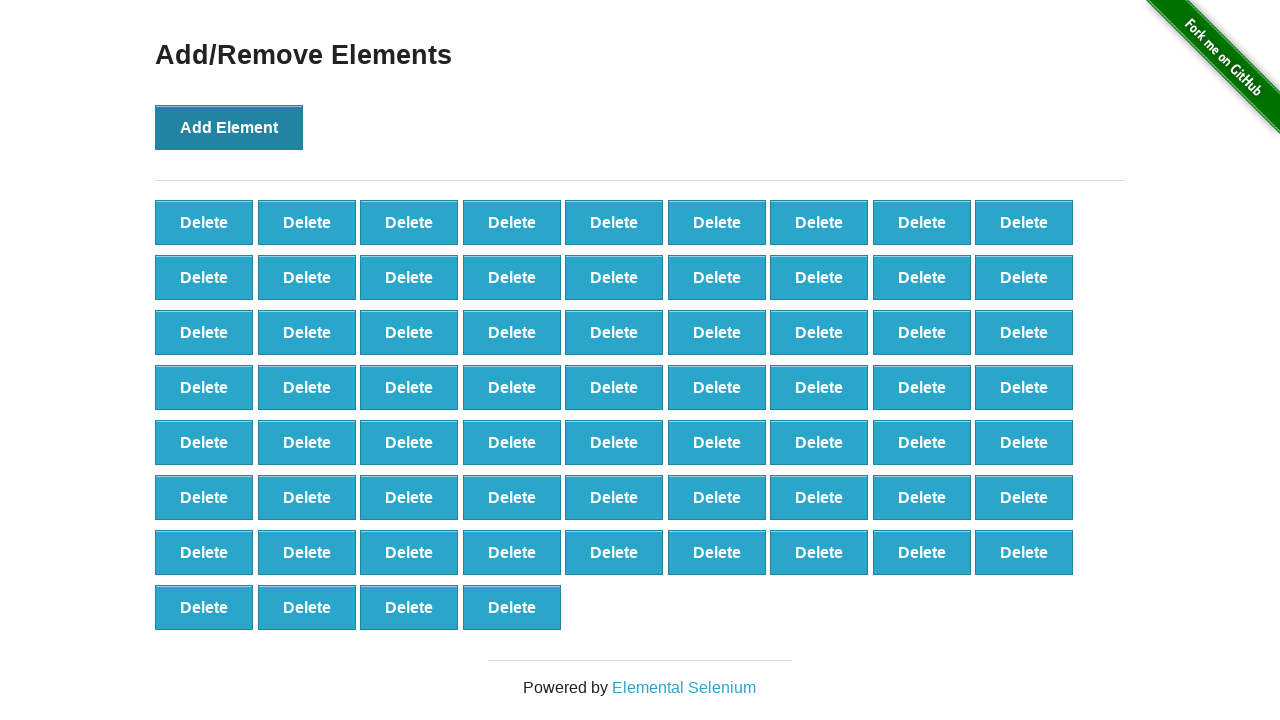

Clicked Add Element button (iteration 68/100) at (229, 127) on text='Add Element'
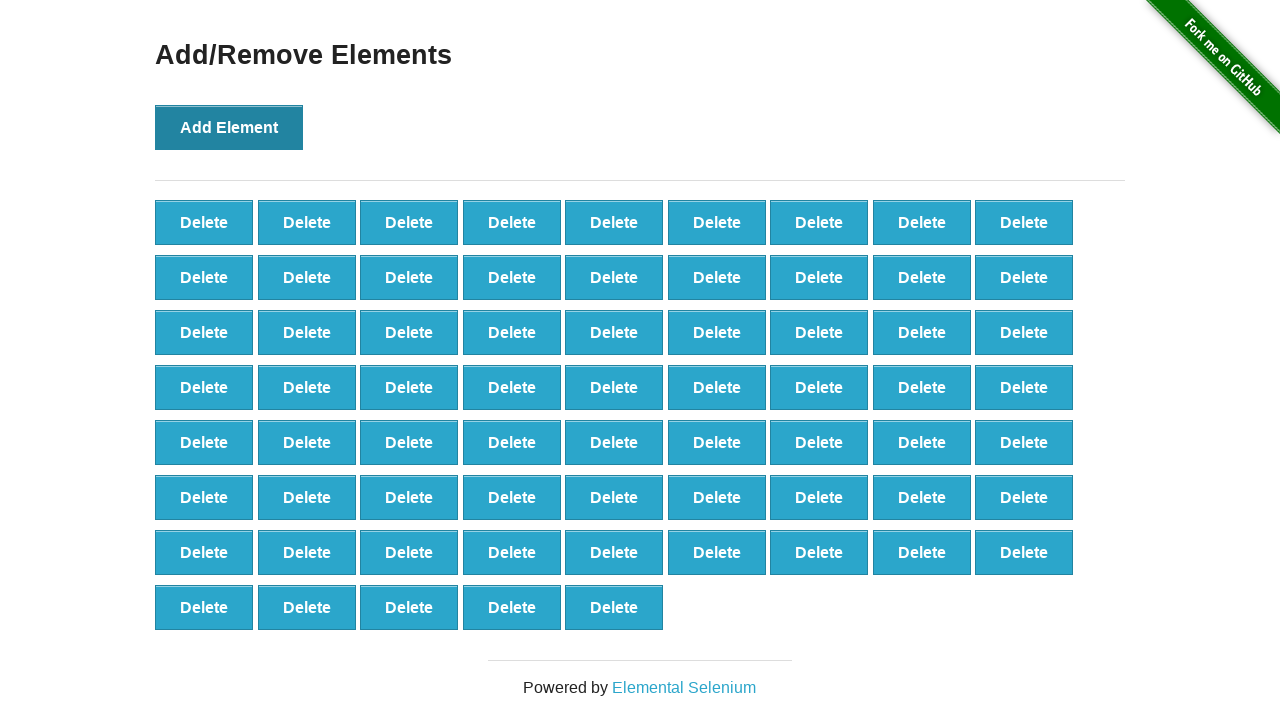

Clicked Add Element button (iteration 69/100) at (229, 127) on text='Add Element'
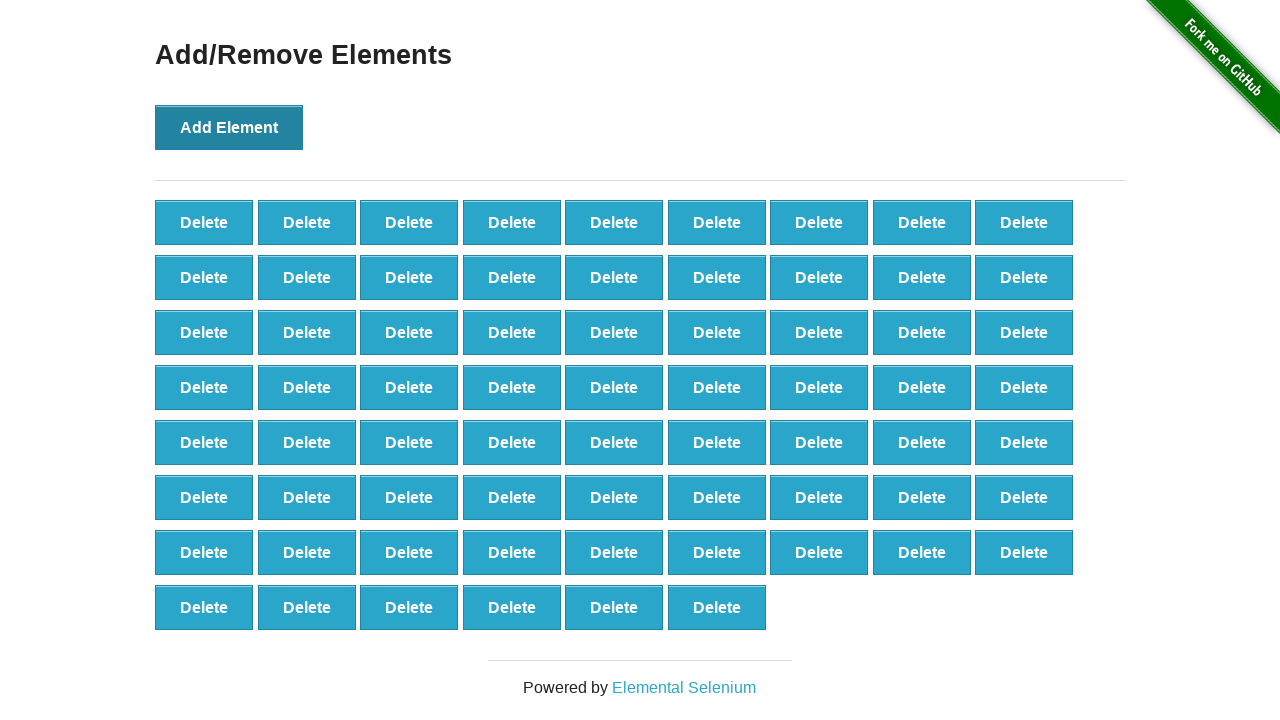

Clicked Add Element button (iteration 70/100) at (229, 127) on text='Add Element'
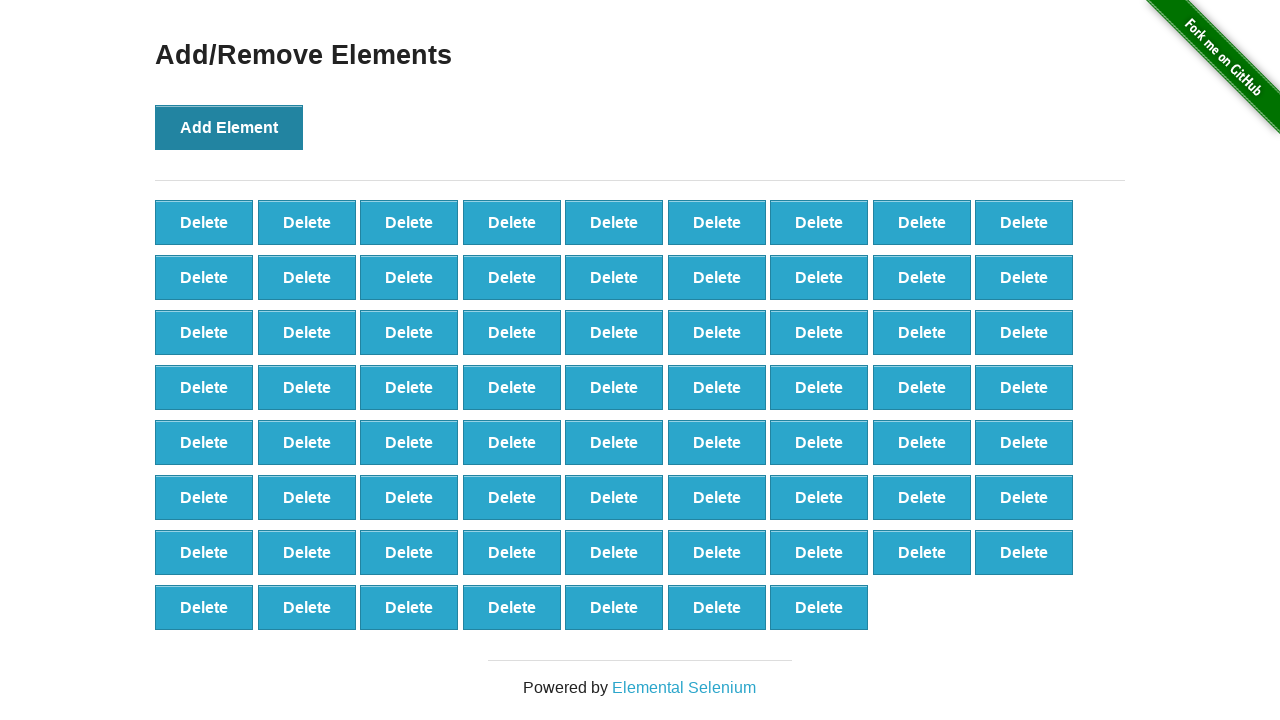

Clicked Add Element button (iteration 71/100) at (229, 127) on text='Add Element'
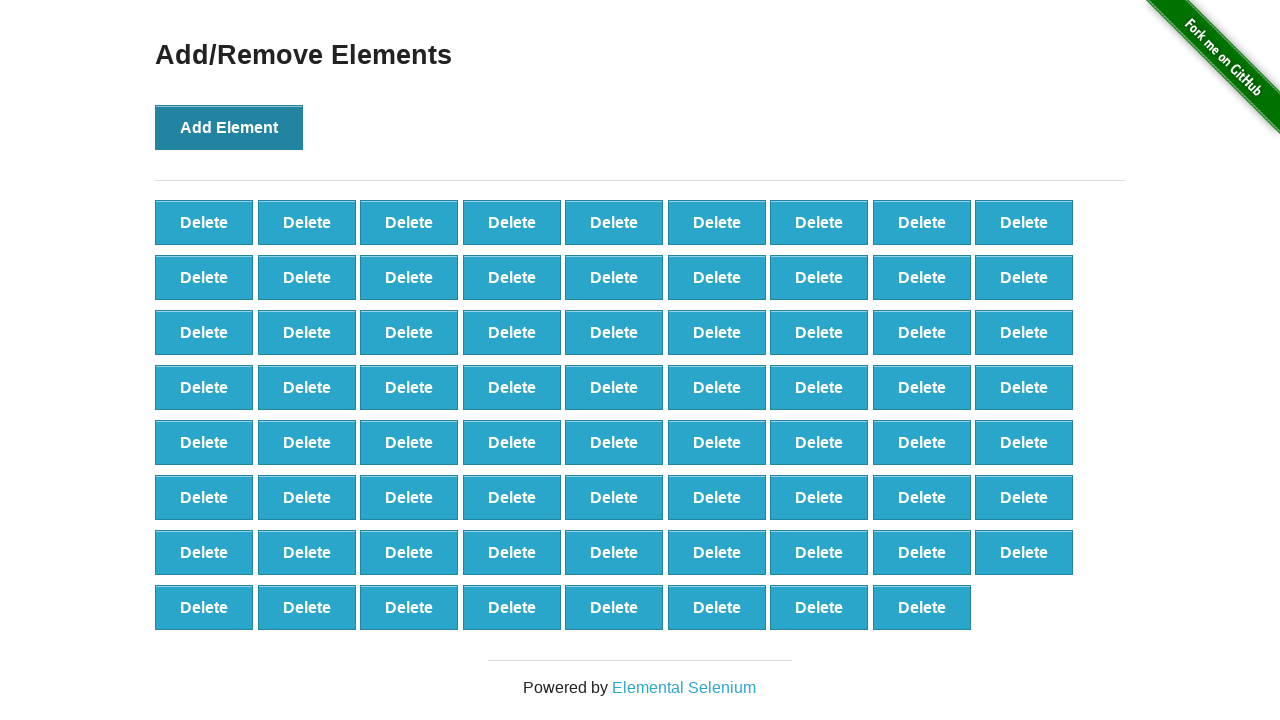

Clicked Add Element button (iteration 72/100) at (229, 127) on text='Add Element'
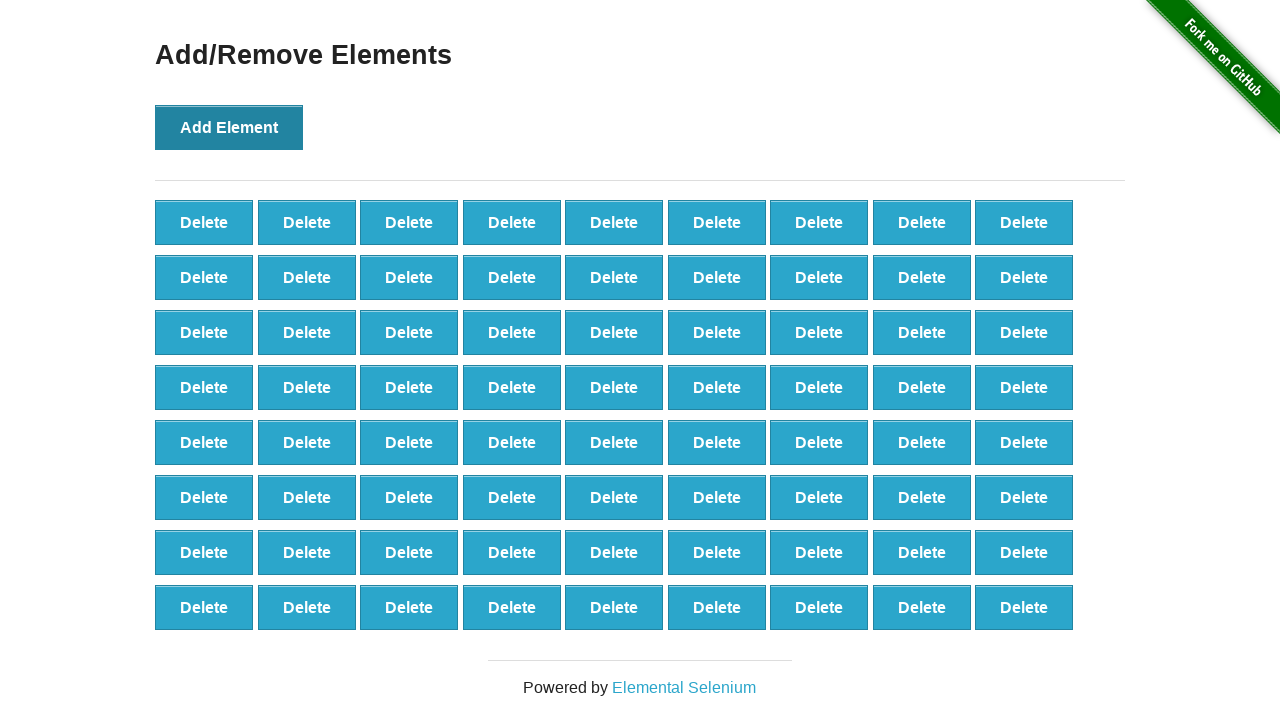

Clicked Add Element button (iteration 73/100) at (229, 127) on text='Add Element'
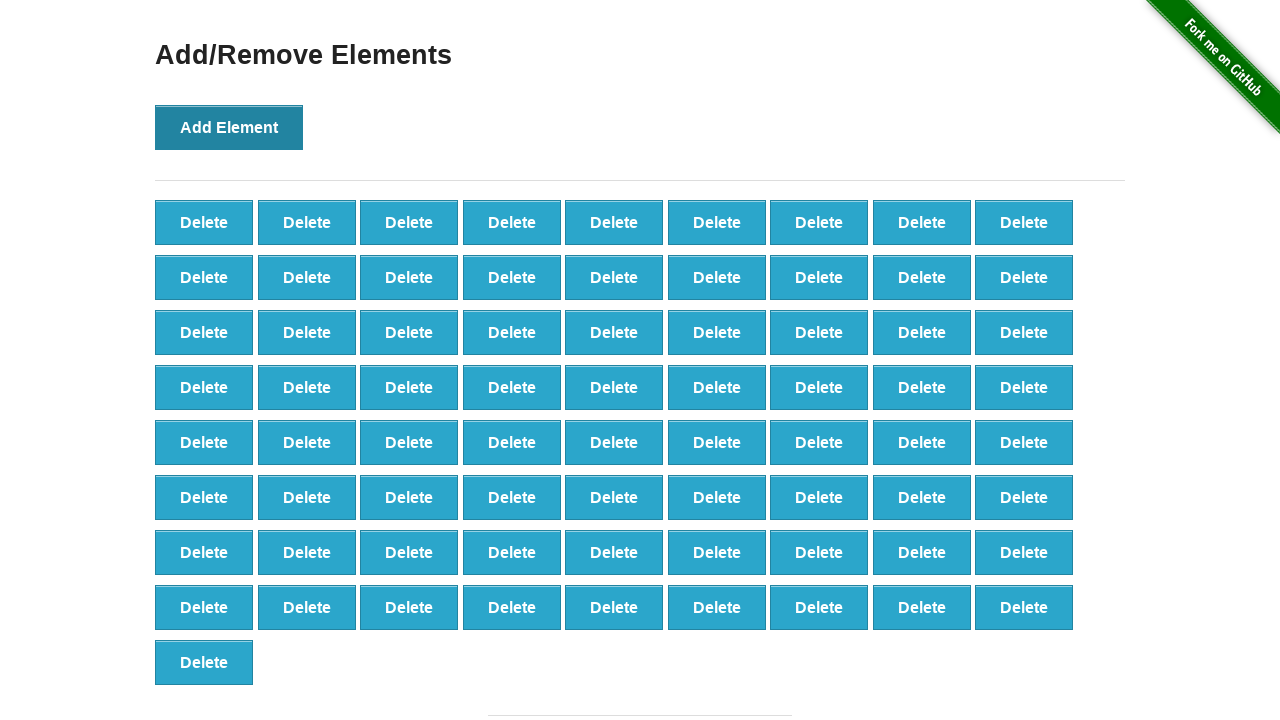

Clicked Add Element button (iteration 74/100) at (229, 127) on text='Add Element'
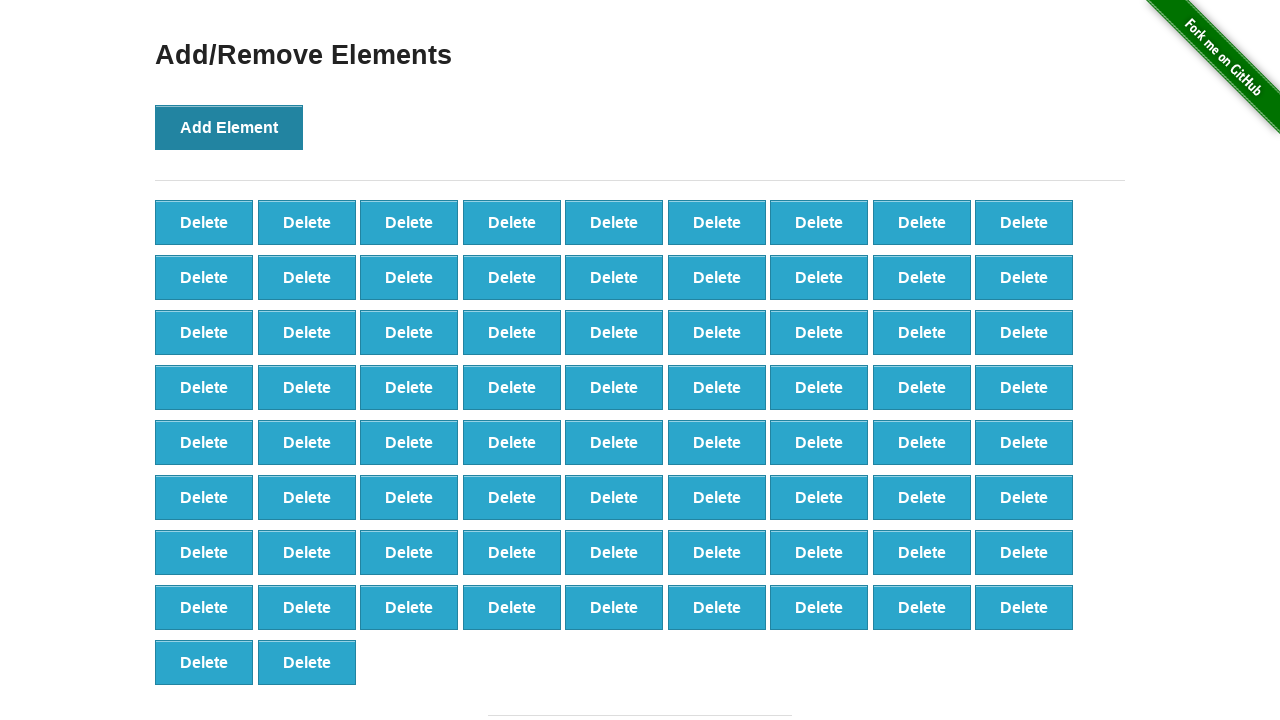

Clicked Add Element button (iteration 75/100) at (229, 127) on text='Add Element'
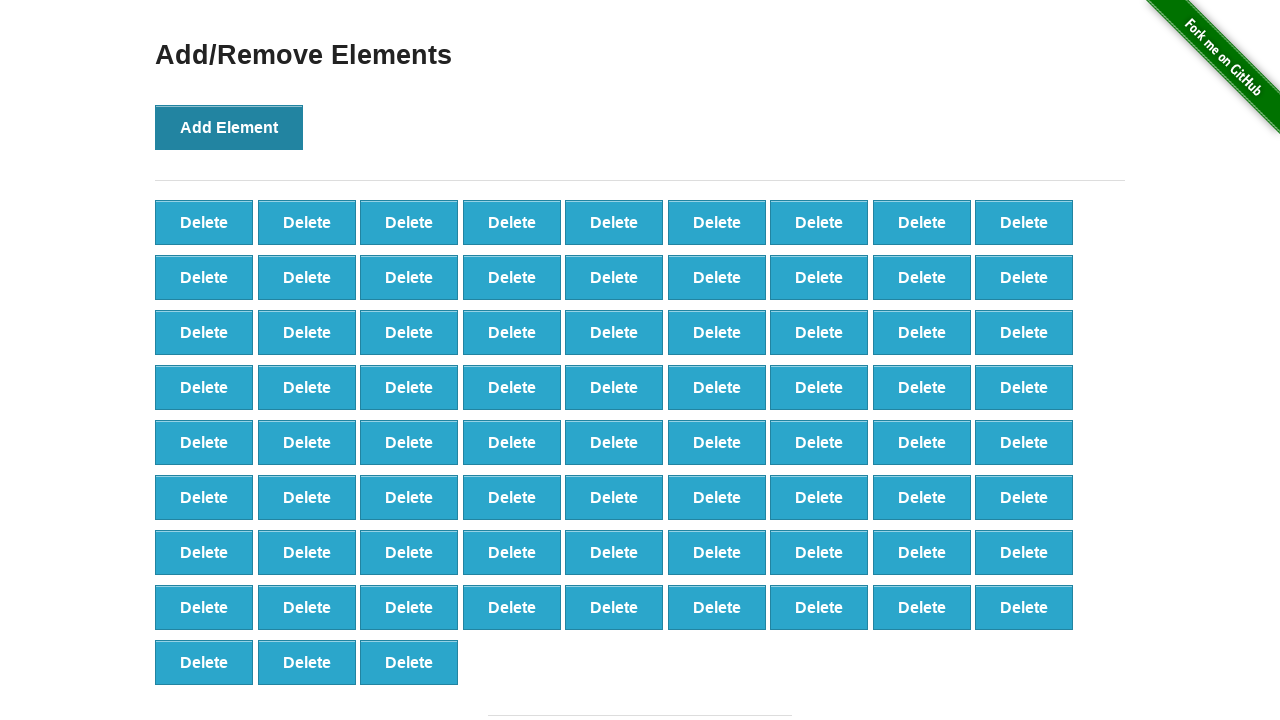

Clicked Add Element button (iteration 76/100) at (229, 127) on text='Add Element'
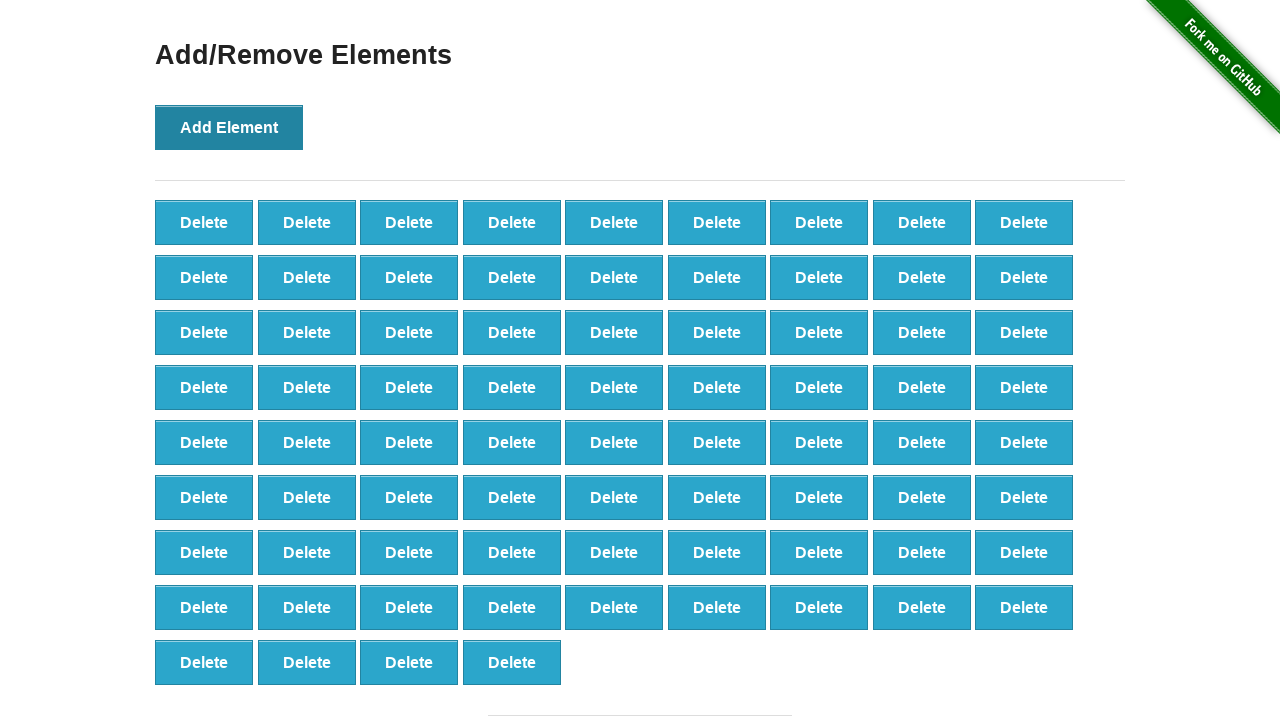

Clicked Add Element button (iteration 77/100) at (229, 127) on text='Add Element'
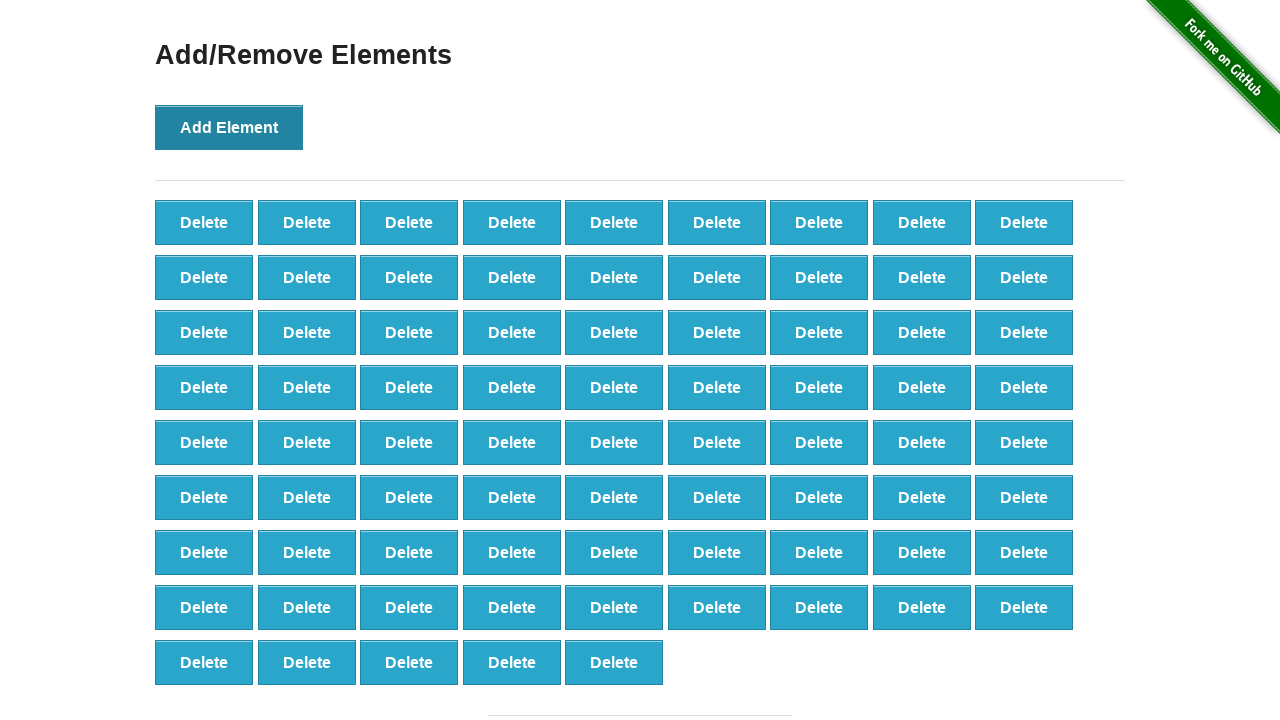

Clicked Add Element button (iteration 78/100) at (229, 127) on text='Add Element'
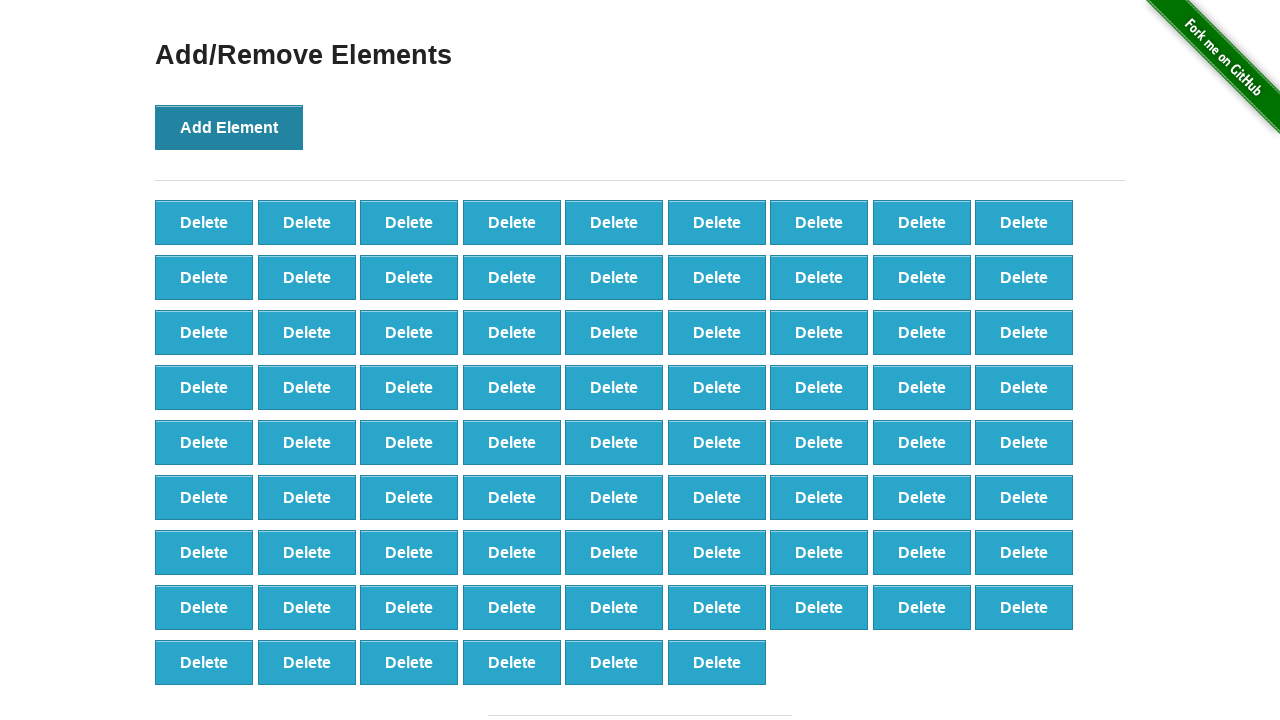

Clicked Add Element button (iteration 79/100) at (229, 127) on text='Add Element'
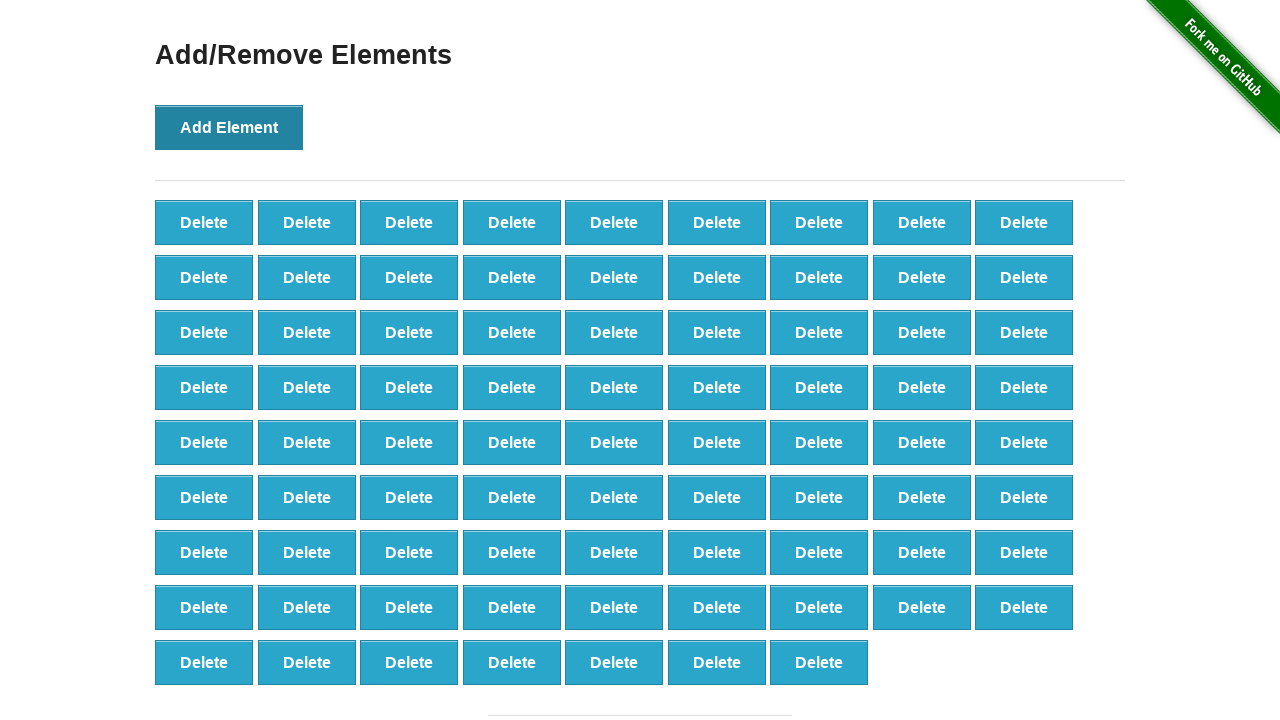

Clicked Add Element button (iteration 80/100) at (229, 127) on text='Add Element'
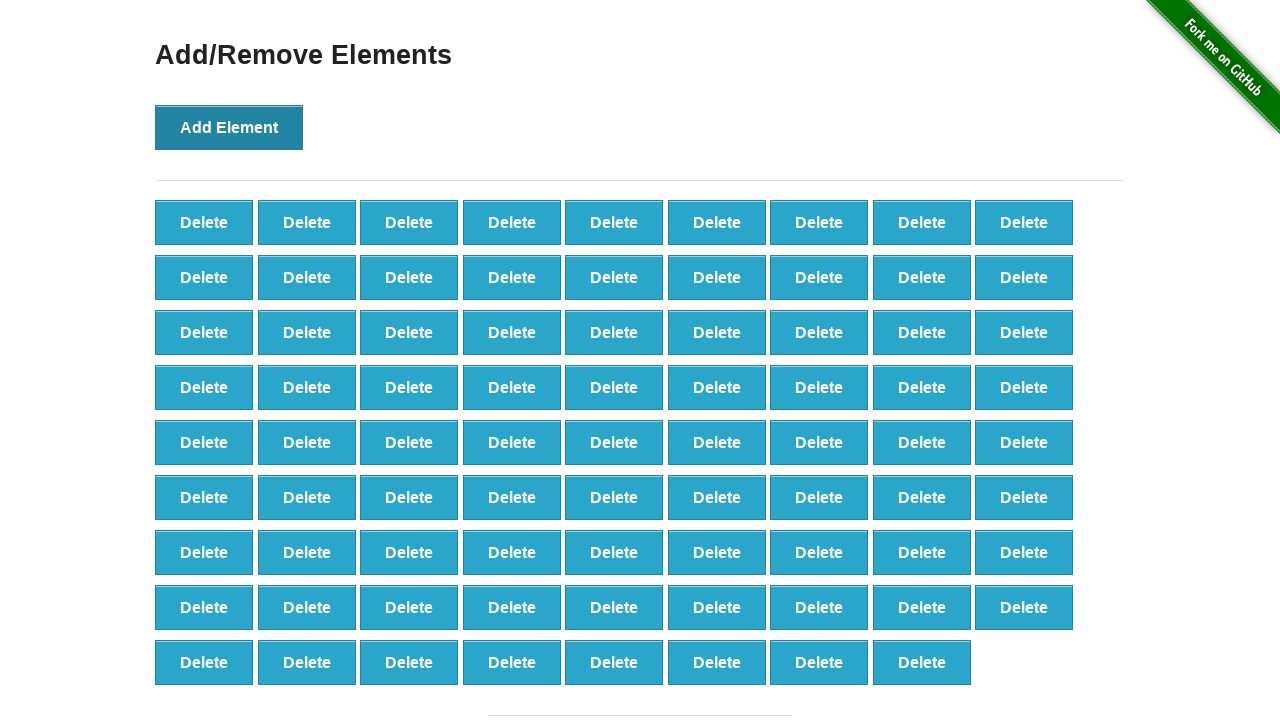

Clicked Add Element button (iteration 81/100) at (229, 127) on text='Add Element'
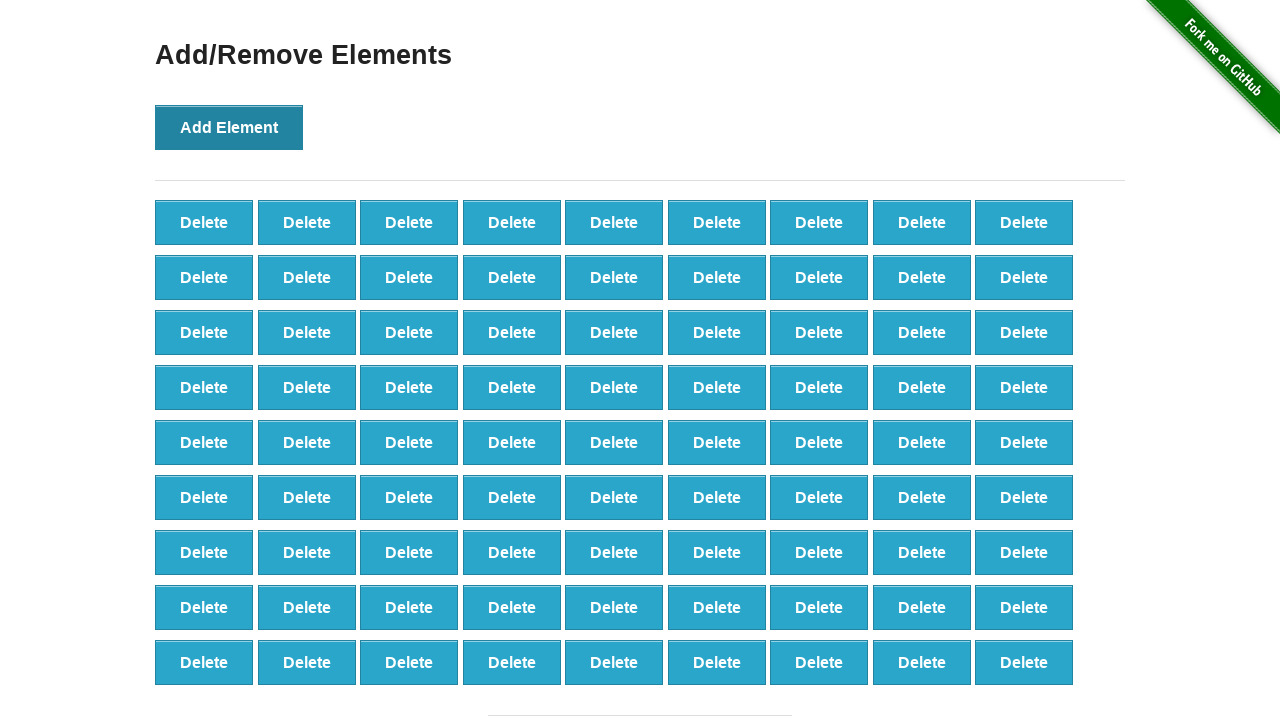

Clicked Add Element button (iteration 82/100) at (229, 127) on text='Add Element'
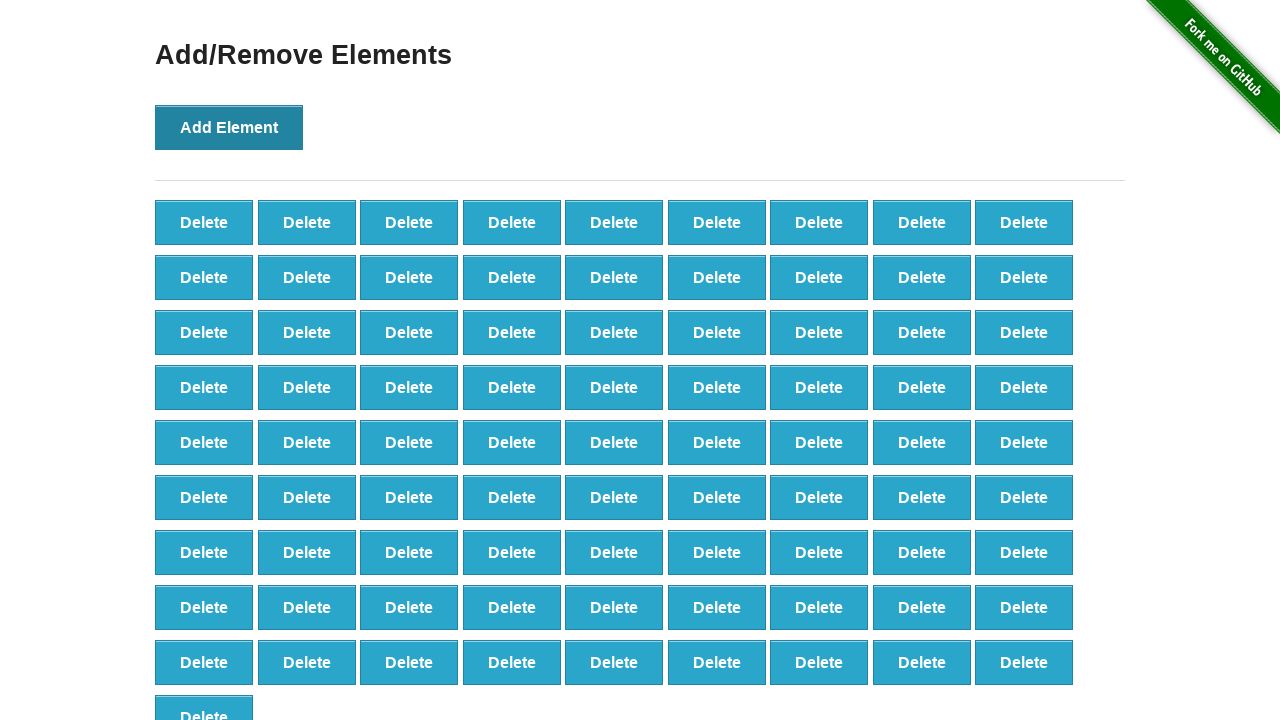

Clicked Add Element button (iteration 83/100) at (229, 127) on text='Add Element'
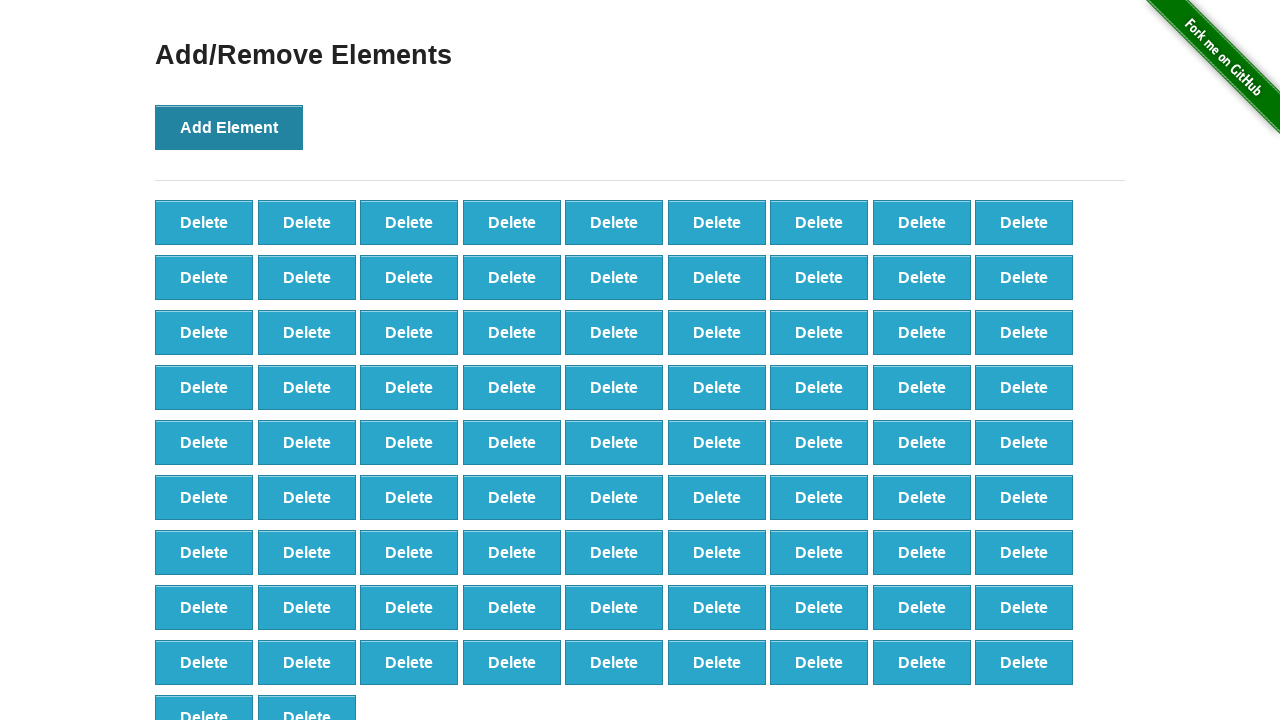

Clicked Add Element button (iteration 84/100) at (229, 127) on text='Add Element'
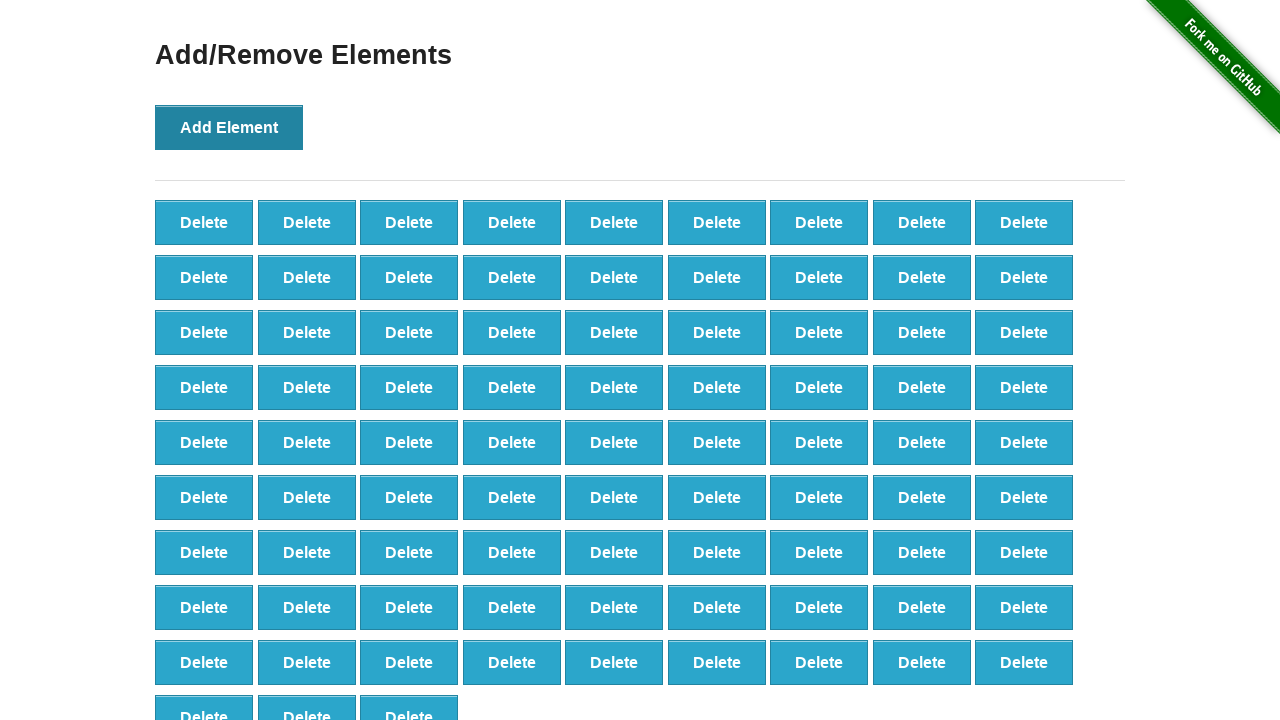

Clicked Add Element button (iteration 85/100) at (229, 127) on text='Add Element'
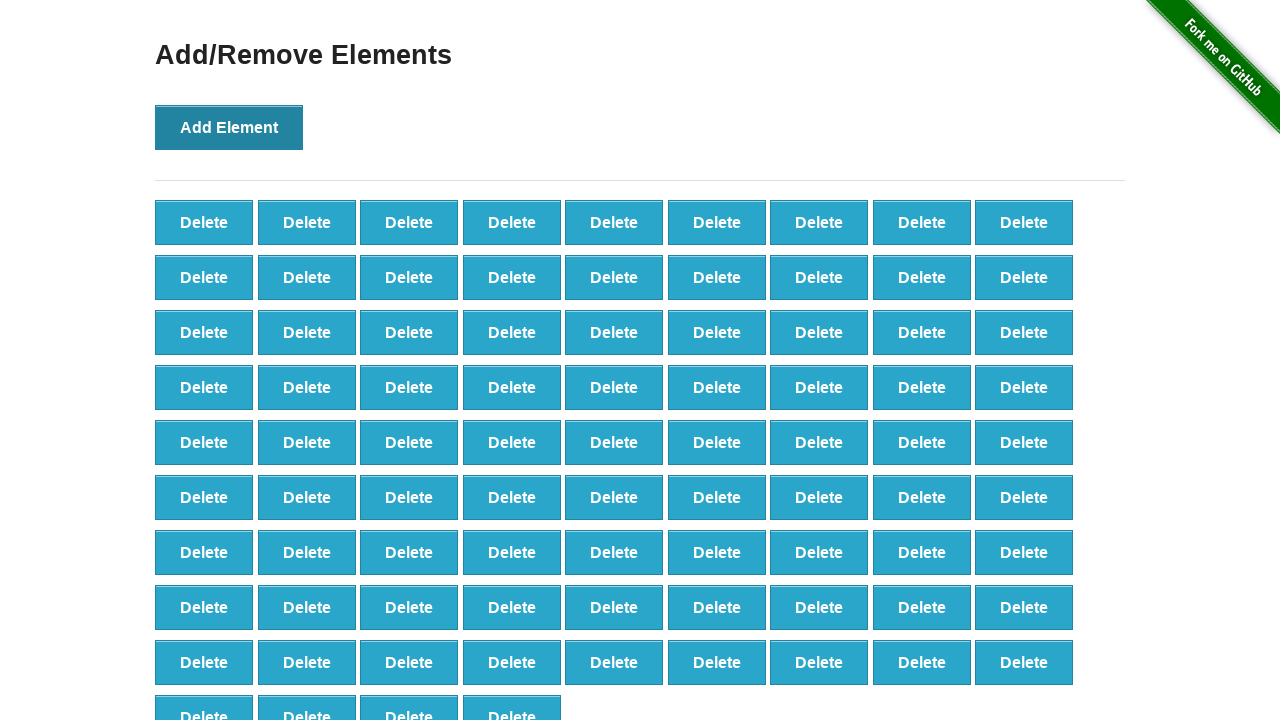

Clicked Add Element button (iteration 86/100) at (229, 127) on text='Add Element'
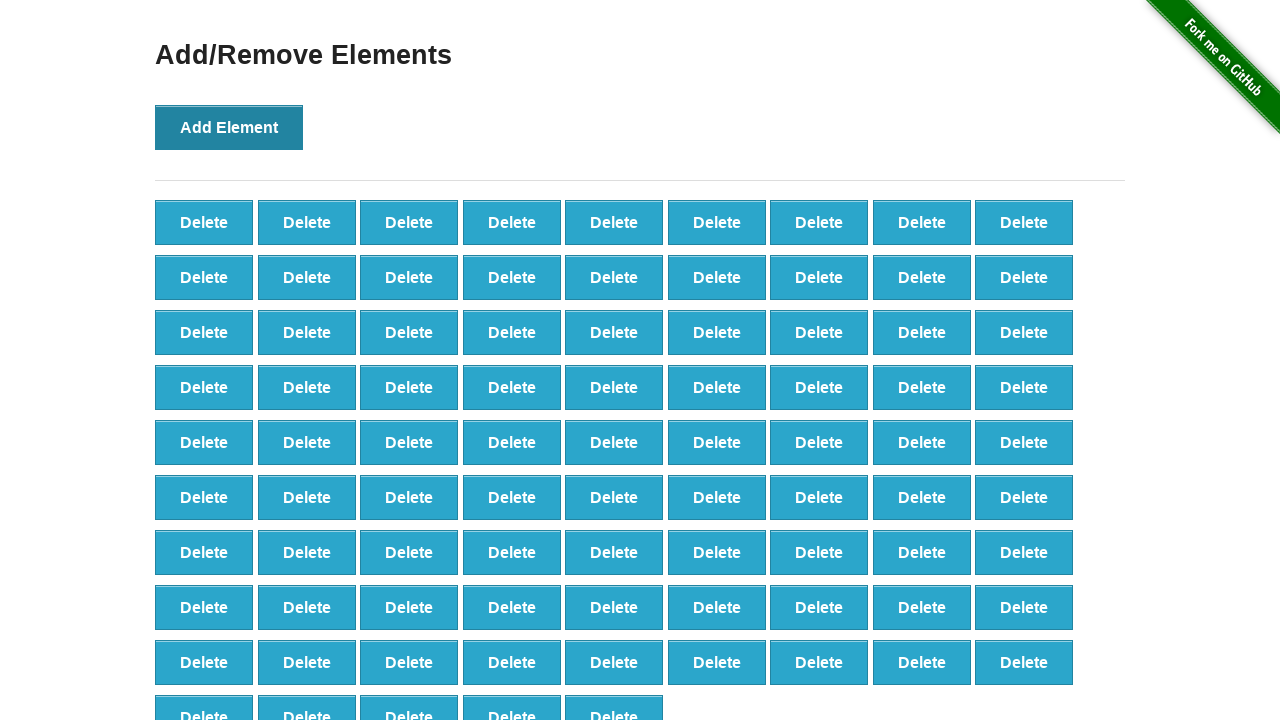

Clicked Add Element button (iteration 87/100) at (229, 127) on text='Add Element'
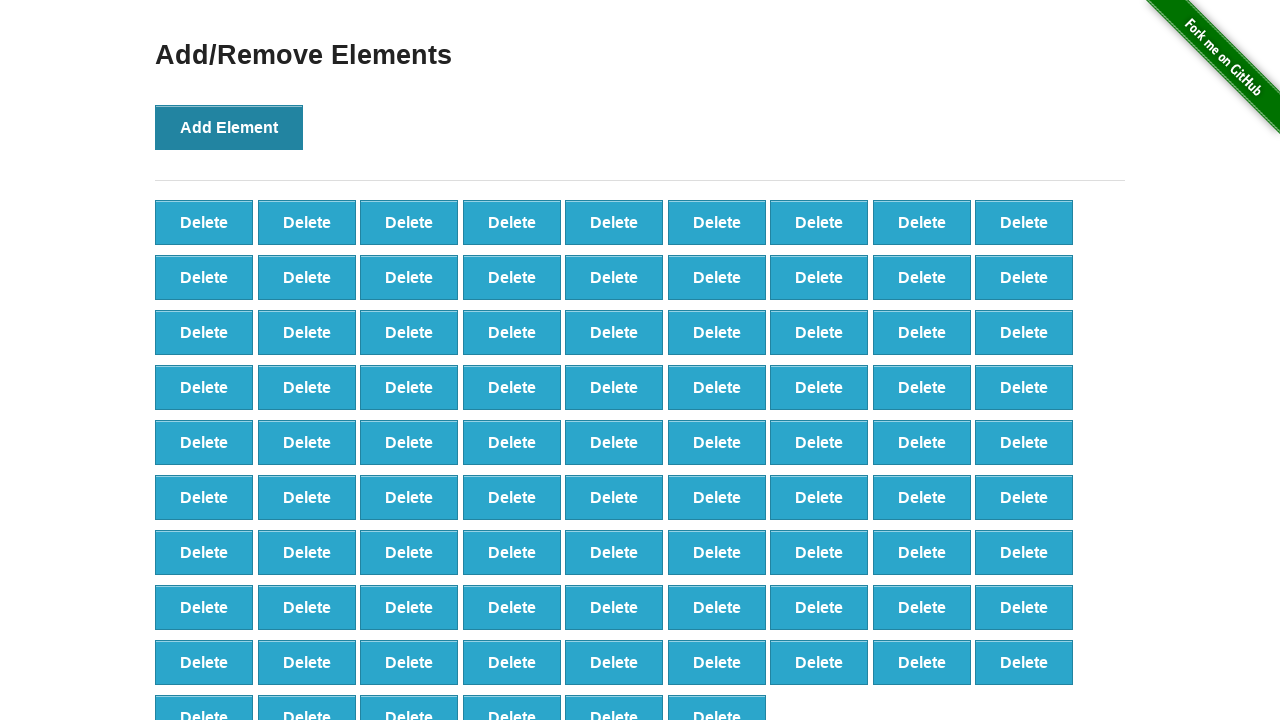

Clicked Add Element button (iteration 88/100) at (229, 127) on text='Add Element'
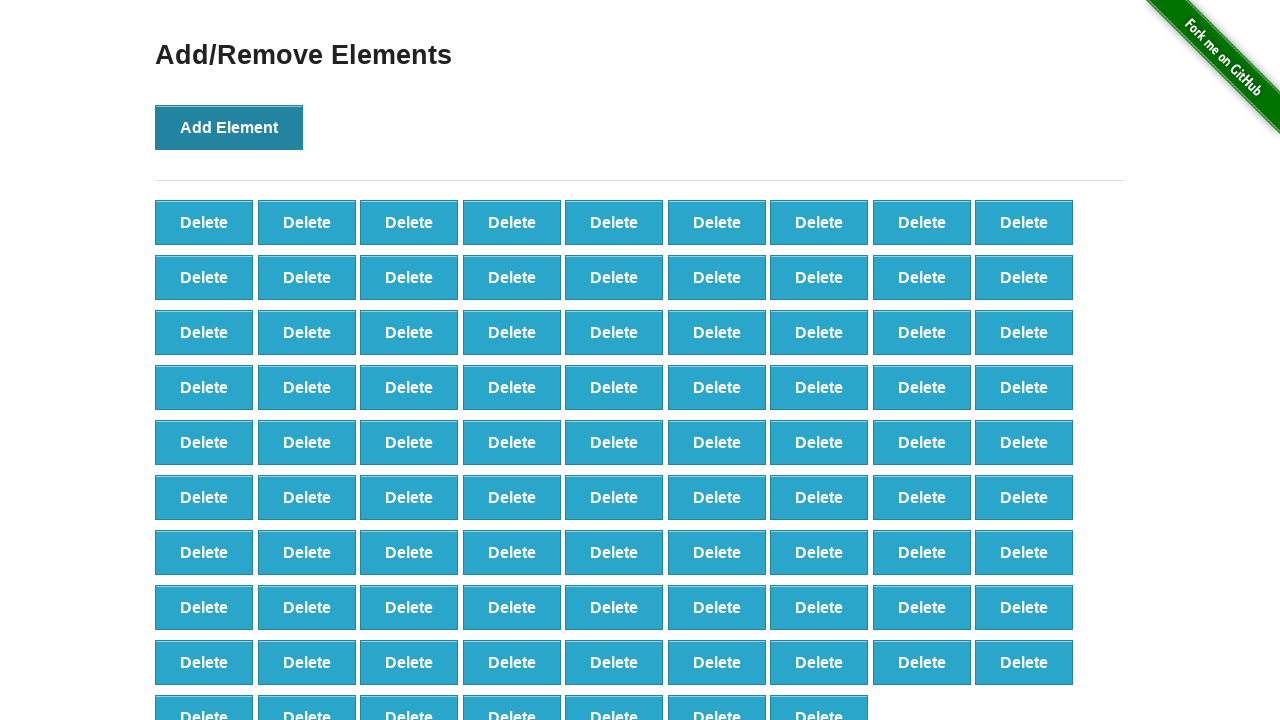

Clicked Add Element button (iteration 89/100) at (229, 127) on text='Add Element'
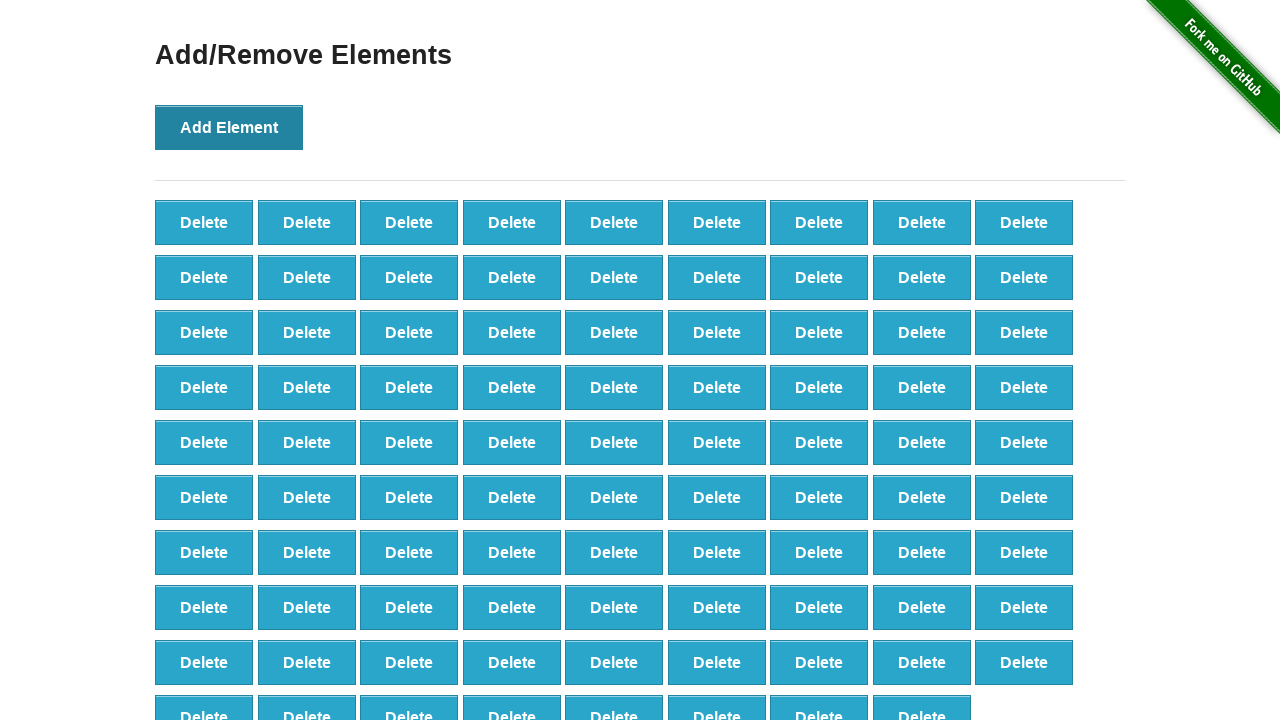

Clicked Add Element button (iteration 90/100) at (229, 127) on text='Add Element'
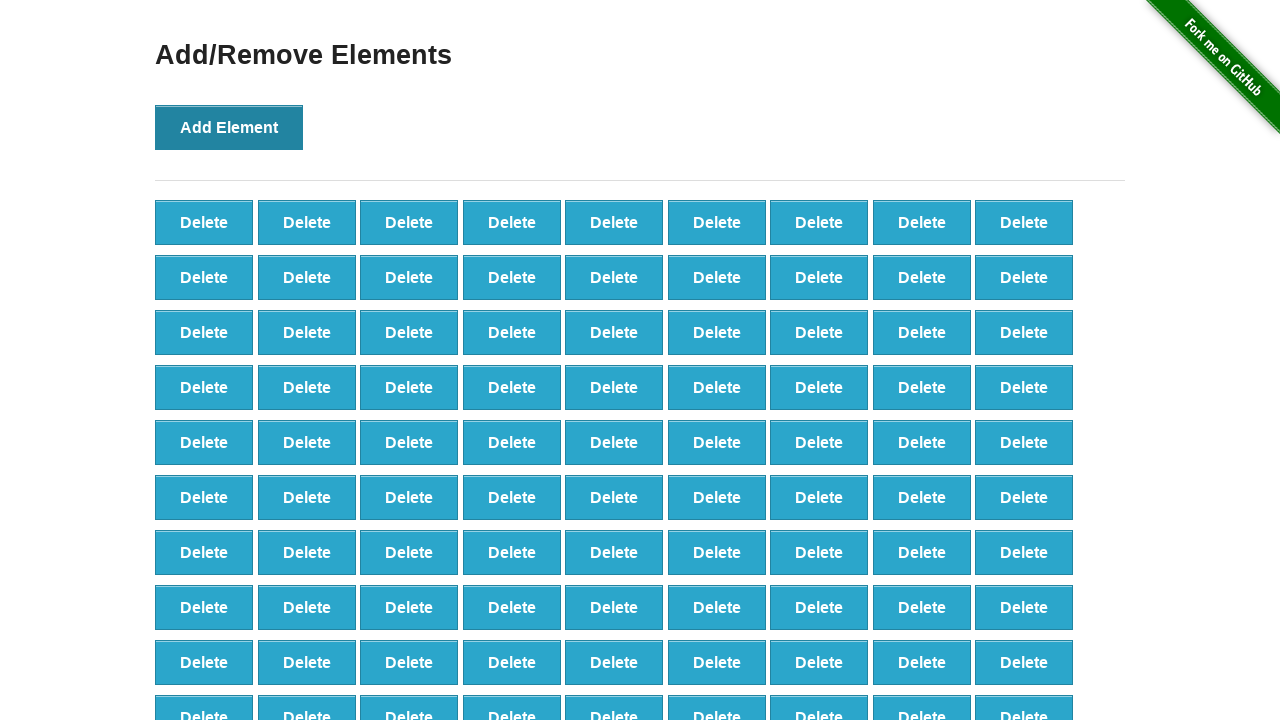

Clicked Add Element button (iteration 91/100) at (229, 127) on text='Add Element'
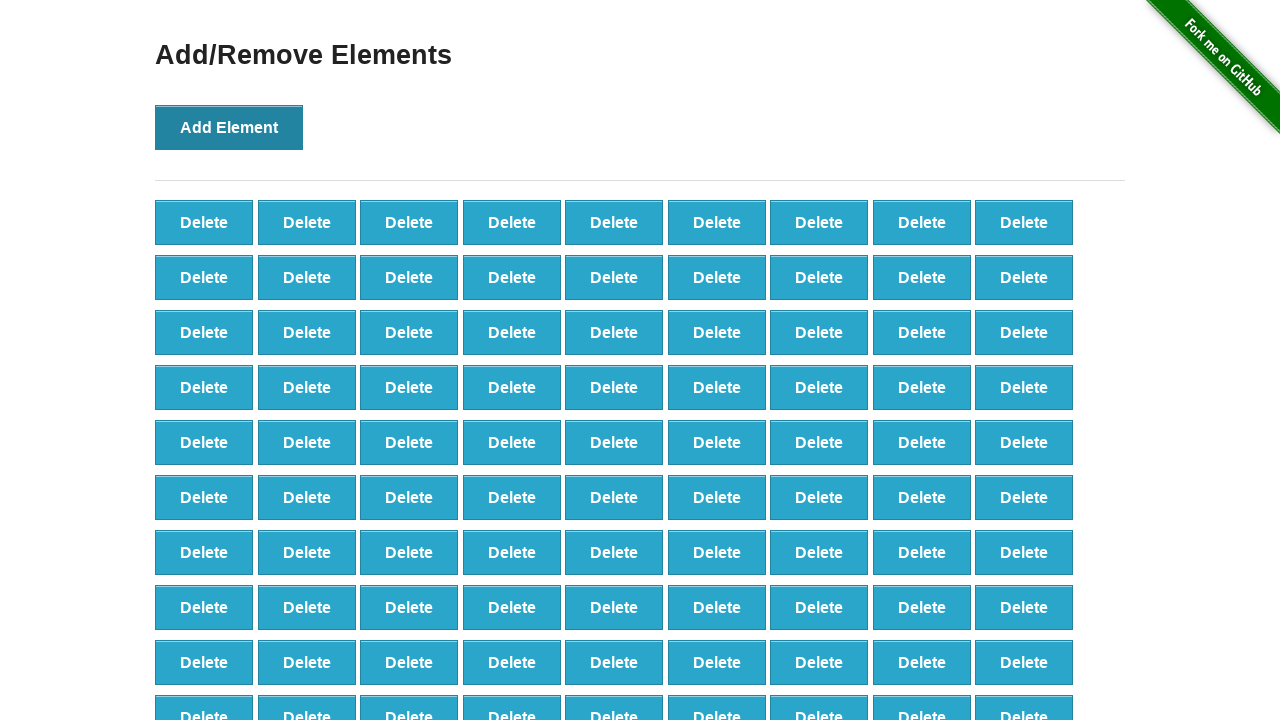

Clicked Add Element button (iteration 92/100) at (229, 127) on text='Add Element'
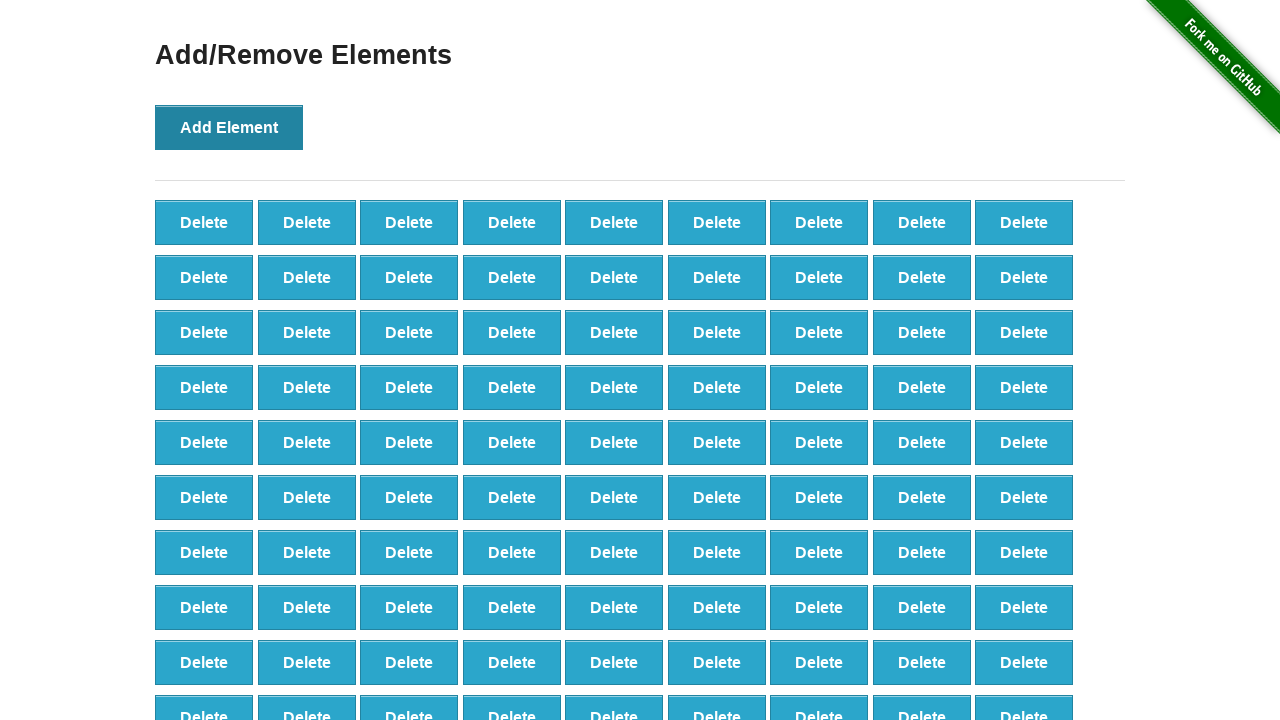

Clicked Add Element button (iteration 93/100) at (229, 127) on text='Add Element'
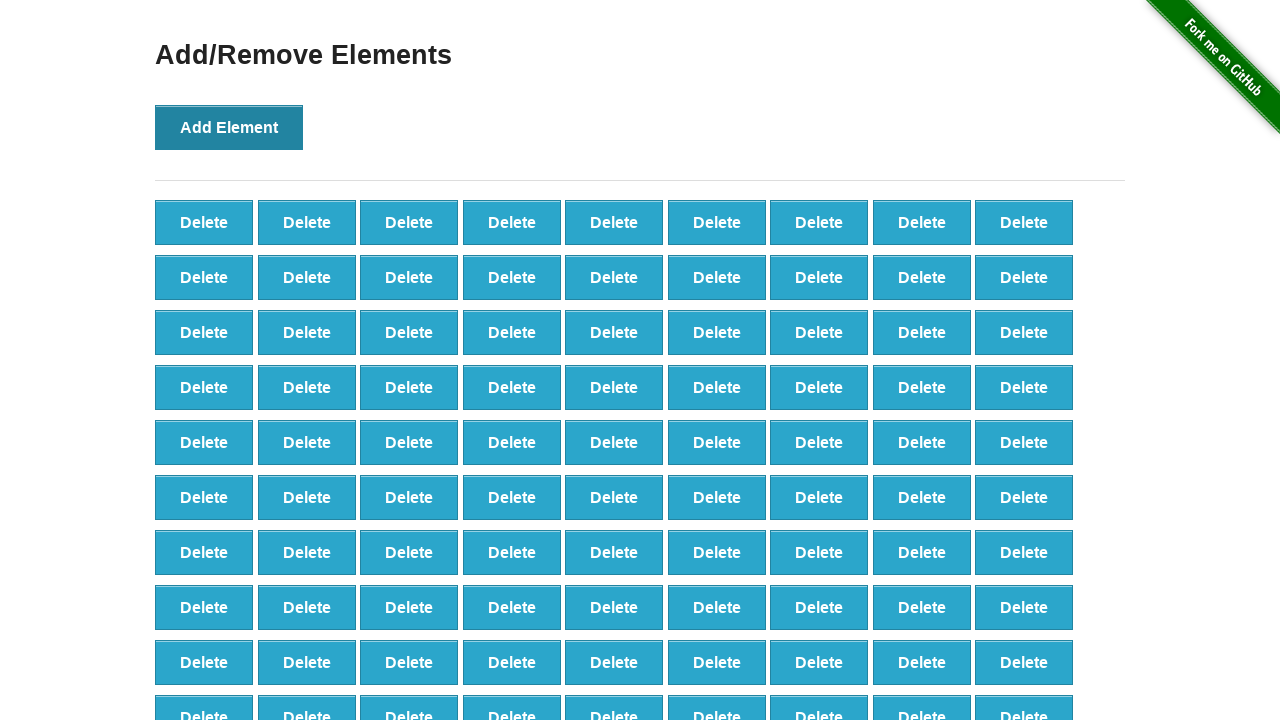

Clicked Add Element button (iteration 94/100) at (229, 127) on text='Add Element'
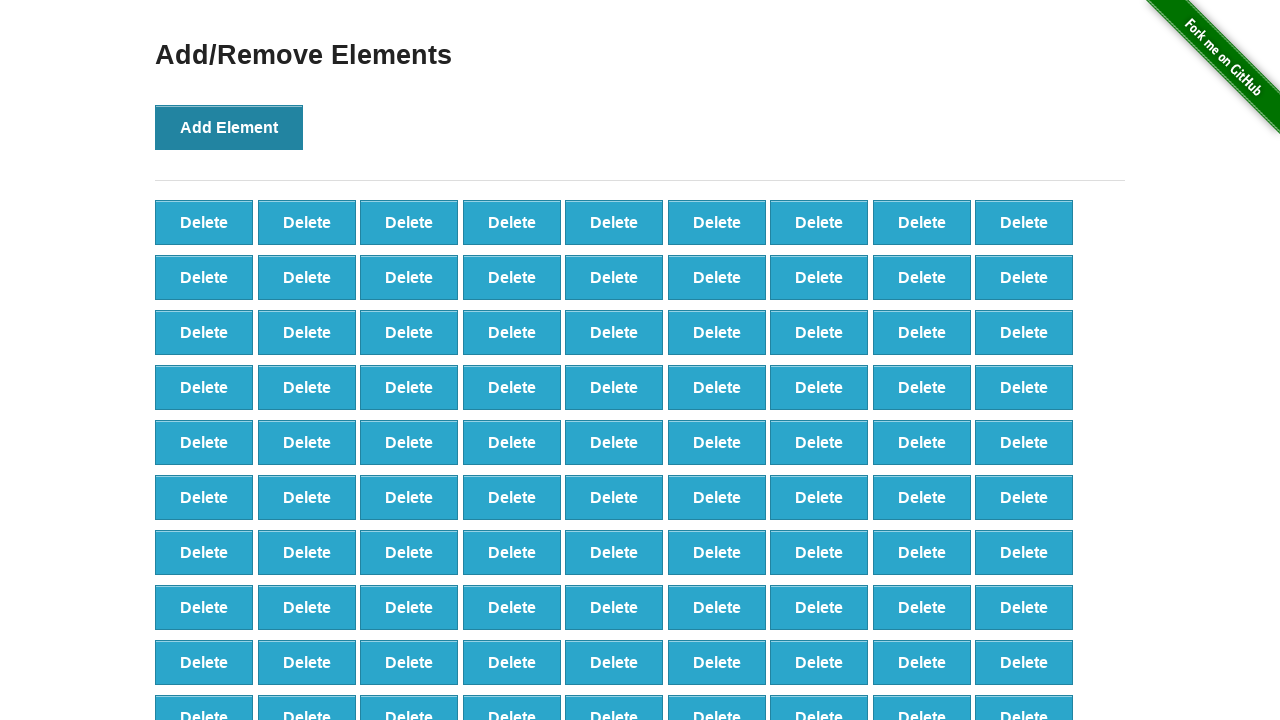

Clicked Add Element button (iteration 95/100) at (229, 127) on text='Add Element'
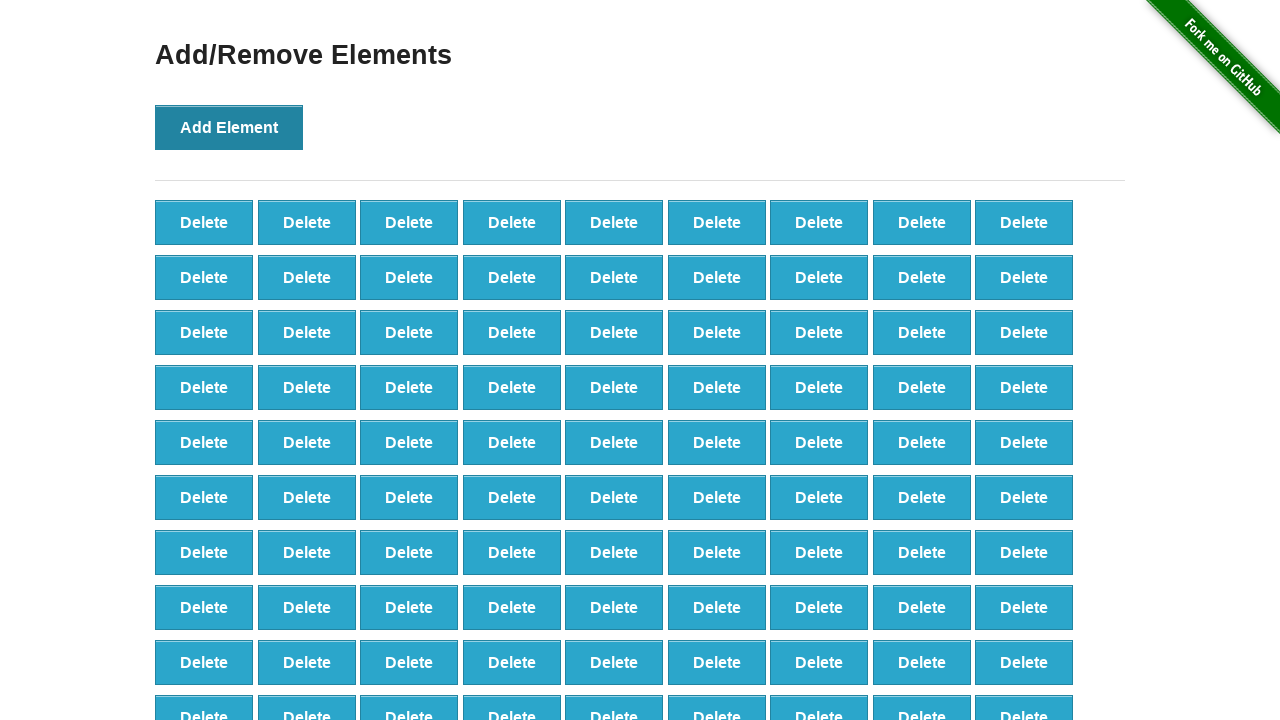

Clicked Add Element button (iteration 96/100) at (229, 127) on text='Add Element'
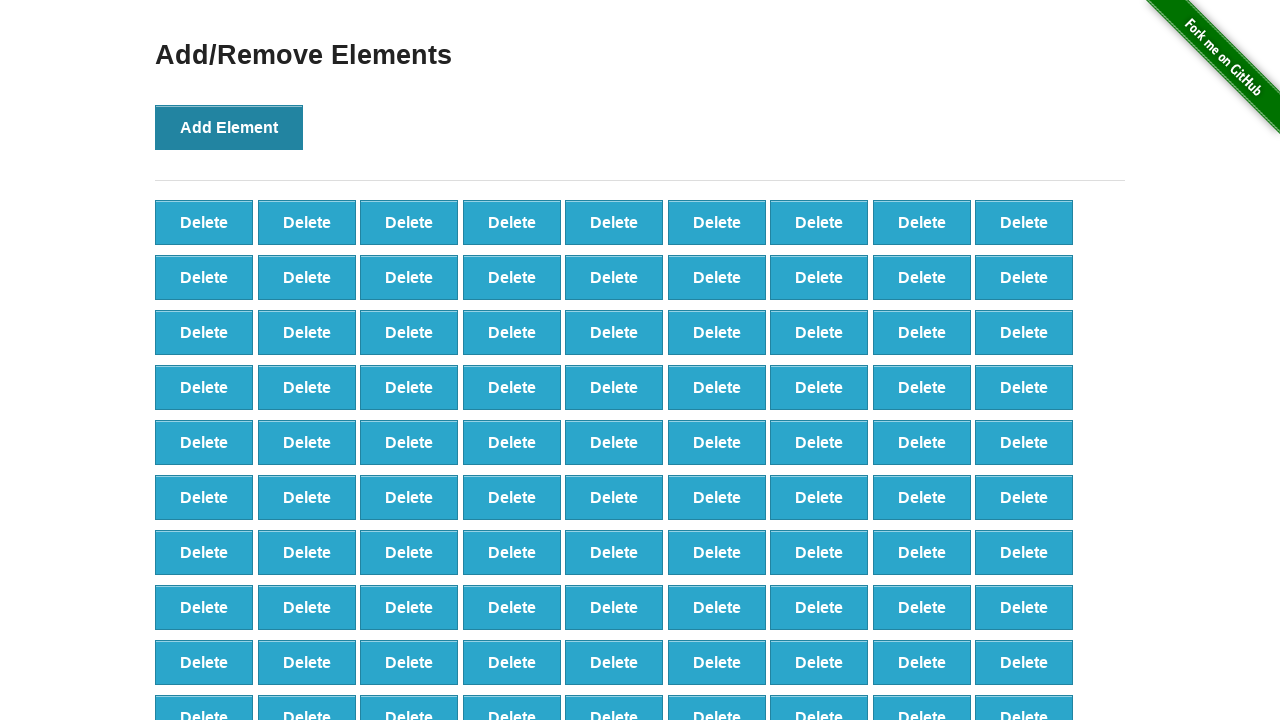

Clicked Add Element button (iteration 97/100) at (229, 127) on text='Add Element'
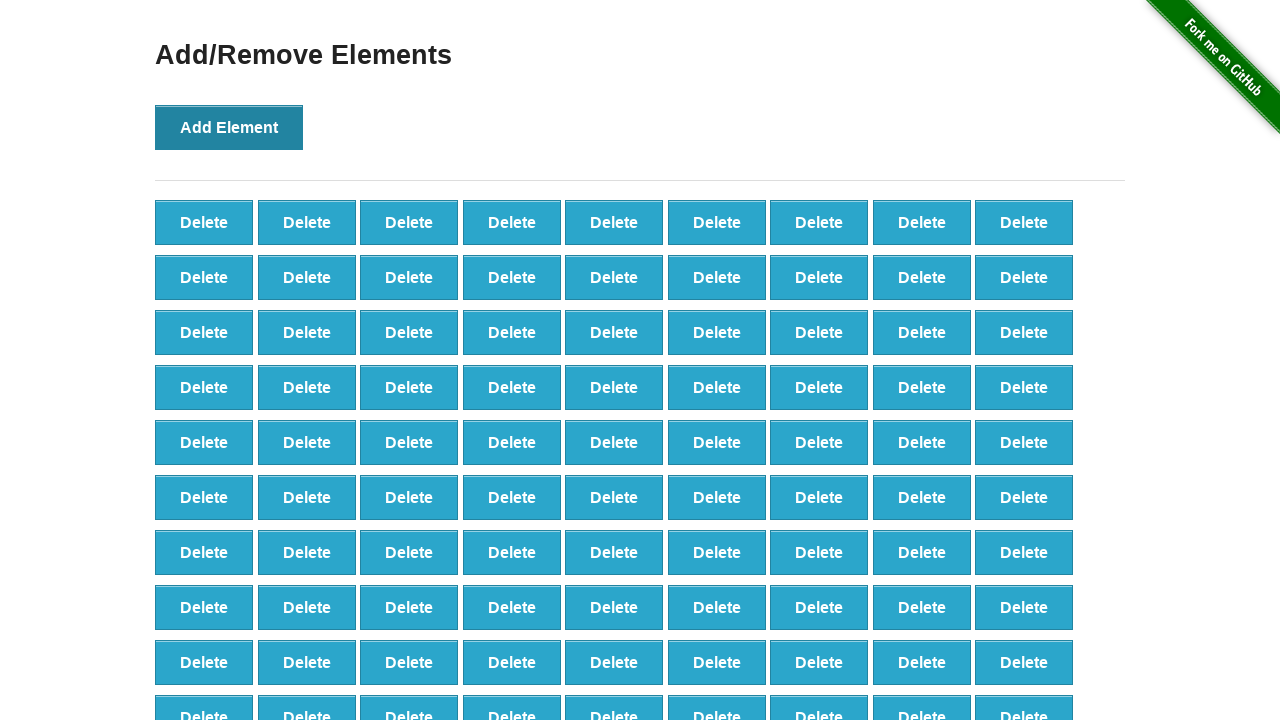

Clicked Add Element button (iteration 98/100) at (229, 127) on text='Add Element'
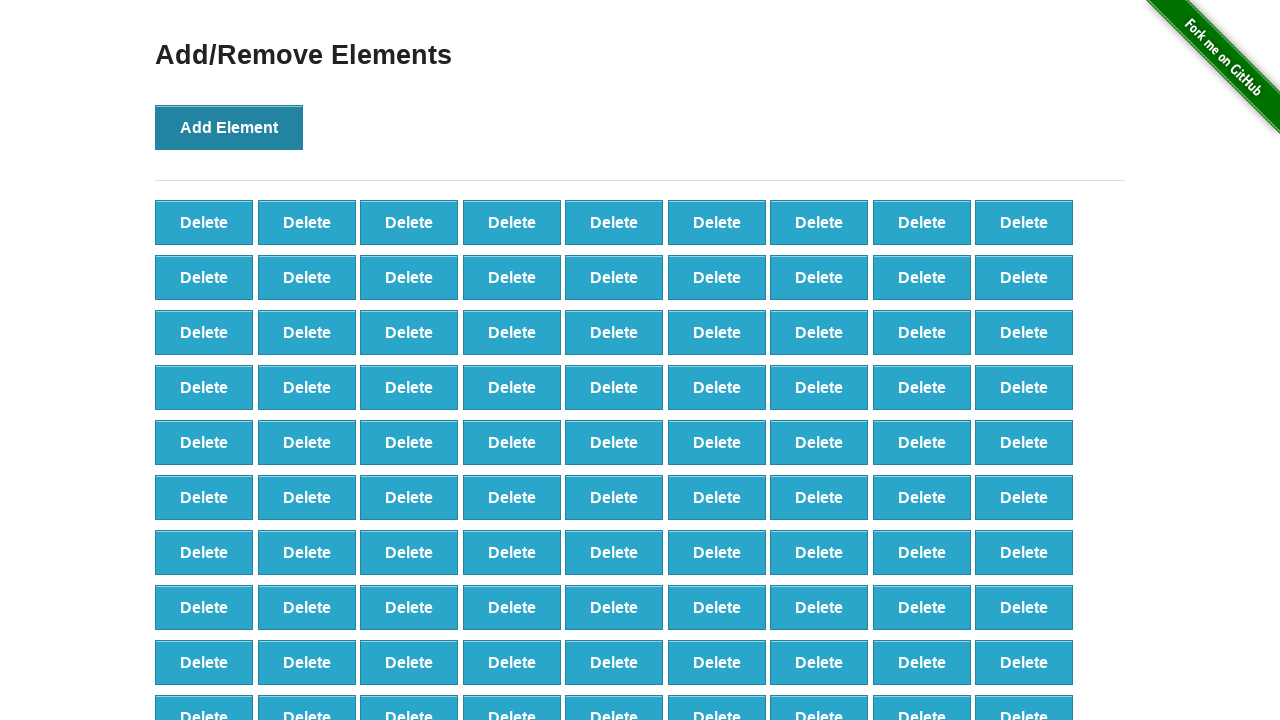

Clicked Add Element button (iteration 99/100) at (229, 127) on text='Add Element'
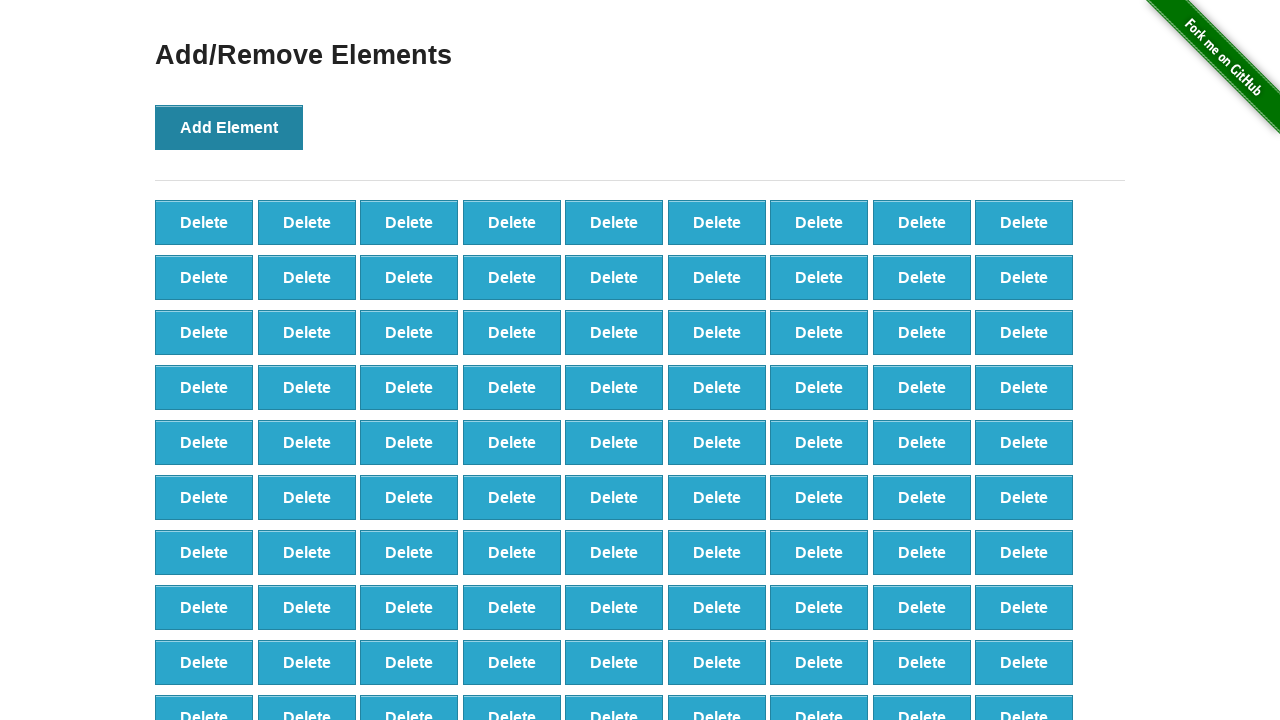

Clicked Add Element button (iteration 100/100) at (229, 127) on text='Add Element'
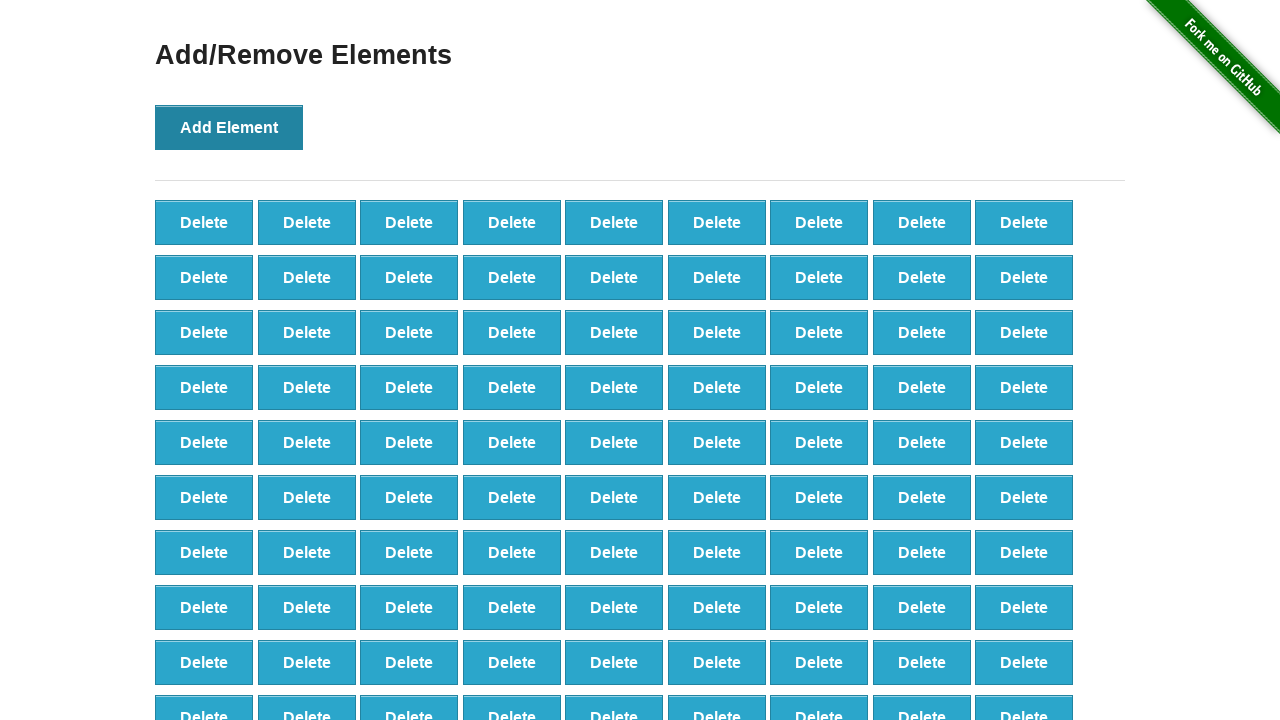

Clicked Delete button (iteration 1/90) at (204, 222) on text='Delete' >> nth=0
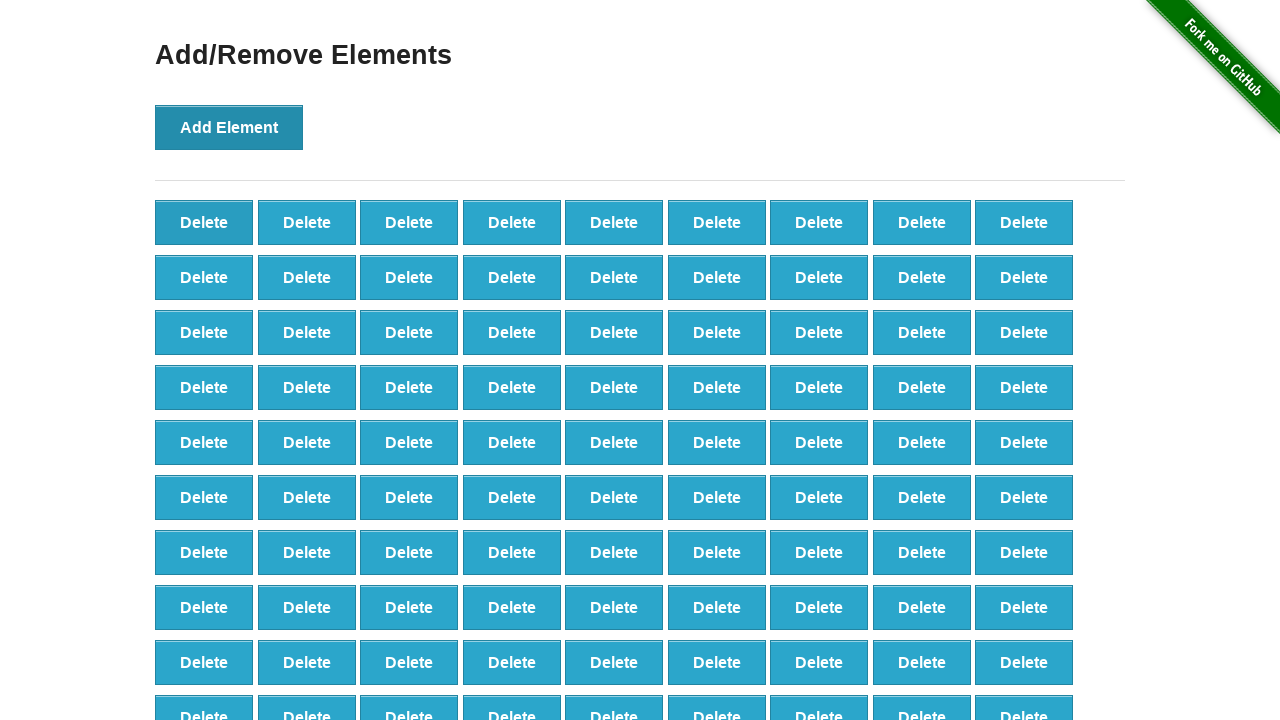

Clicked Delete button (iteration 2/90) at (204, 222) on text='Delete' >> nth=0
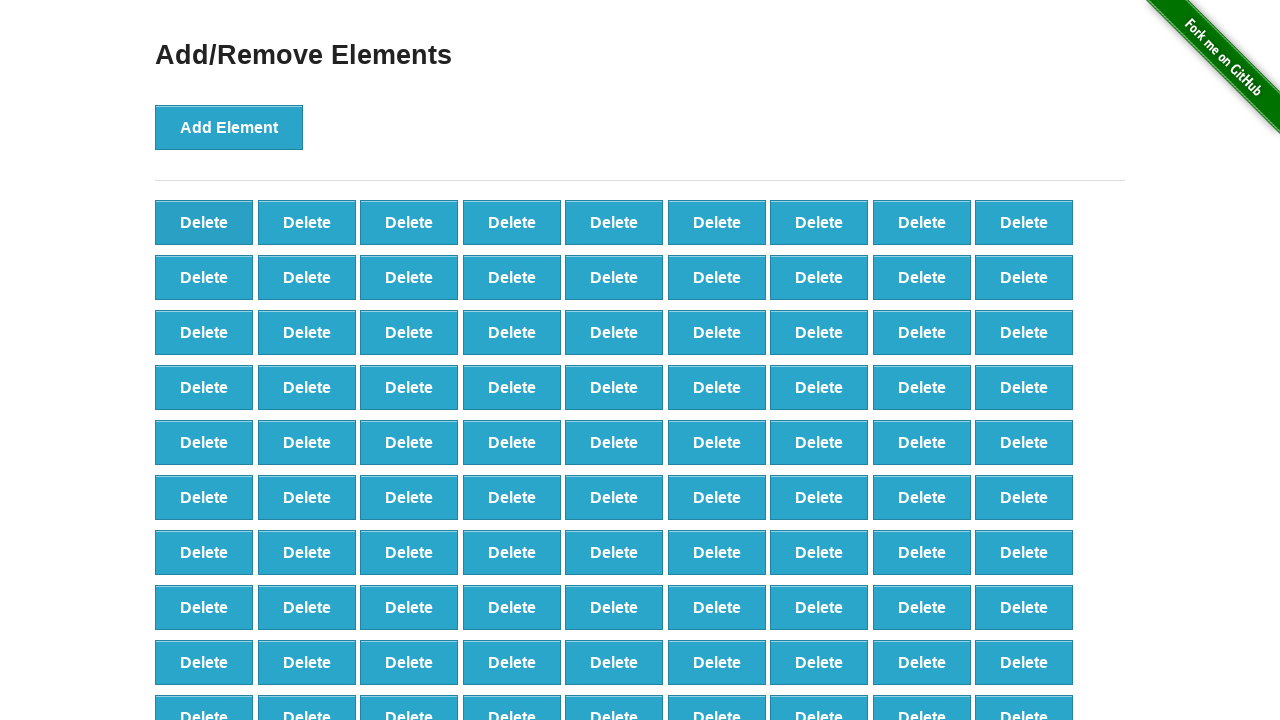

Clicked Delete button (iteration 3/90) at (204, 222) on text='Delete' >> nth=0
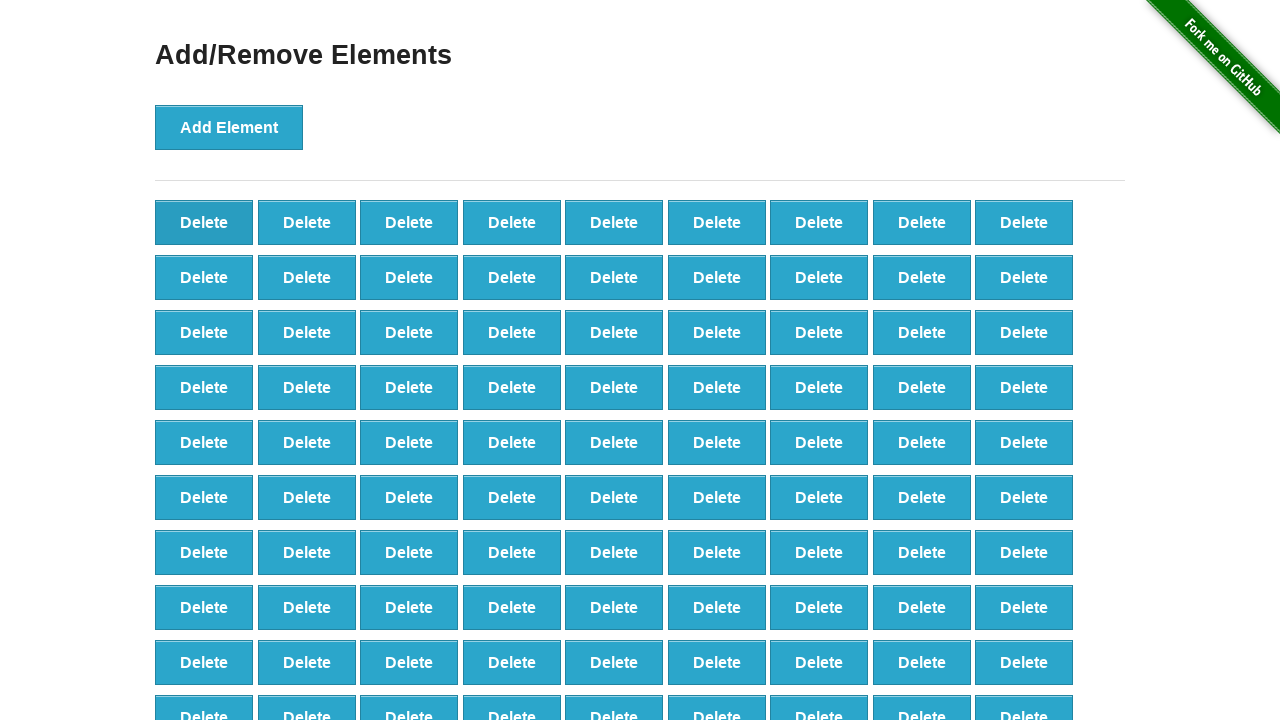

Clicked Delete button (iteration 4/90) at (204, 222) on text='Delete' >> nth=0
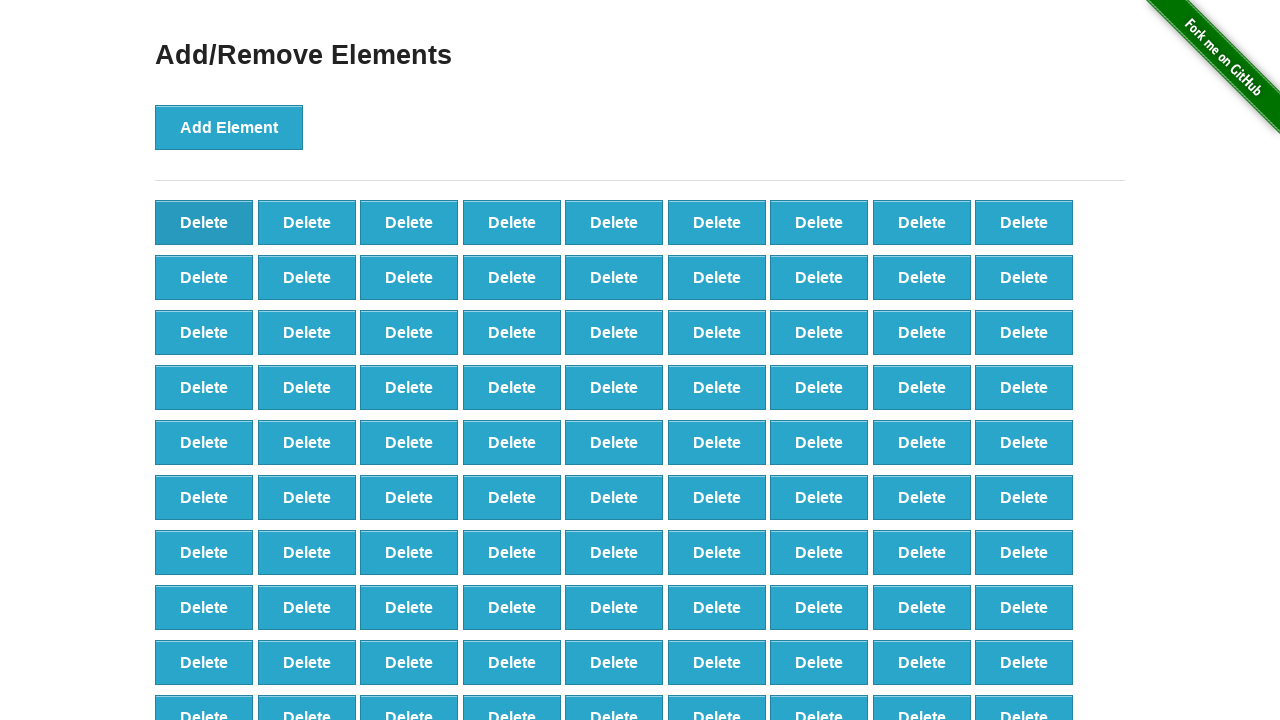

Clicked Delete button (iteration 5/90) at (204, 222) on text='Delete' >> nth=0
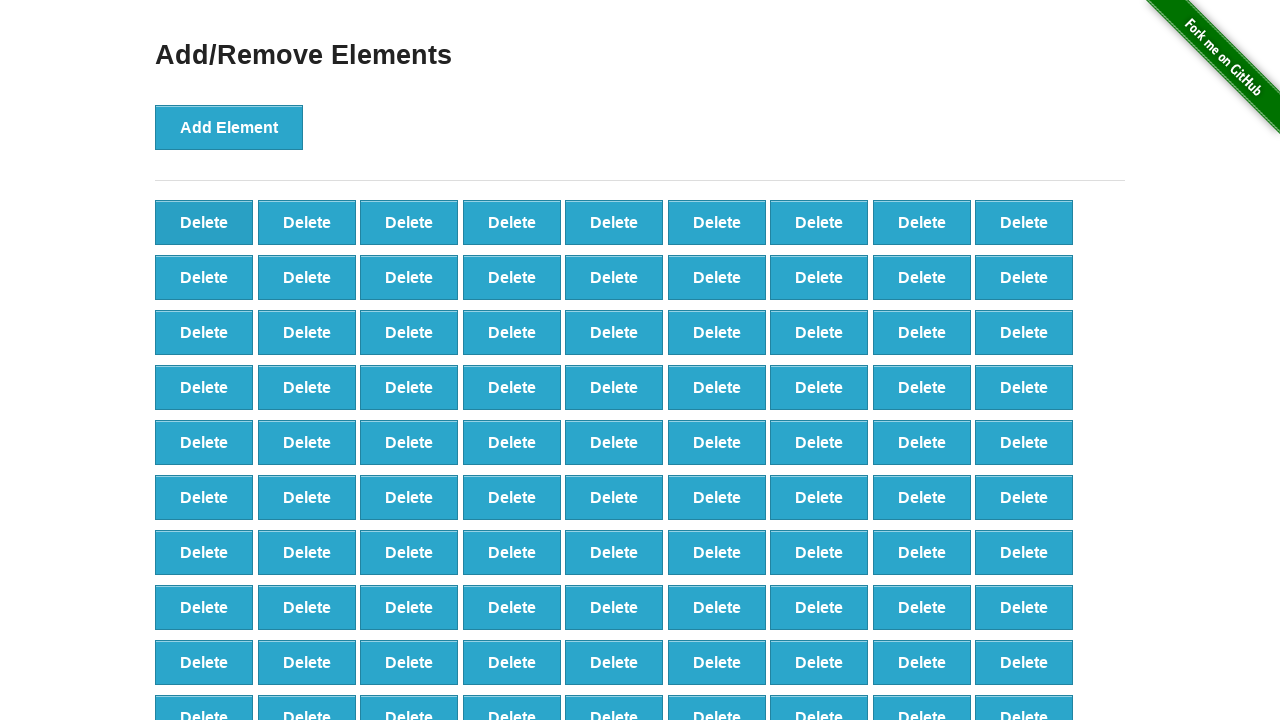

Clicked Delete button (iteration 6/90) at (204, 222) on text='Delete' >> nth=0
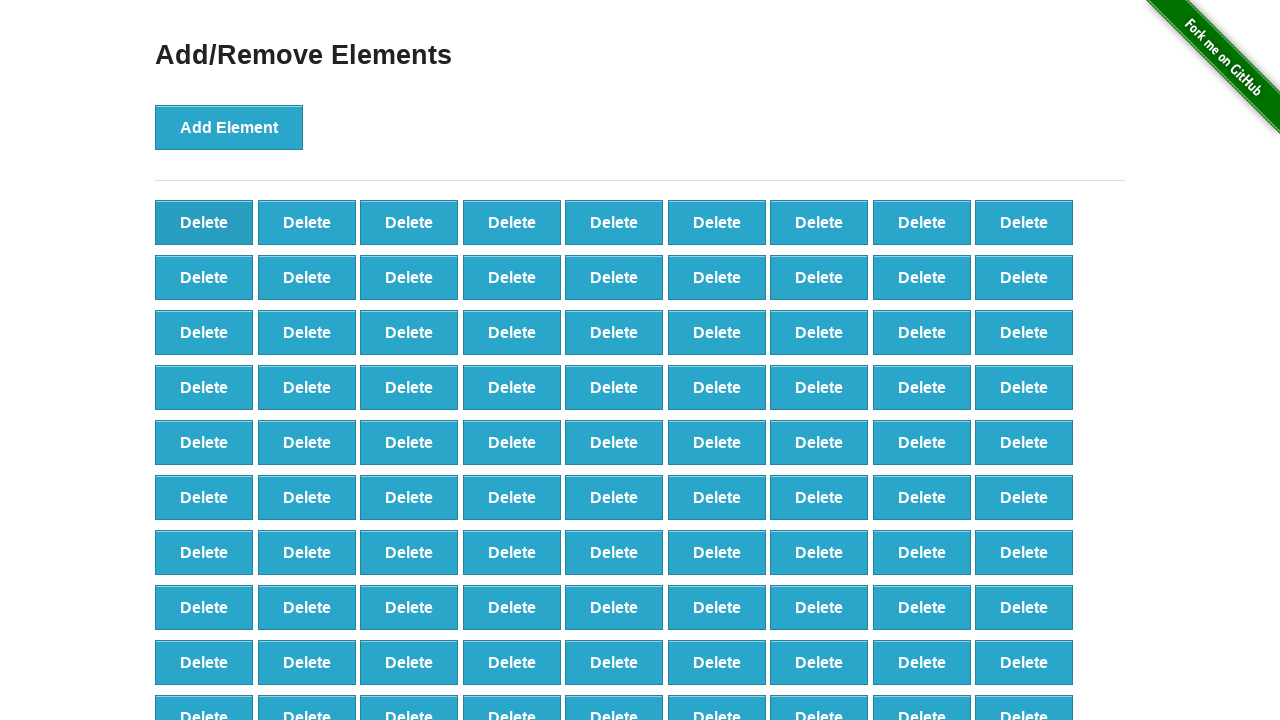

Clicked Delete button (iteration 7/90) at (204, 222) on text='Delete' >> nth=0
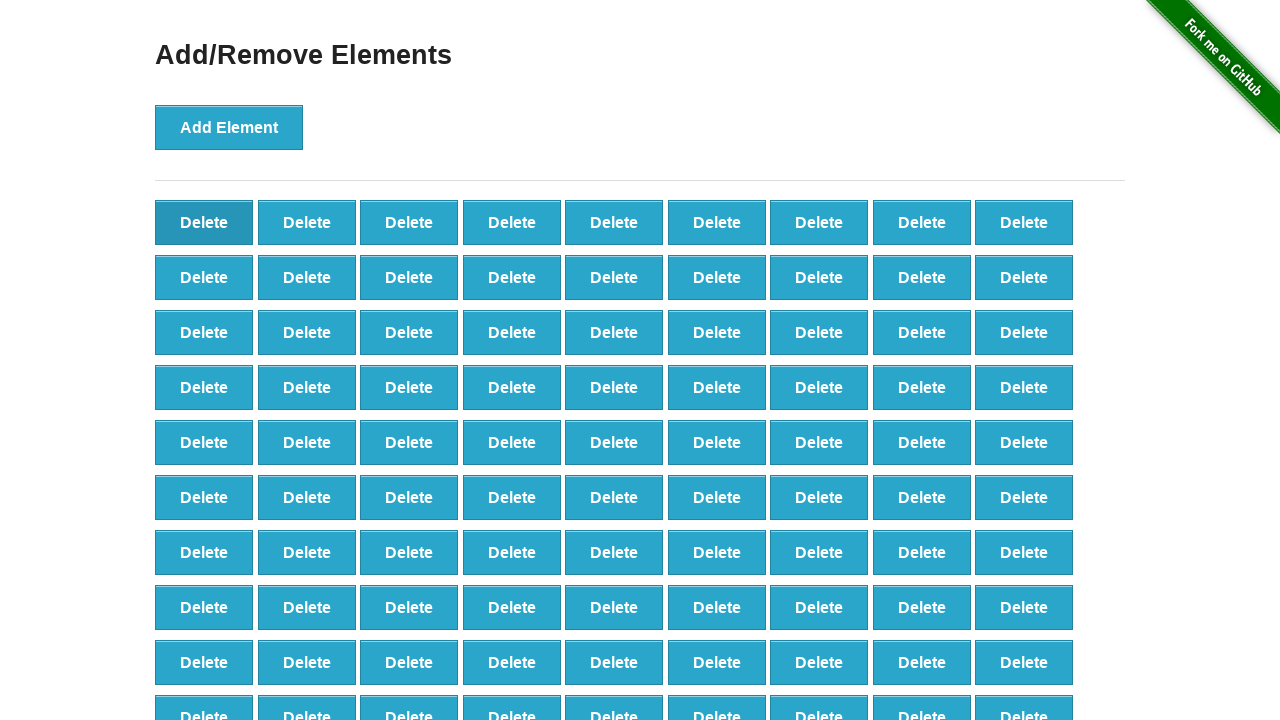

Clicked Delete button (iteration 8/90) at (204, 222) on text='Delete' >> nth=0
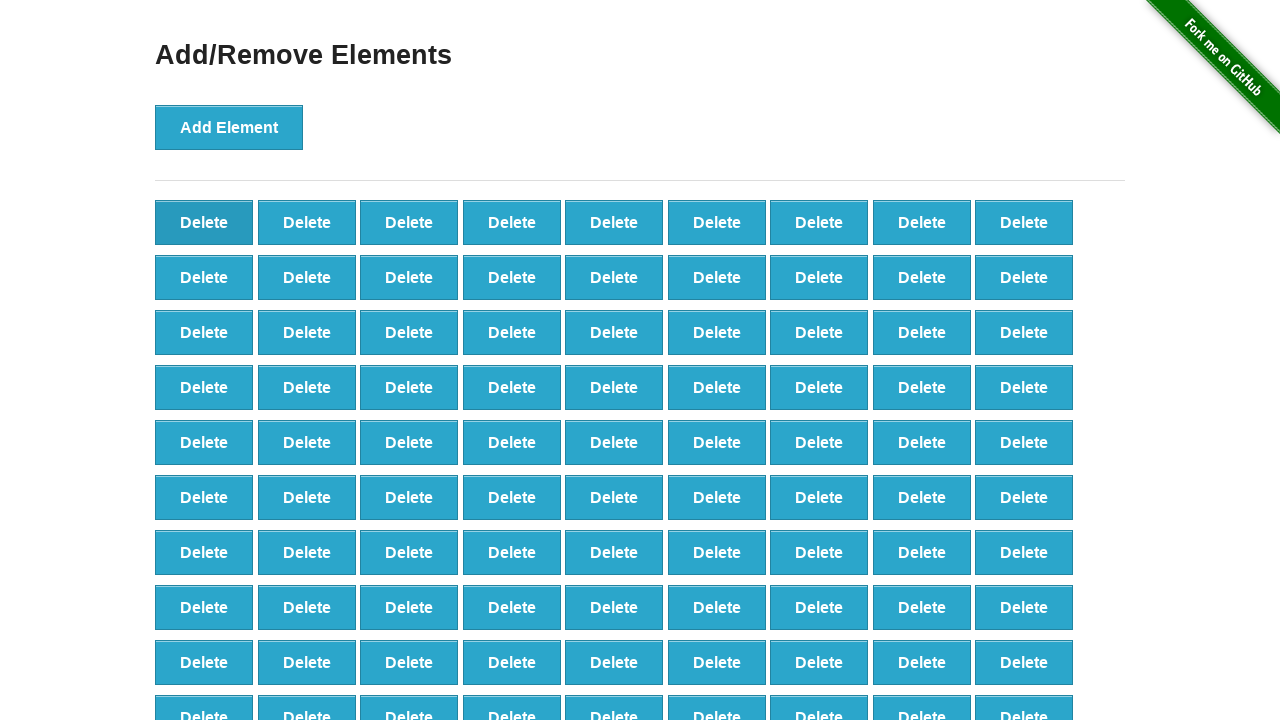

Clicked Delete button (iteration 9/90) at (204, 222) on text='Delete' >> nth=0
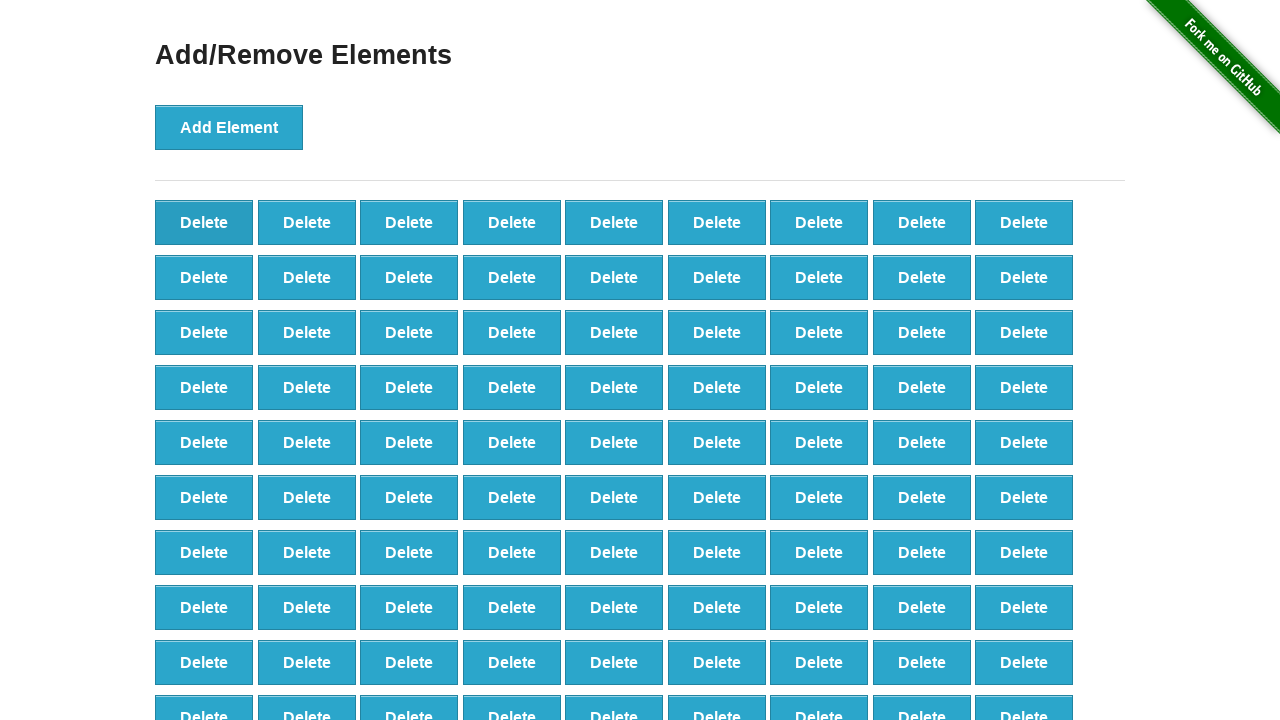

Clicked Delete button (iteration 10/90) at (204, 222) on text='Delete' >> nth=0
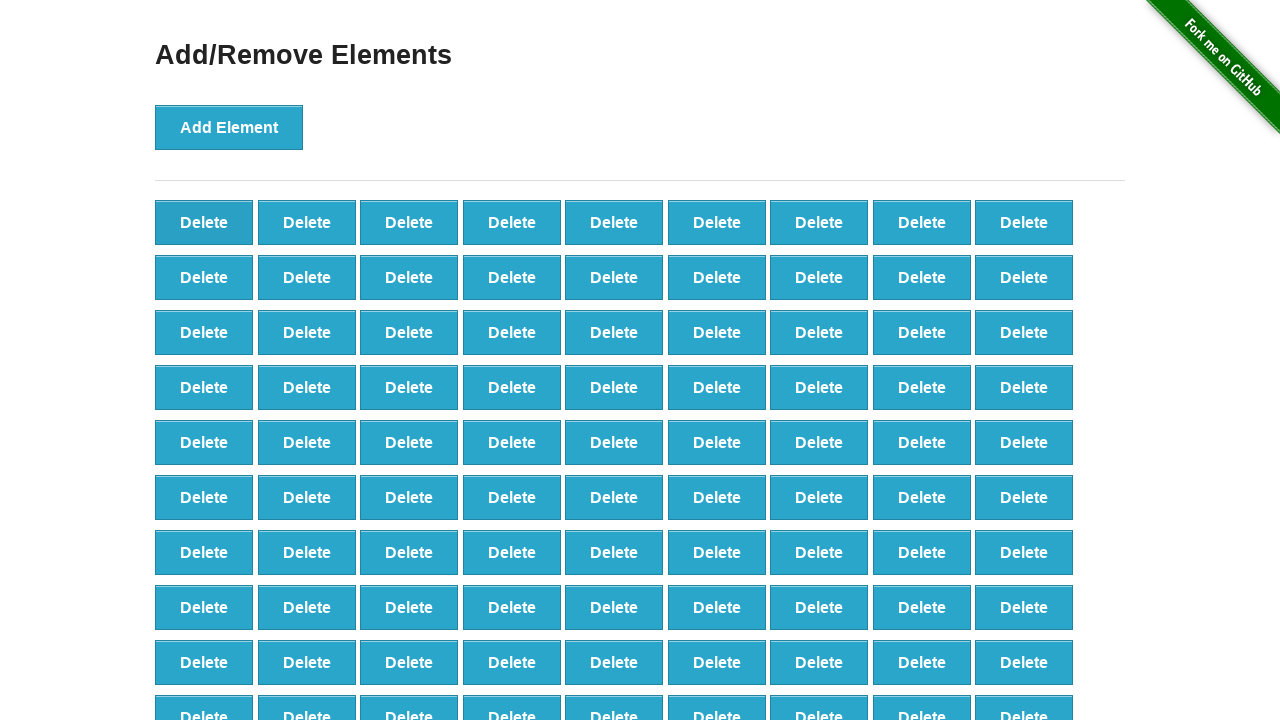

Clicked Delete button (iteration 11/90) at (204, 222) on text='Delete' >> nth=0
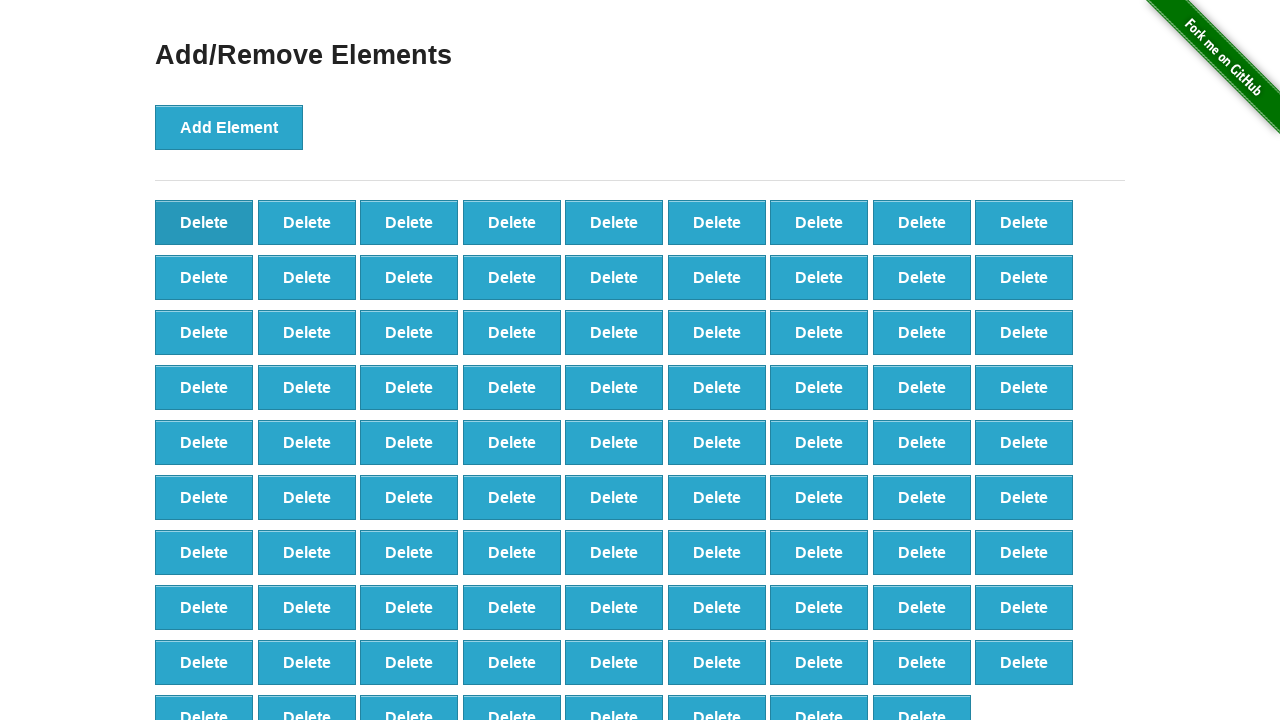

Clicked Delete button (iteration 12/90) at (204, 222) on text='Delete' >> nth=0
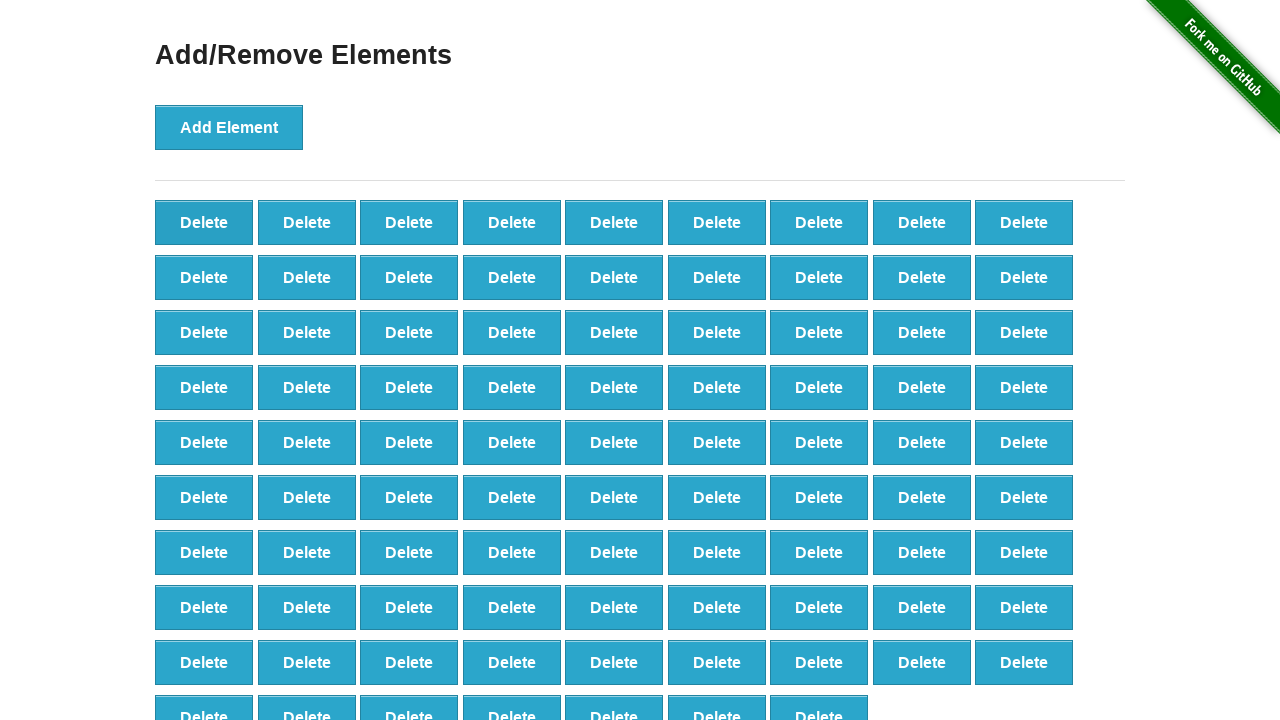

Clicked Delete button (iteration 13/90) at (204, 222) on text='Delete' >> nth=0
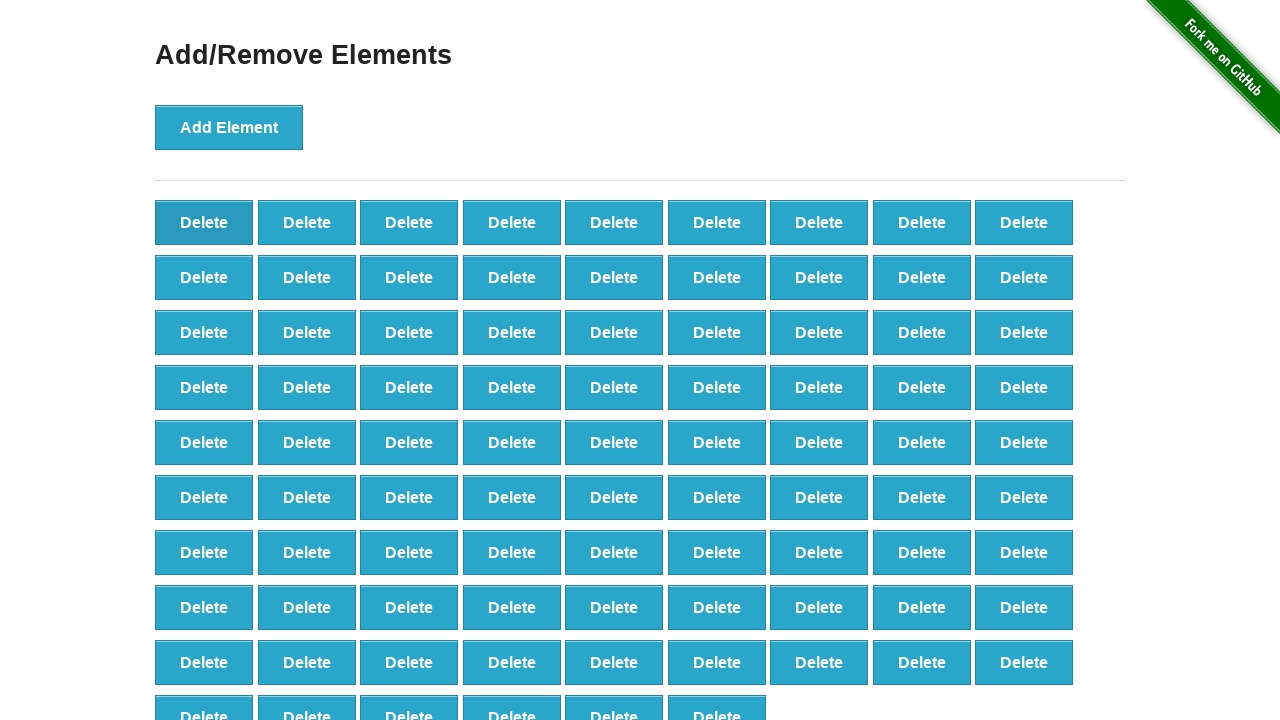

Clicked Delete button (iteration 14/90) at (204, 222) on text='Delete' >> nth=0
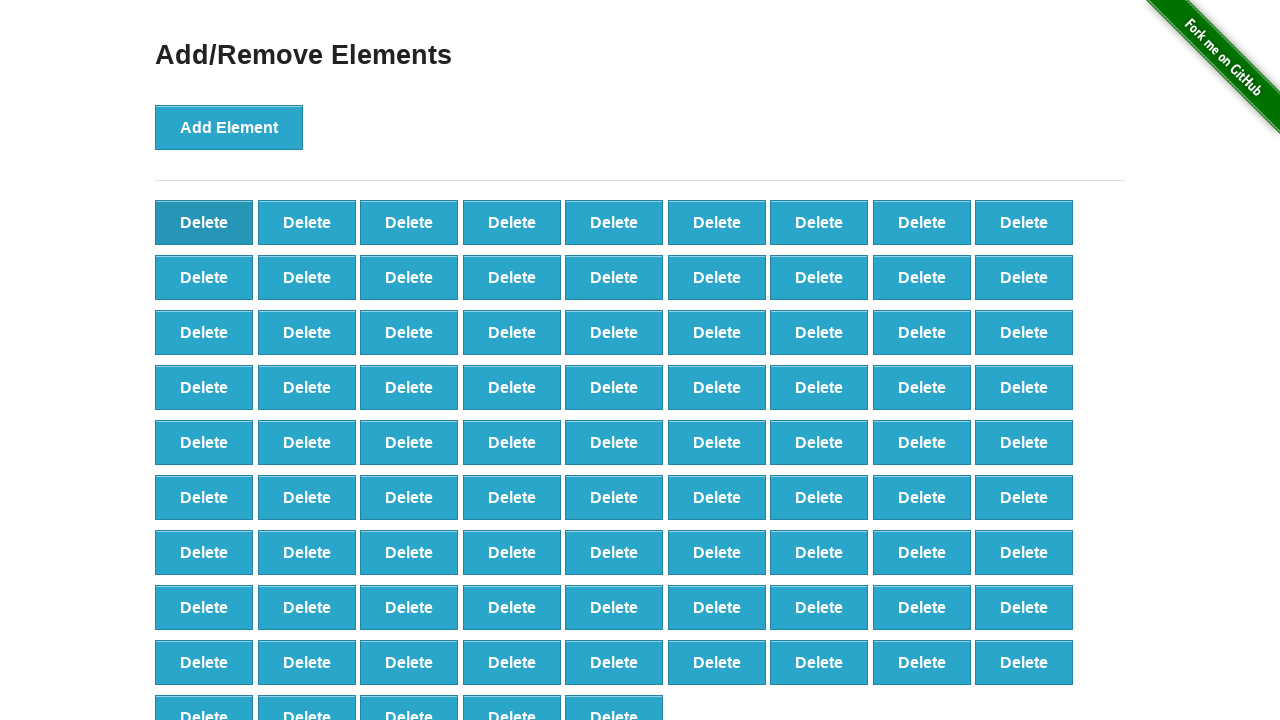

Clicked Delete button (iteration 15/90) at (204, 222) on text='Delete' >> nth=0
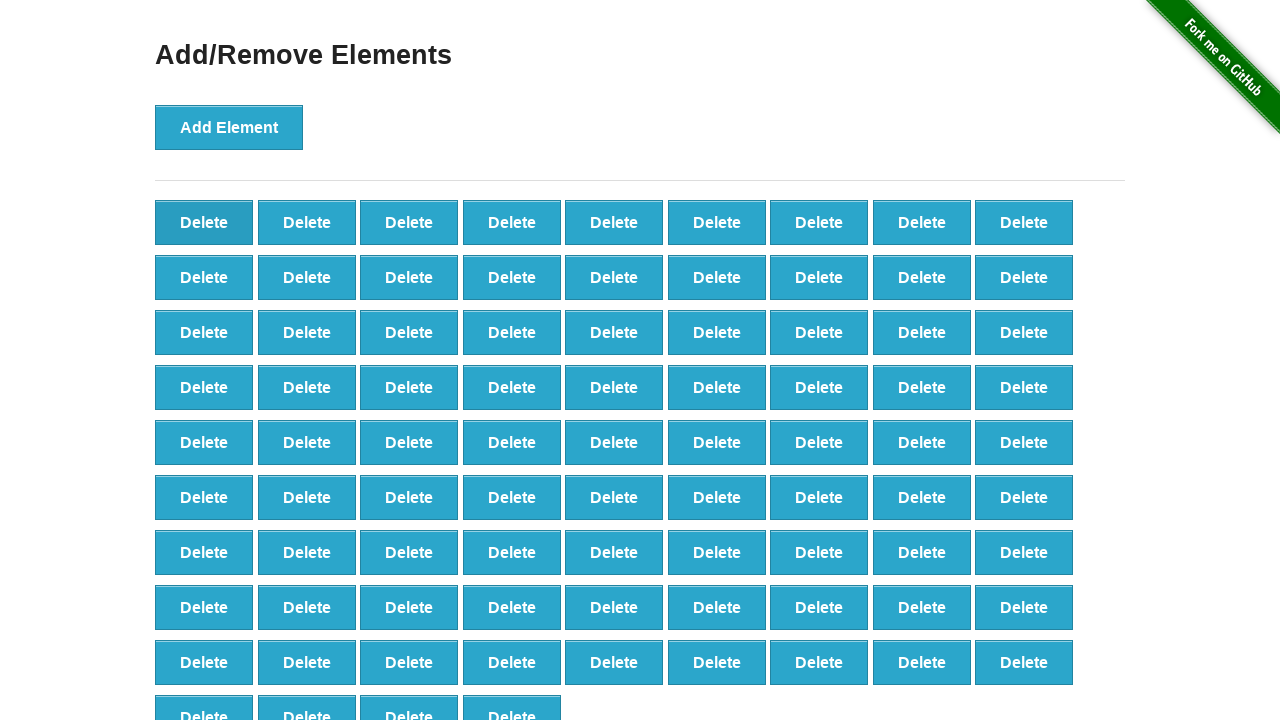

Clicked Delete button (iteration 16/90) at (204, 222) on text='Delete' >> nth=0
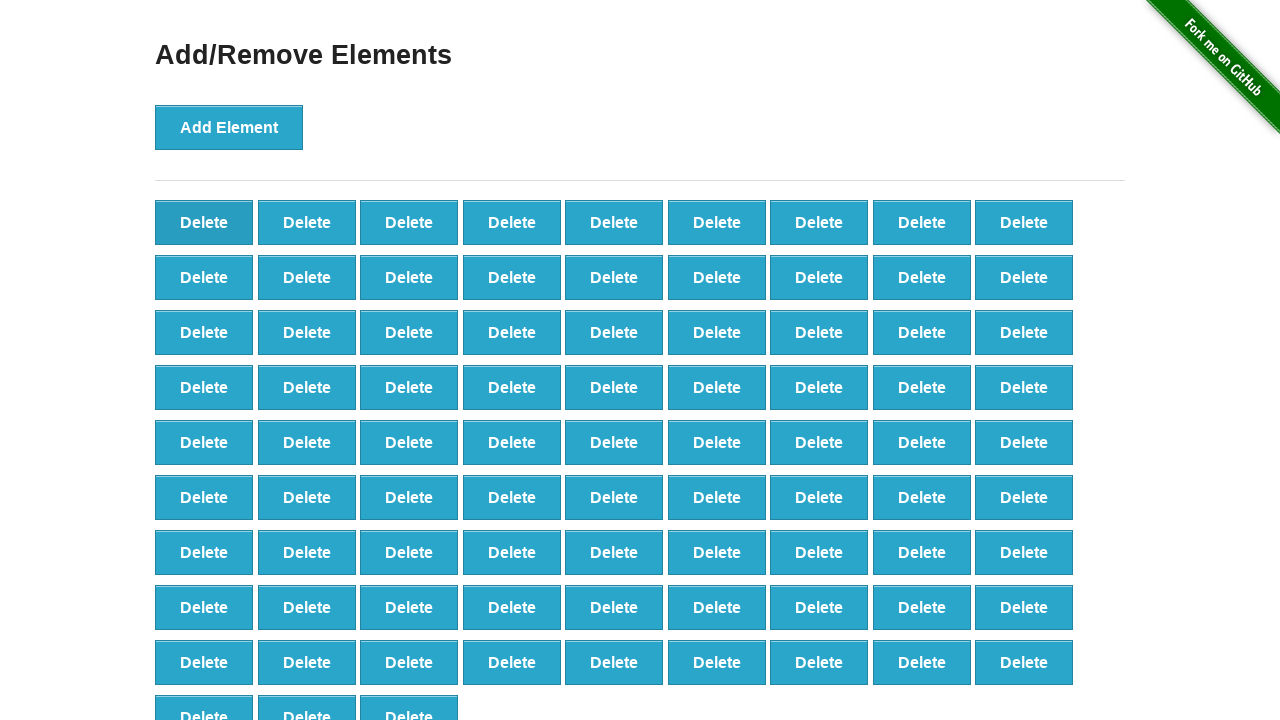

Clicked Delete button (iteration 17/90) at (204, 222) on text='Delete' >> nth=0
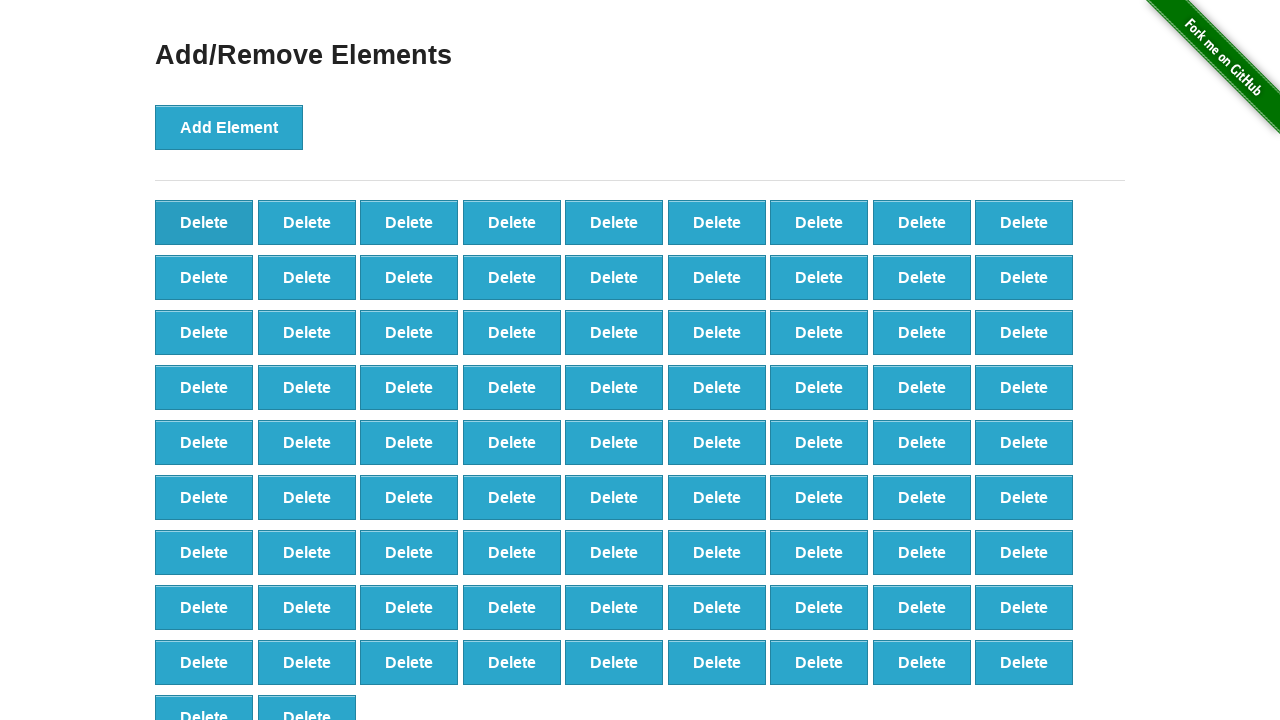

Clicked Delete button (iteration 18/90) at (204, 222) on text='Delete' >> nth=0
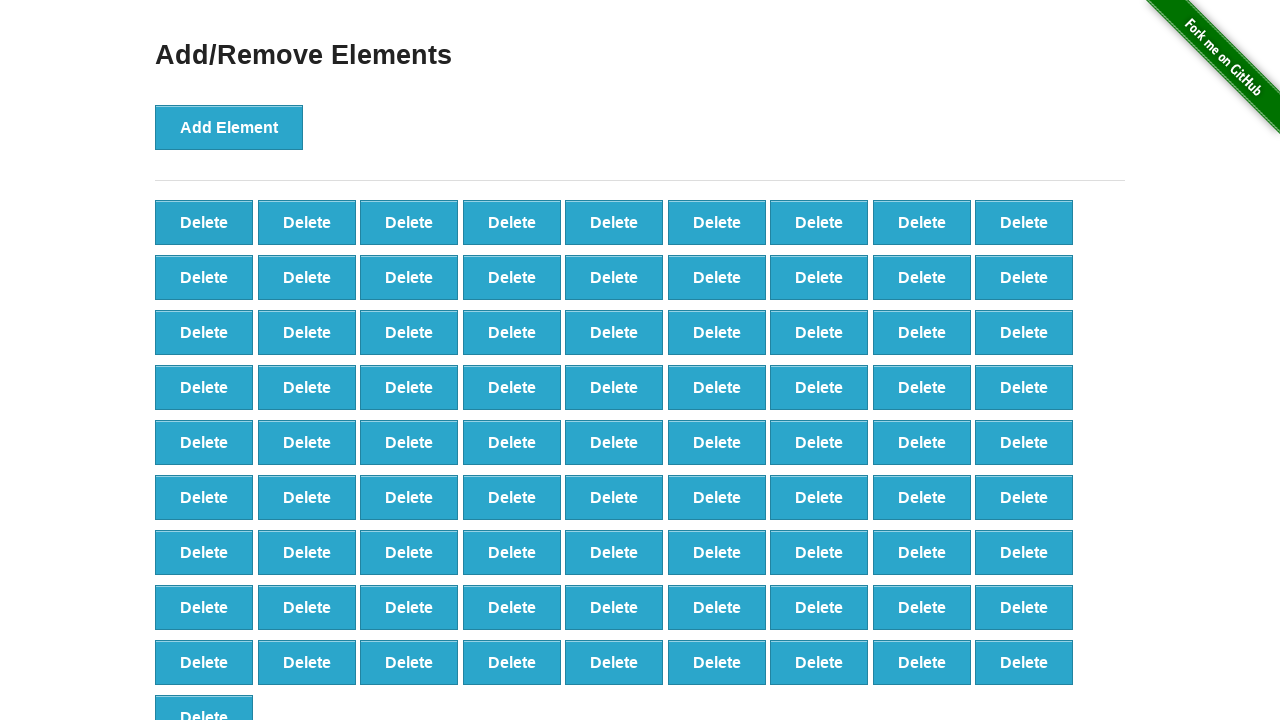

Clicked Delete button (iteration 19/90) at (204, 222) on text='Delete' >> nth=0
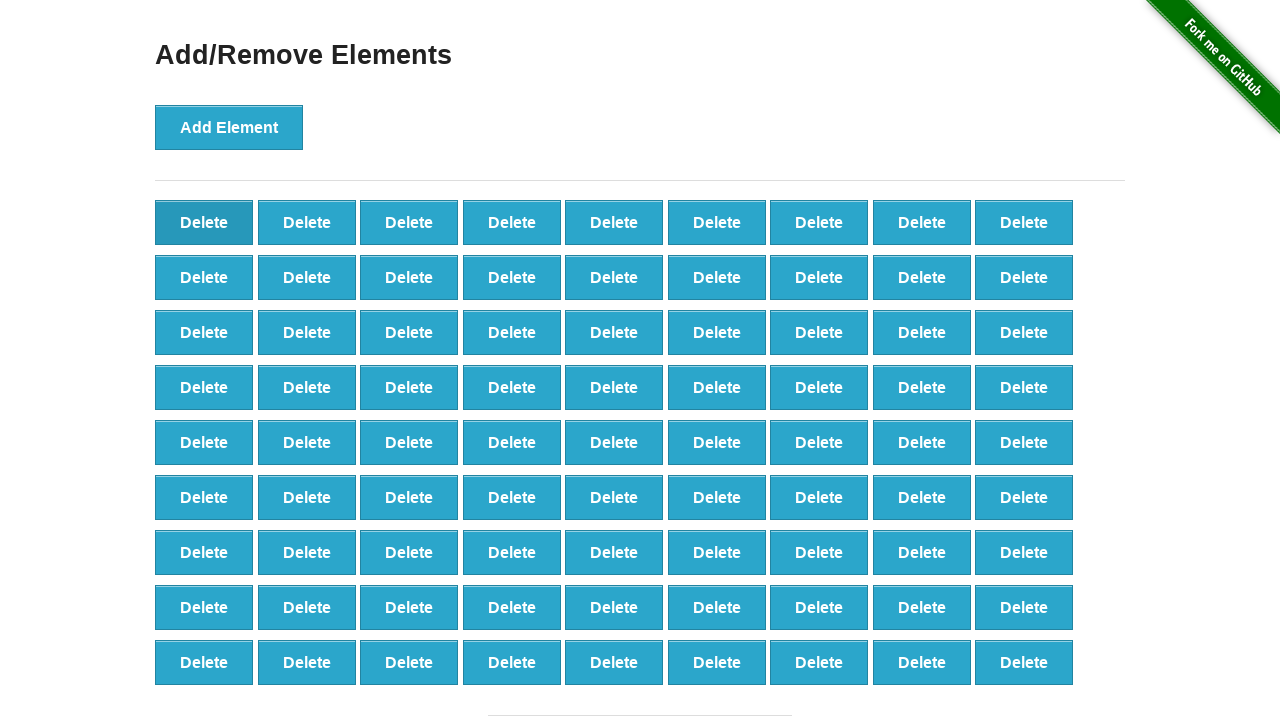

Clicked Delete button (iteration 20/90) at (204, 222) on text='Delete' >> nth=0
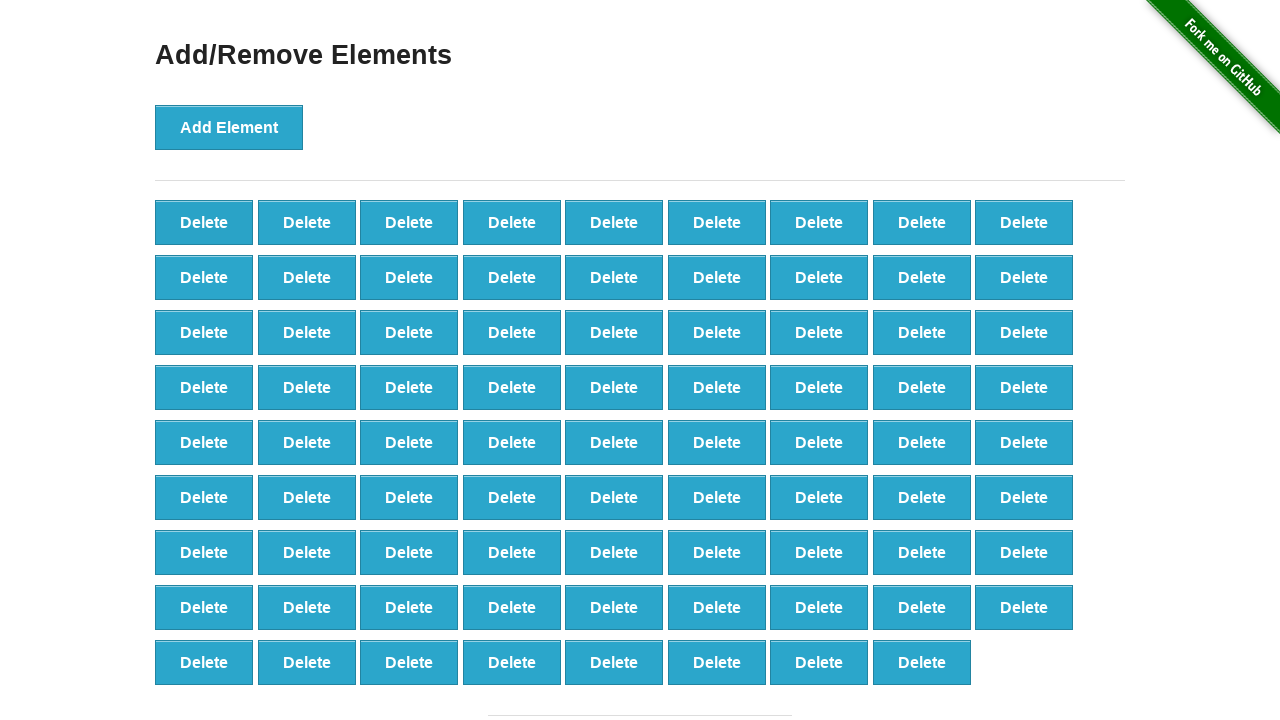

Clicked Delete button (iteration 21/90) at (204, 222) on text='Delete' >> nth=0
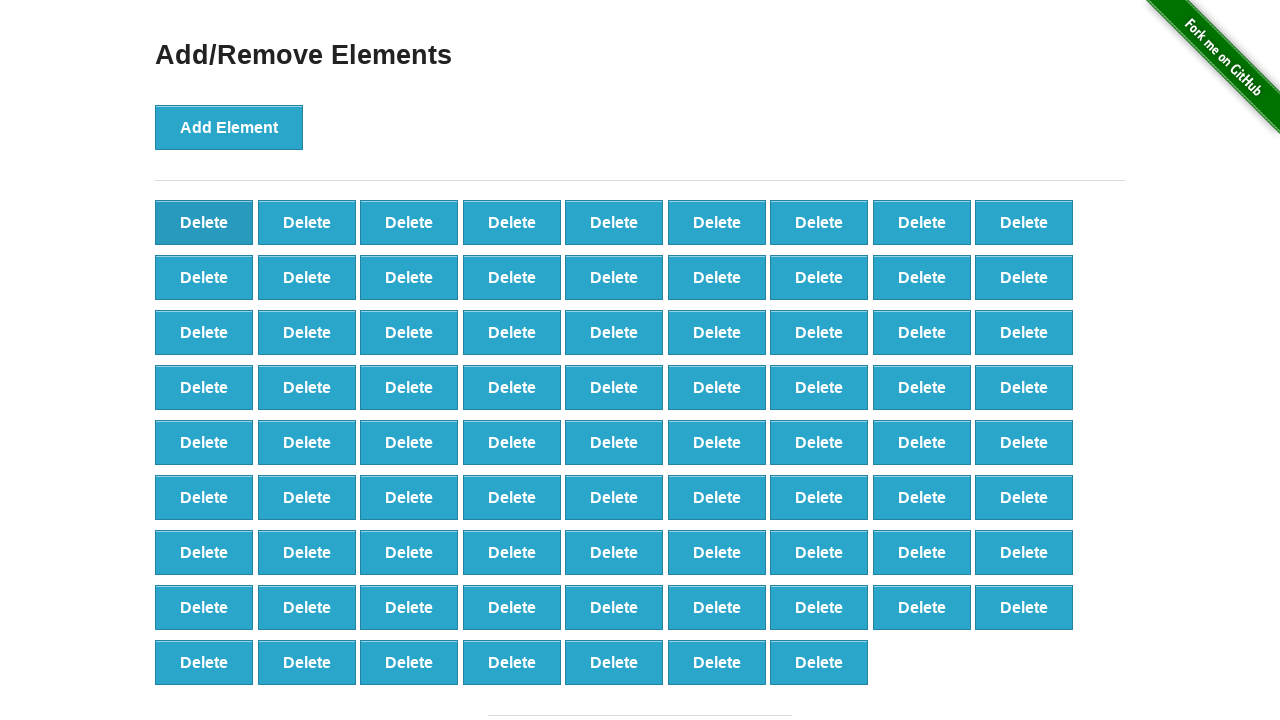

Clicked Delete button (iteration 22/90) at (204, 222) on text='Delete' >> nth=0
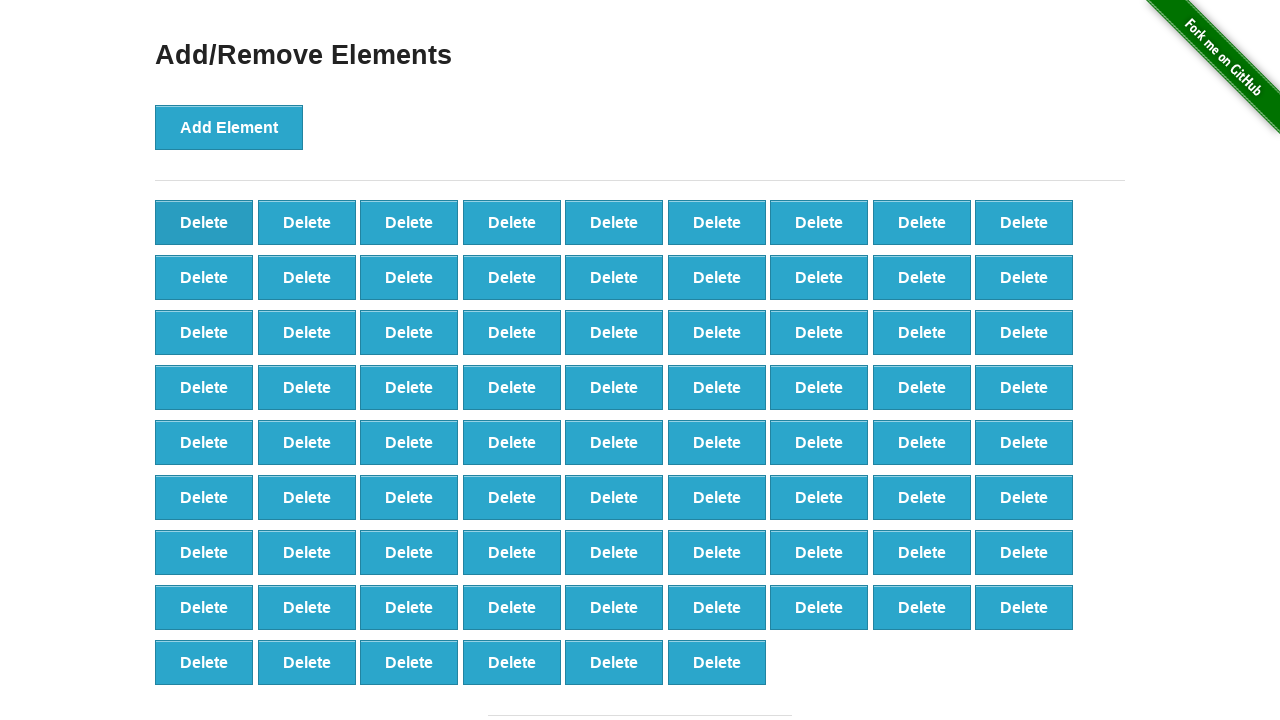

Clicked Delete button (iteration 23/90) at (204, 222) on text='Delete' >> nth=0
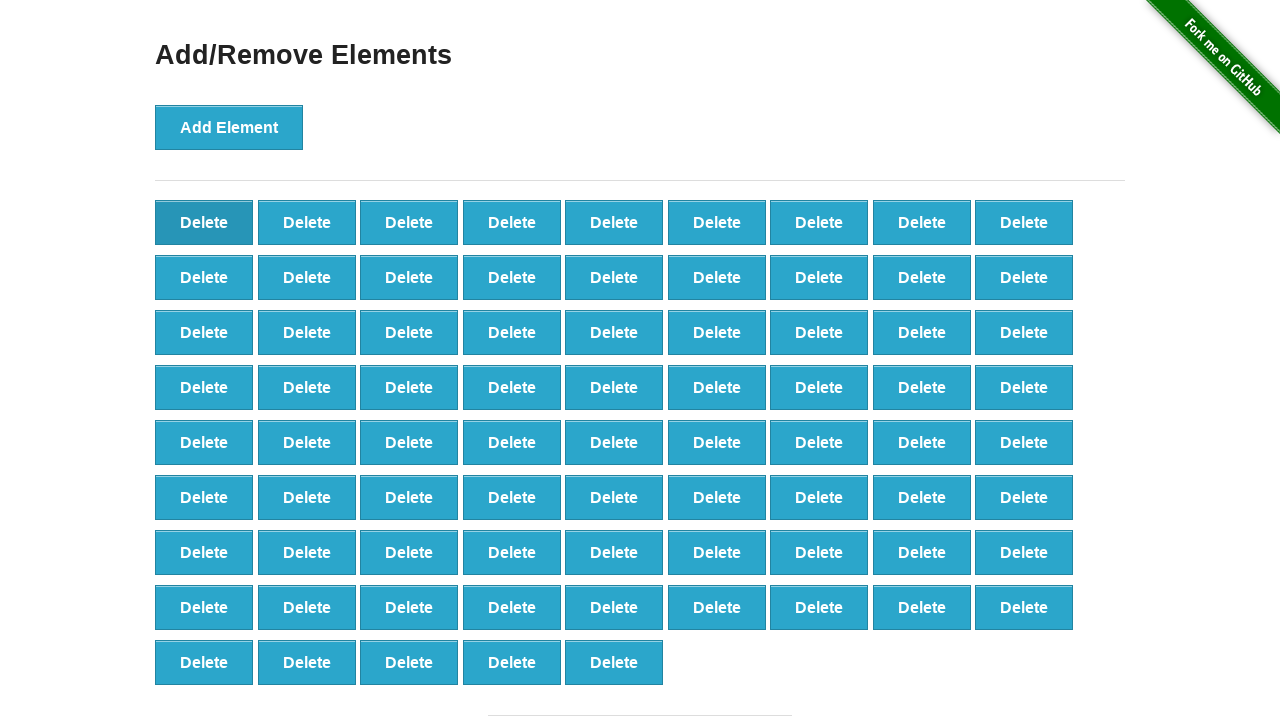

Clicked Delete button (iteration 24/90) at (204, 222) on text='Delete' >> nth=0
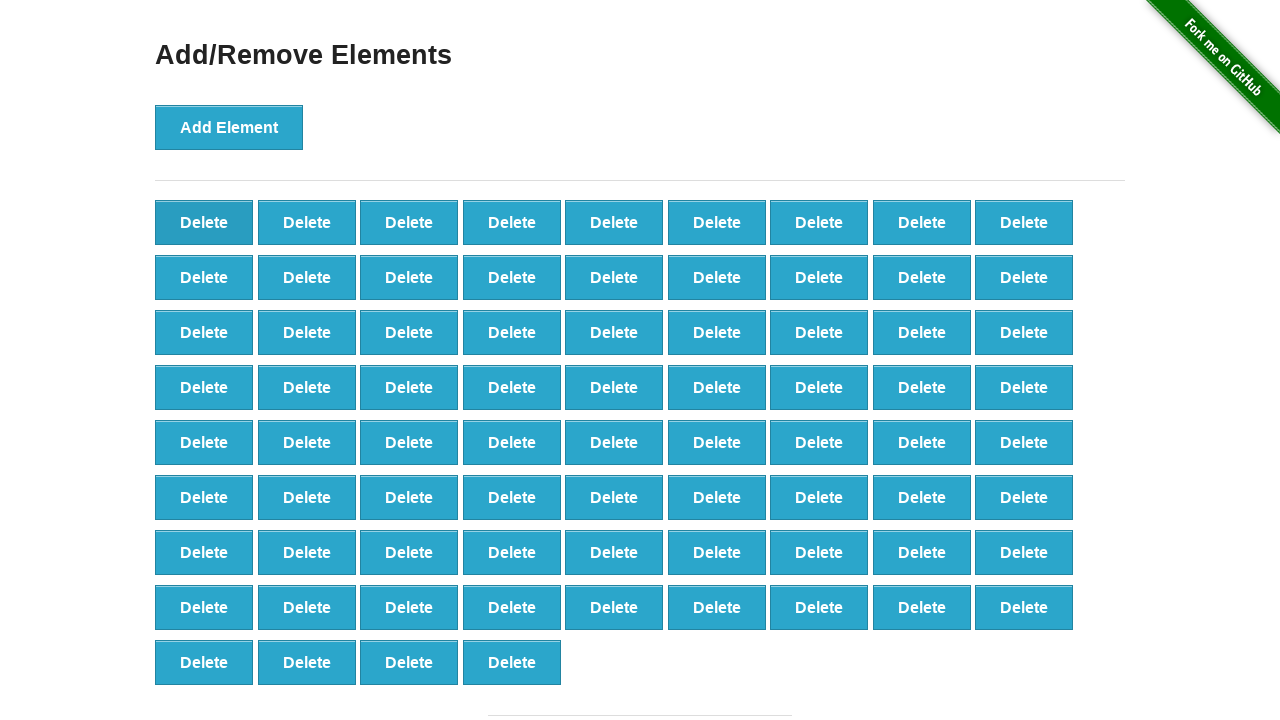

Clicked Delete button (iteration 25/90) at (204, 222) on text='Delete' >> nth=0
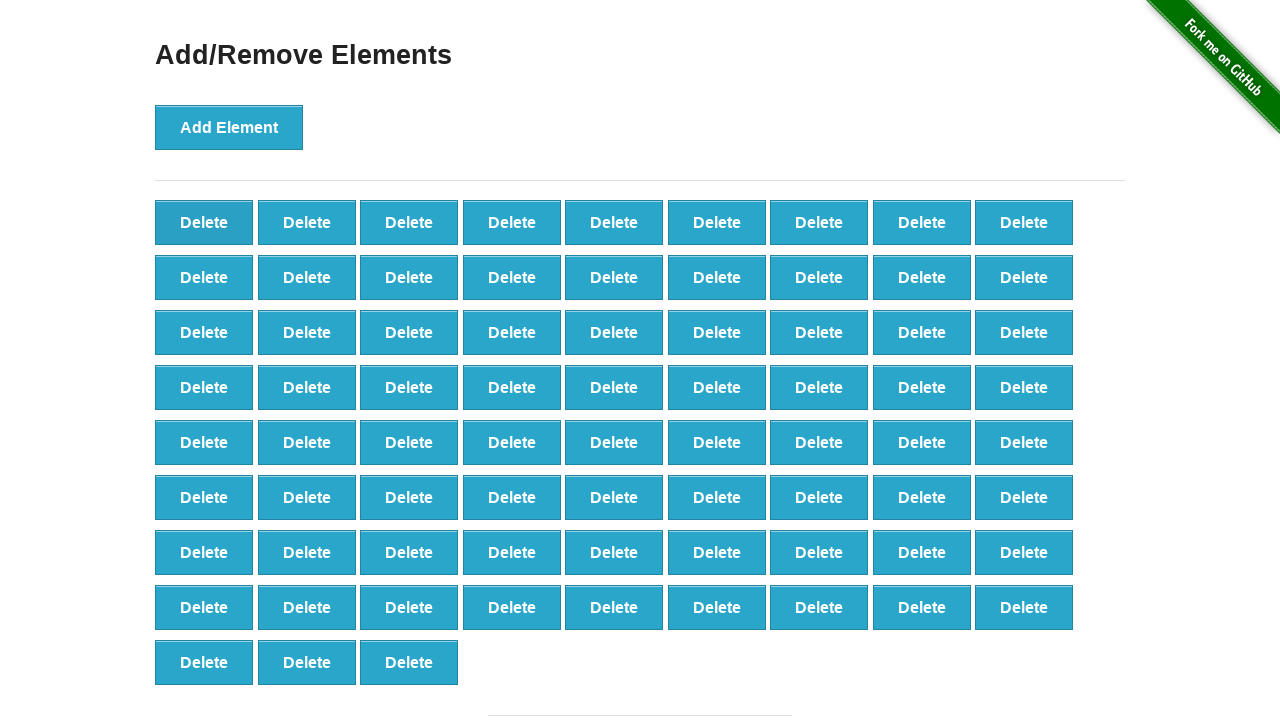

Clicked Delete button (iteration 26/90) at (204, 222) on text='Delete' >> nth=0
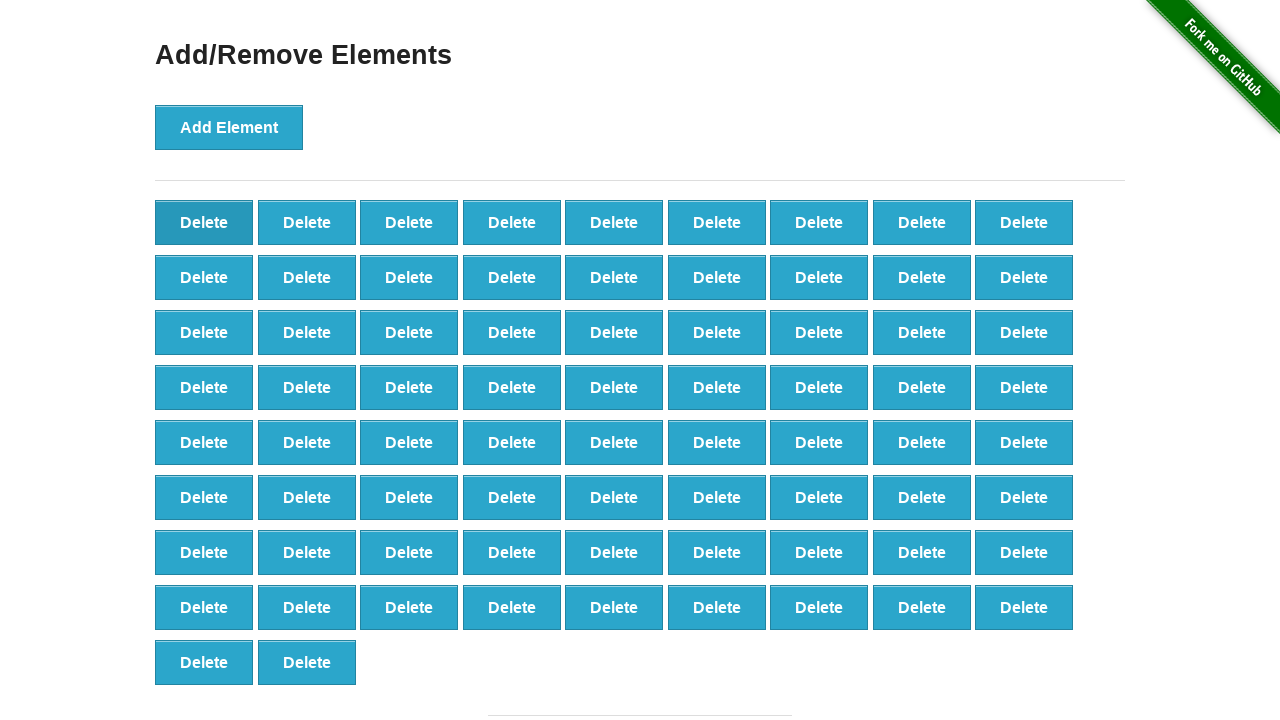

Clicked Delete button (iteration 27/90) at (204, 222) on text='Delete' >> nth=0
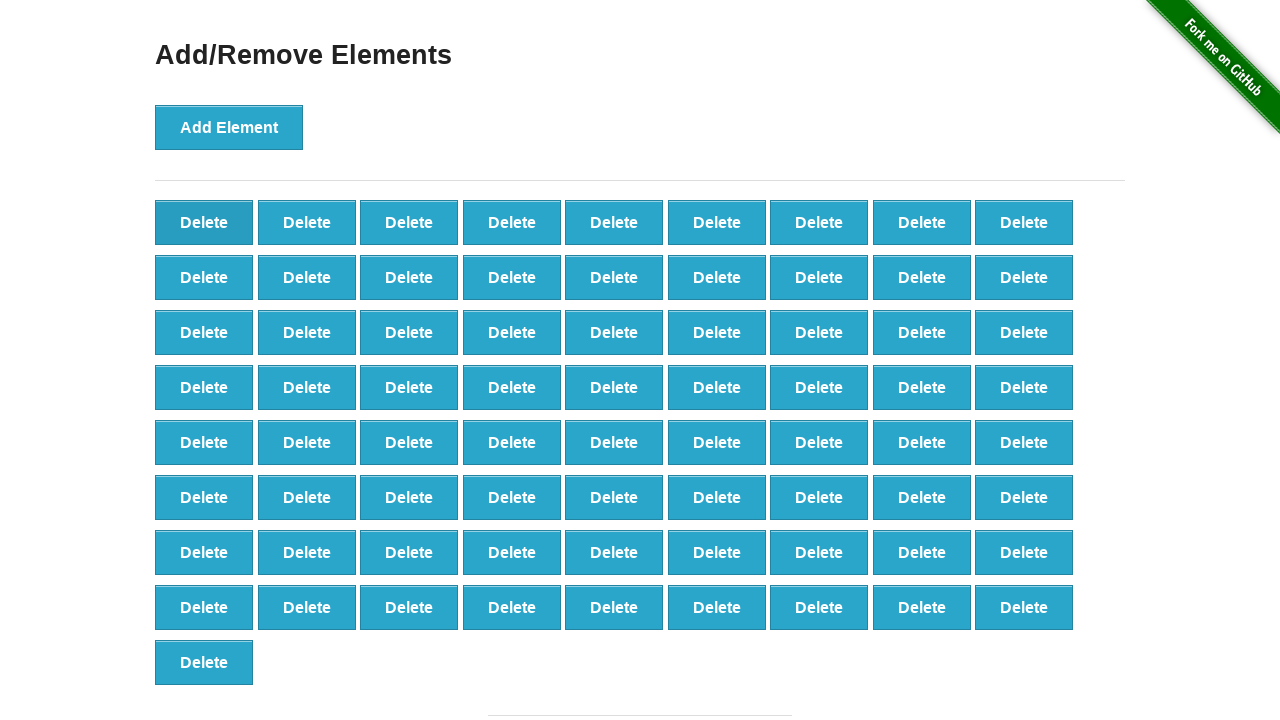

Clicked Delete button (iteration 28/90) at (204, 222) on text='Delete' >> nth=0
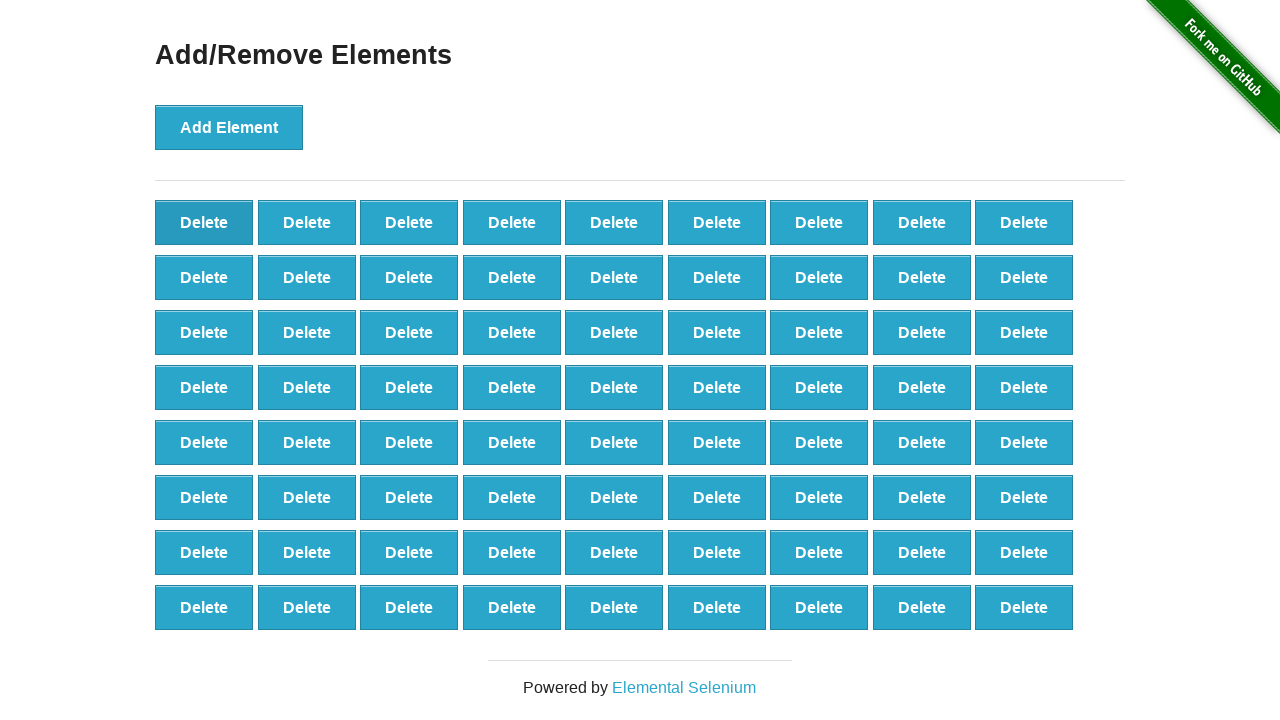

Clicked Delete button (iteration 29/90) at (204, 222) on text='Delete' >> nth=0
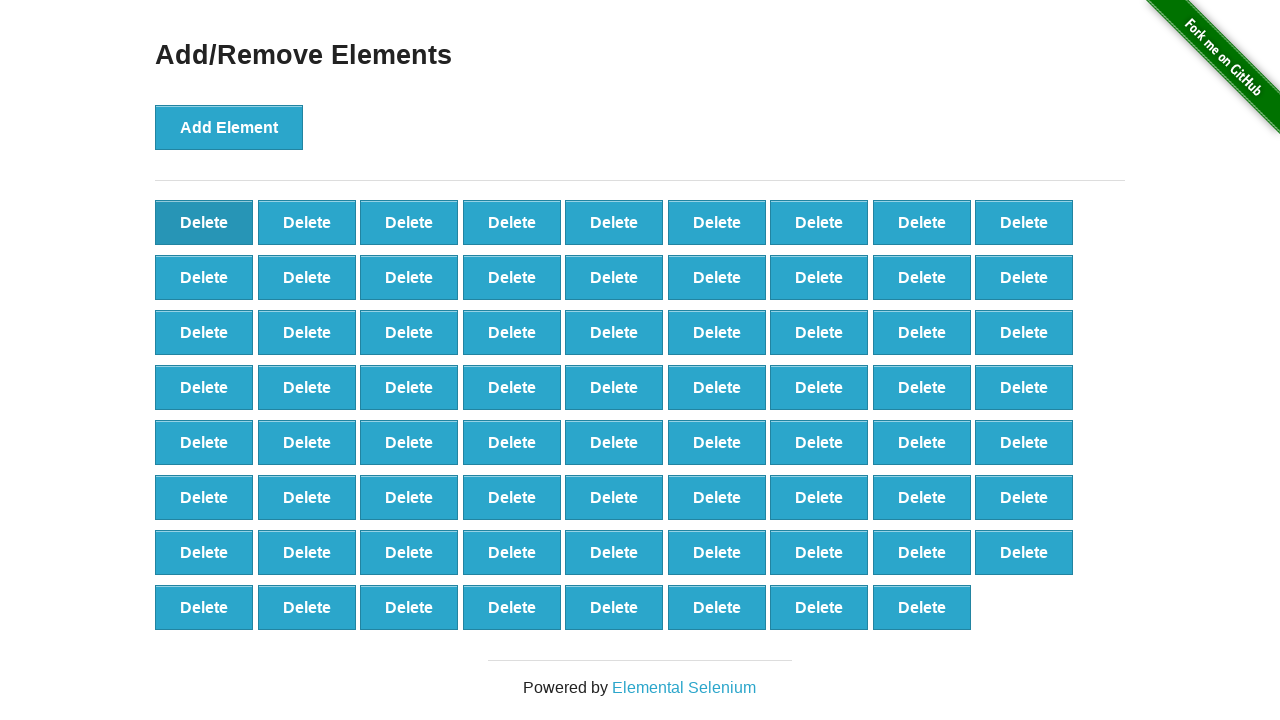

Clicked Delete button (iteration 30/90) at (204, 222) on text='Delete' >> nth=0
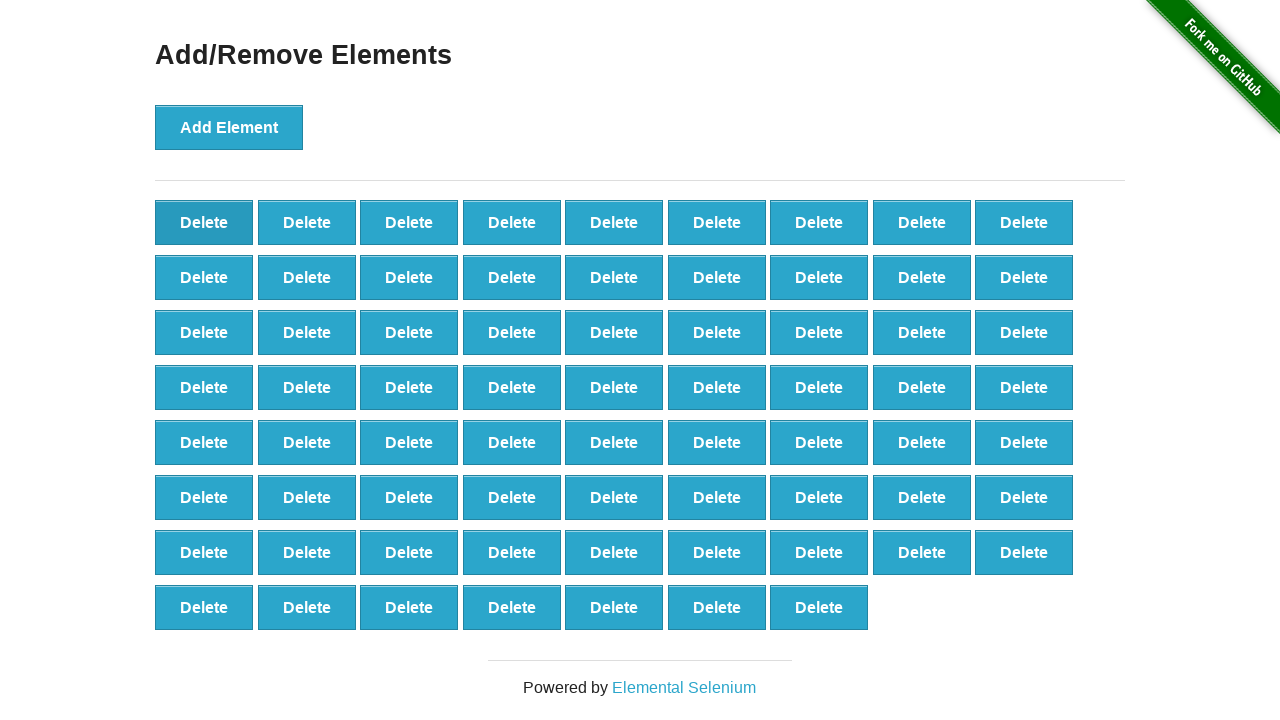

Clicked Delete button (iteration 31/90) at (204, 222) on text='Delete' >> nth=0
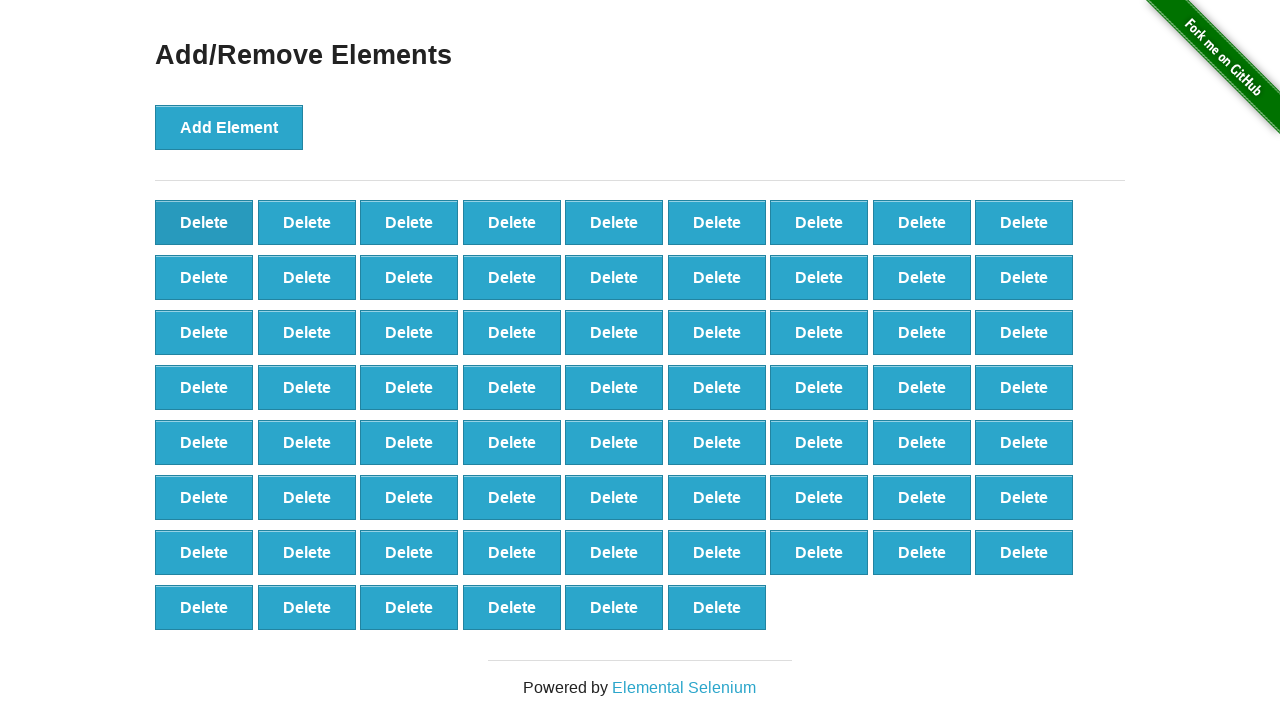

Clicked Delete button (iteration 32/90) at (204, 222) on text='Delete' >> nth=0
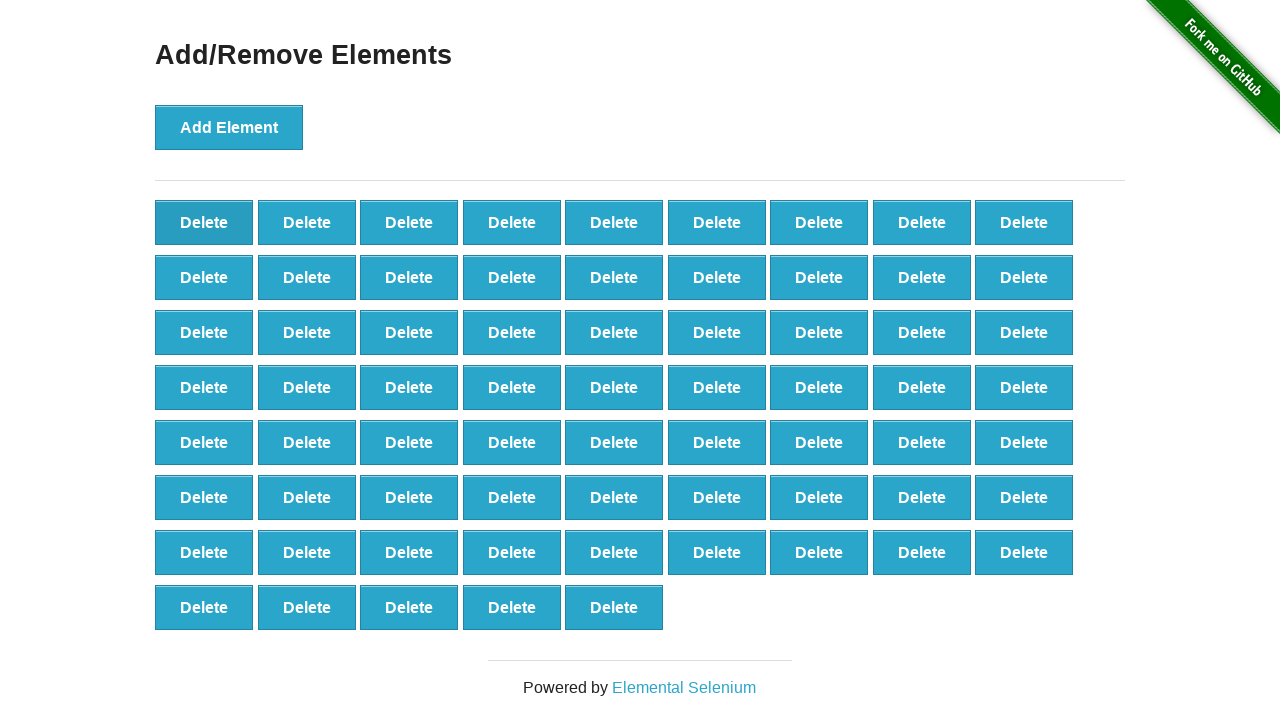

Clicked Delete button (iteration 33/90) at (204, 222) on text='Delete' >> nth=0
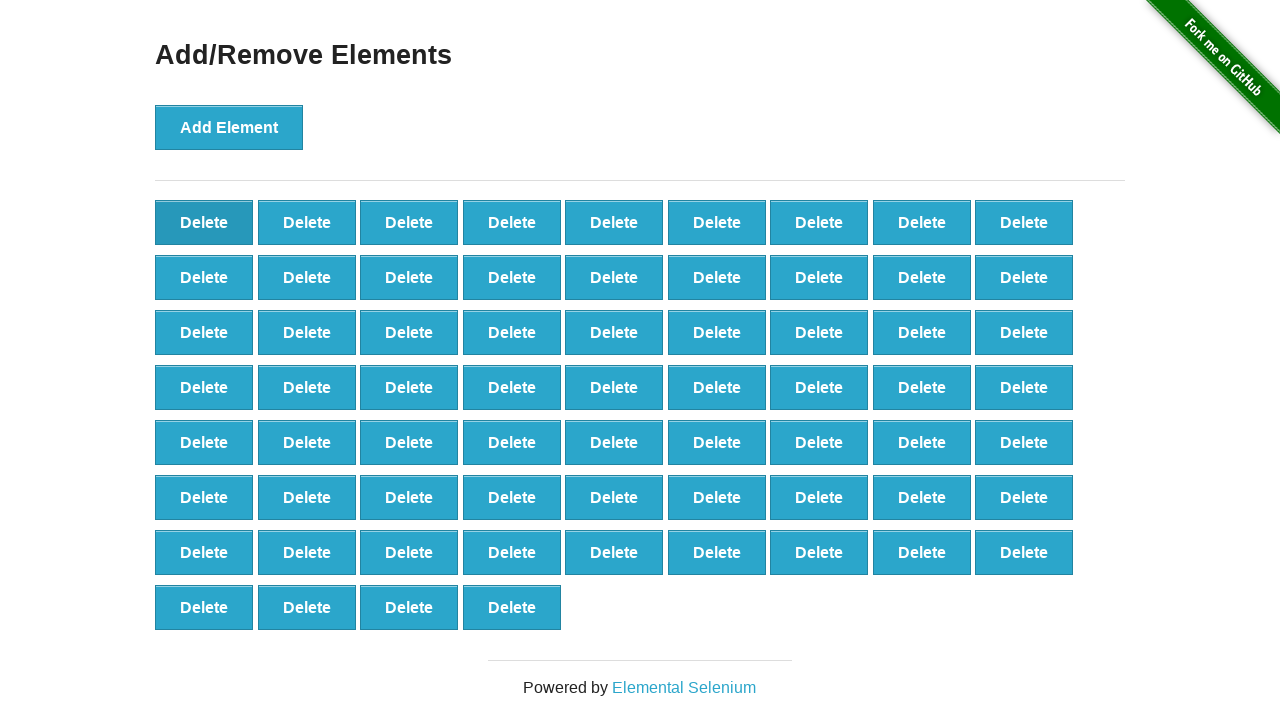

Clicked Delete button (iteration 34/90) at (204, 222) on text='Delete' >> nth=0
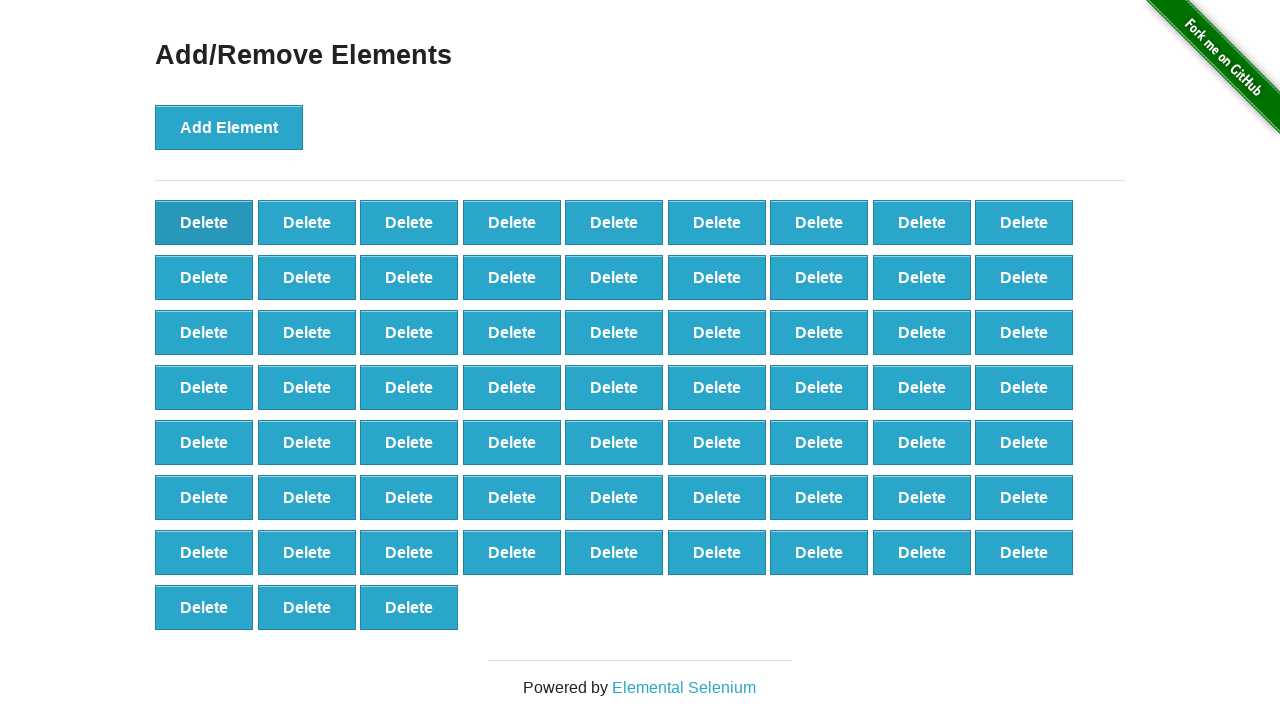

Clicked Delete button (iteration 35/90) at (204, 222) on text='Delete' >> nth=0
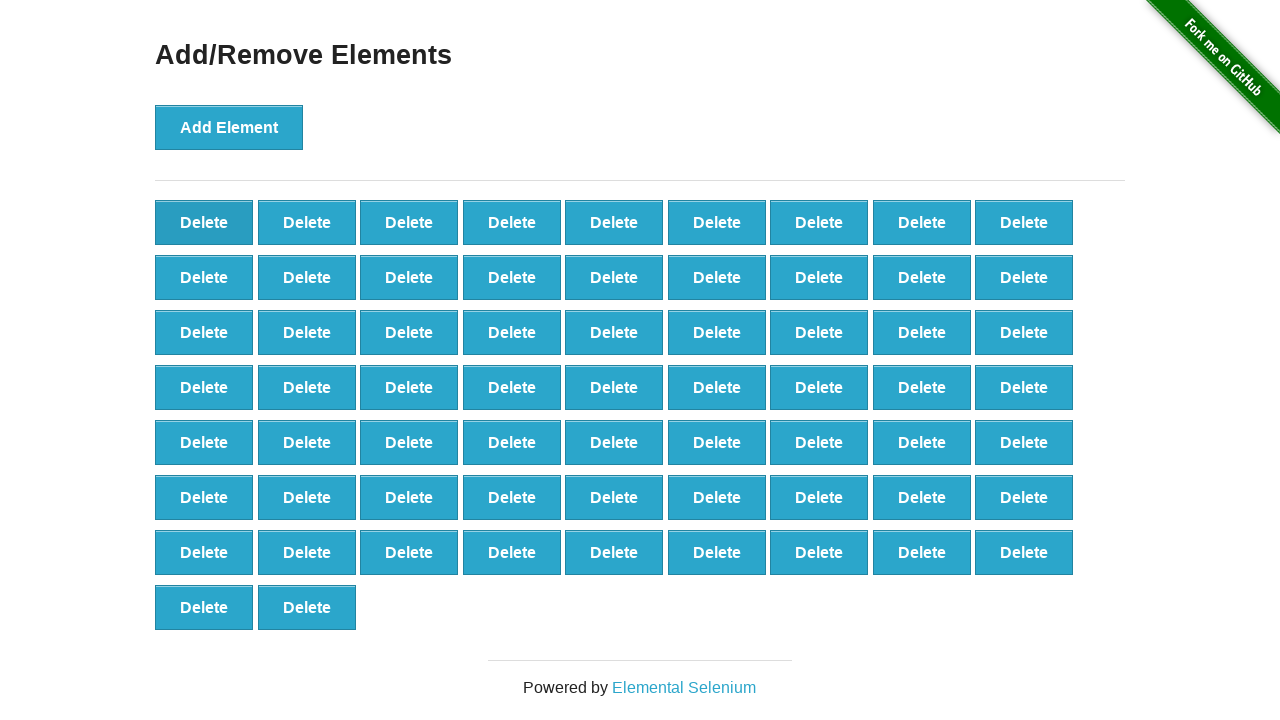

Clicked Delete button (iteration 36/90) at (204, 222) on text='Delete' >> nth=0
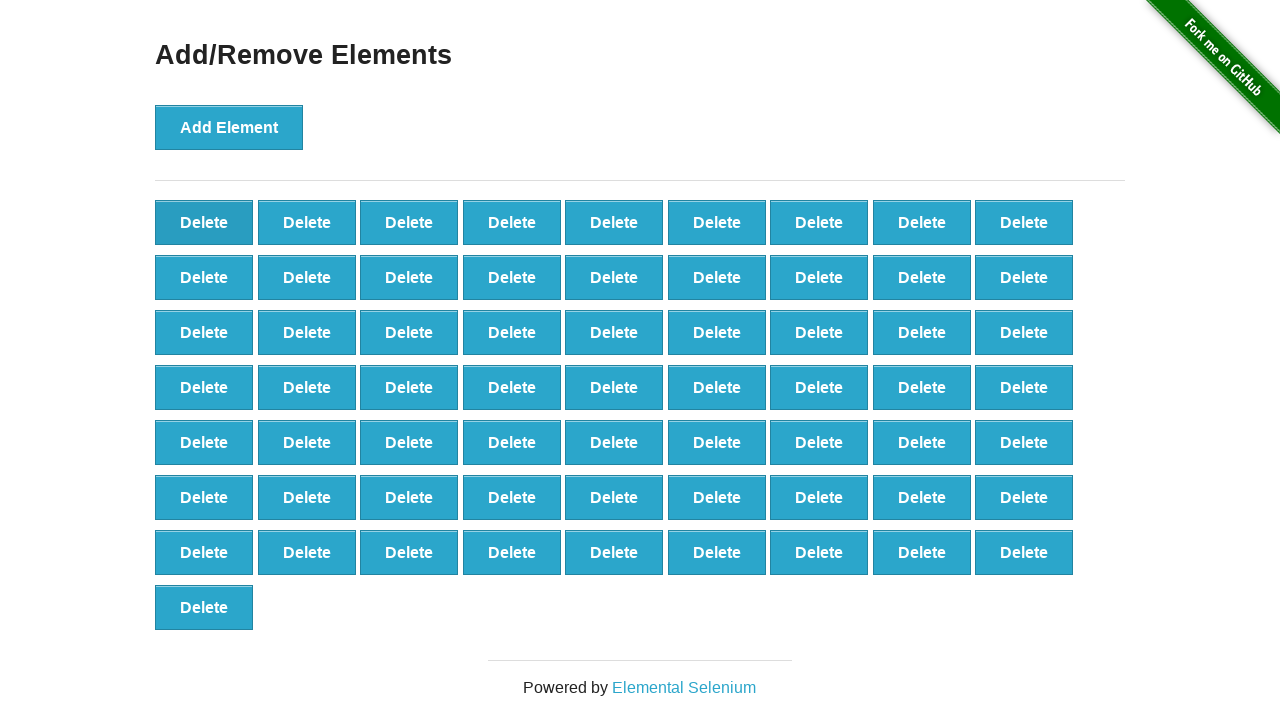

Clicked Delete button (iteration 37/90) at (204, 222) on text='Delete' >> nth=0
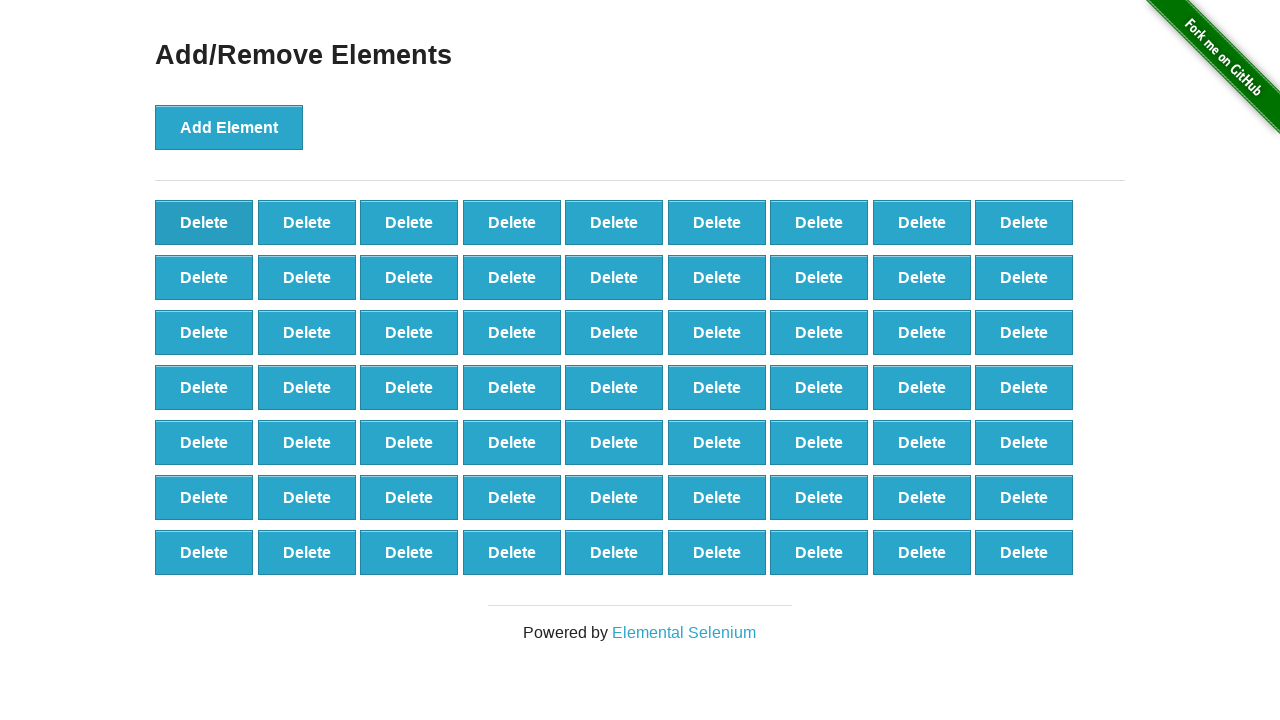

Clicked Delete button (iteration 38/90) at (204, 222) on text='Delete' >> nth=0
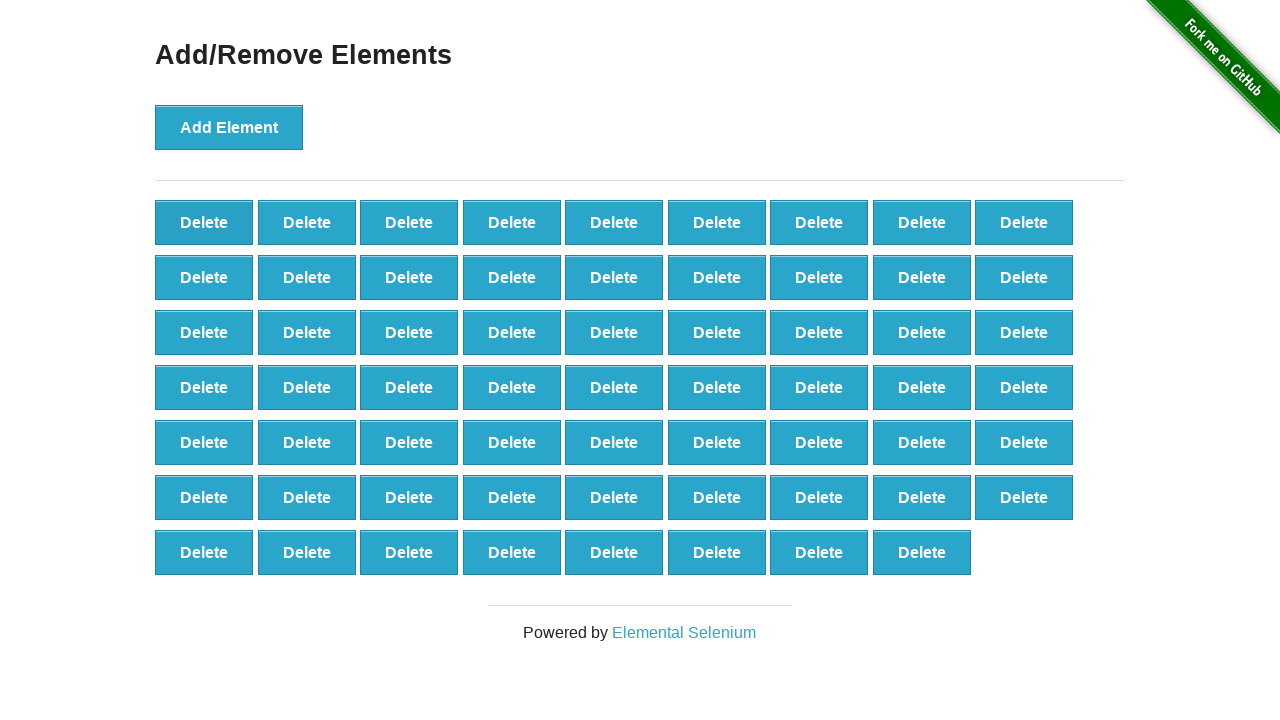

Clicked Delete button (iteration 39/90) at (204, 222) on text='Delete' >> nth=0
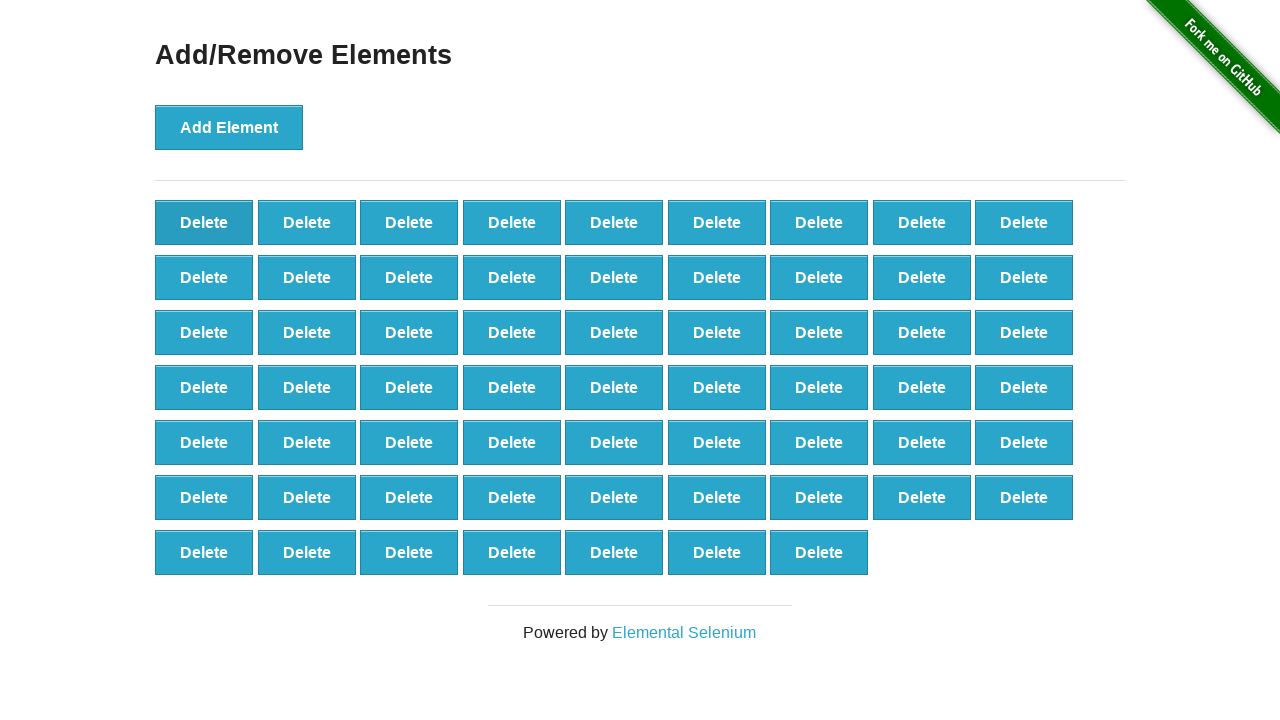

Clicked Delete button (iteration 40/90) at (204, 222) on text='Delete' >> nth=0
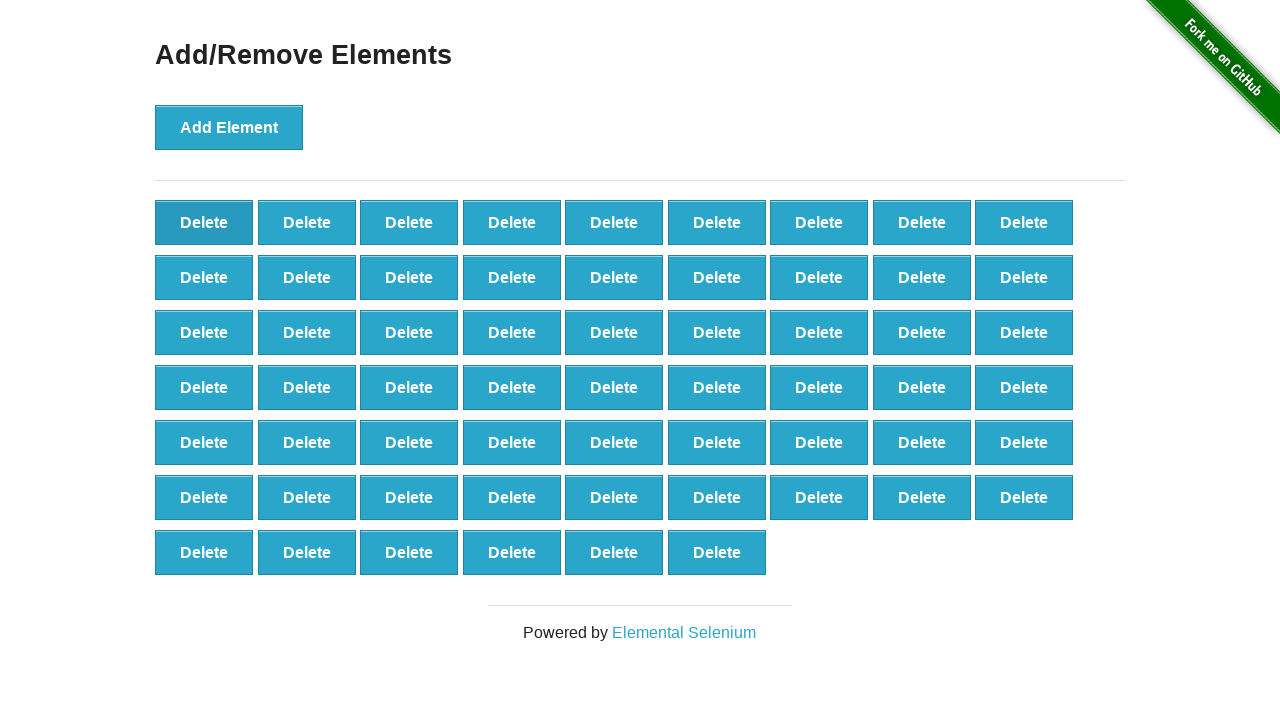

Clicked Delete button (iteration 41/90) at (204, 222) on text='Delete' >> nth=0
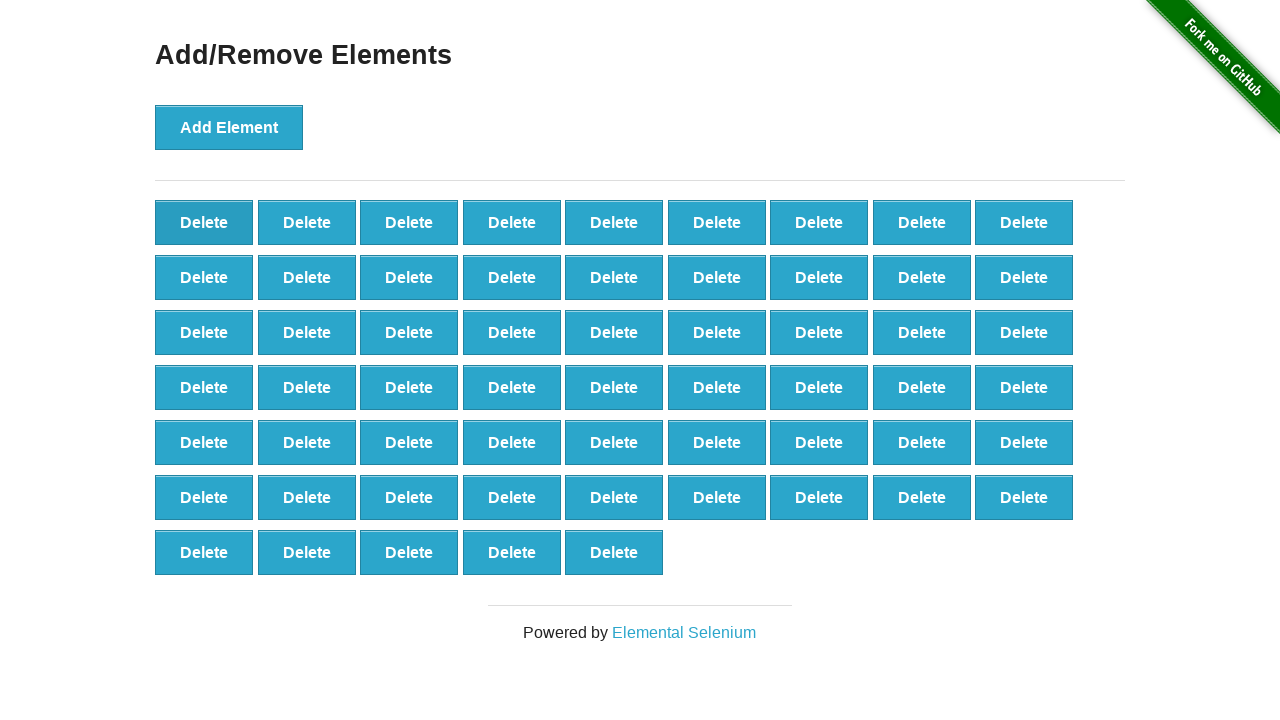

Clicked Delete button (iteration 42/90) at (204, 222) on text='Delete' >> nth=0
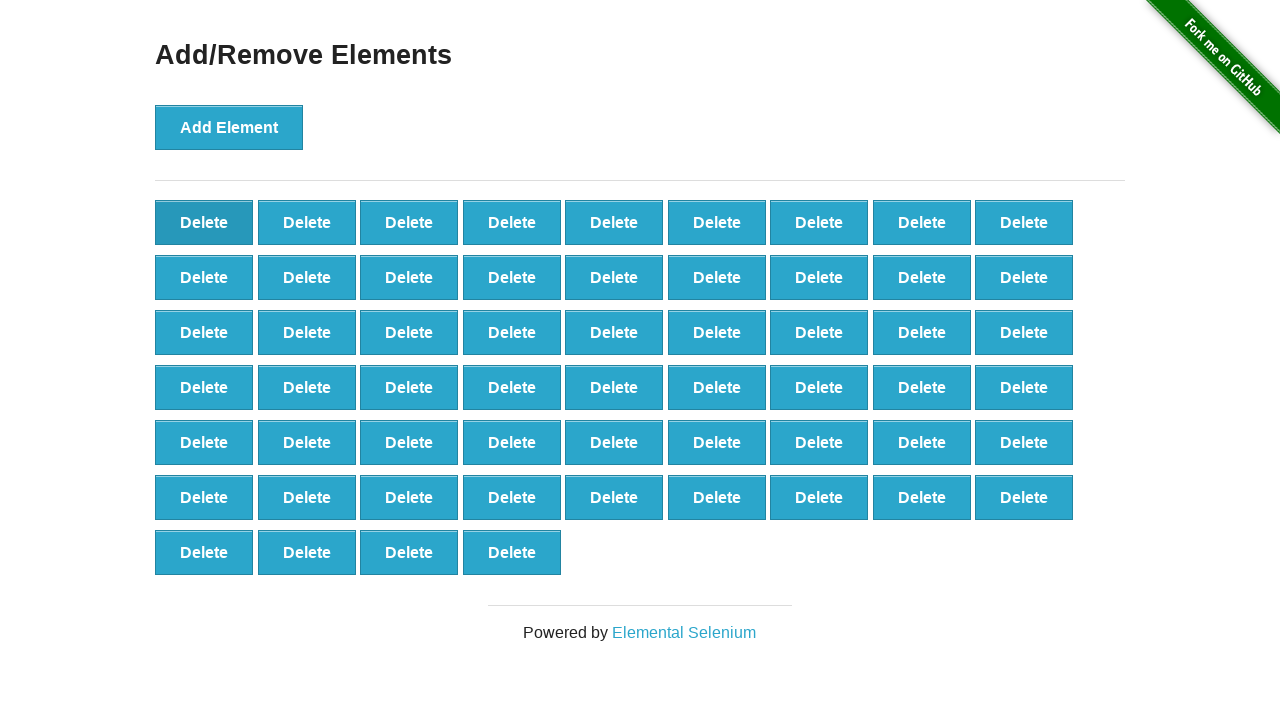

Clicked Delete button (iteration 43/90) at (204, 222) on text='Delete' >> nth=0
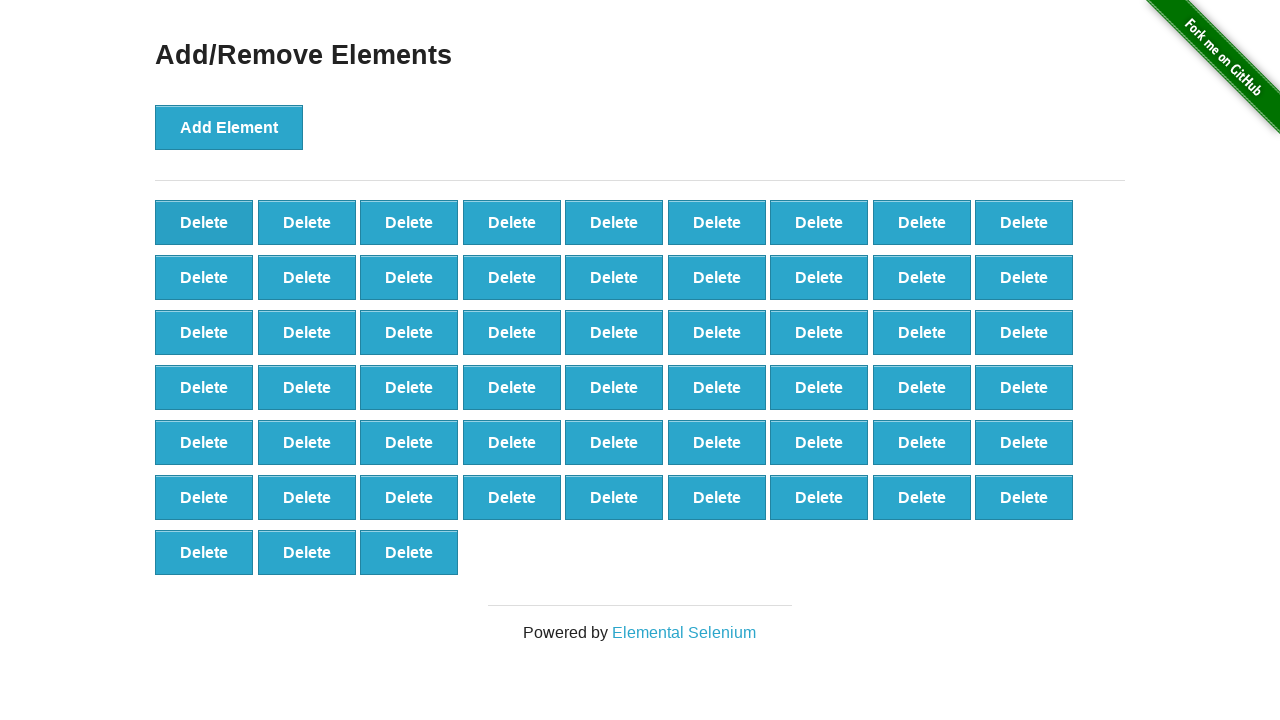

Clicked Delete button (iteration 44/90) at (204, 222) on text='Delete' >> nth=0
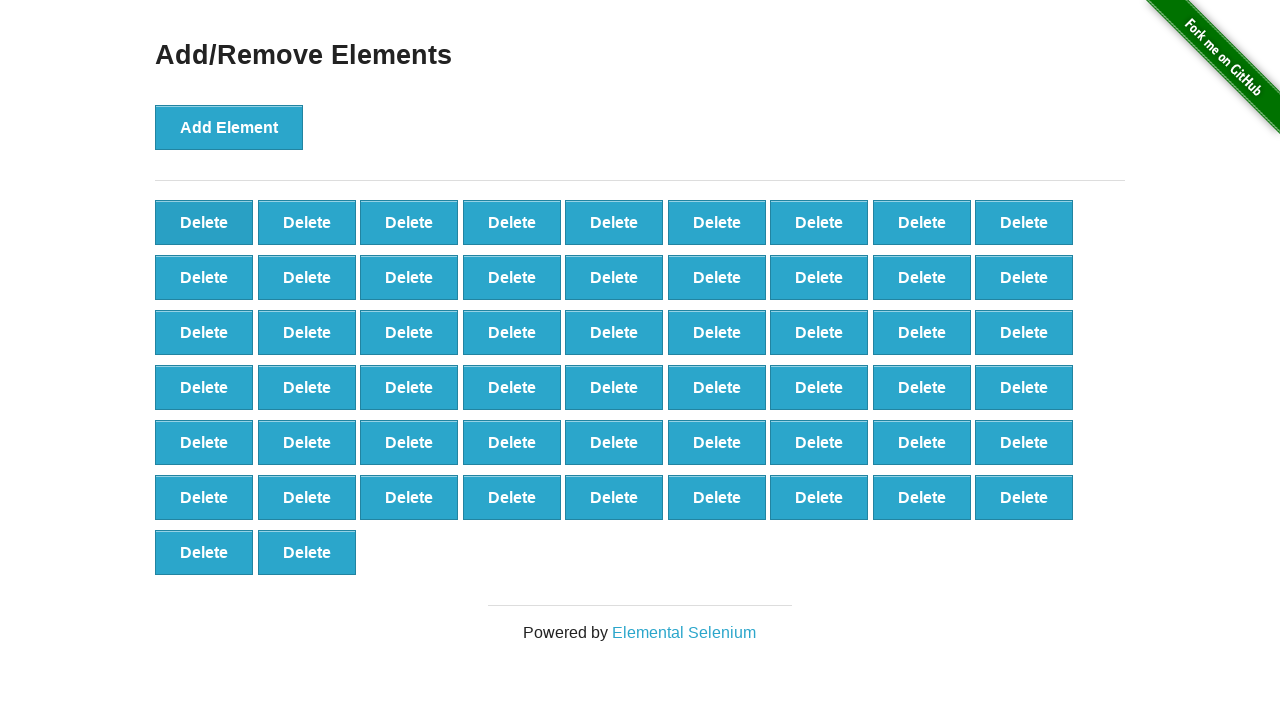

Clicked Delete button (iteration 45/90) at (204, 222) on text='Delete' >> nth=0
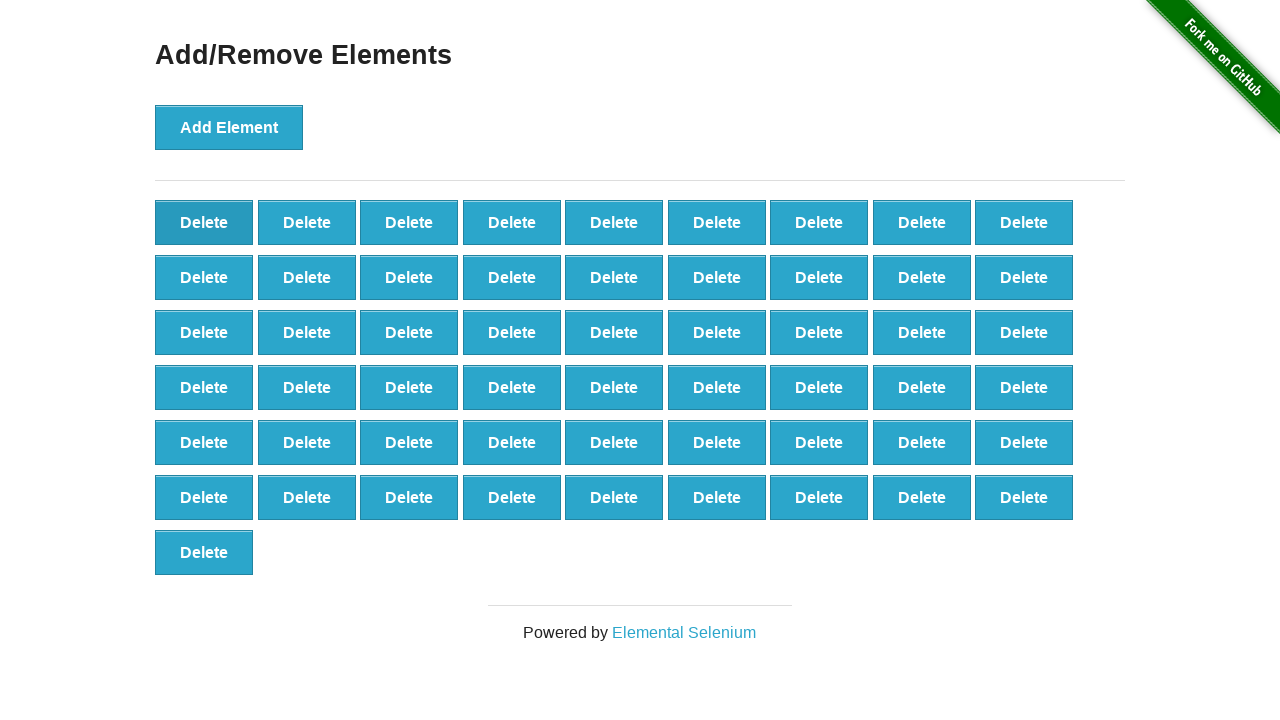

Clicked Delete button (iteration 46/90) at (204, 222) on text='Delete' >> nth=0
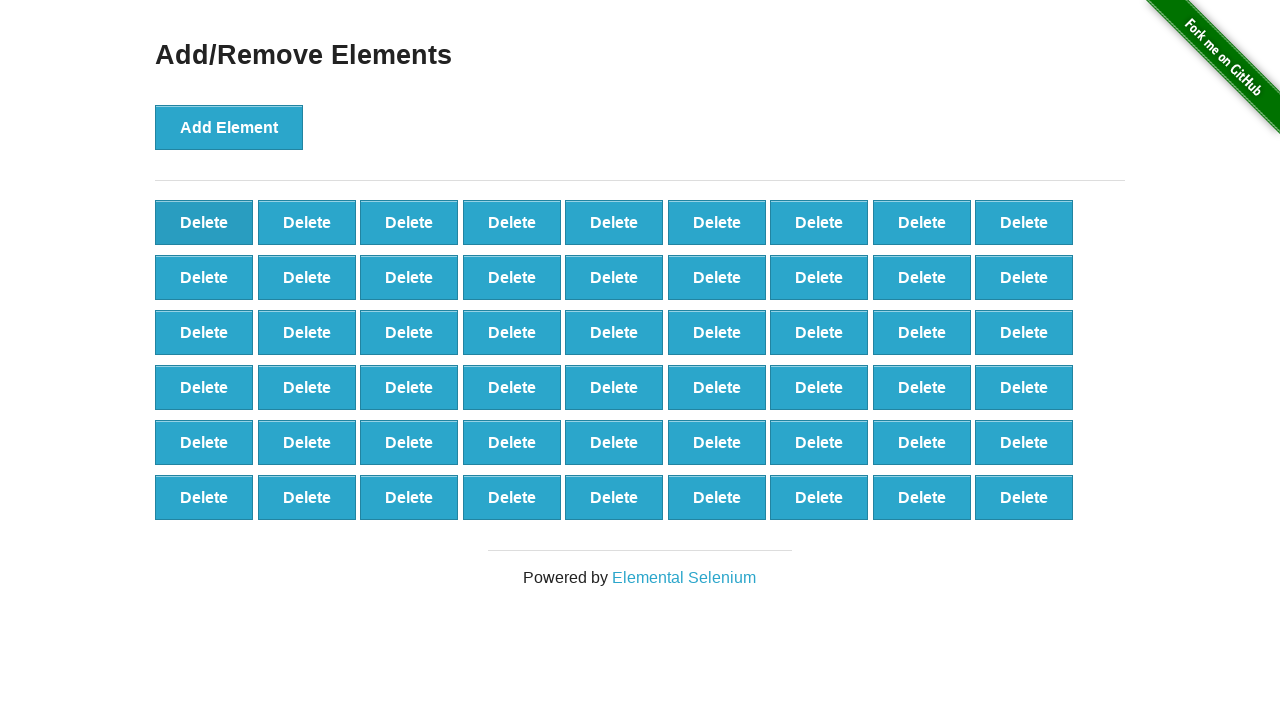

Clicked Delete button (iteration 47/90) at (204, 222) on text='Delete' >> nth=0
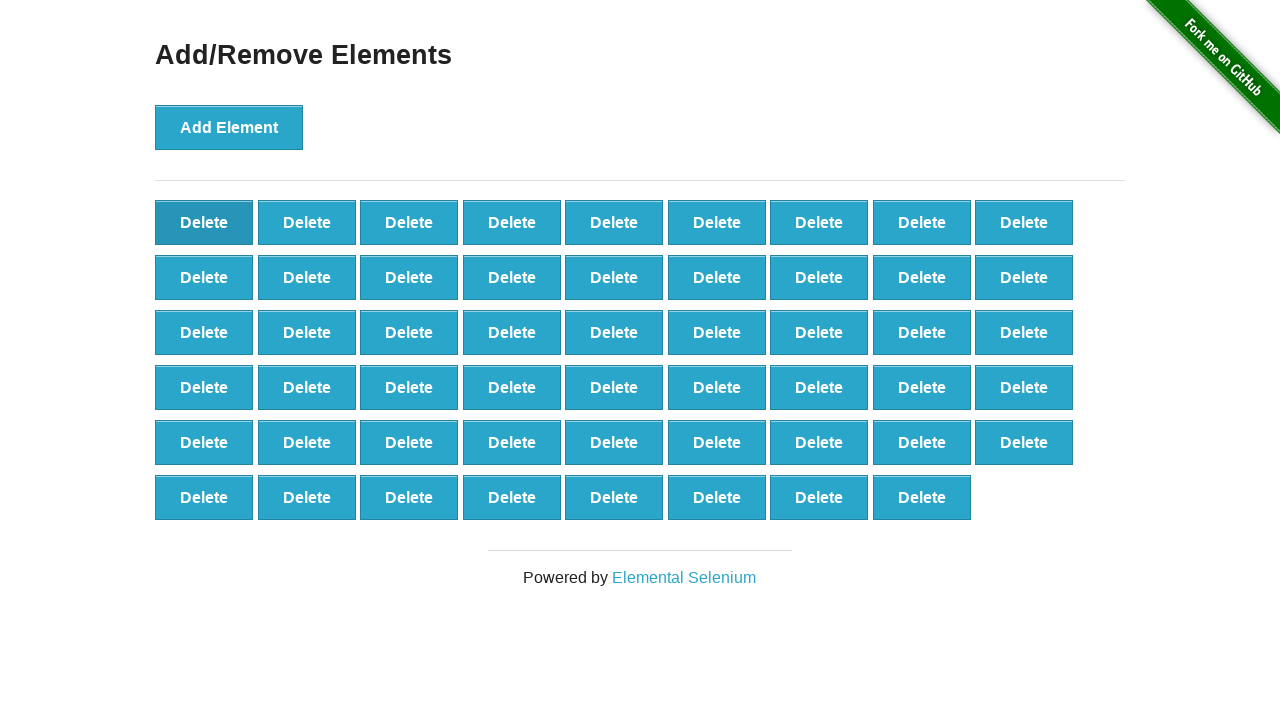

Clicked Delete button (iteration 48/90) at (204, 222) on text='Delete' >> nth=0
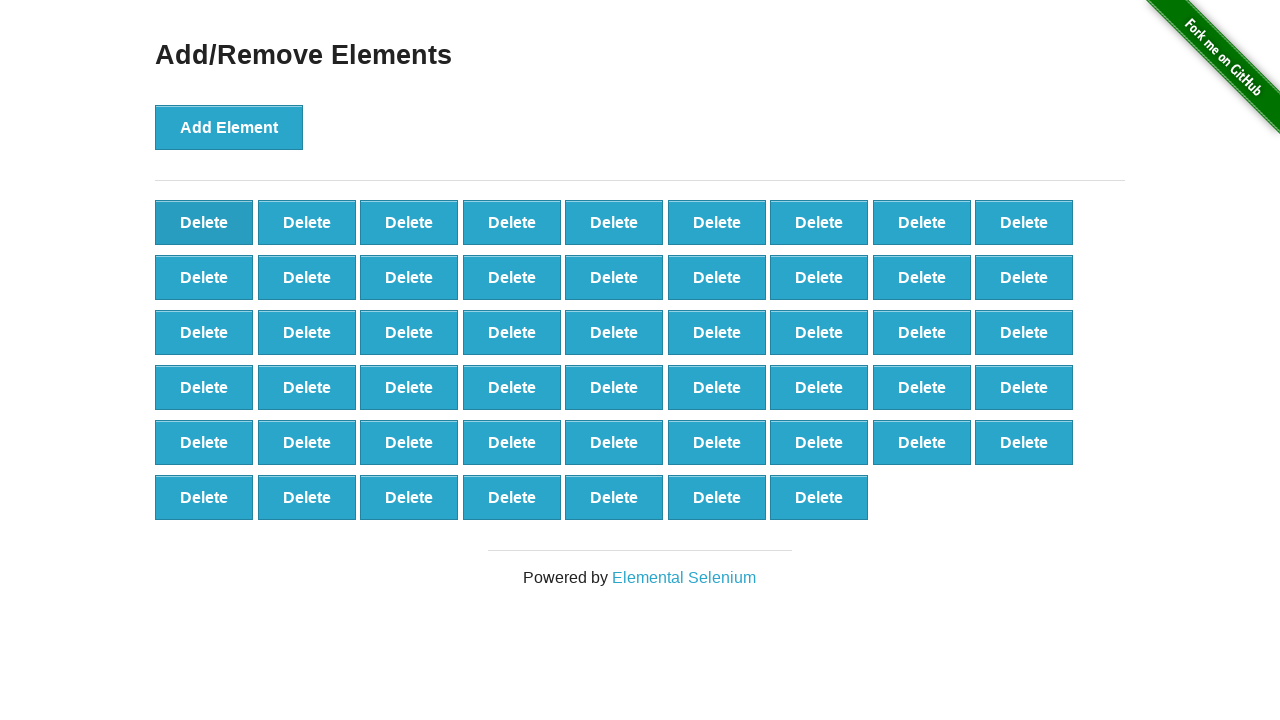

Clicked Delete button (iteration 49/90) at (204, 222) on text='Delete' >> nth=0
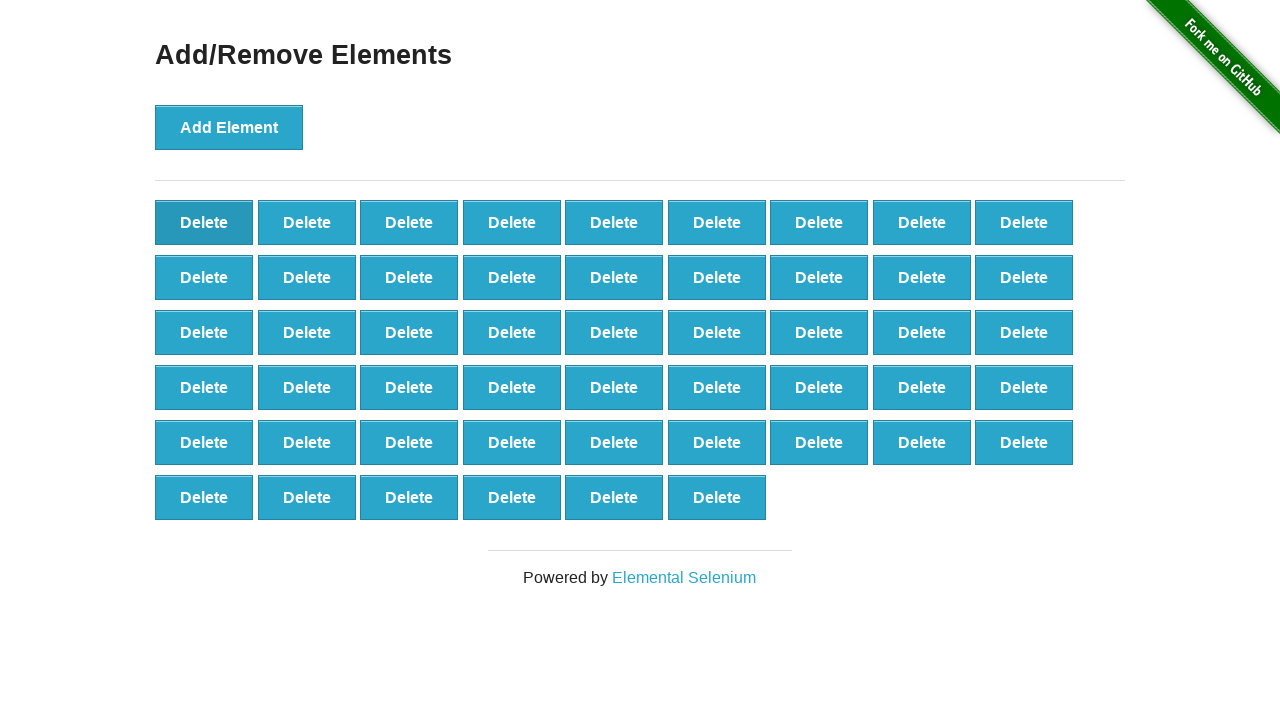

Clicked Delete button (iteration 50/90) at (204, 222) on text='Delete' >> nth=0
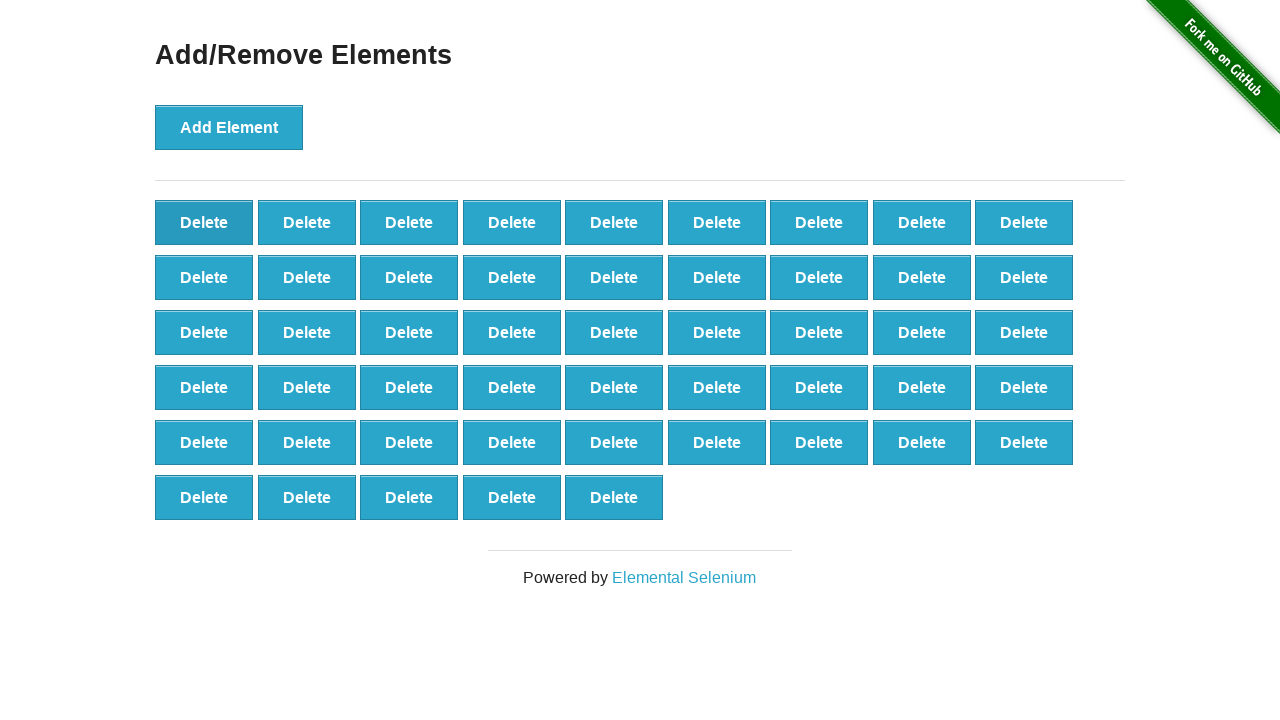

Clicked Delete button (iteration 51/90) at (204, 222) on text='Delete' >> nth=0
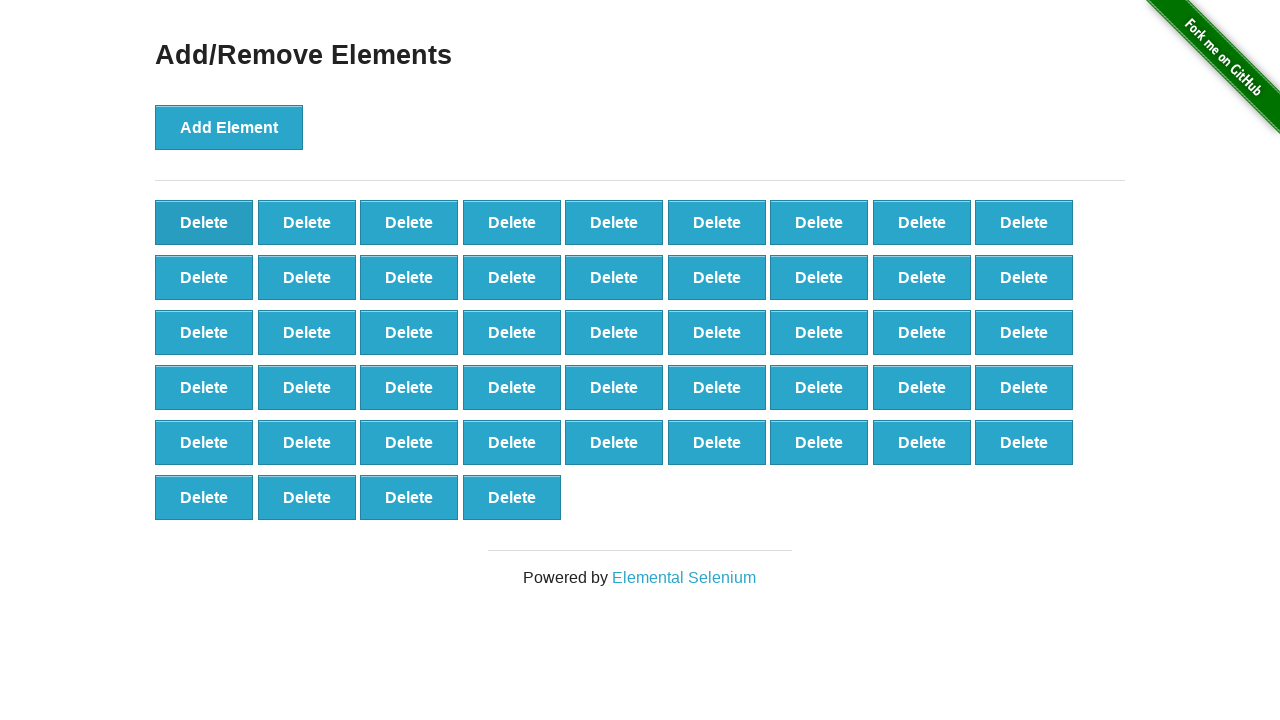

Clicked Delete button (iteration 52/90) at (204, 222) on text='Delete' >> nth=0
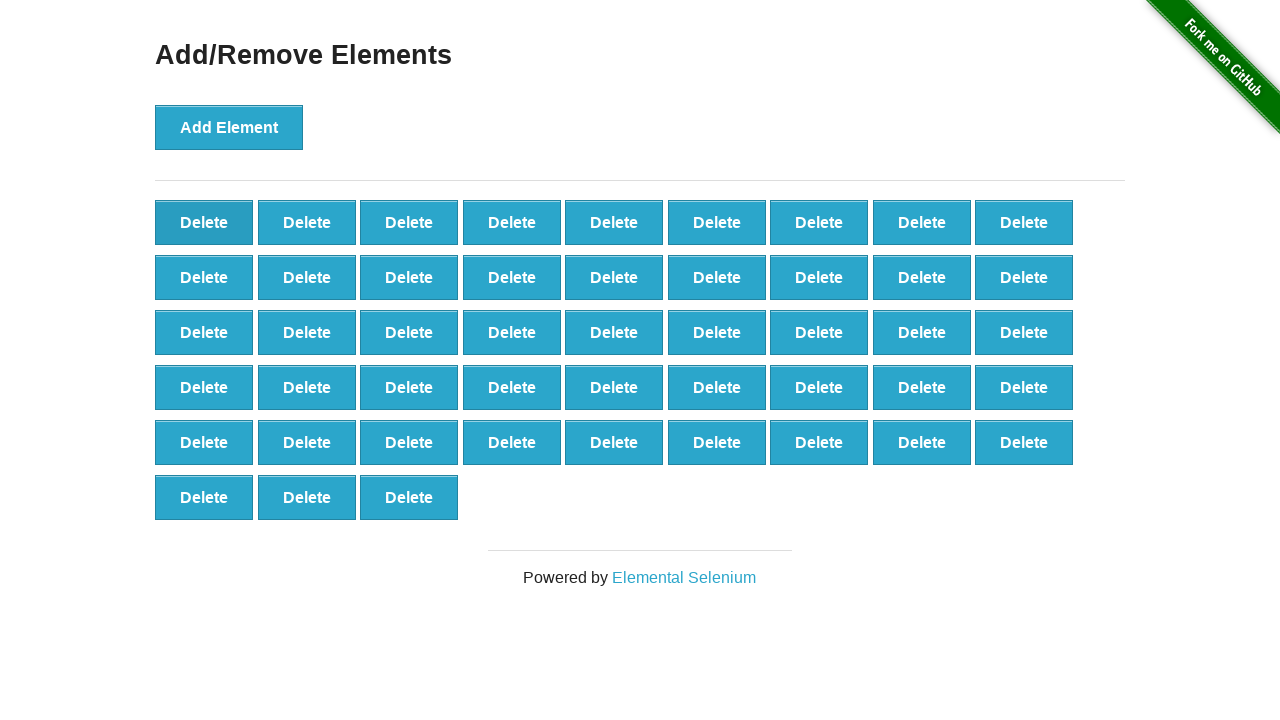

Clicked Delete button (iteration 53/90) at (204, 222) on text='Delete' >> nth=0
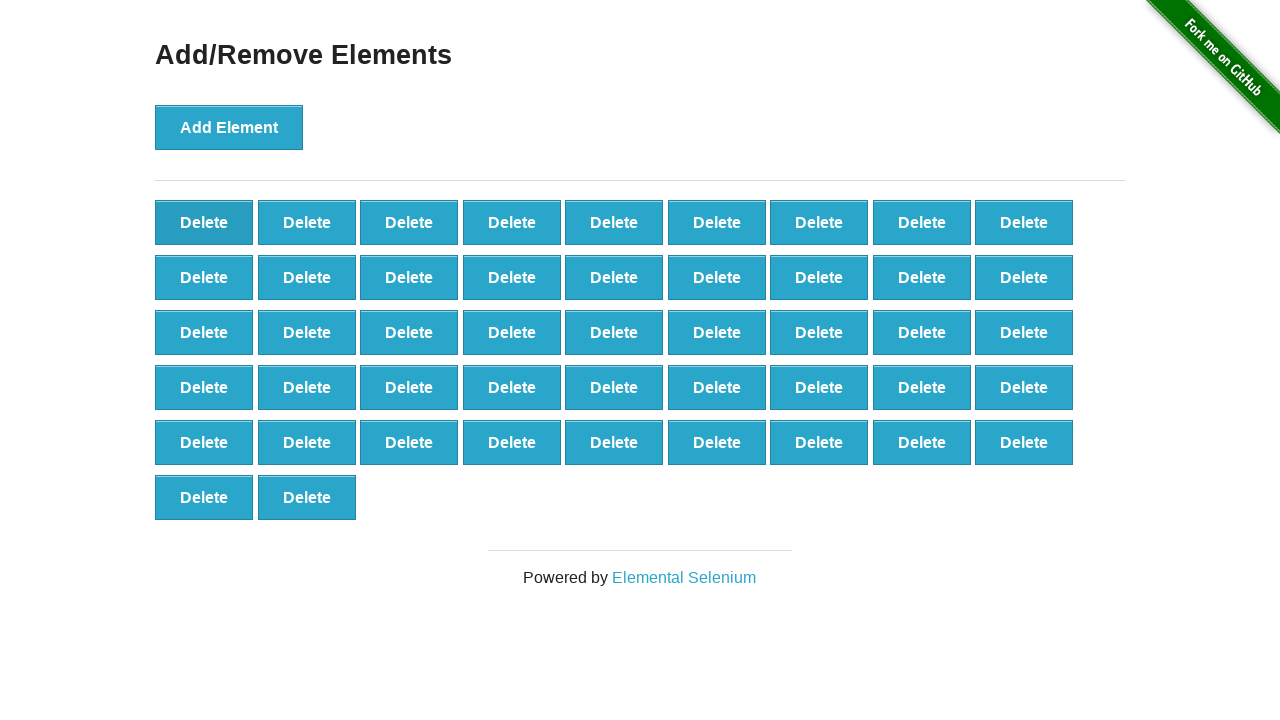

Clicked Delete button (iteration 54/90) at (204, 222) on text='Delete' >> nth=0
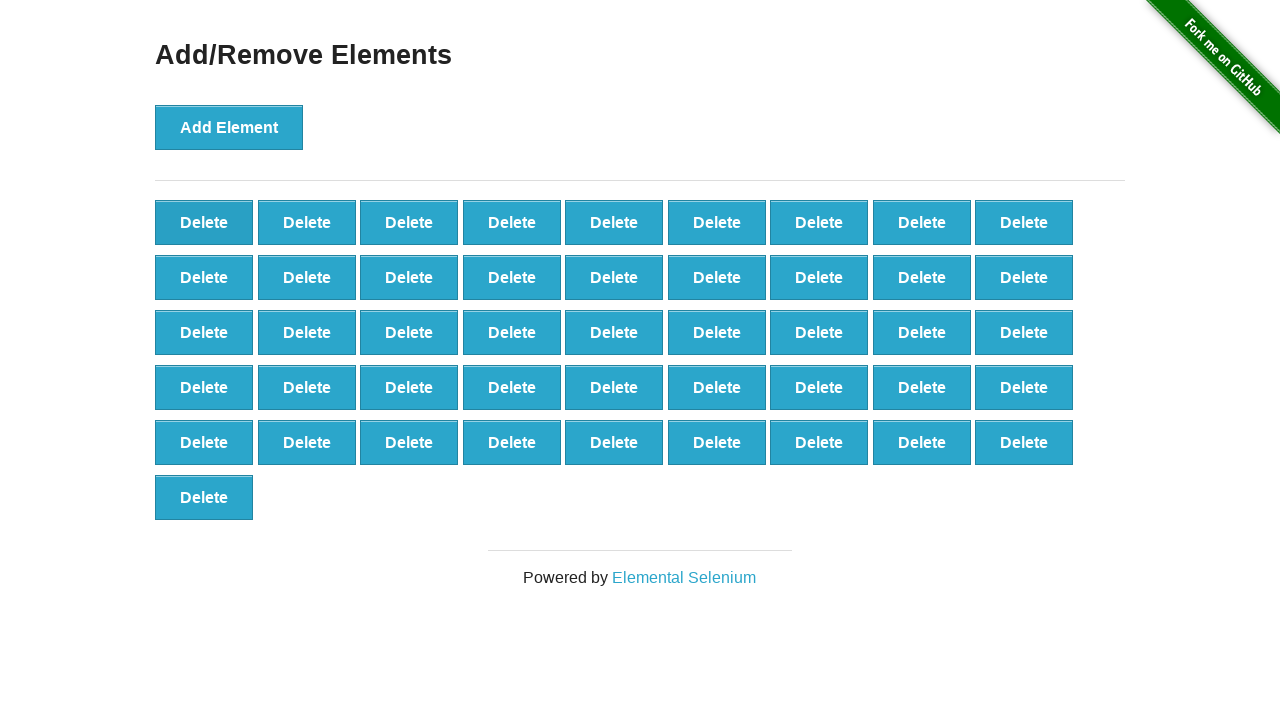

Clicked Delete button (iteration 55/90) at (204, 222) on text='Delete' >> nth=0
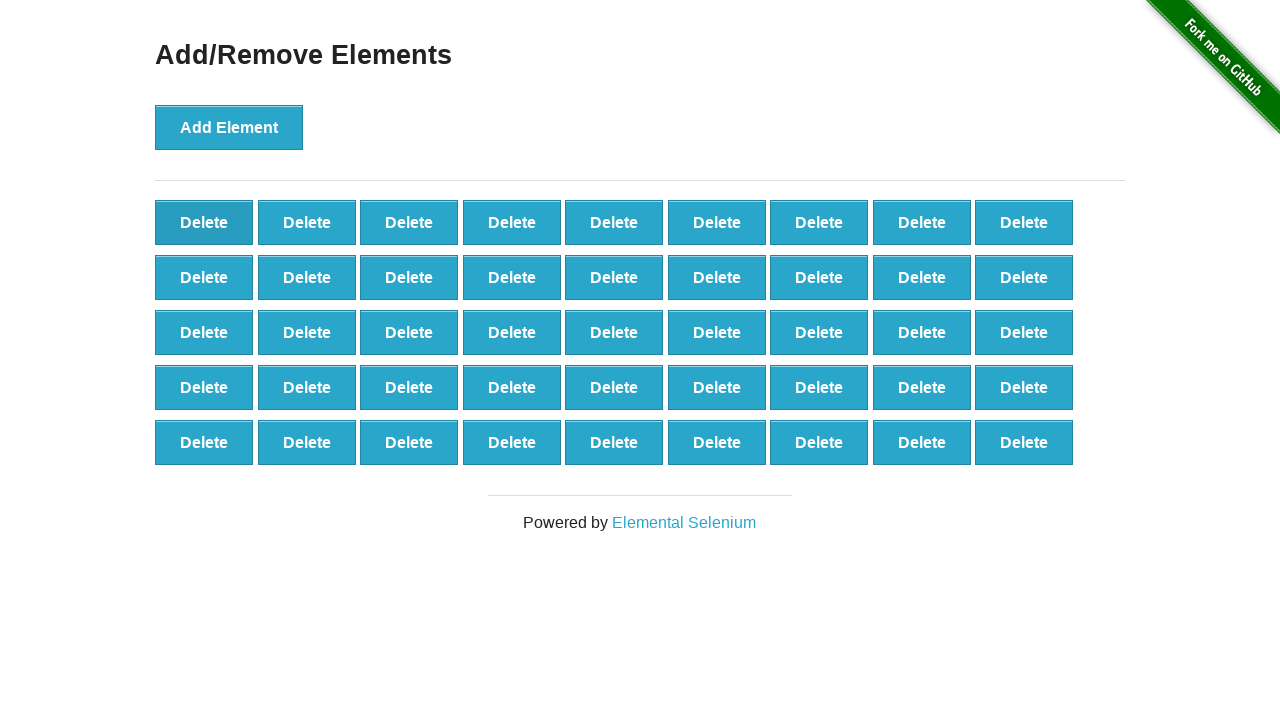

Clicked Delete button (iteration 56/90) at (204, 222) on text='Delete' >> nth=0
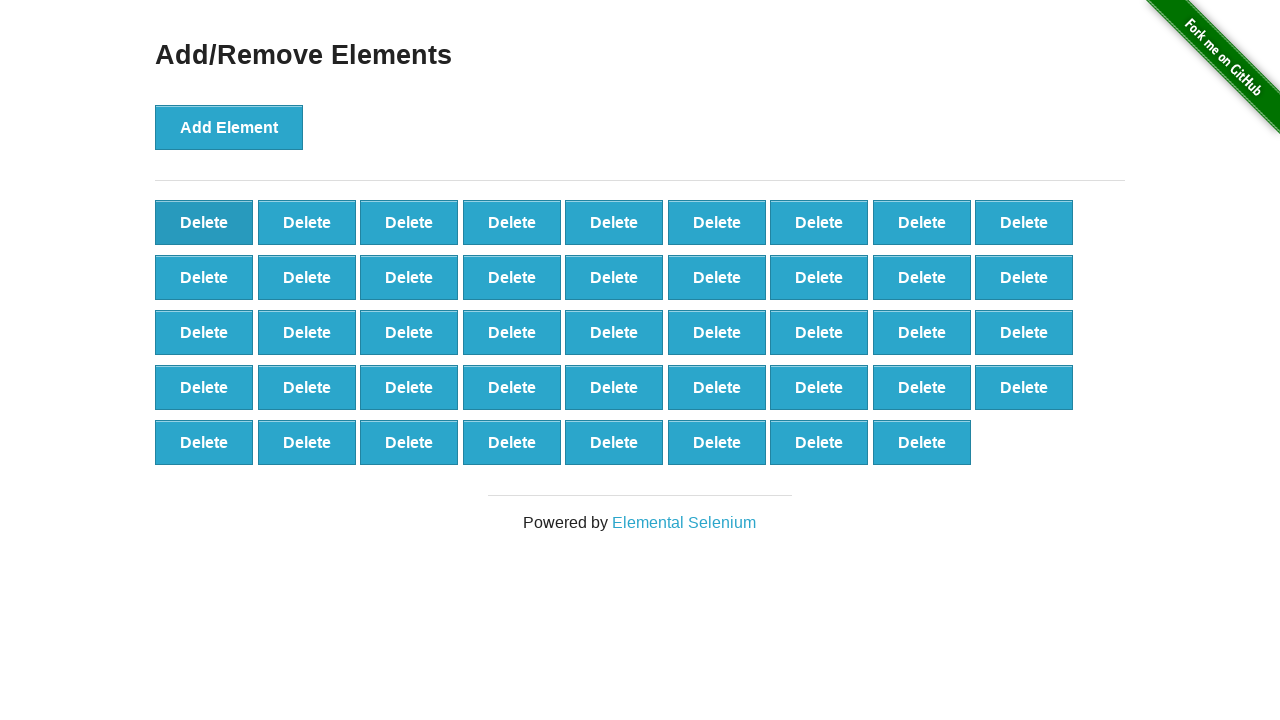

Clicked Delete button (iteration 57/90) at (204, 222) on text='Delete' >> nth=0
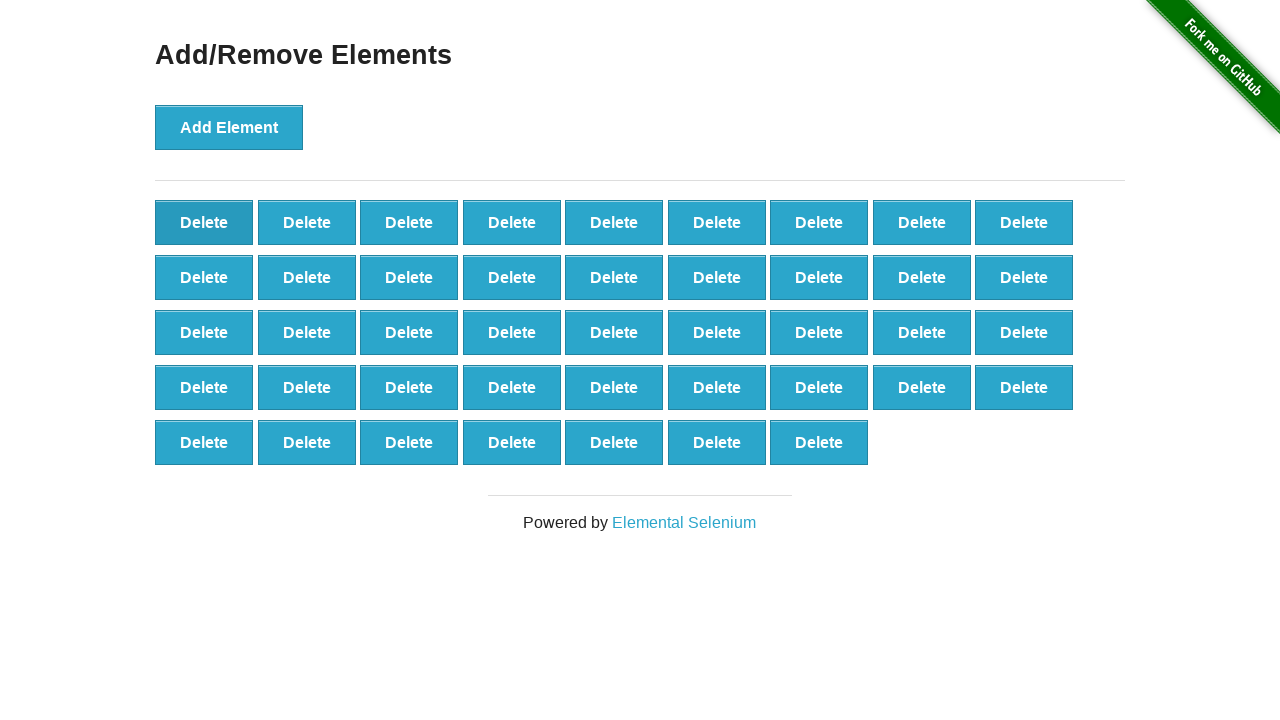

Clicked Delete button (iteration 58/90) at (204, 222) on text='Delete' >> nth=0
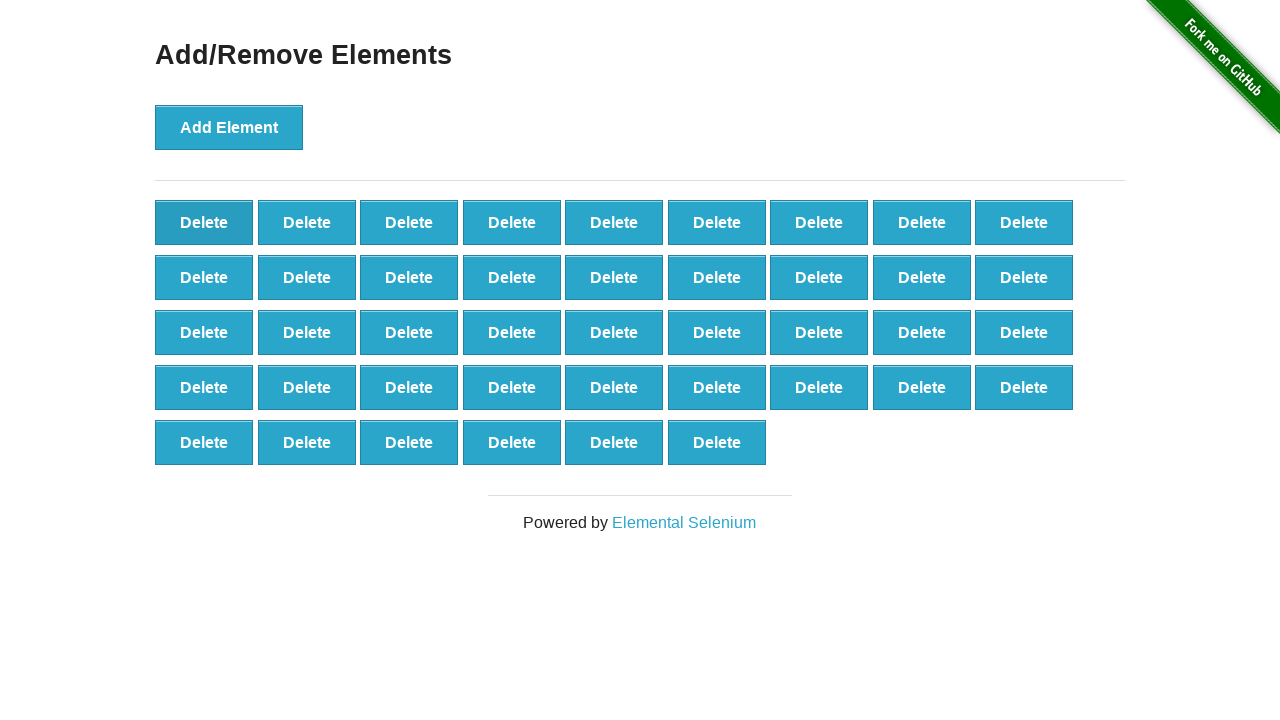

Clicked Delete button (iteration 59/90) at (204, 222) on text='Delete' >> nth=0
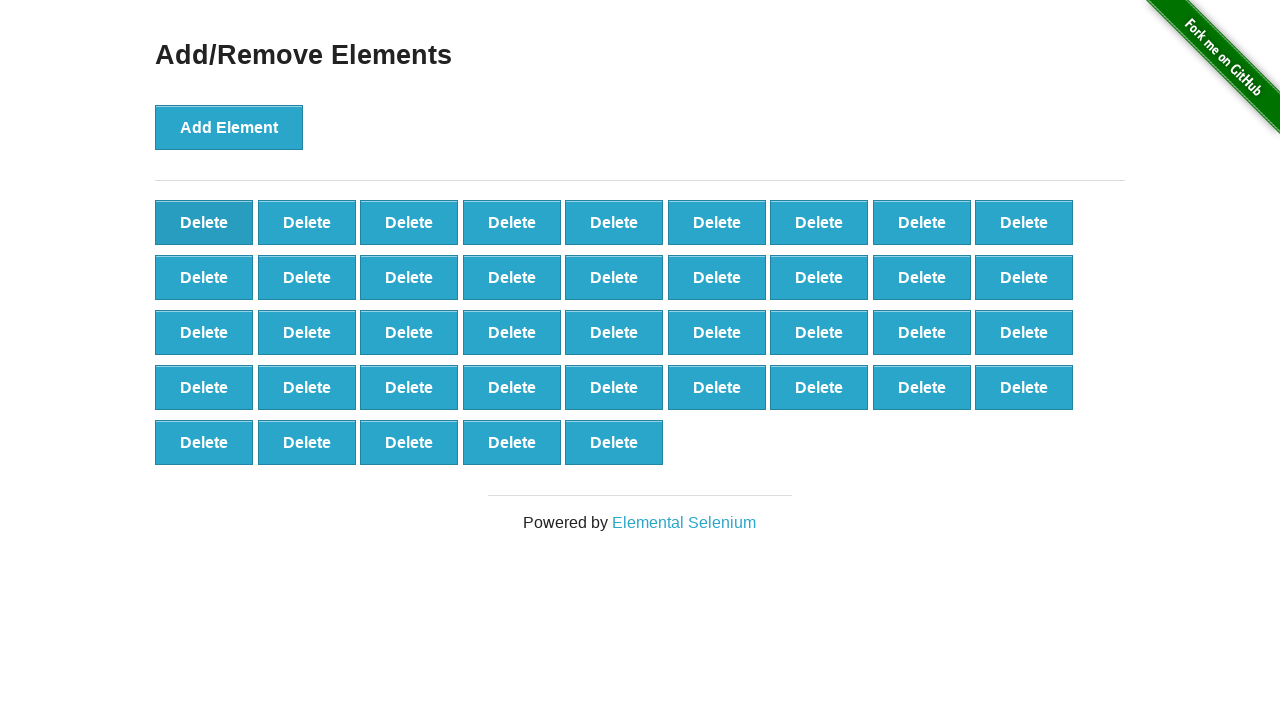

Clicked Delete button (iteration 60/90) at (204, 222) on text='Delete' >> nth=0
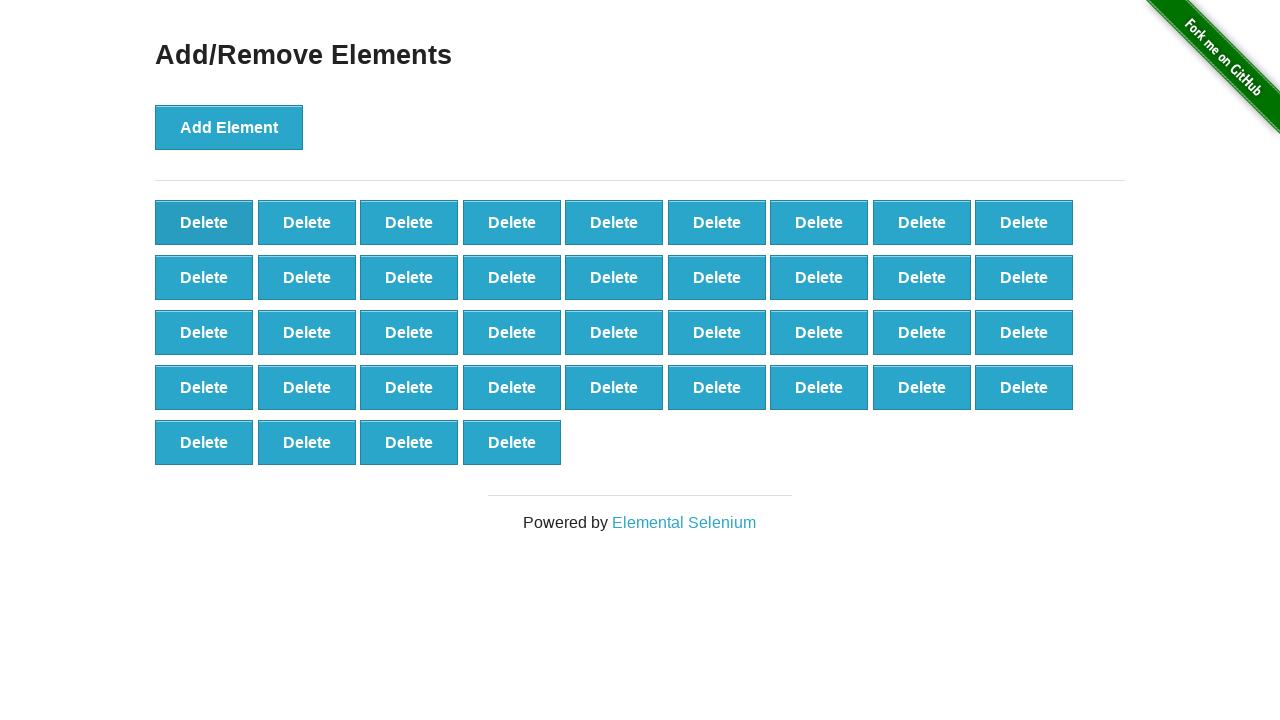

Clicked Delete button (iteration 61/90) at (204, 222) on text='Delete' >> nth=0
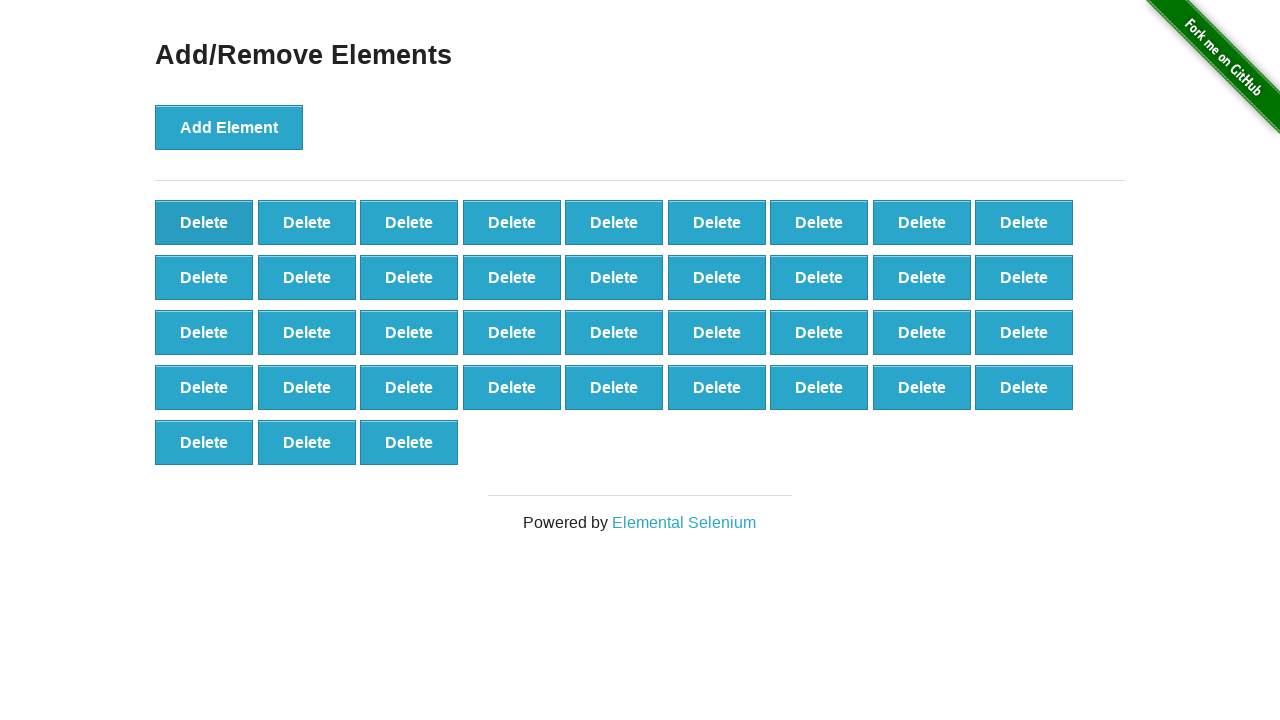

Clicked Delete button (iteration 62/90) at (204, 222) on text='Delete' >> nth=0
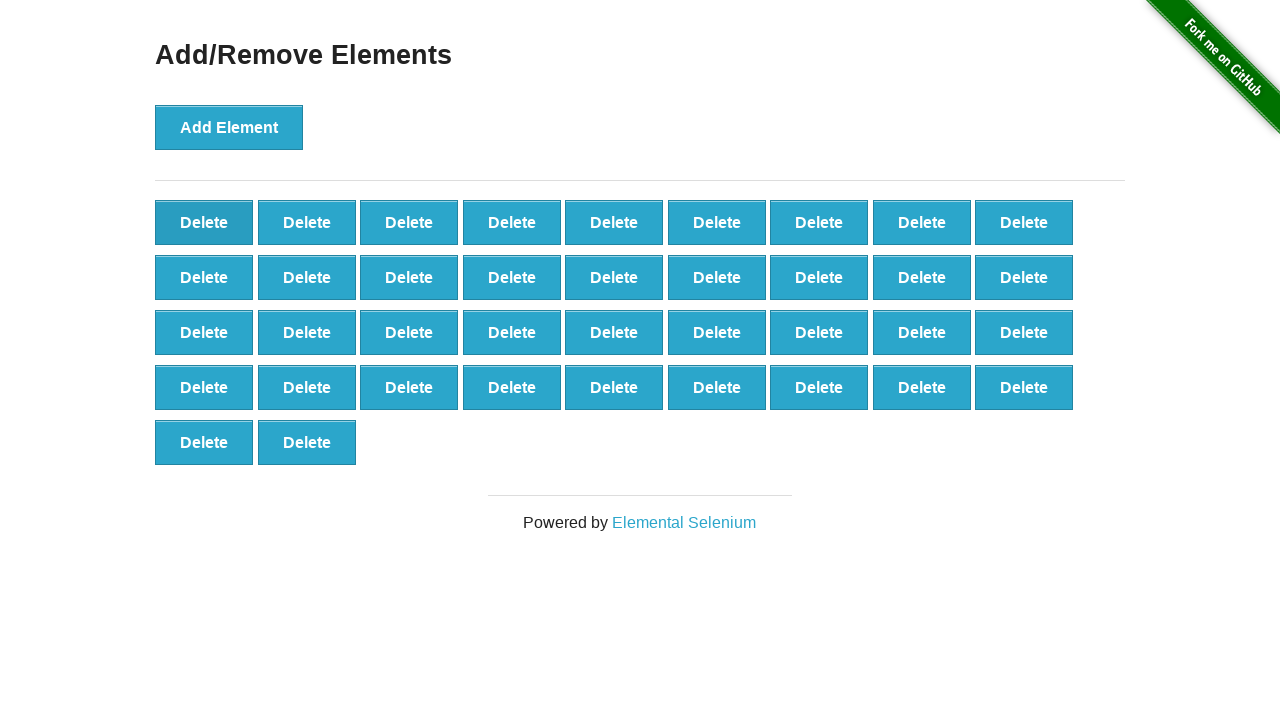

Clicked Delete button (iteration 63/90) at (204, 222) on text='Delete' >> nth=0
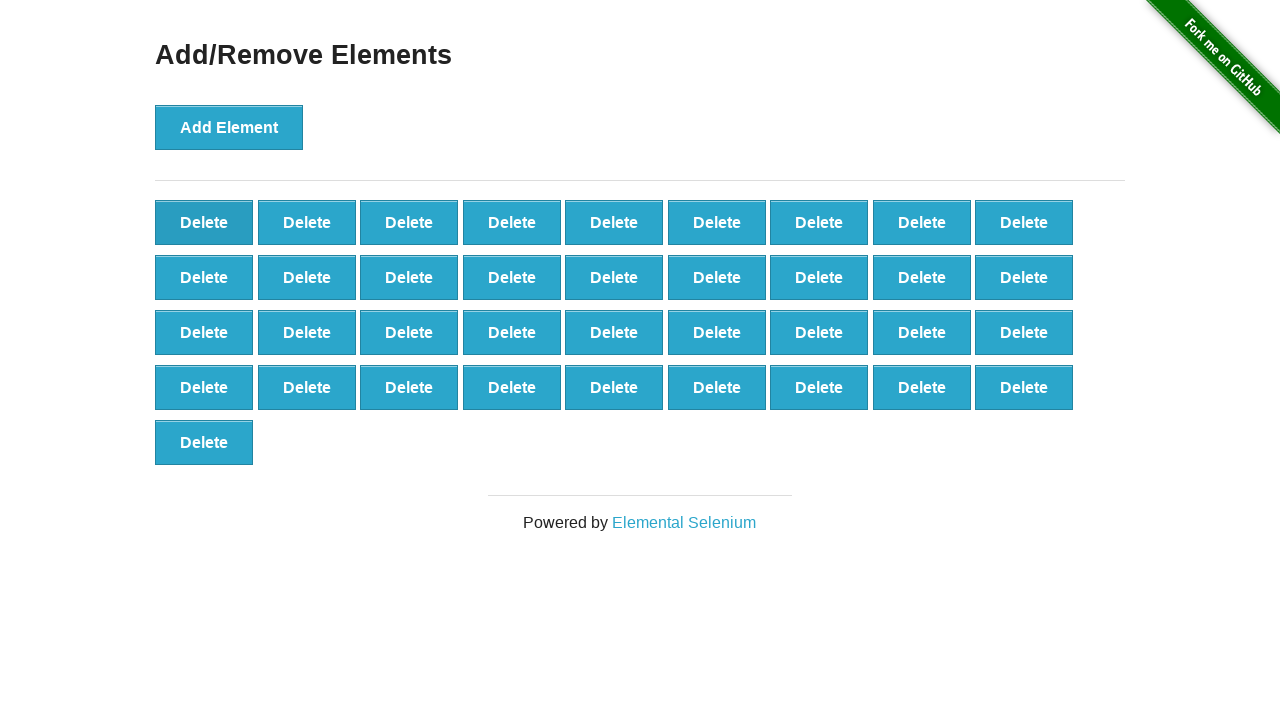

Clicked Delete button (iteration 64/90) at (204, 222) on text='Delete' >> nth=0
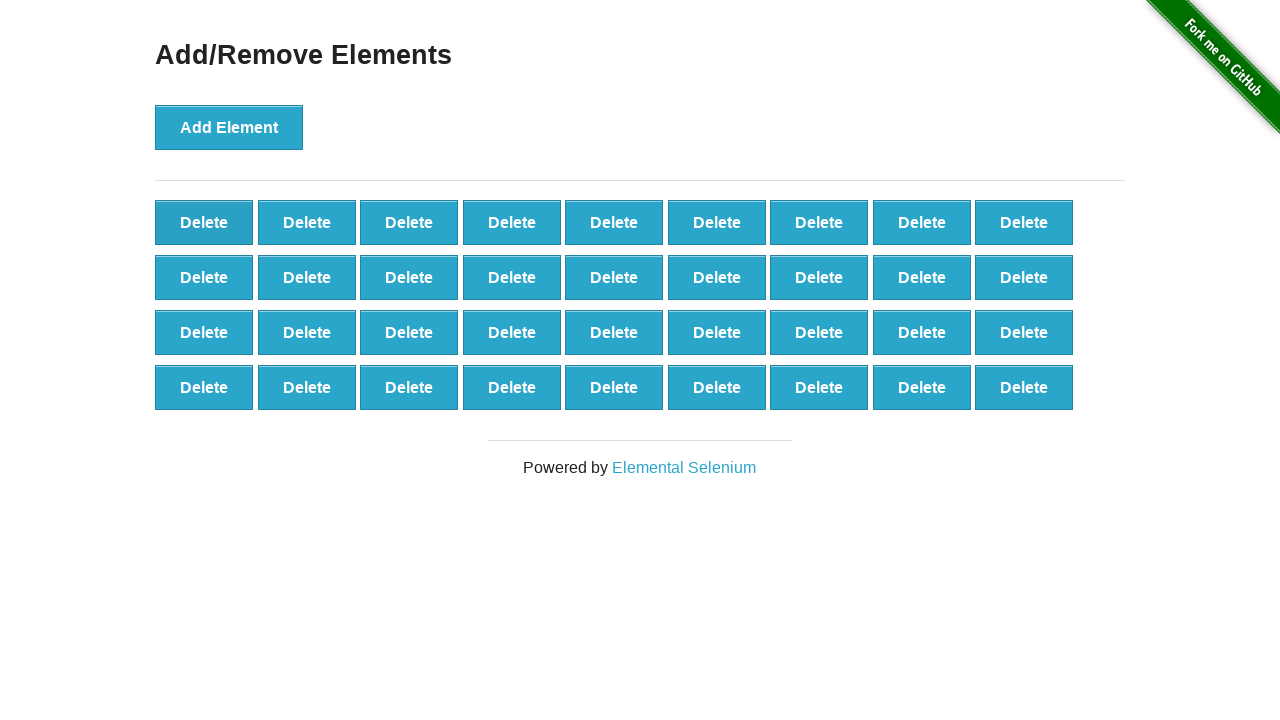

Clicked Delete button (iteration 65/90) at (204, 222) on text='Delete' >> nth=0
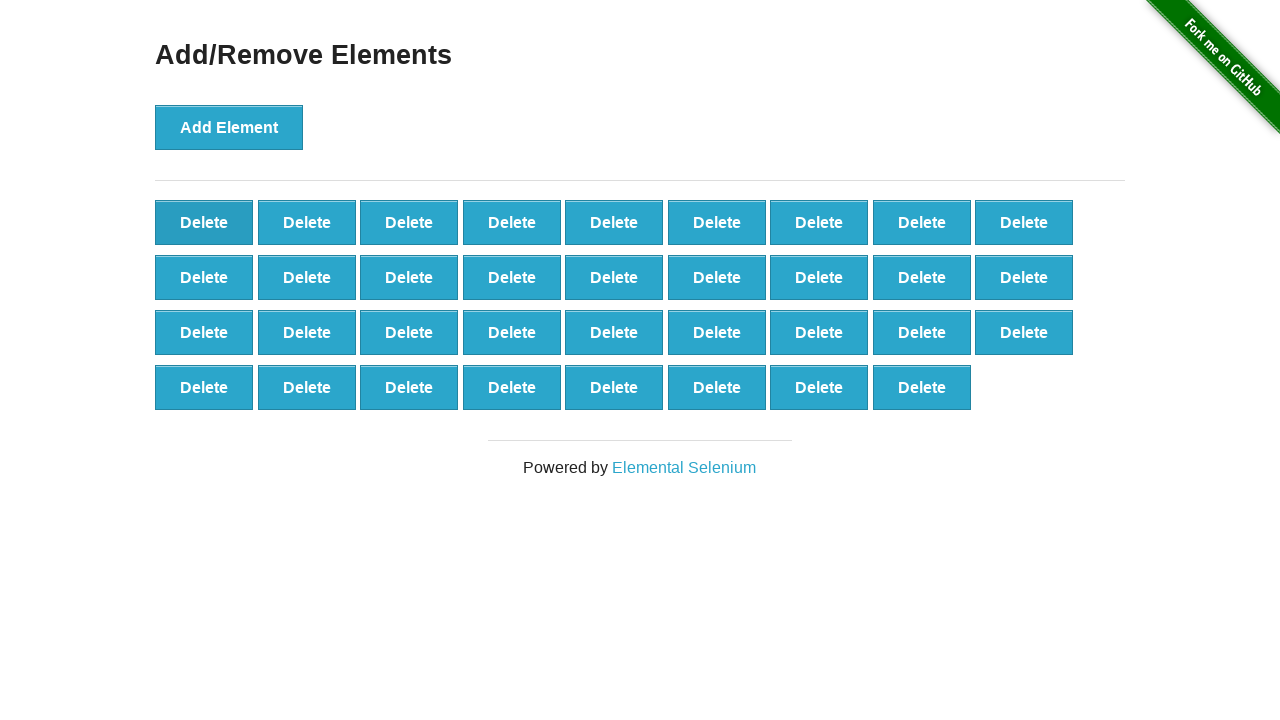

Clicked Delete button (iteration 66/90) at (204, 222) on text='Delete' >> nth=0
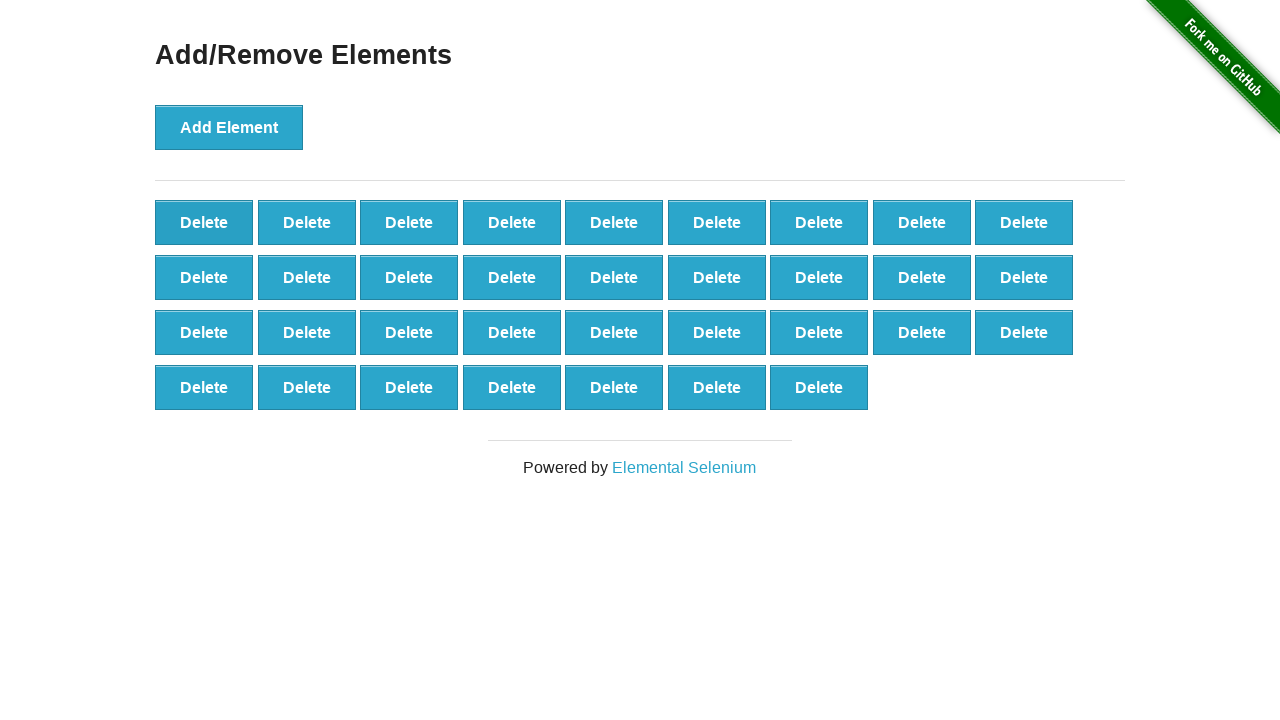

Clicked Delete button (iteration 67/90) at (204, 222) on text='Delete' >> nth=0
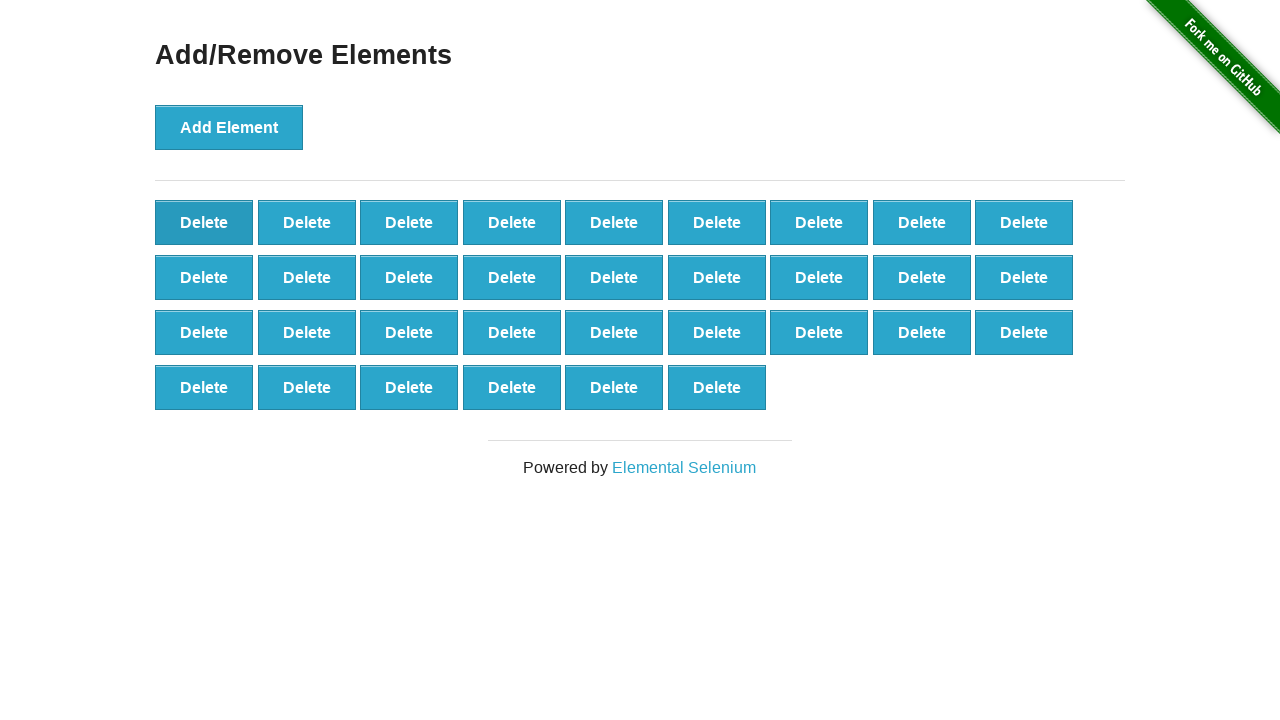

Clicked Delete button (iteration 68/90) at (204, 222) on text='Delete' >> nth=0
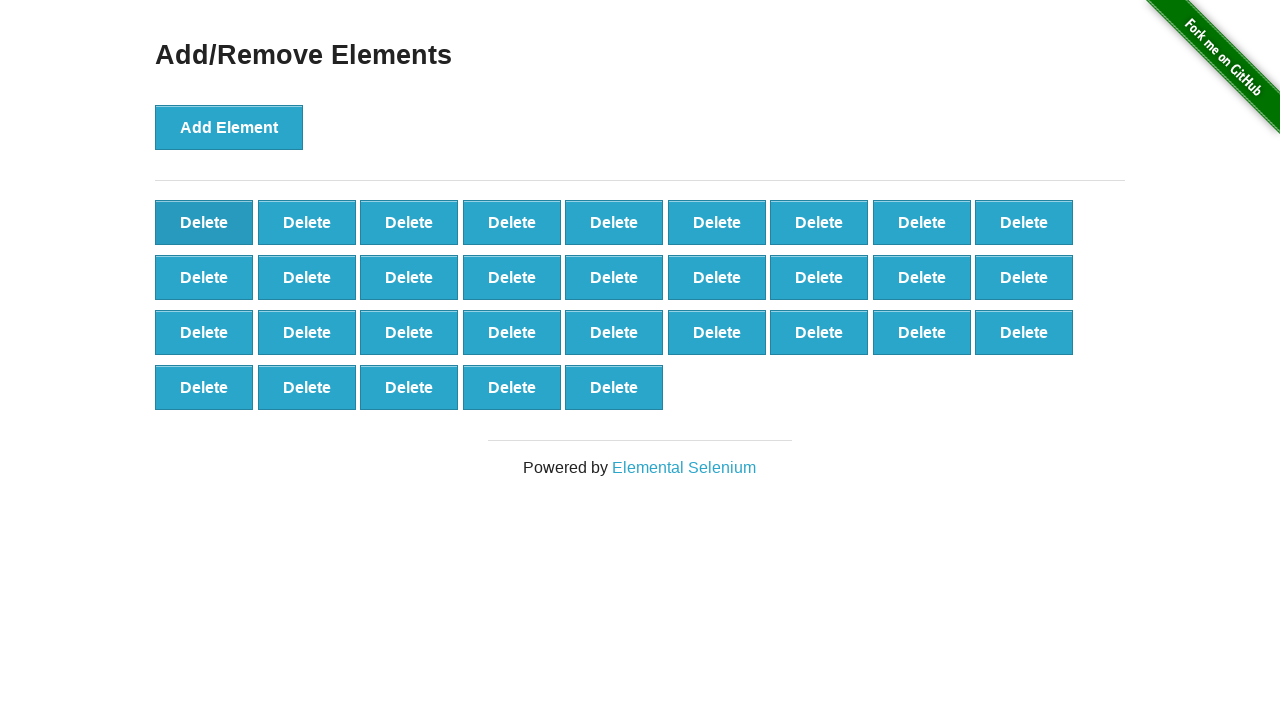

Clicked Delete button (iteration 69/90) at (204, 222) on text='Delete' >> nth=0
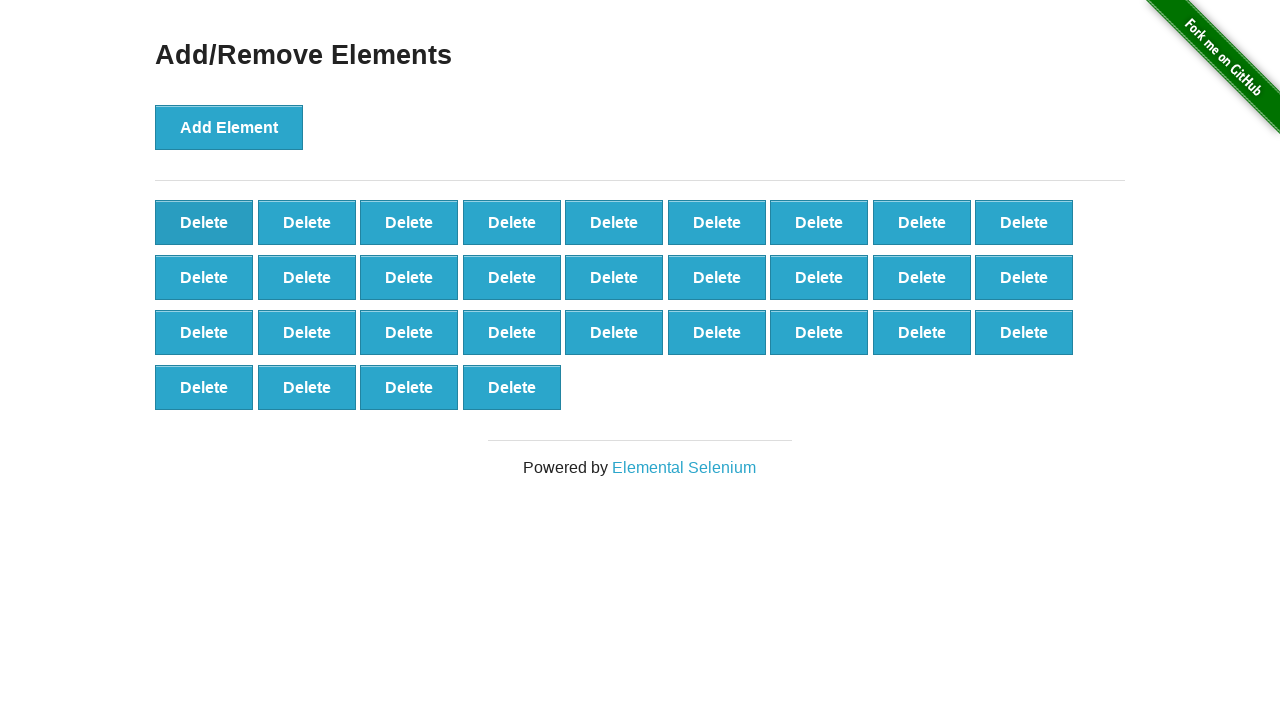

Clicked Delete button (iteration 70/90) at (204, 222) on text='Delete' >> nth=0
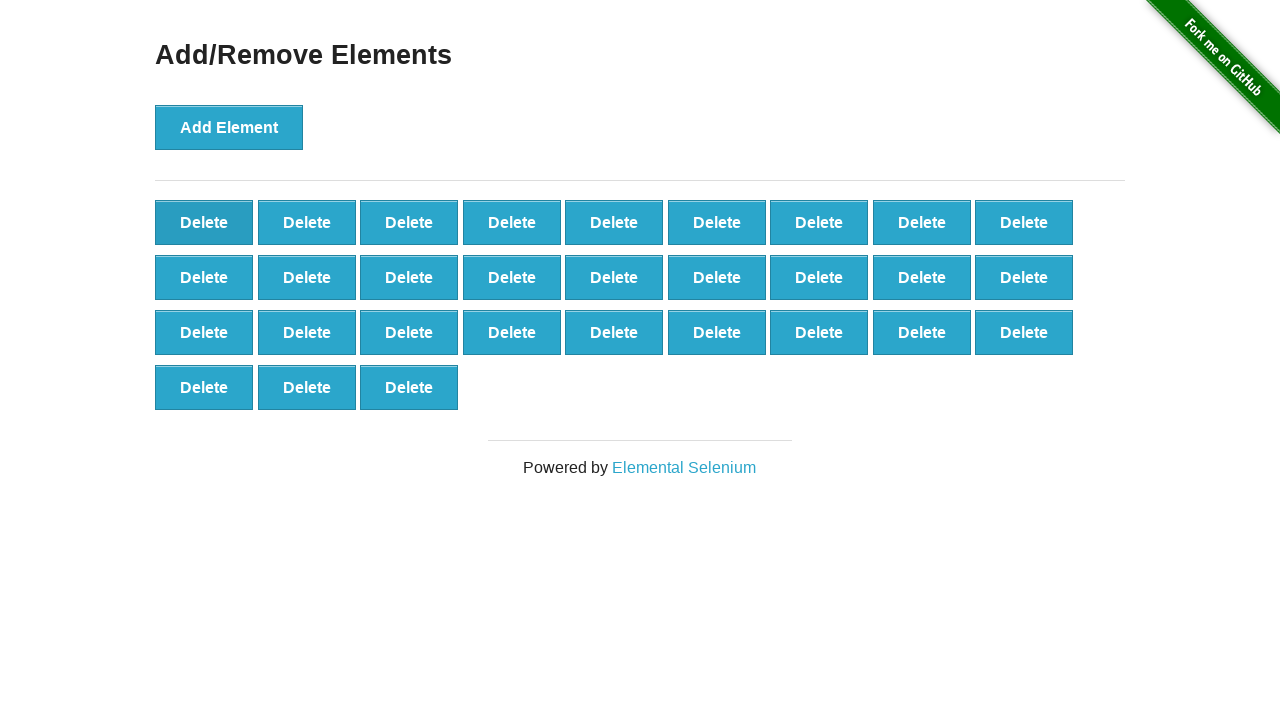

Clicked Delete button (iteration 71/90) at (204, 222) on text='Delete' >> nth=0
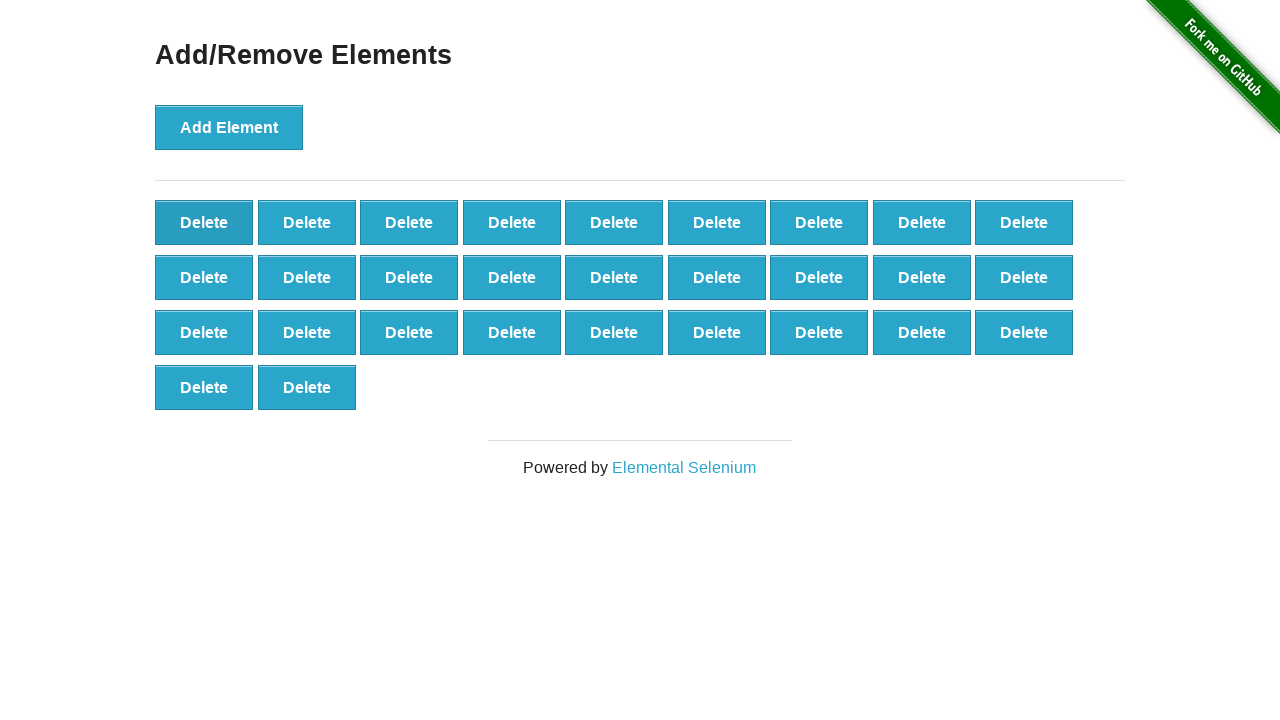

Clicked Delete button (iteration 72/90) at (204, 222) on text='Delete' >> nth=0
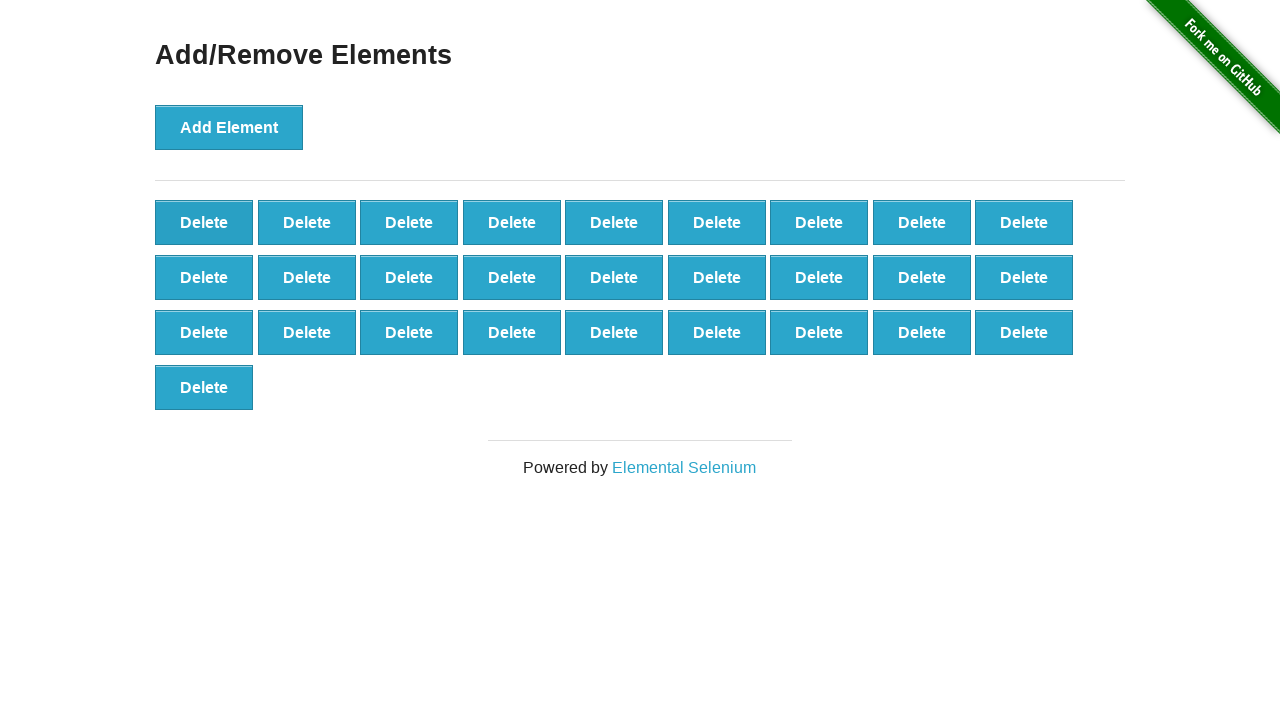

Clicked Delete button (iteration 73/90) at (204, 222) on text='Delete' >> nth=0
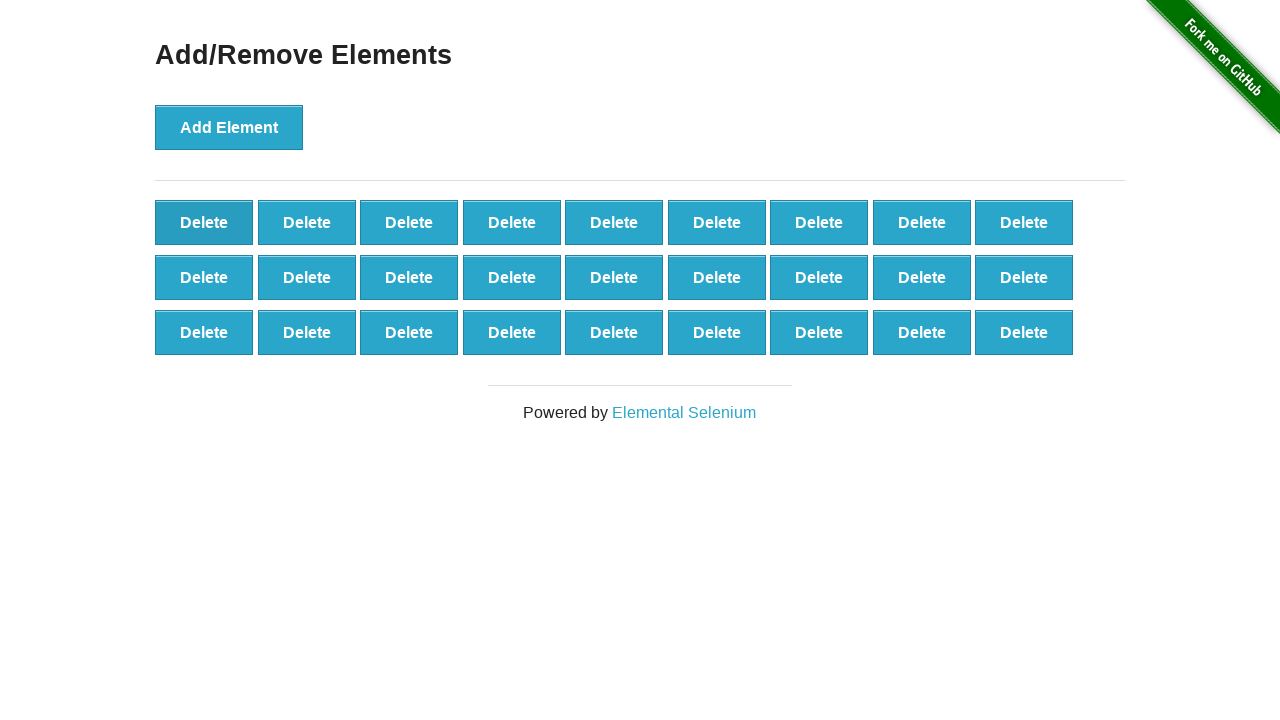

Clicked Delete button (iteration 74/90) at (204, 222) on text='Delete' >> nth=0
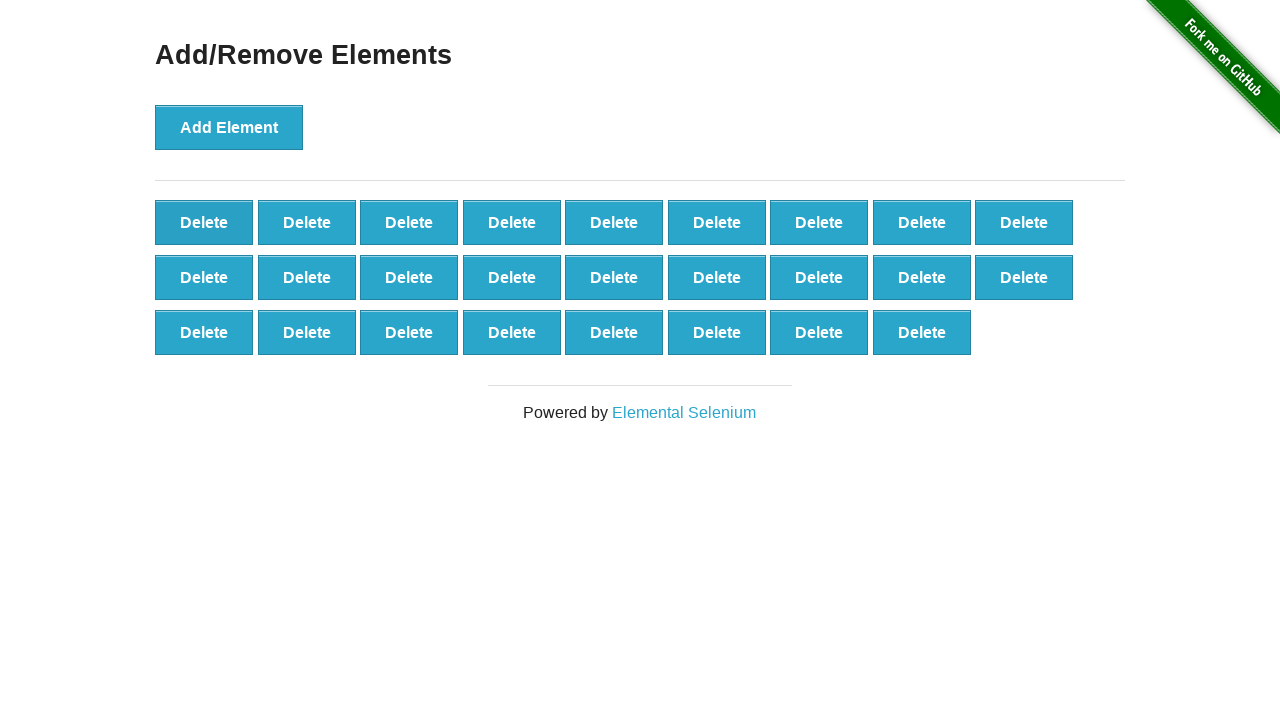

Clicked Delete button (iteration 75/90) at (204, 222) on text='Delete' >> nth=0
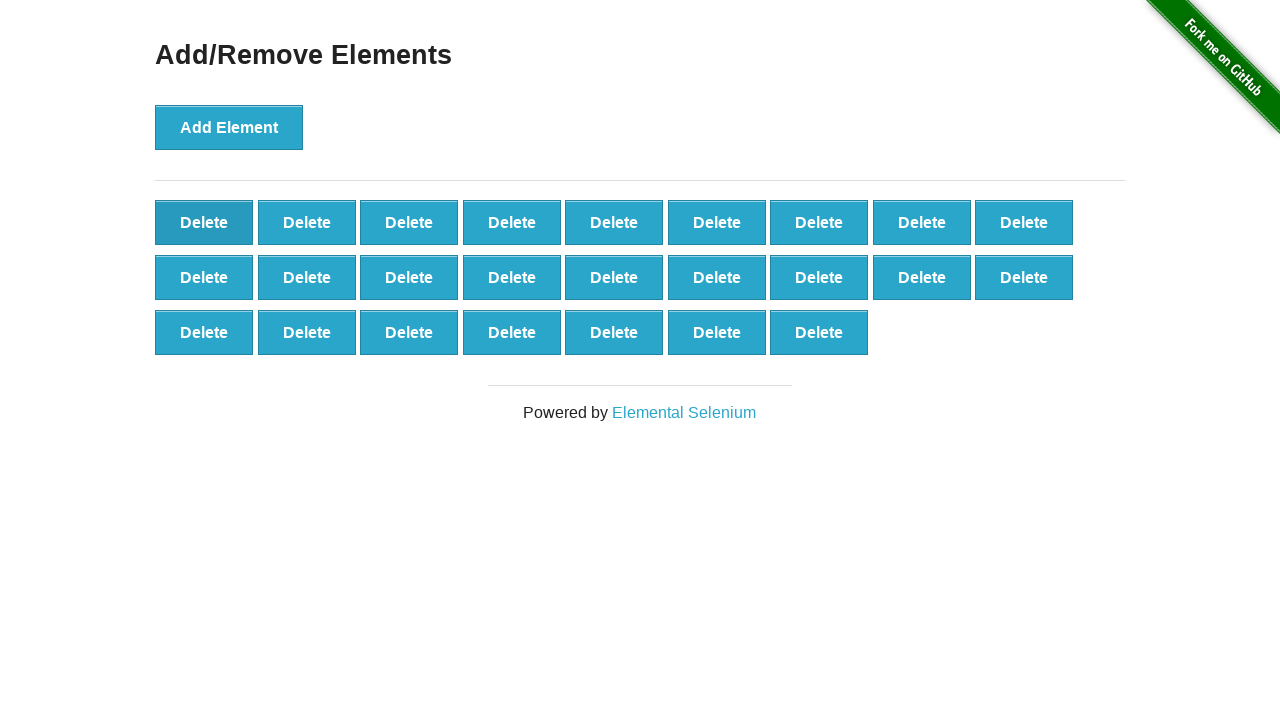

Clicked Delete button (iteration 76/90) at (204, 222) on text='Delete' >> nth=0
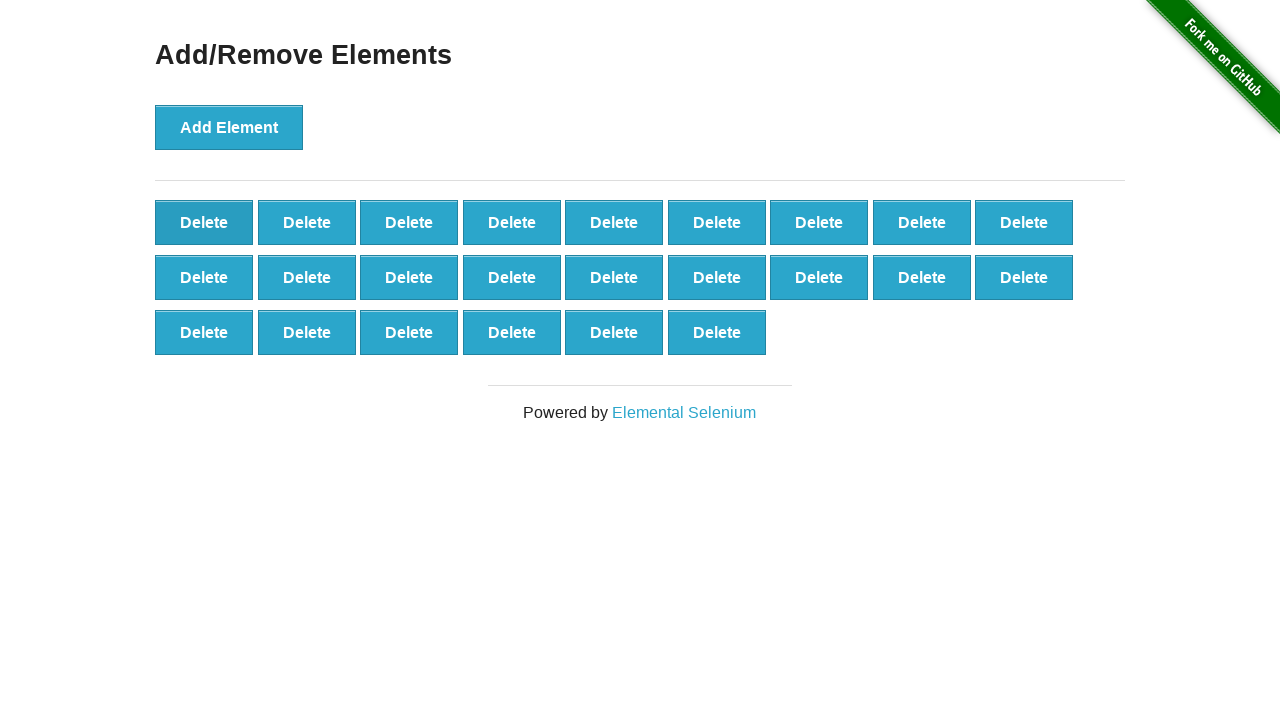

Clicked Delete button (iteration 77/90) at (204, 222) on text='Delete' >> nth=0
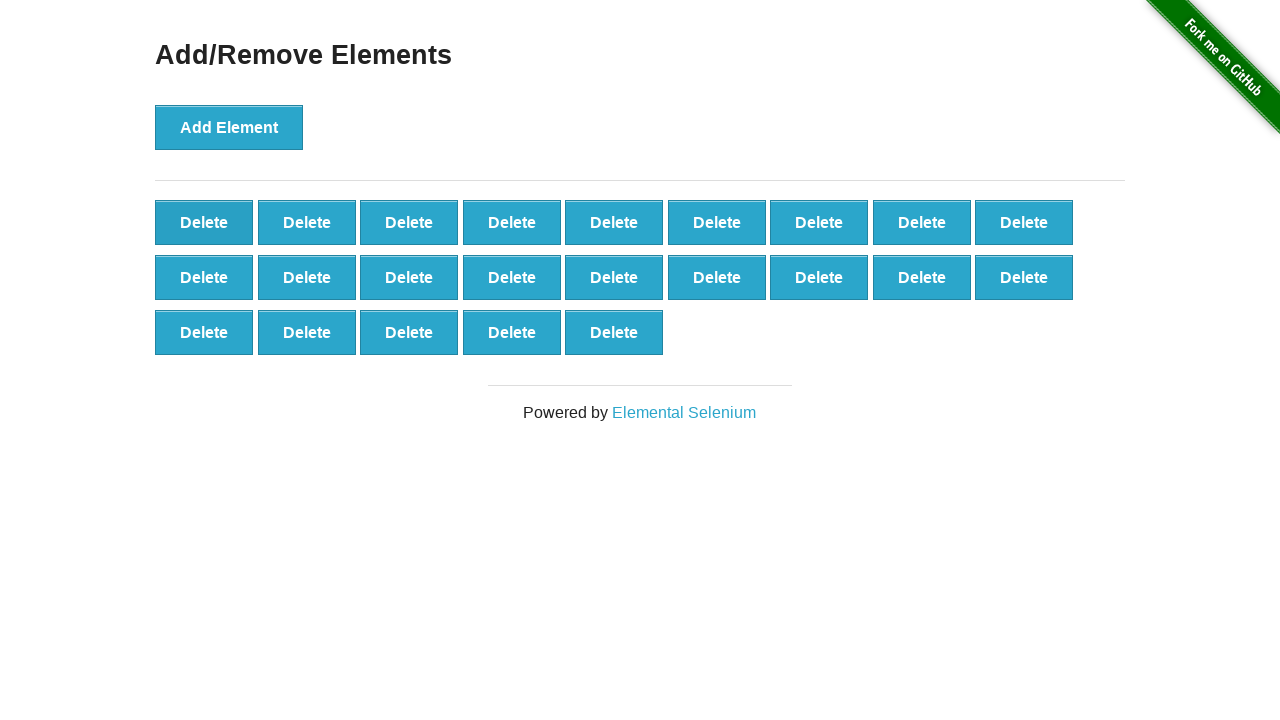

Clicked Delete button (iteration 78/90) at (204, 222) on text='Delete' >> nth=0
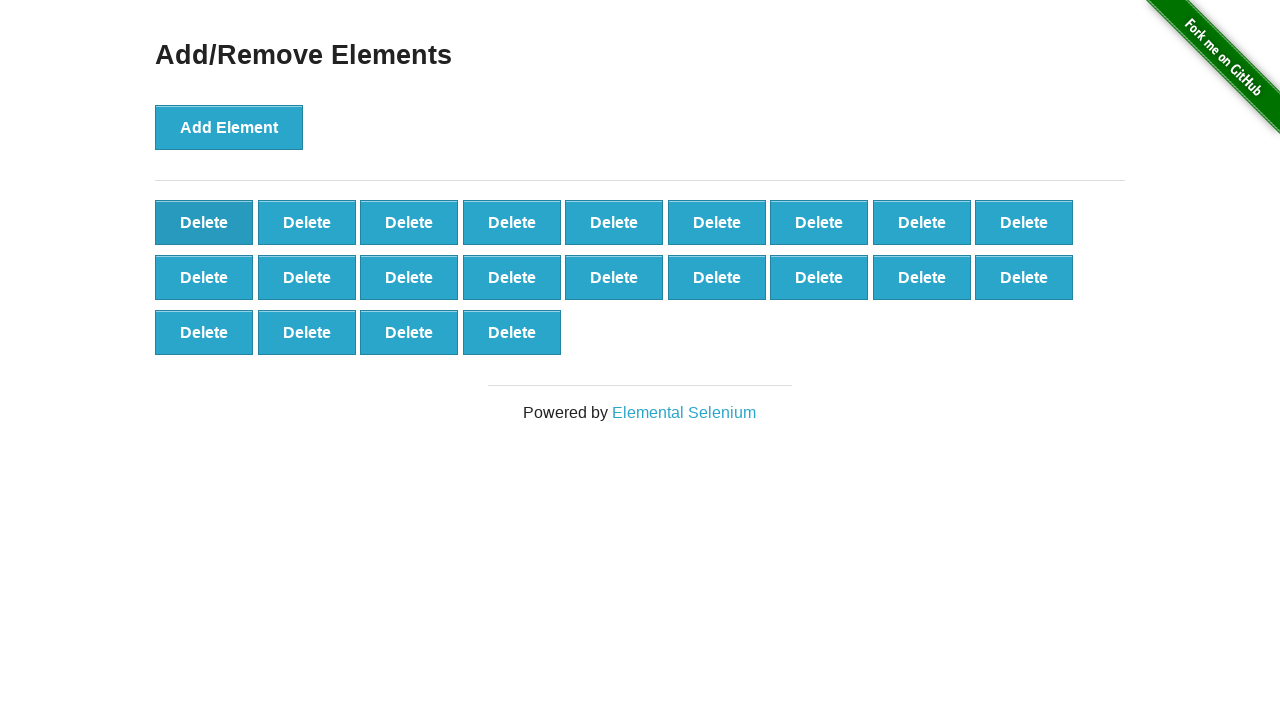

Clicked Delete button (iteration 79/90) at (204, 222) on text='Delete' >> nth=0
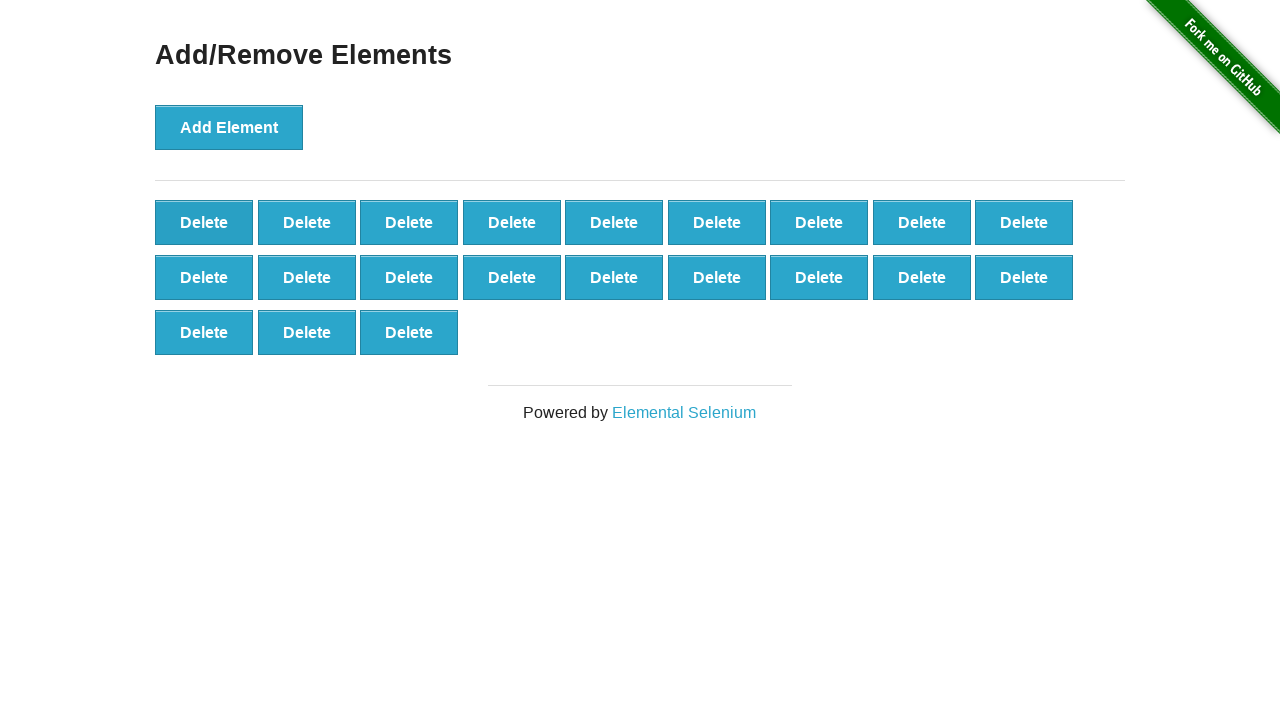

Clicked Delete button (iteration 80/90) at (204, 222) on text='Delete' >> nth=0
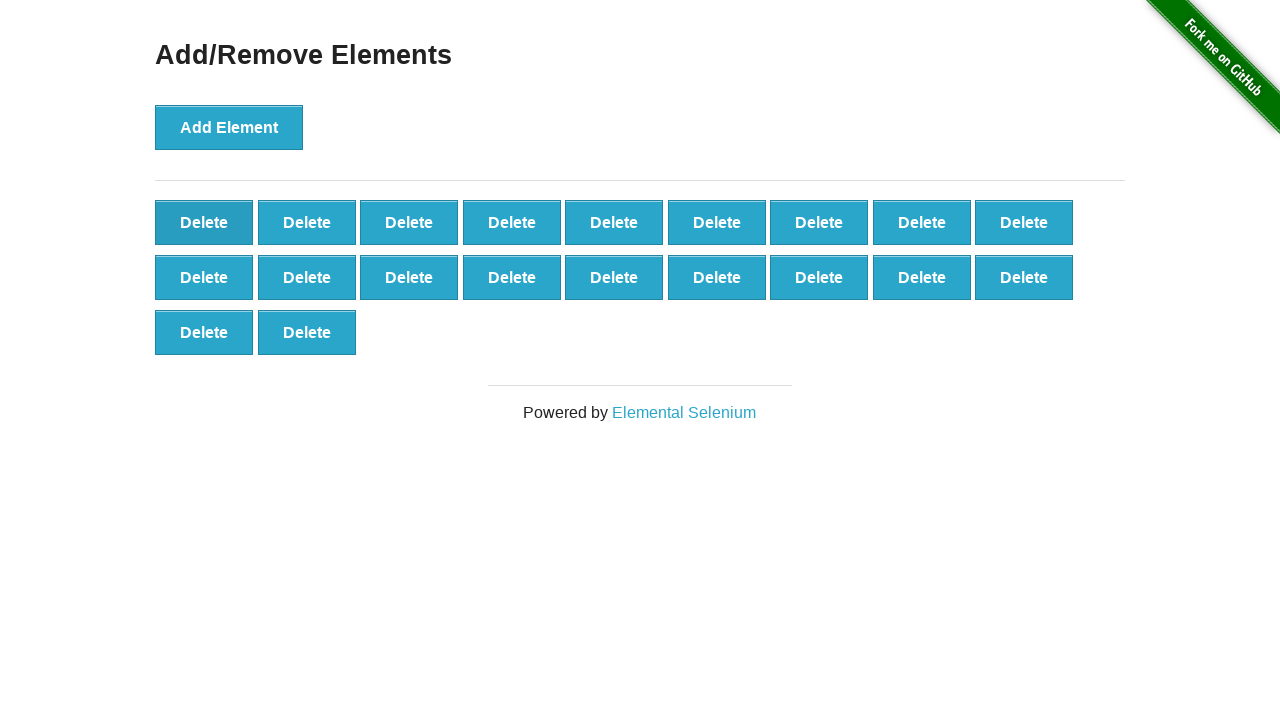

Clicked Delete button (iteration 81/90) at (204, 222) on text='Delete' >> nth=0
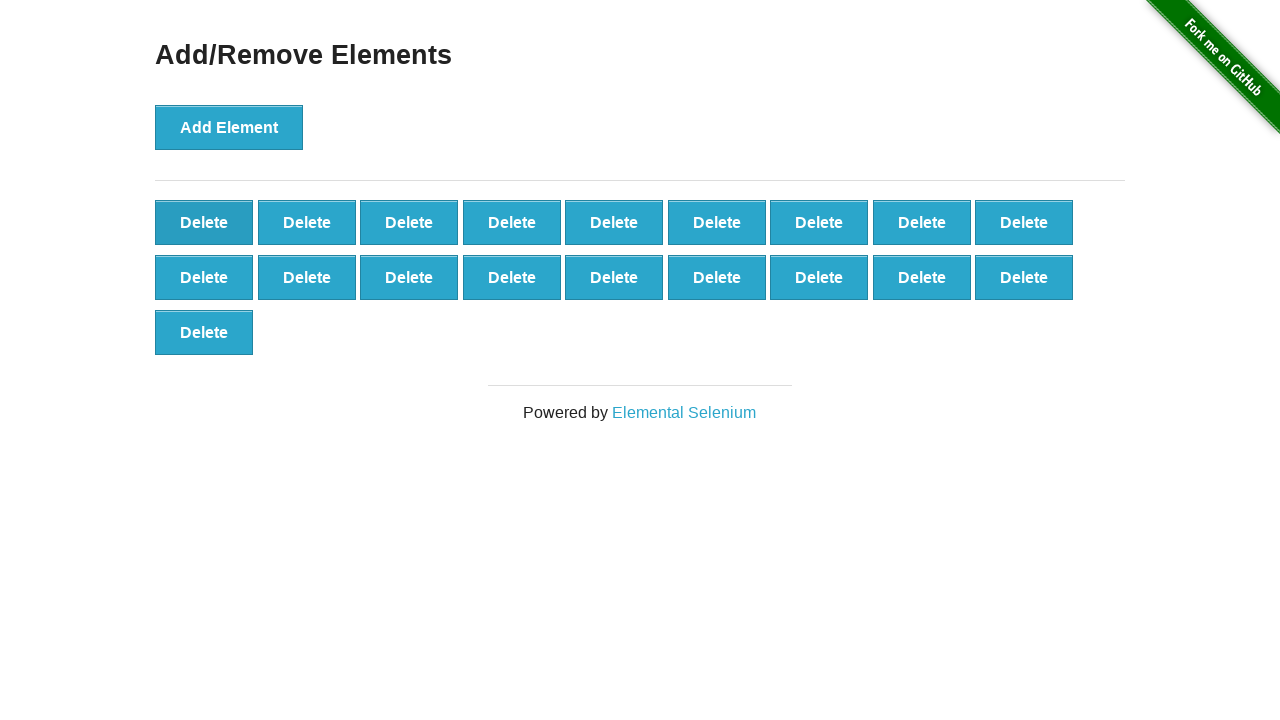

Clicked Delete button (iteration 82/90) at (204, 222) on text='Delete' >> nth=0
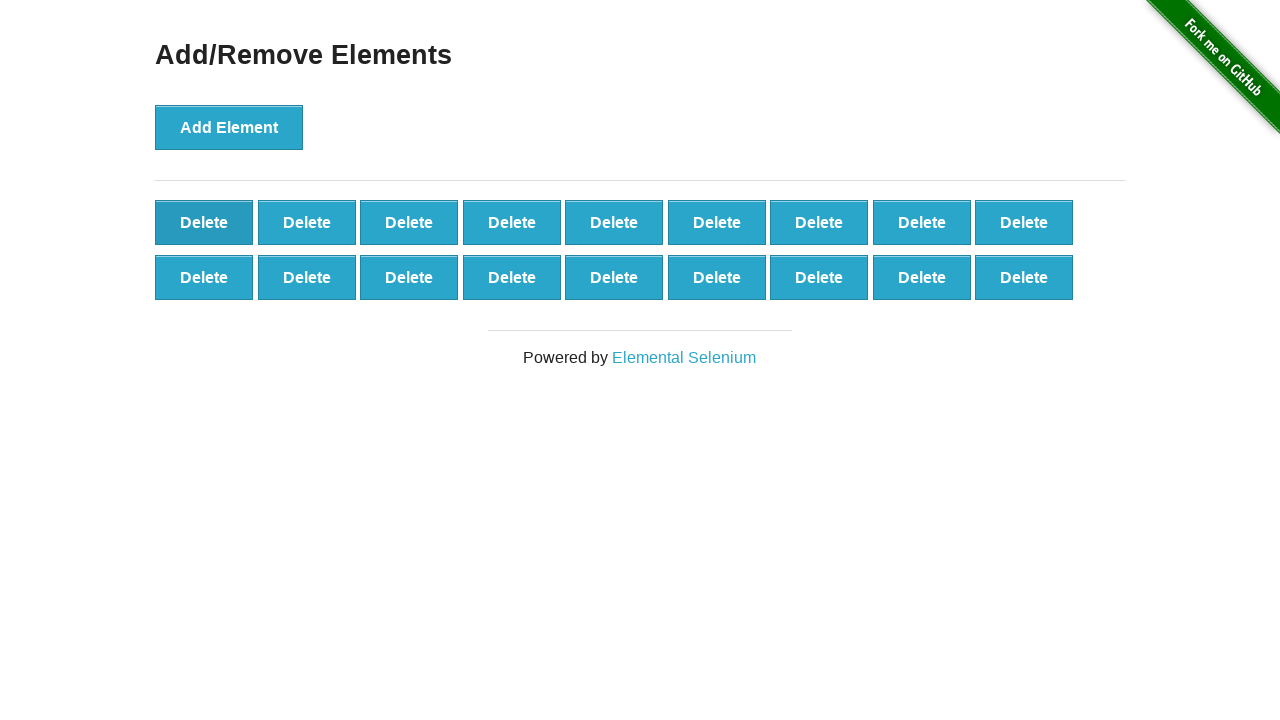

Clicked Delete button (iteration 83/90) at (204, 222) on text='Delete' >> nth=0
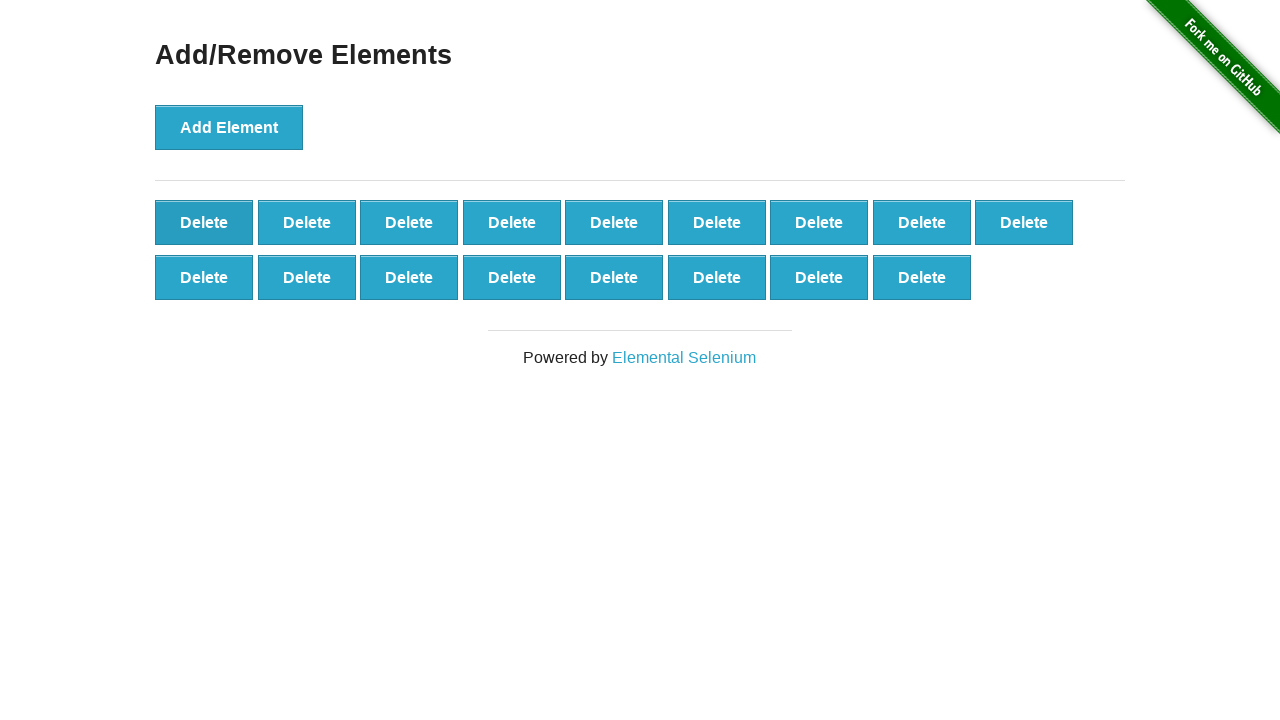

Clicked Delete button (iteration 84/90) at (204, 222) on text='Delete' >> nth=0
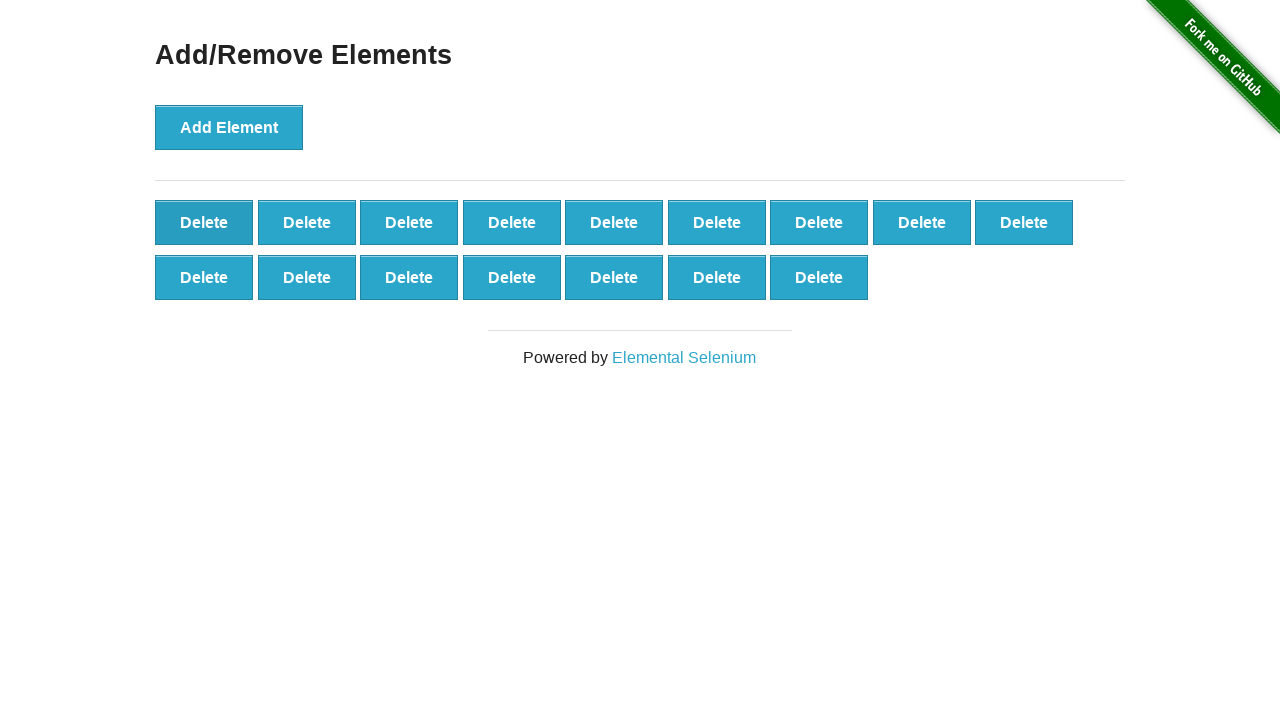

Clicked Delete button (iteration 85/90) at (204, 222) on text='Delete' >> nth=0
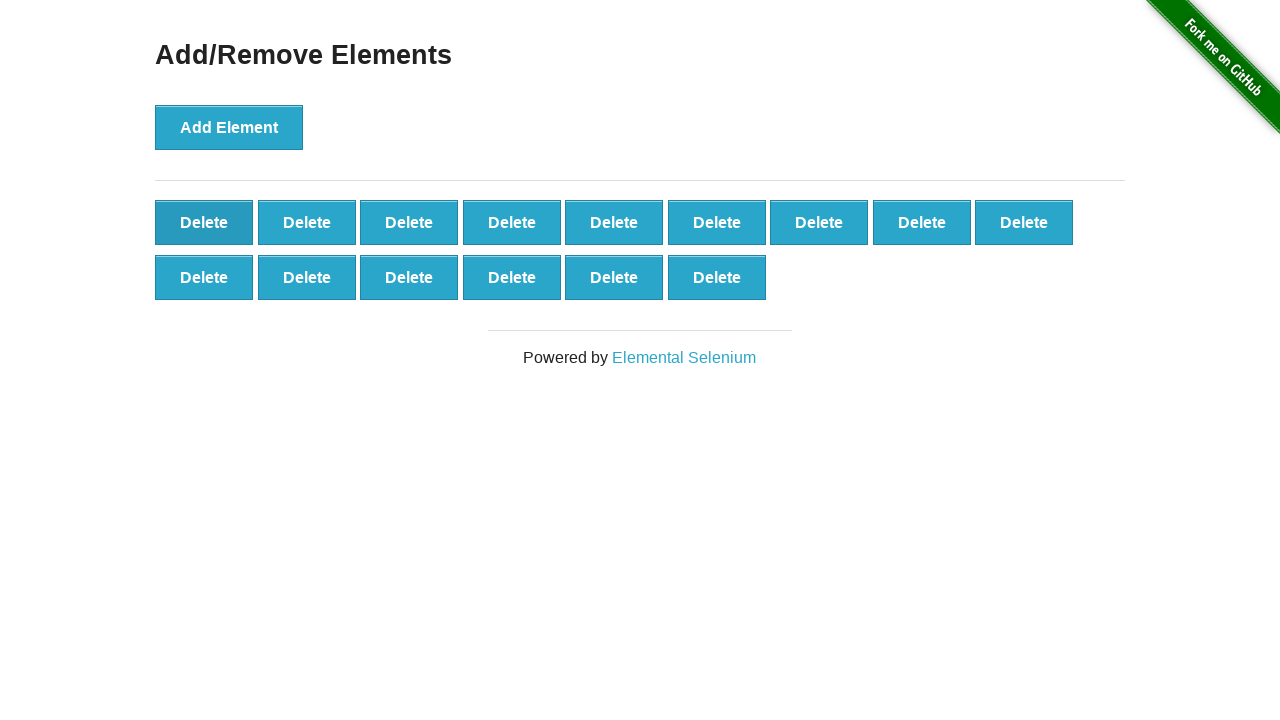

Clicked Delete button (iteration 86/90) at (204, 222) on text='Delete' >> nth=0
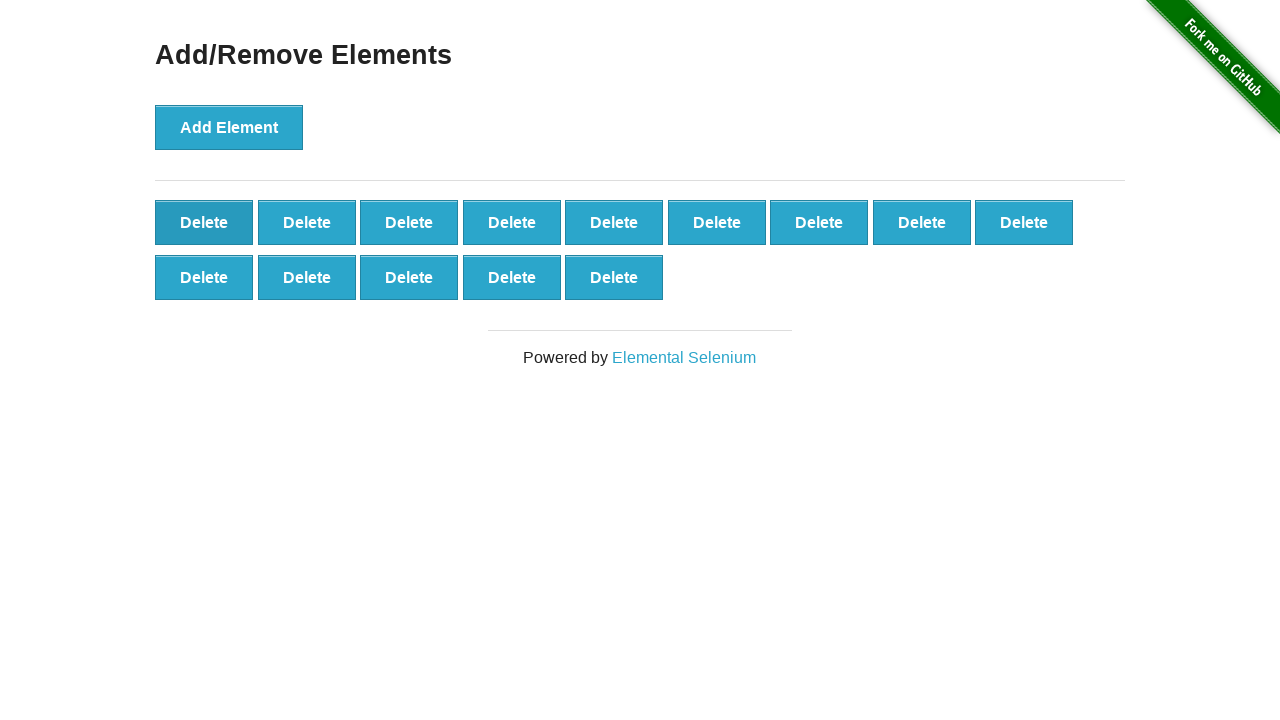

Clicked Delete button (iteration 87/90) at (204, 222) on text='Delete' >> nth=0
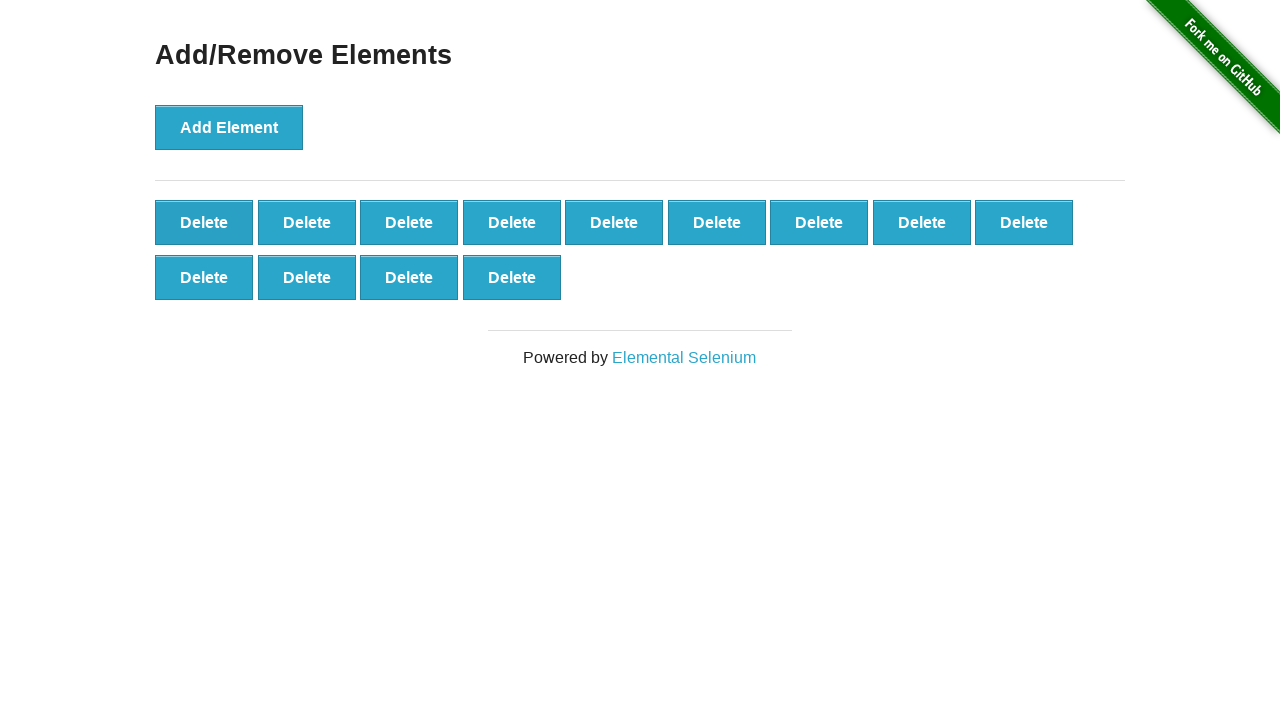

Clicked Delete button (iteration 88/90) at (204, 222) on text='Delete' >> nth=0
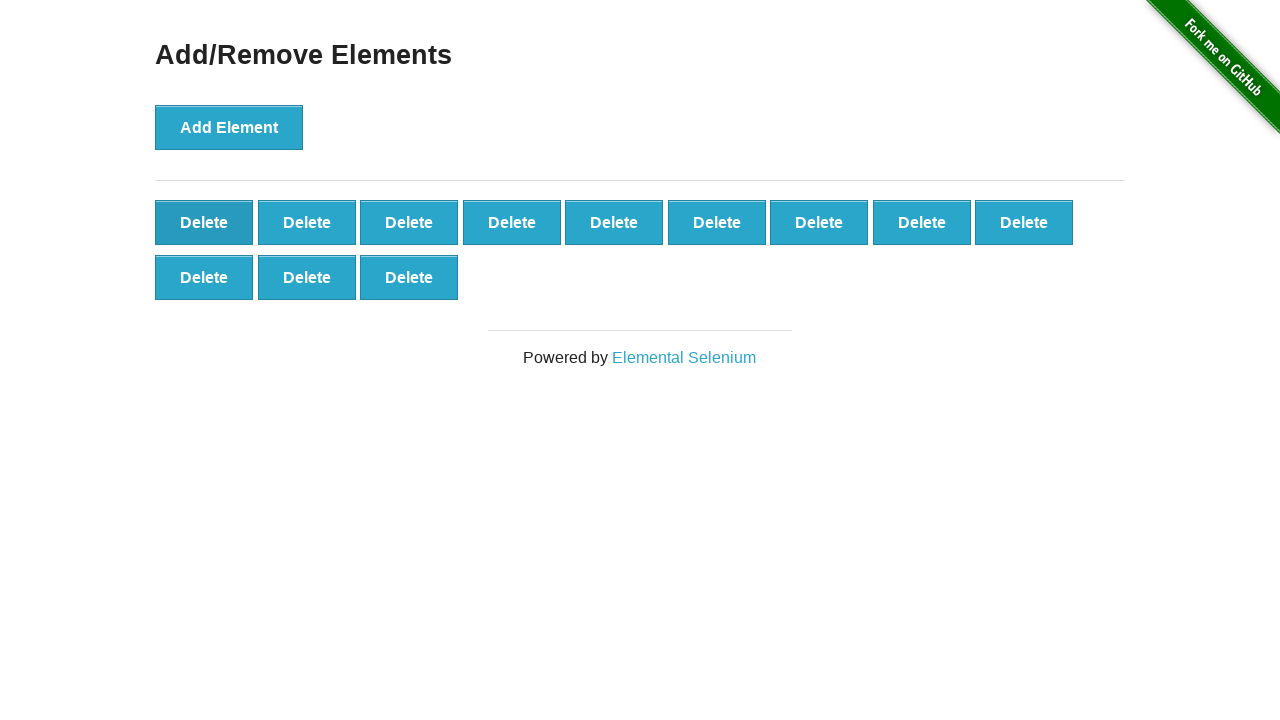

Clicked Delete button (iteration 89/90) at (204, 222) on text='Delete' >> nth=0
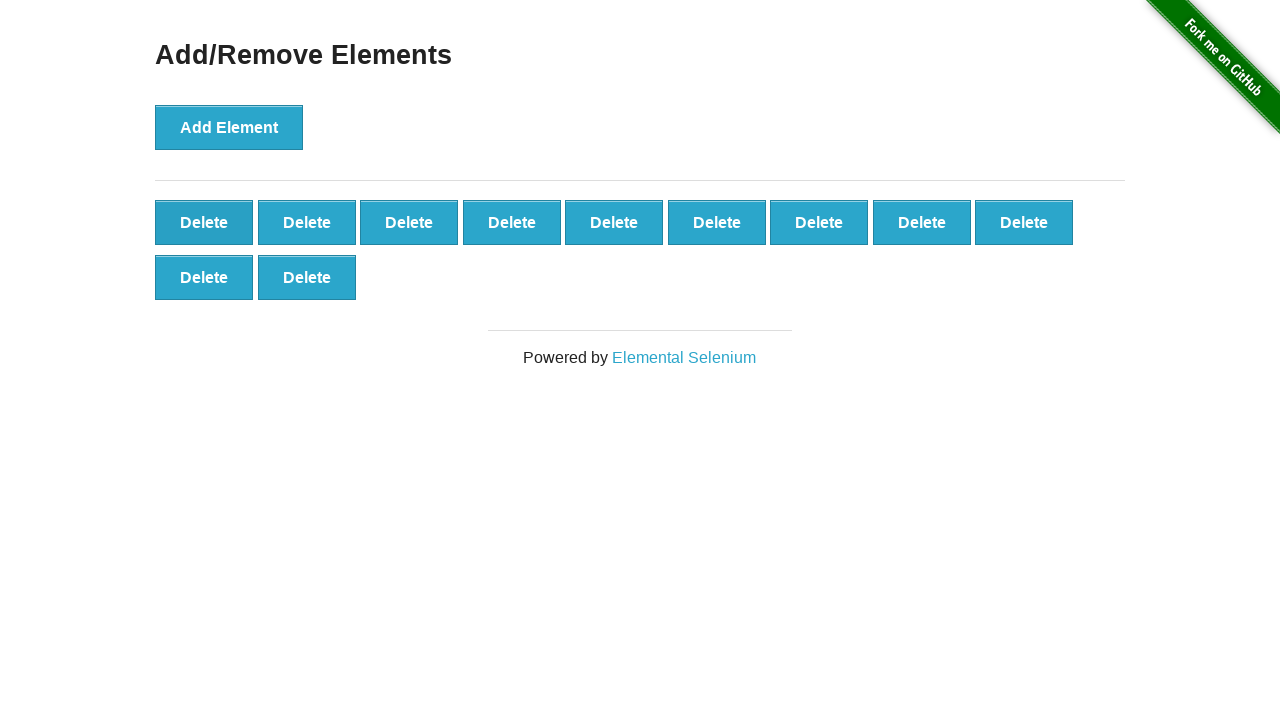

Clicked Delete button (iteration 90/90) at (204, 222) on text='Delete' >> nth=0
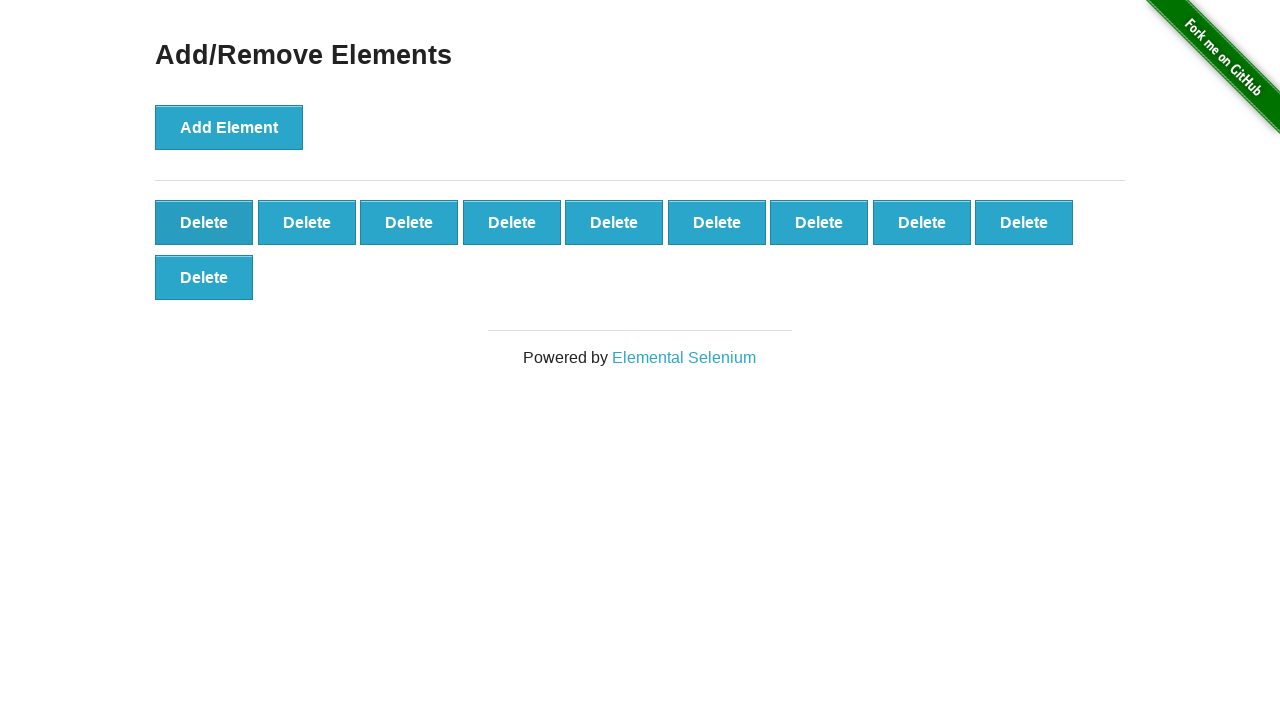

Retrieved all remaining Delete buttons
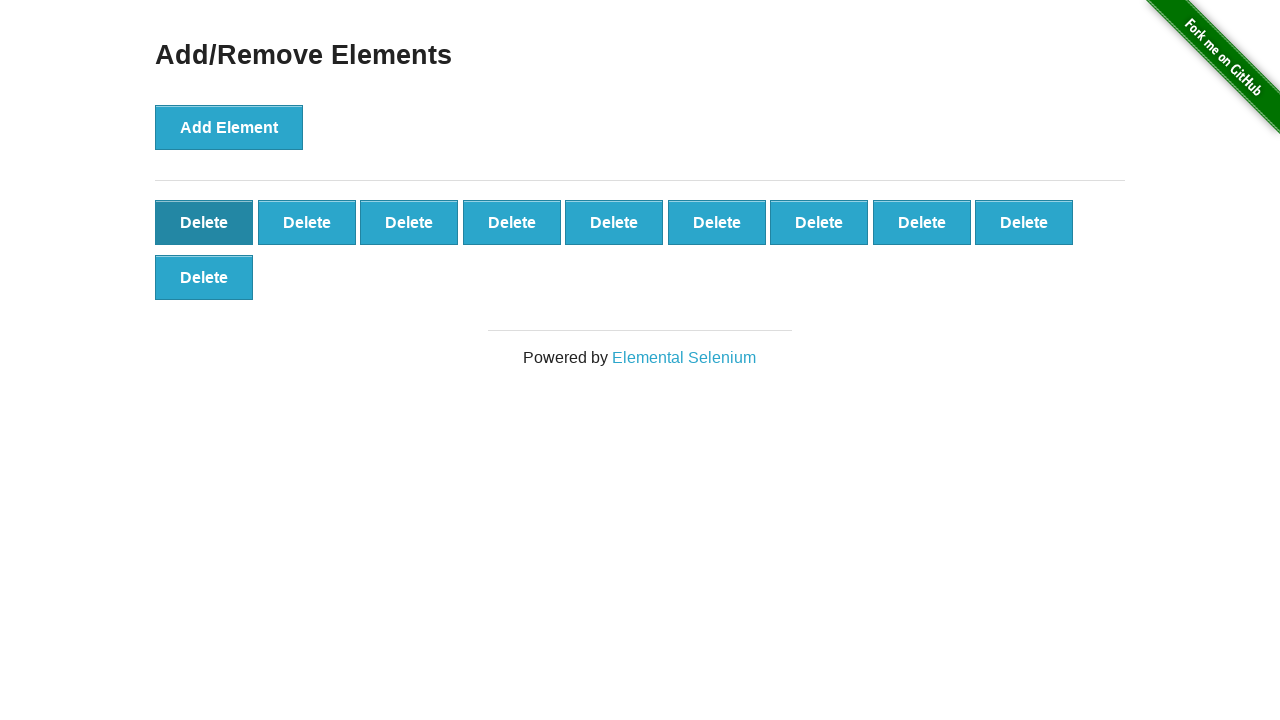

Verified that 10 Delete buttons remain (100 added - 90 deleted = 10)
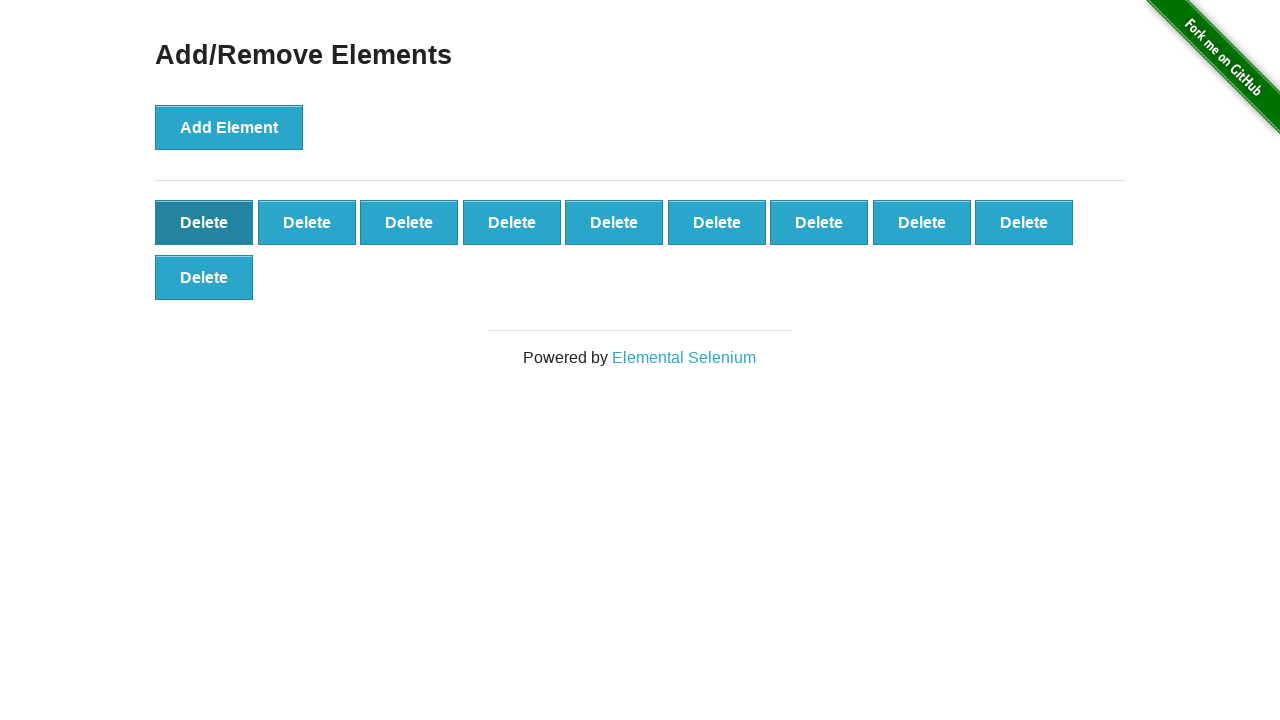

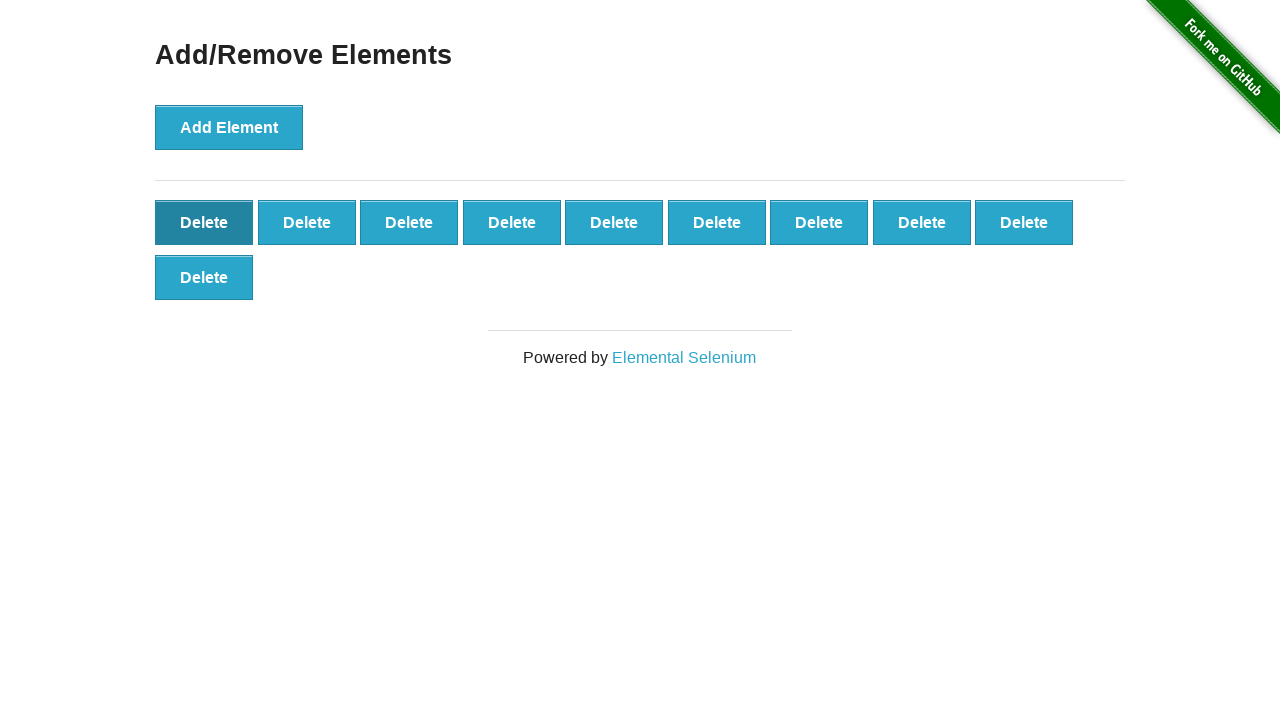